Tests the Add/Remove Elements functionality by clicking the Add Element button 100 times to create delete buttons, then clicking Delete 90 times to remove them, verifying the counts at each step.

Starting URL: https://the-internet.herokuapp.com/add_remove_elements/

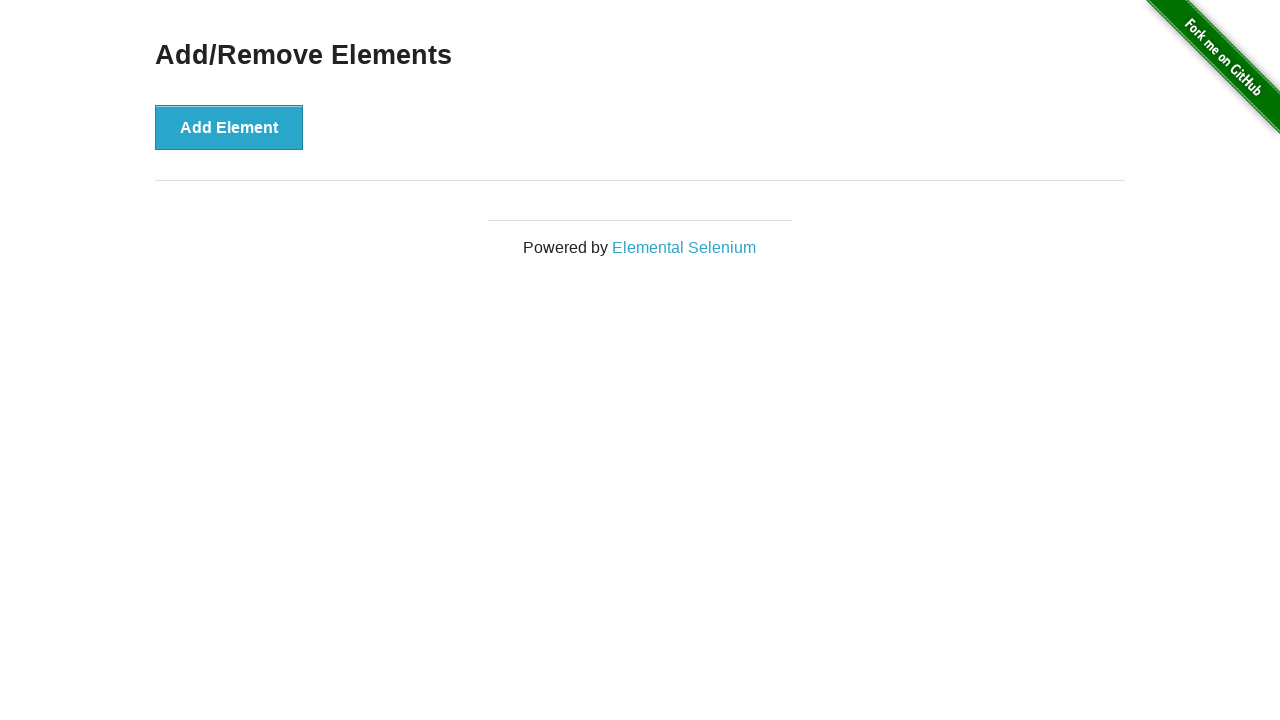

Navigated to Add/Remove Elements page
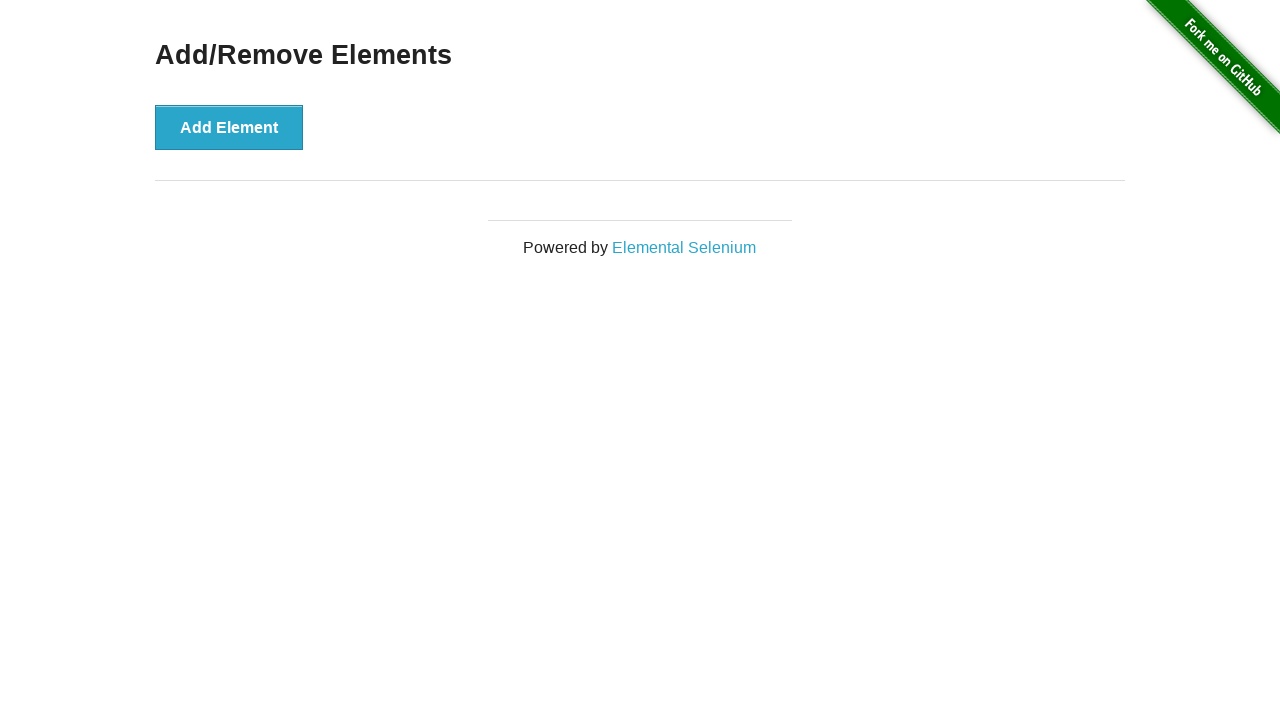

Clicked Add Element button (iteration 1/100) at (229, 127) on xpath=//*[@onclick='addElement()']
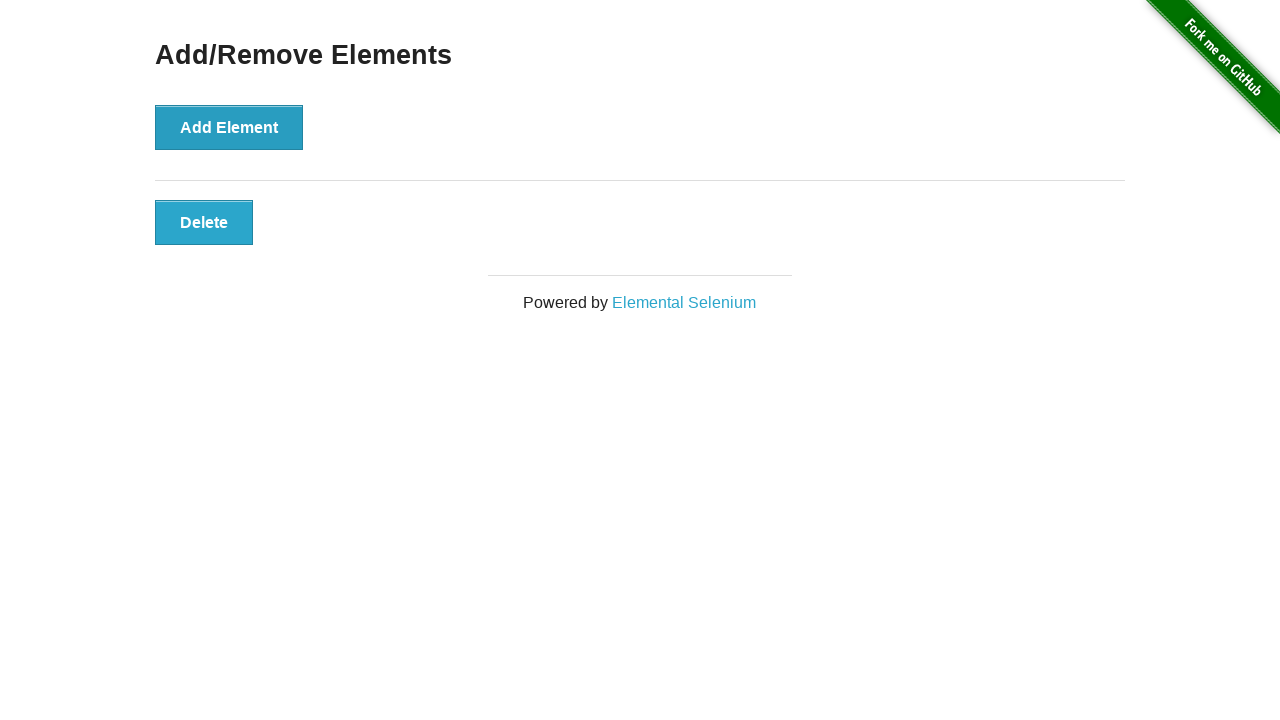

Clicked Add Element button (iteration 2/100) at (229, 127) on xpath=//*[@onclick='addElement()']
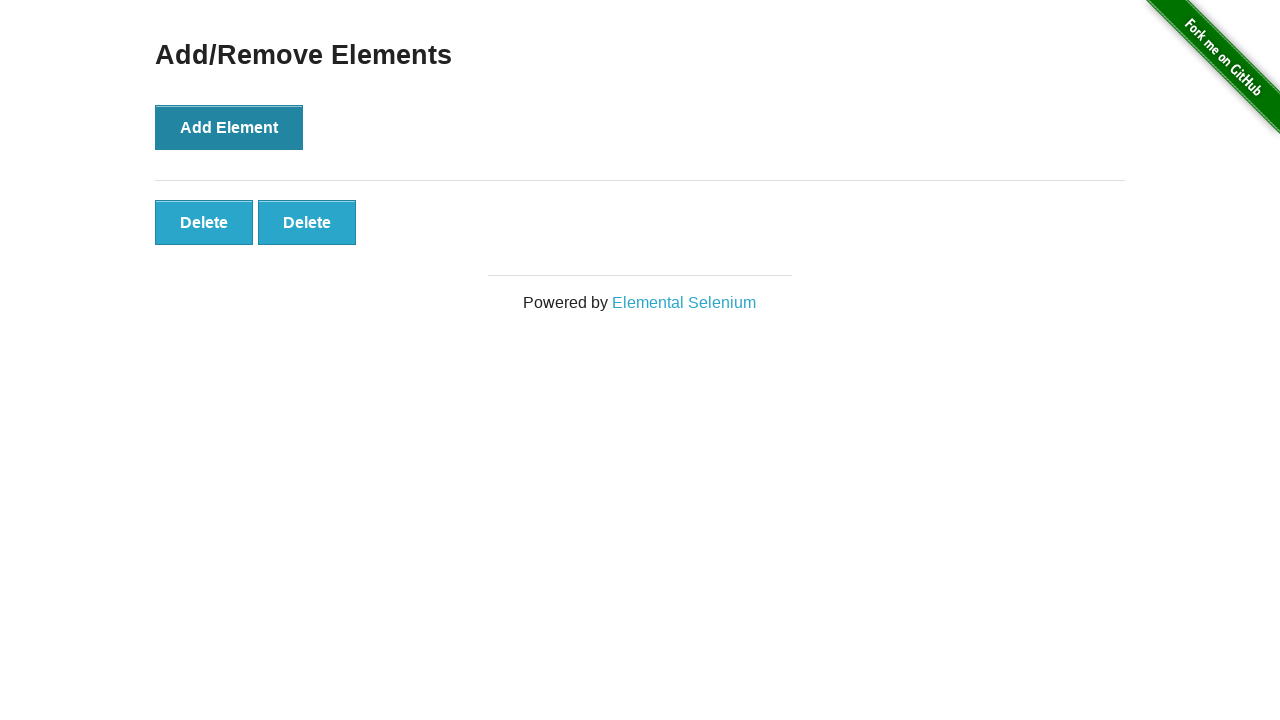

Clicked Add Element button (iteration 3/100) at (229, 127) on xpath=//*[@onclick='addElement()']
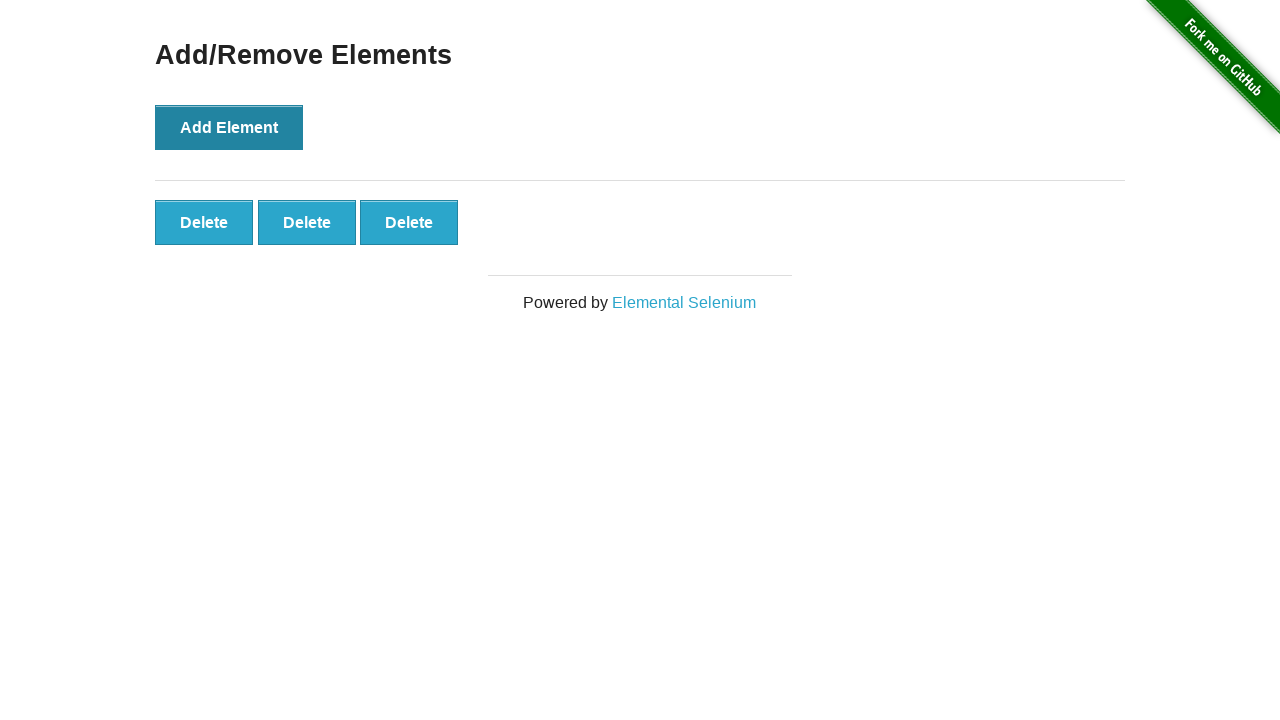

Clicked Add Element button (iteration 4/100) at (229, 127) on xpath=//*[@onclick='addElement()']
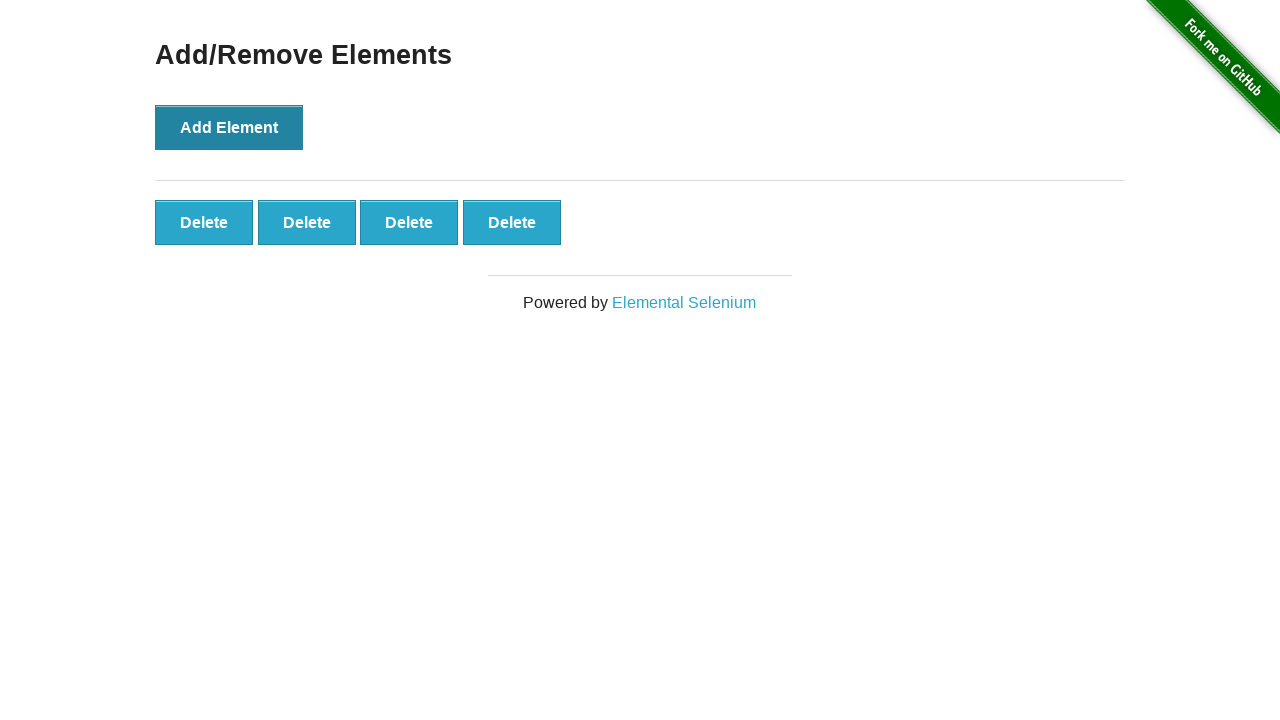

Clicked Add Element button (iteration 5/100) at (229, 127) on xpath=//*[@onclick='addElement()']
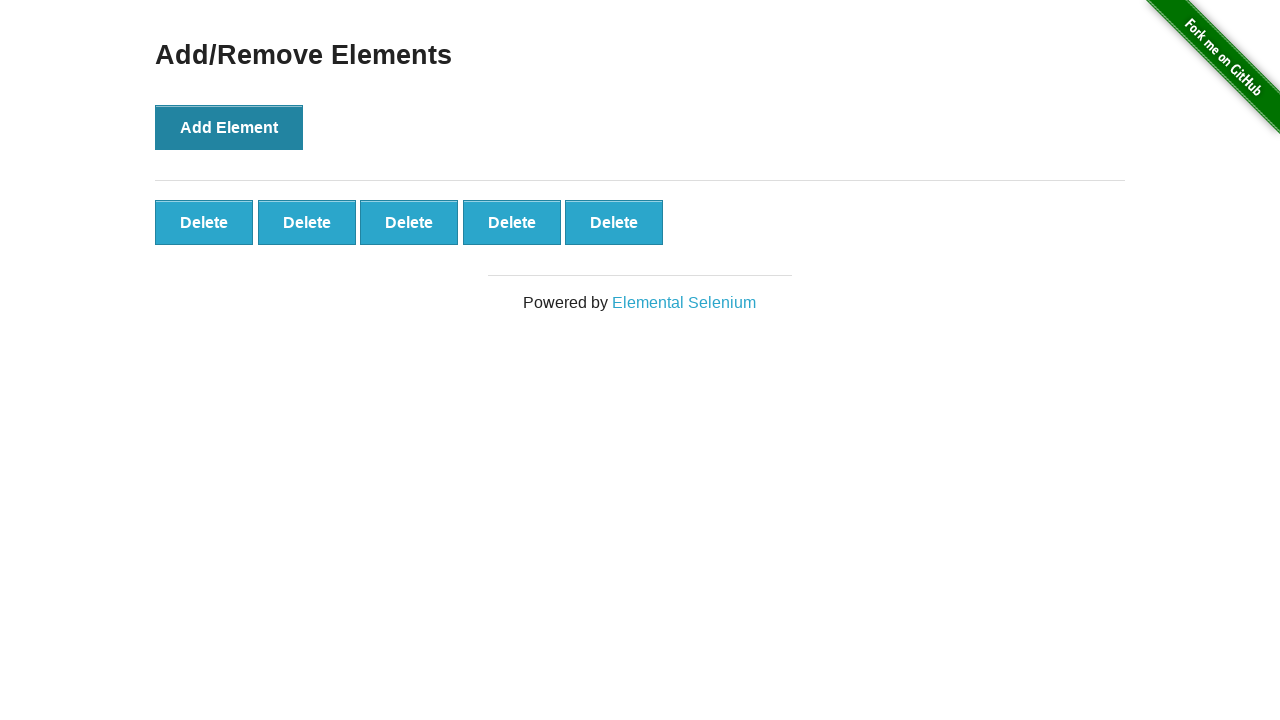

Clicked Add Element button (iteration 6/100) at (229, 127) on xpath=//*[@onclick='addElement()']
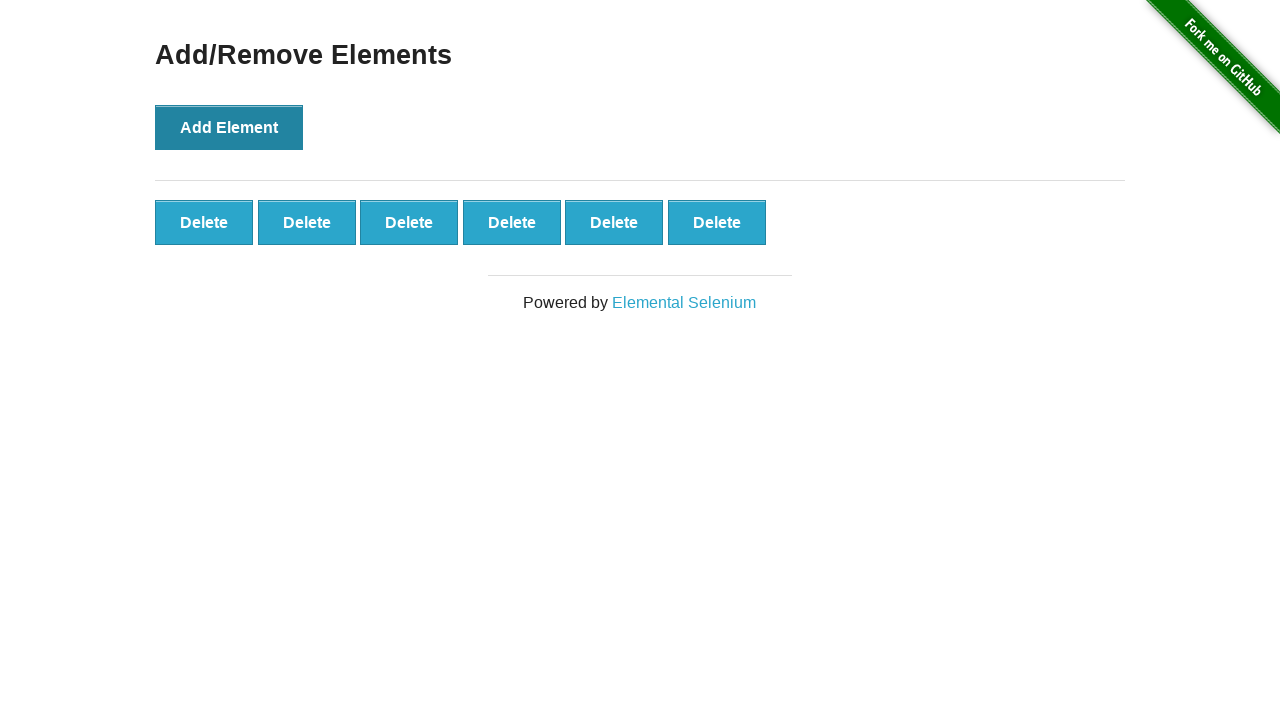

Clicked Add Element button (iteration 7/100) at (229, 127) on xpath=//*[@onclick='addElement()']
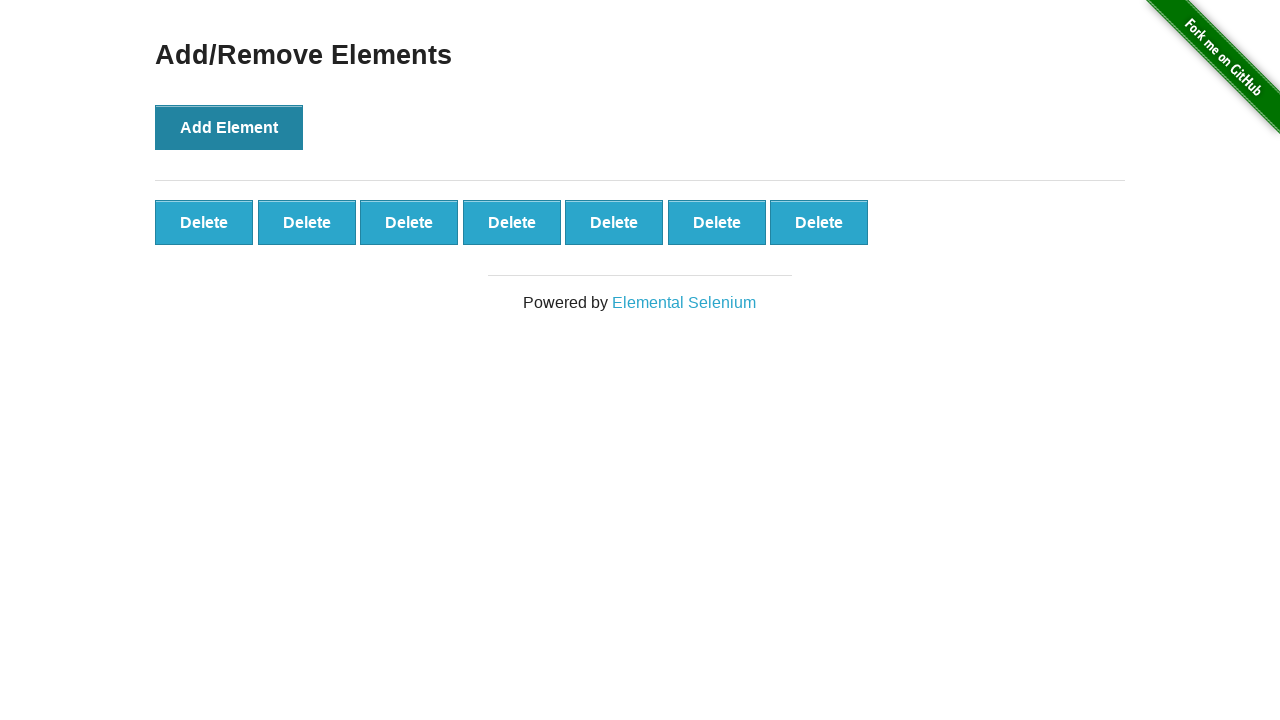

Clicked Add Element button (iteration 8/100) at (229, 127) on xpath=//*[@onclick='addElement()']
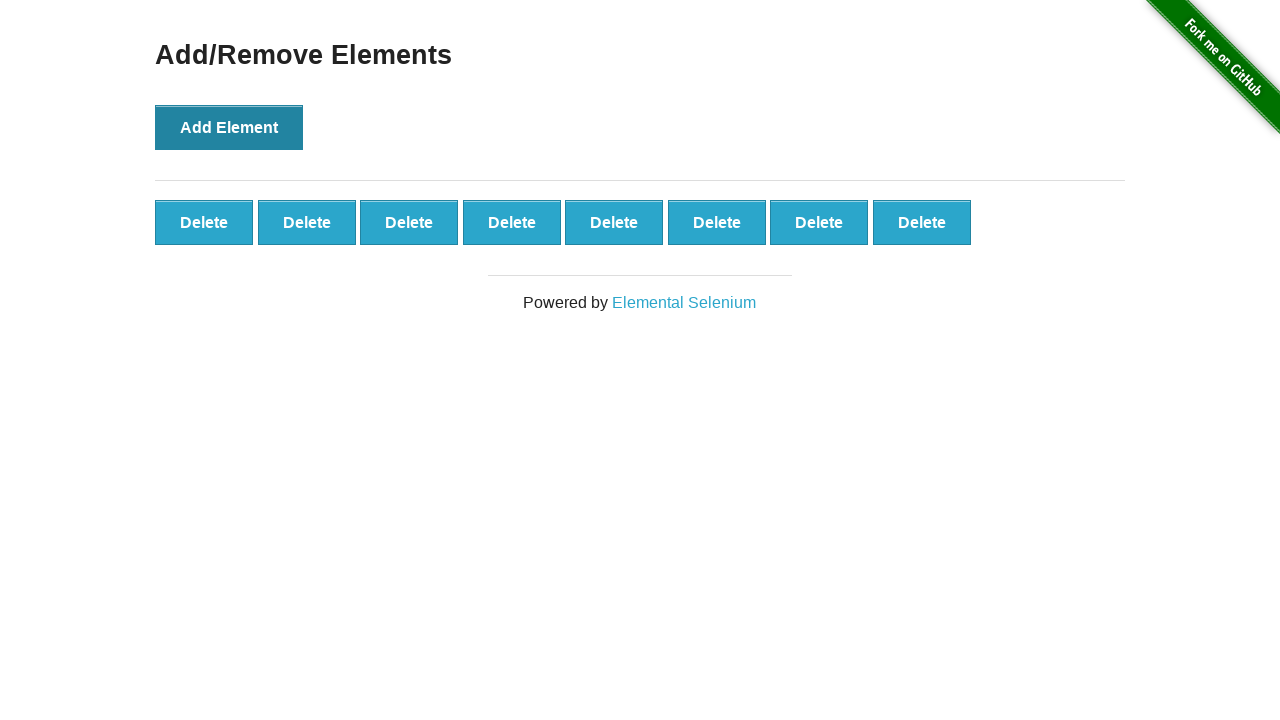

Clicked Add Element button (iteration 9/100) at (229, 127) on xpath=//*[@onclick='addElement()']
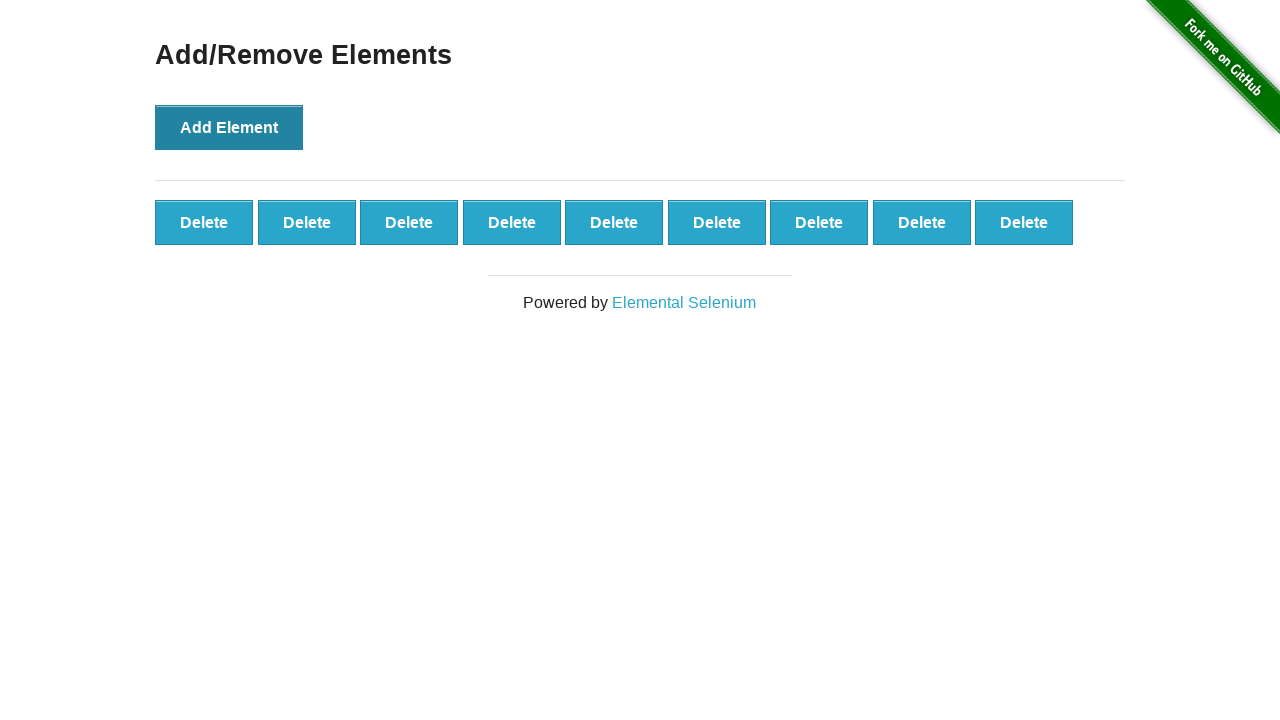

Clicked Add Element button (iteration 10/100) at (229, 127) on xpath=//*[@onclick='addElement()']
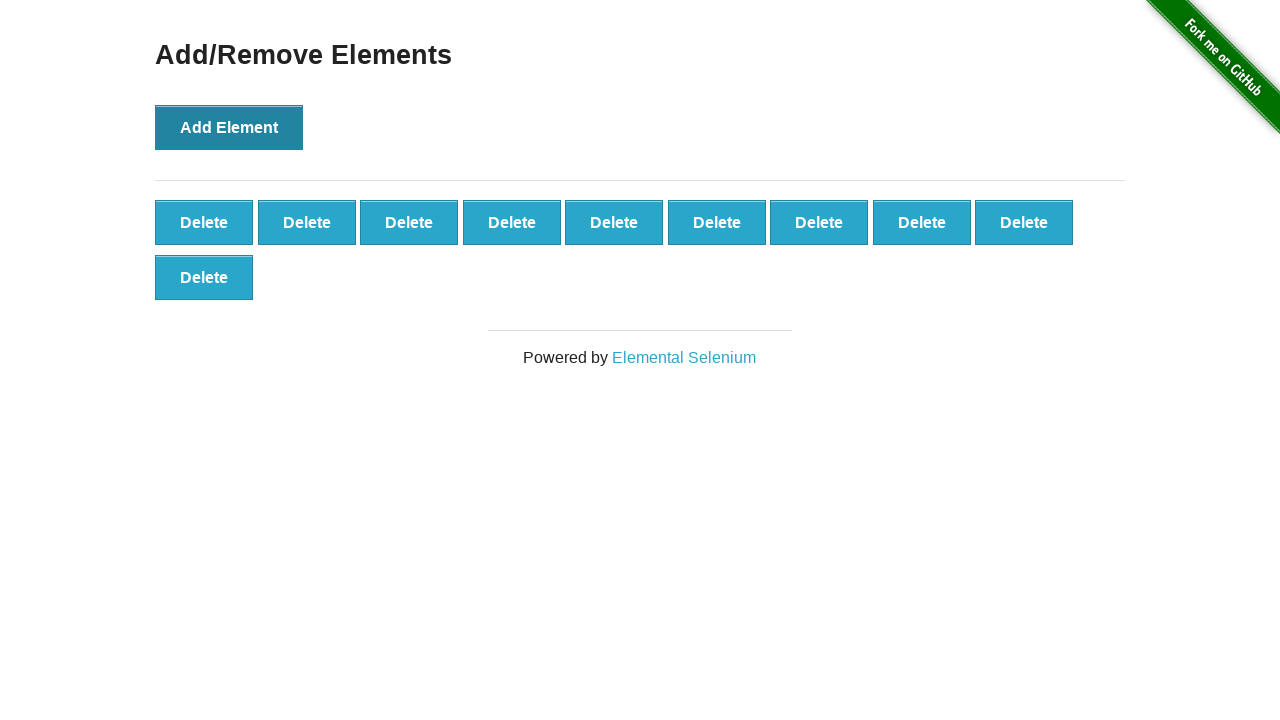

Clicked Add Element button (iteration 11/100) at (229, 127) on xpath=//*[@onclick='addElement()']
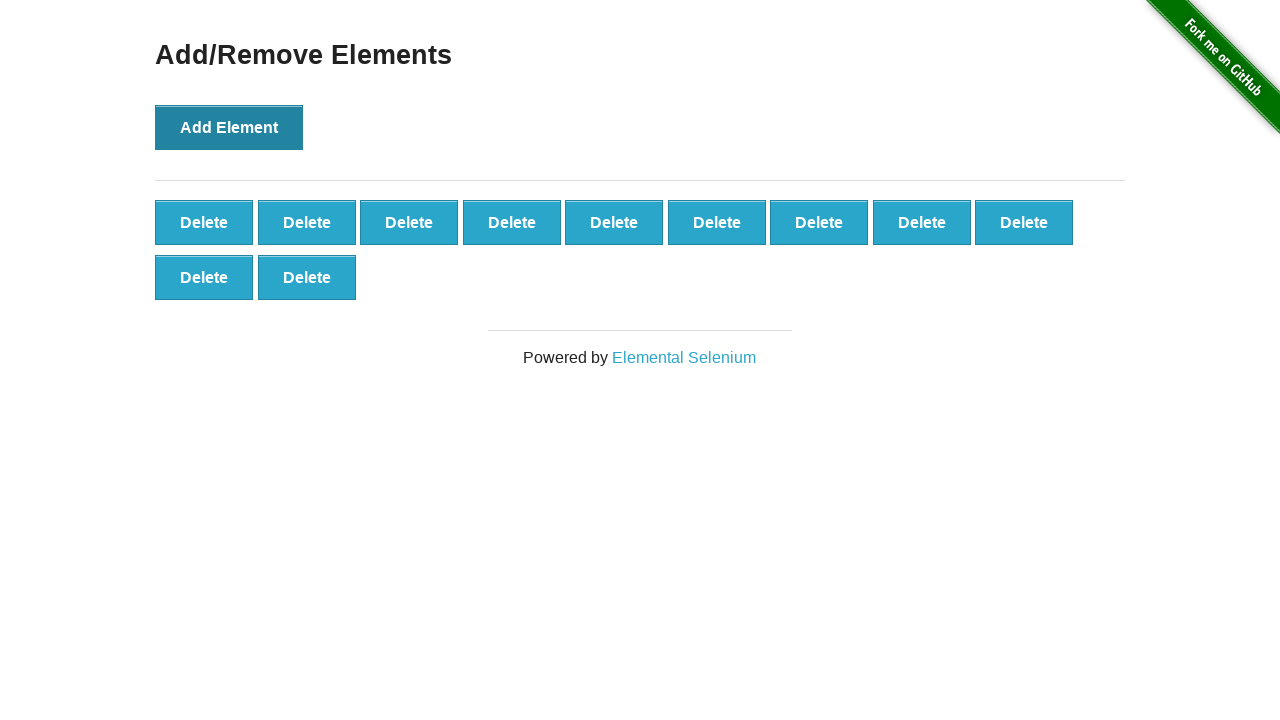

Clicked Add Element button (iteration 12/100) at (229, 127) on xpath=//*[@onclick='addElement()']
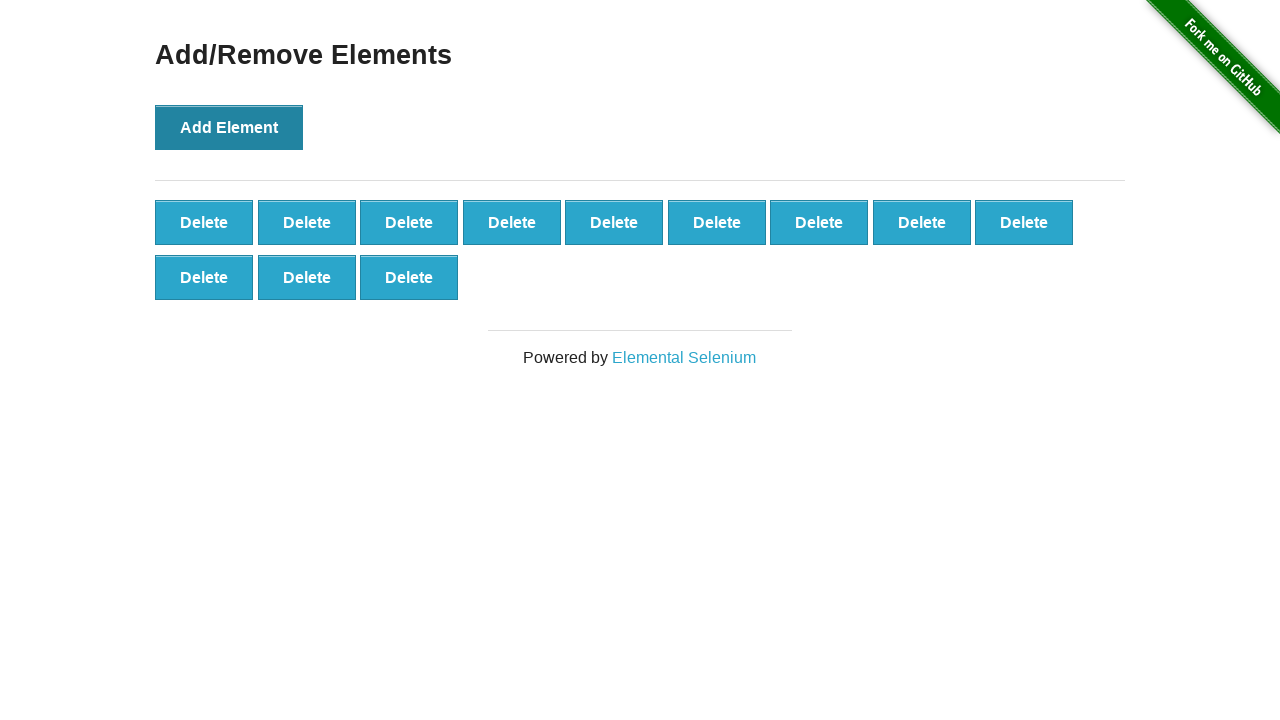

Clicked Add Element button (iteration 13/100) at (229, 127) on xpath=//*[@onclick='addElement()']
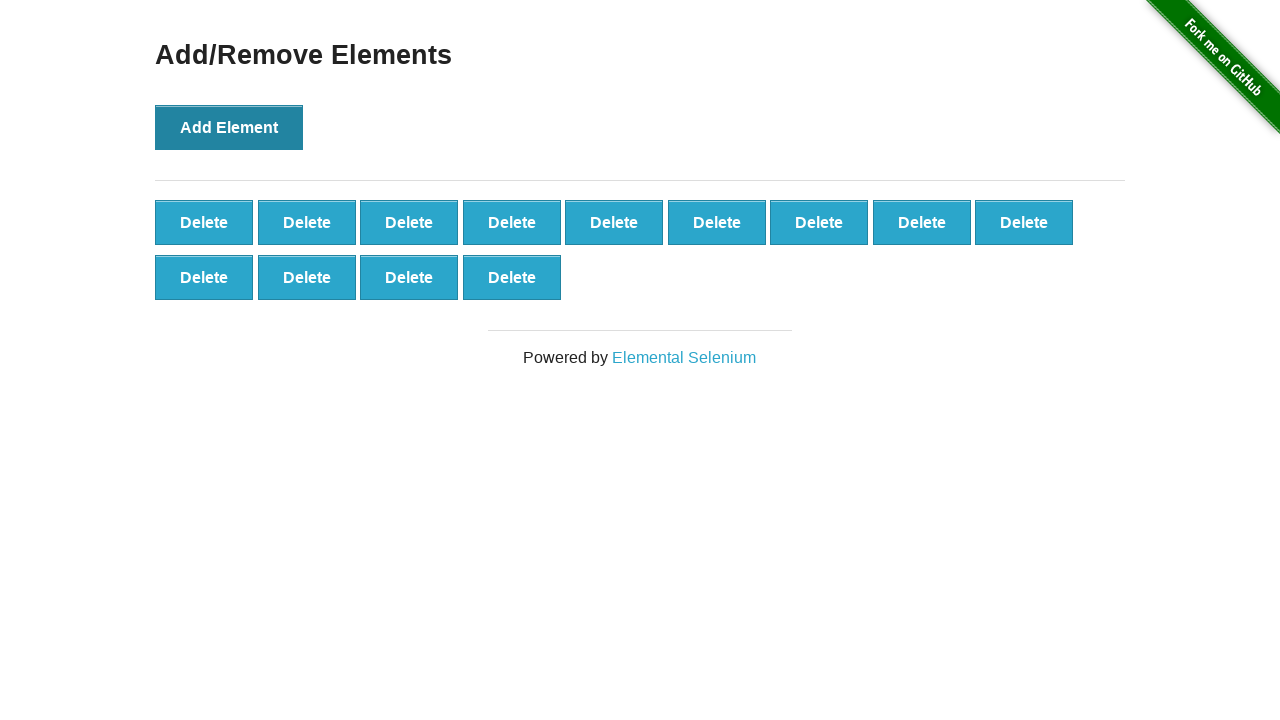

Clicked Add Element button (iteration 14/100) at (229, 127) on xpath=//*[@onclick='addElement()']
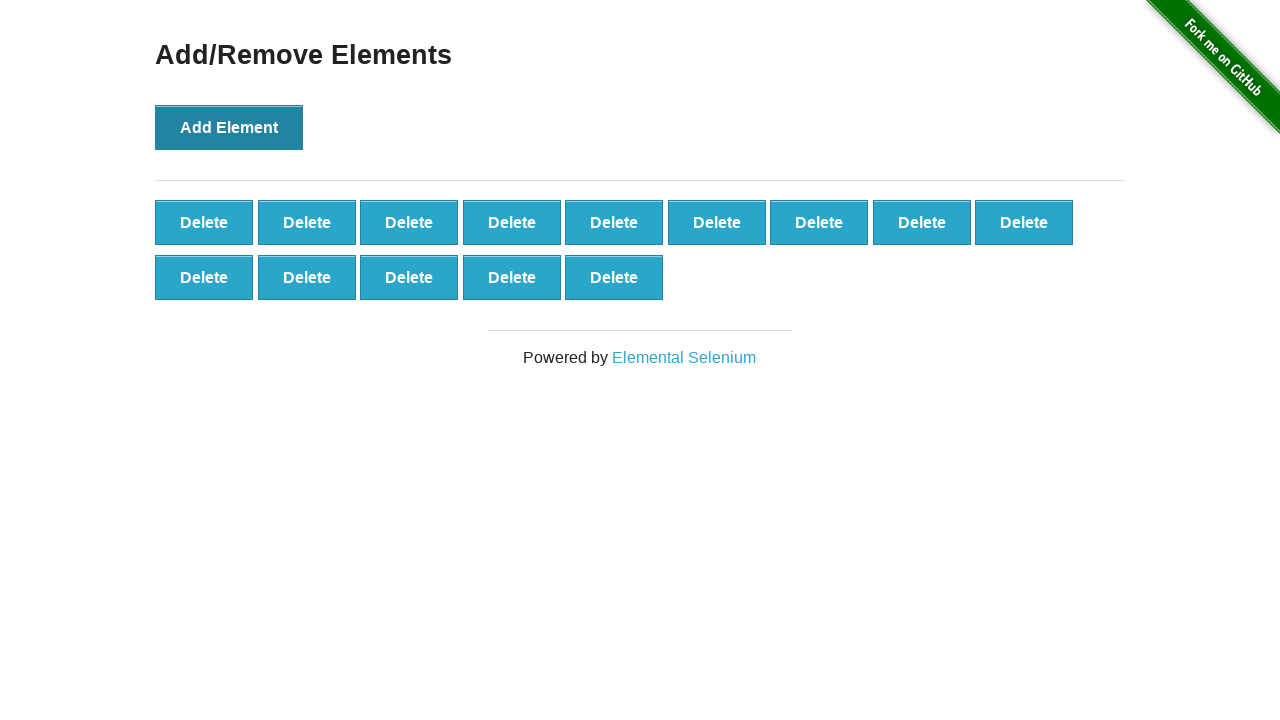

Clicked Add Element button (iteration 15/100) at (229, 127) on xpath=//*[@onclick='addElement()']
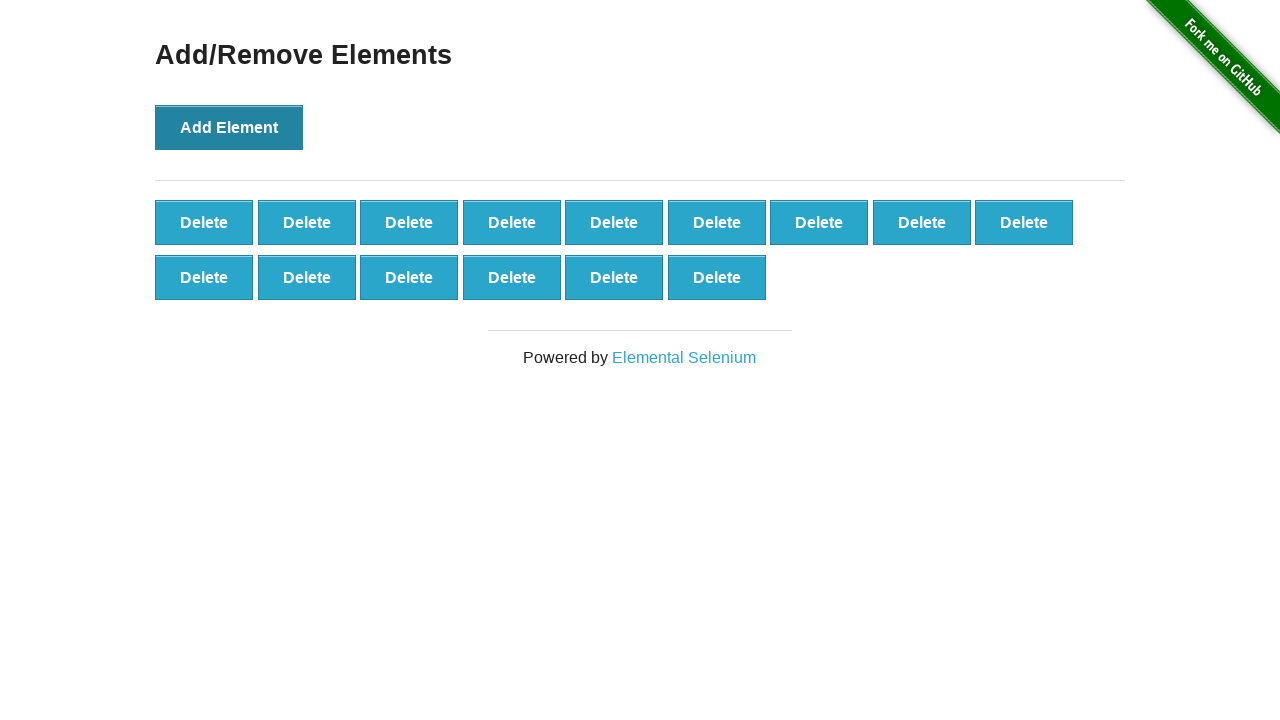

Clicked Add Element button (iteration 16/100) at (229, 127) on xpath=//*[@onclick='addElement()']
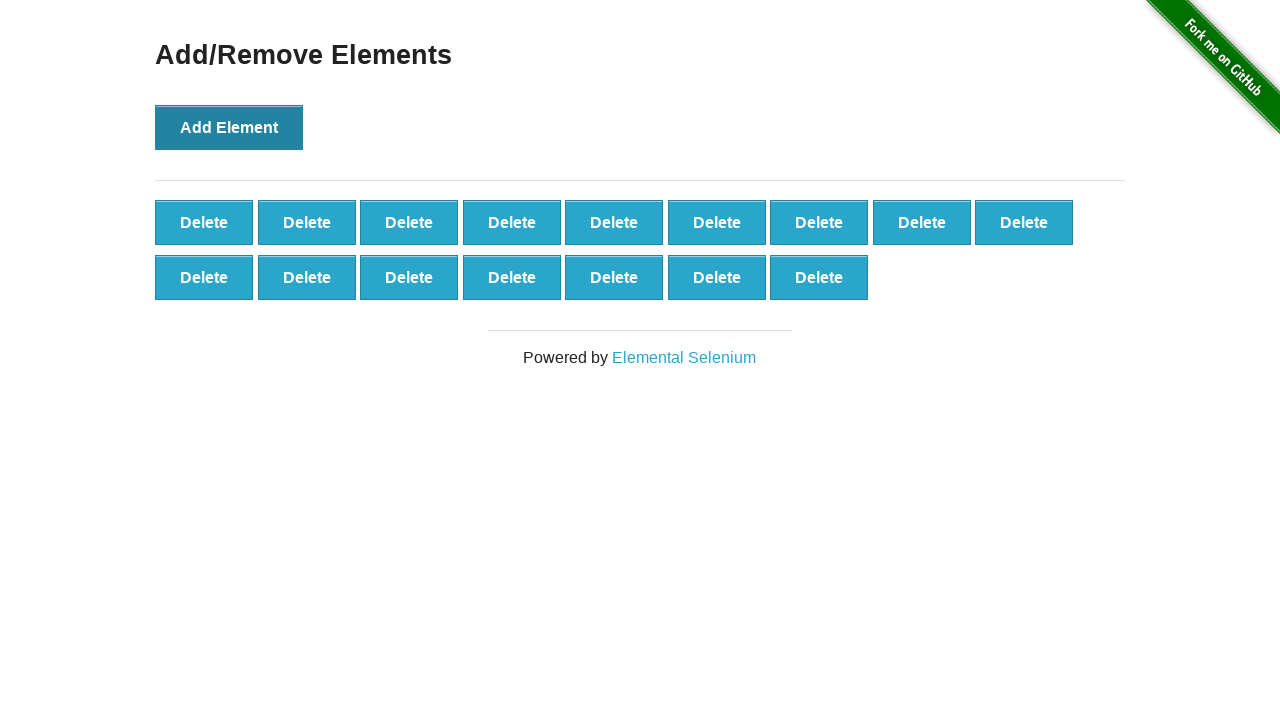

Clicked Add Element button (iteration 17/100) at (229, 127) on xpath=//*[@onclick='addElement()']
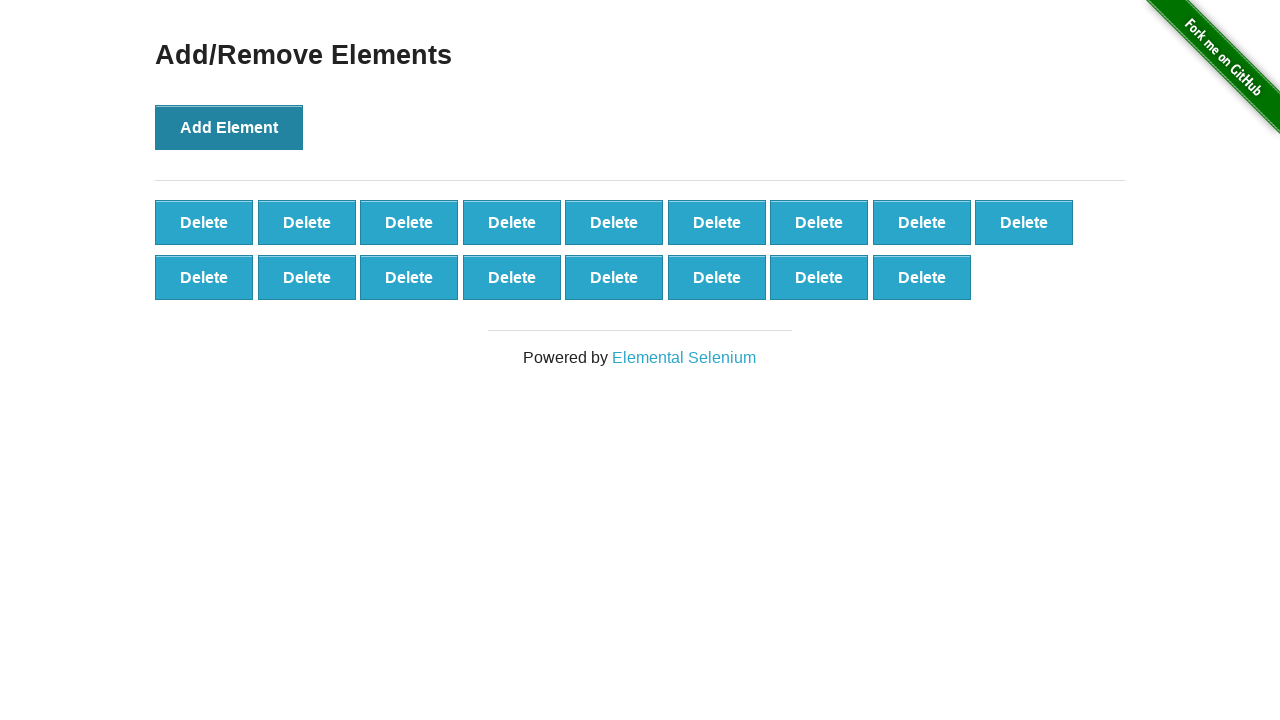

Clicked Add Element button (iteration 18/100) at (229, 127) on xpath=//*[@onclick='addElement()']
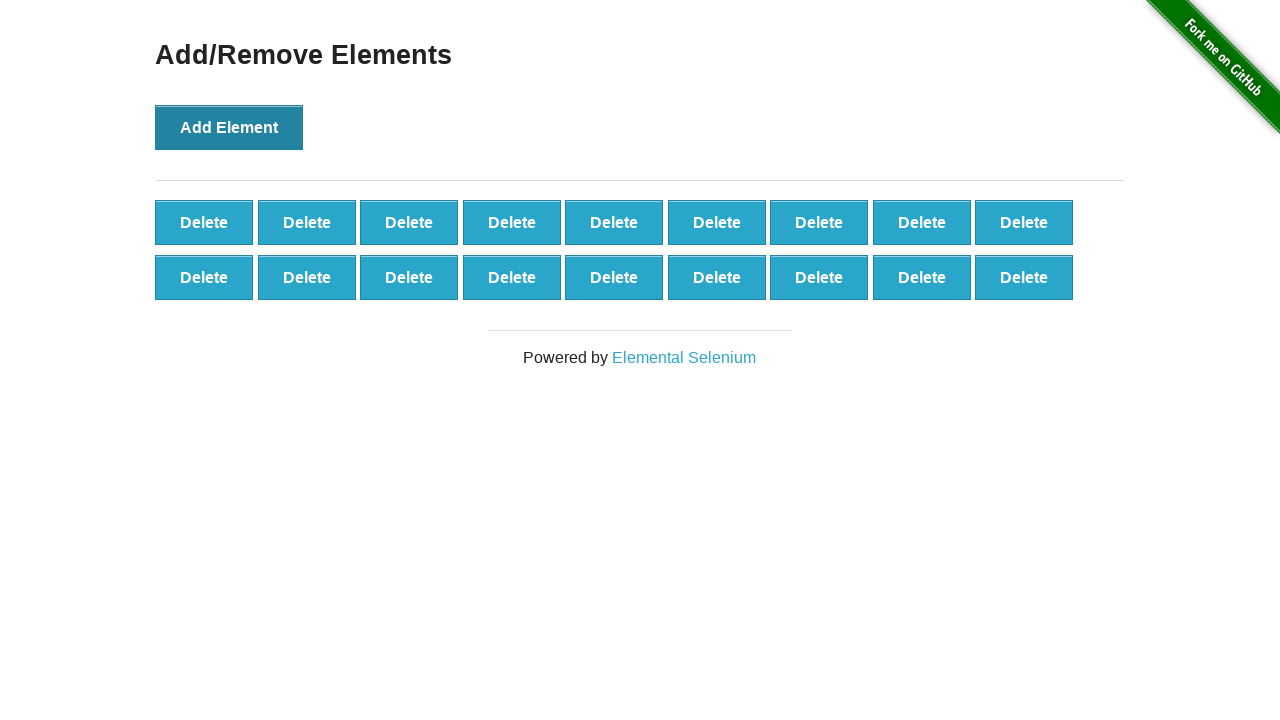

Clicked Add Element button (iteration 19/100) at (229, 127) on xpath=//*[@onclick='addElement()']
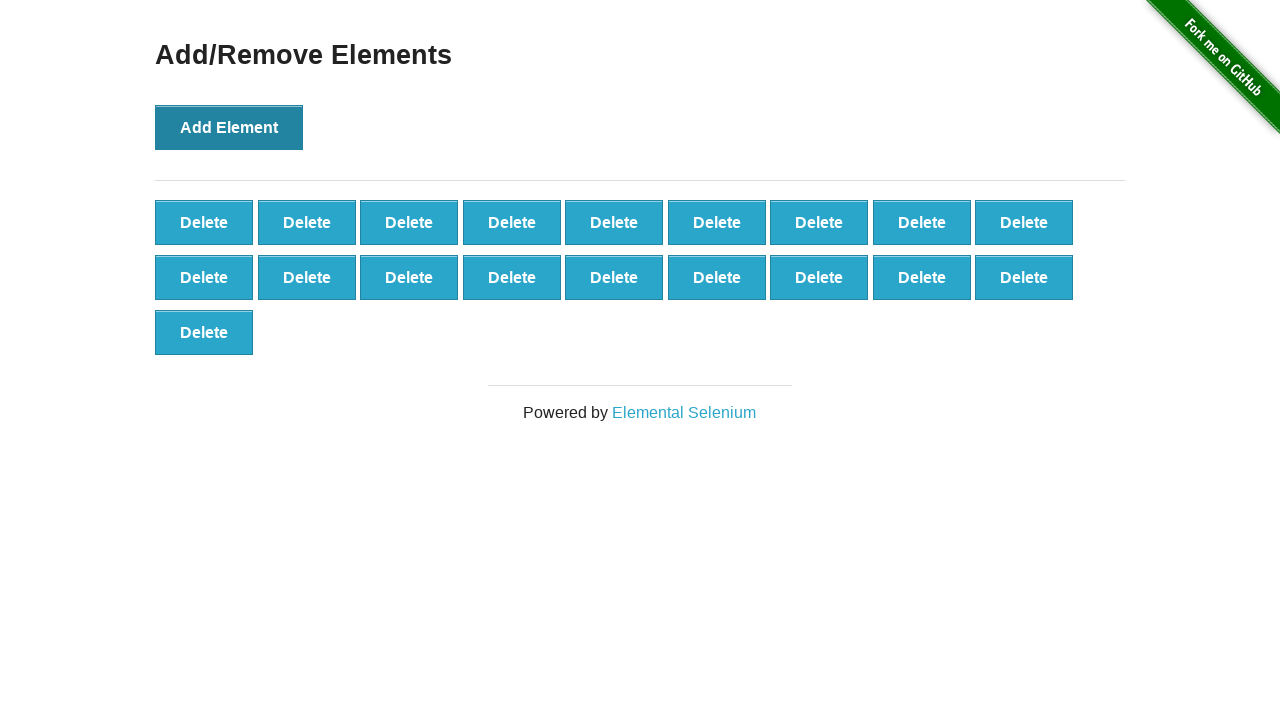

Clicked Add Element button (iteration 20/100) at (229, 127) on xpath=//*[@onclick='addElement()']
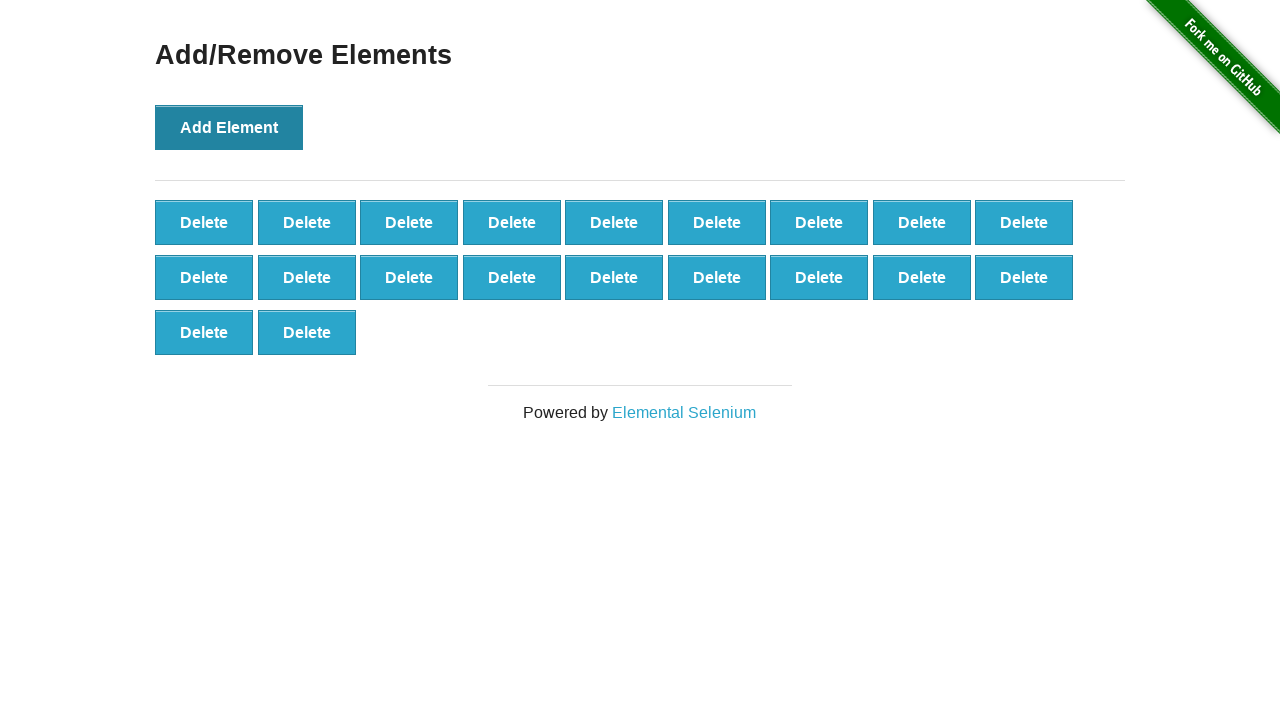

Clicked Add Element button (iteration 21/100) at (229, 127) on xpath=//*[@onclick='addElement()']
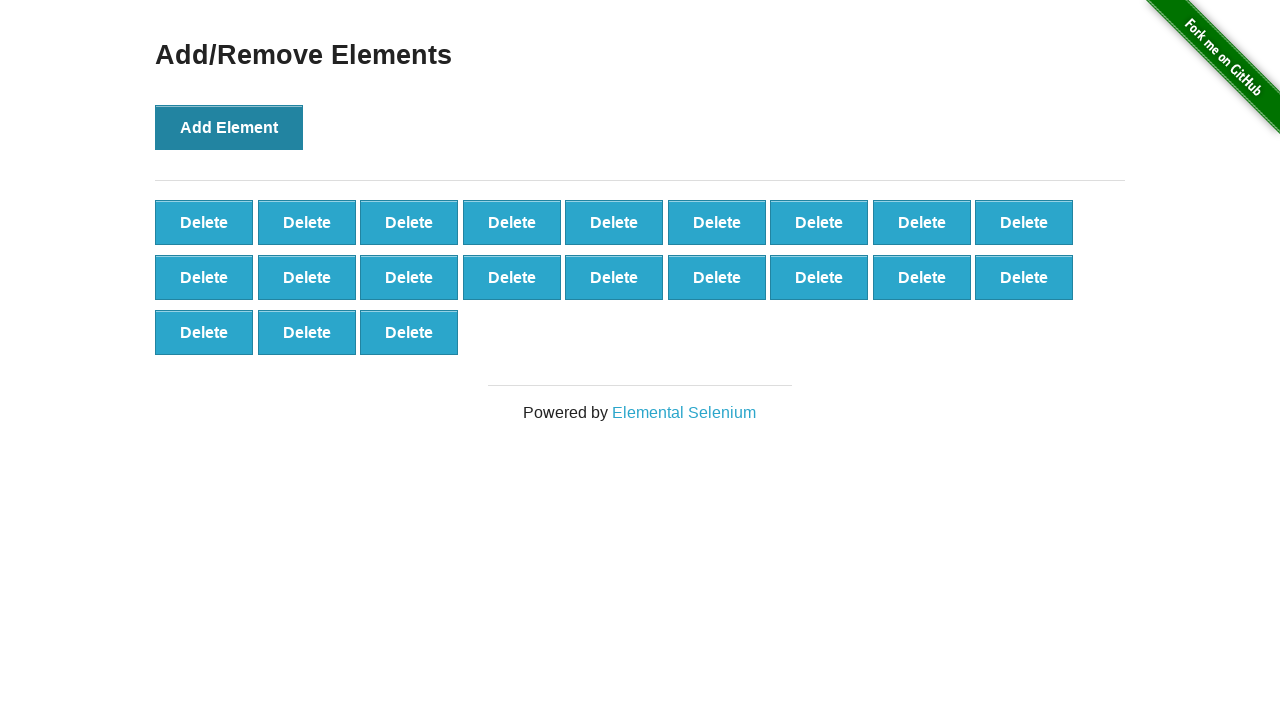

Clicked Add Element button (iteration 22/100) at (229, 127) on xpath=//*[@onclick='addElement()']
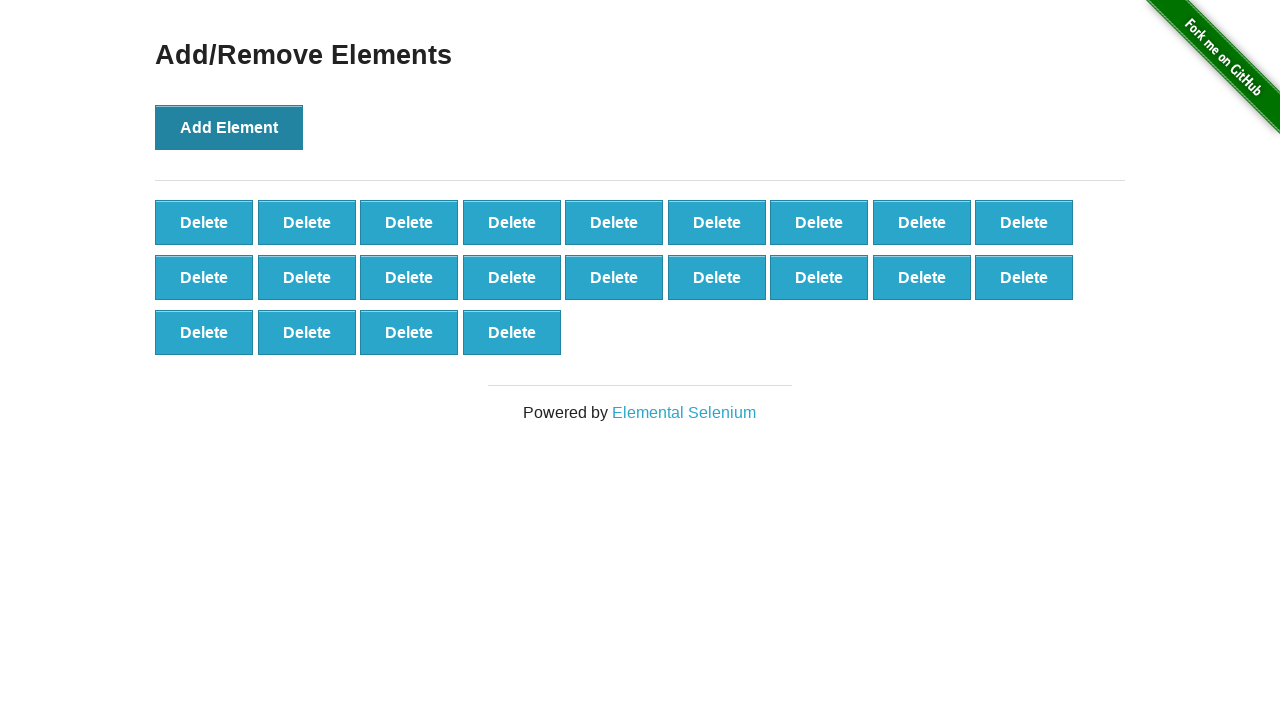

Clicked Add Element button (iteration 23/100) at (229, 127) on xpath=//*[@onclick='addElement()']
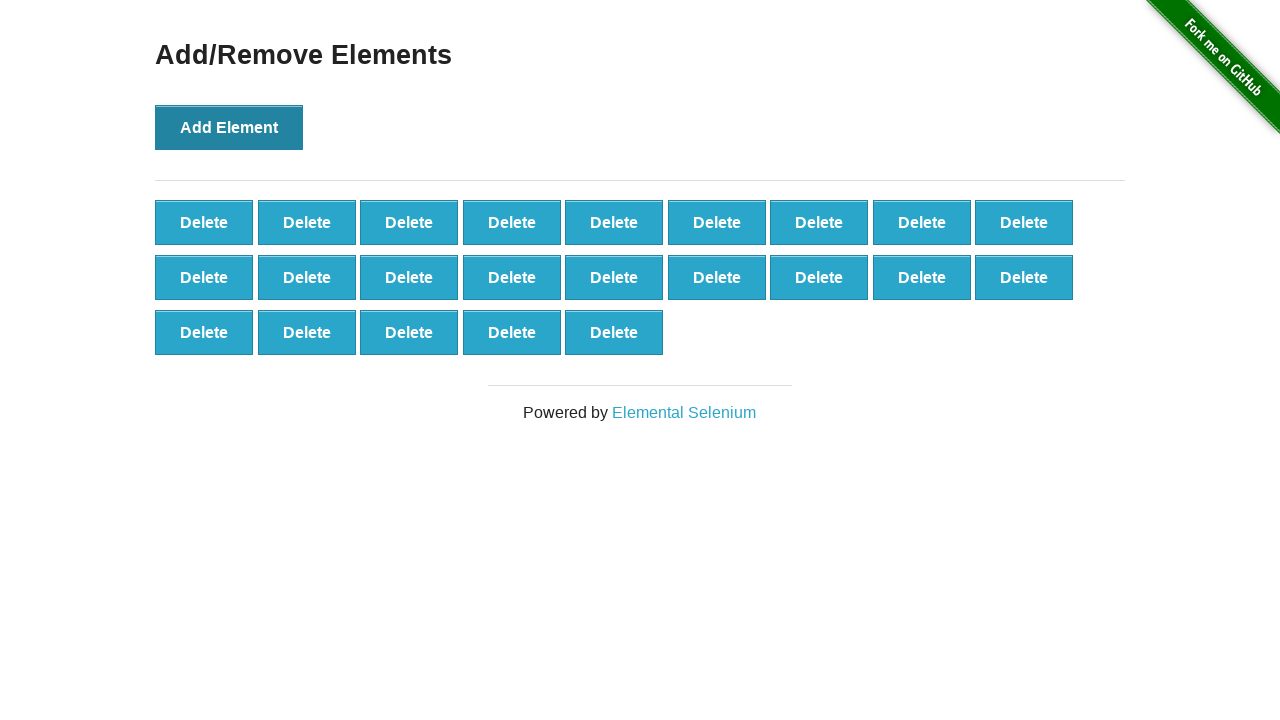

Clicked Add Element button (iteration 24/100) at (229, 127) on xpath=//*[@onclick='addElement()']
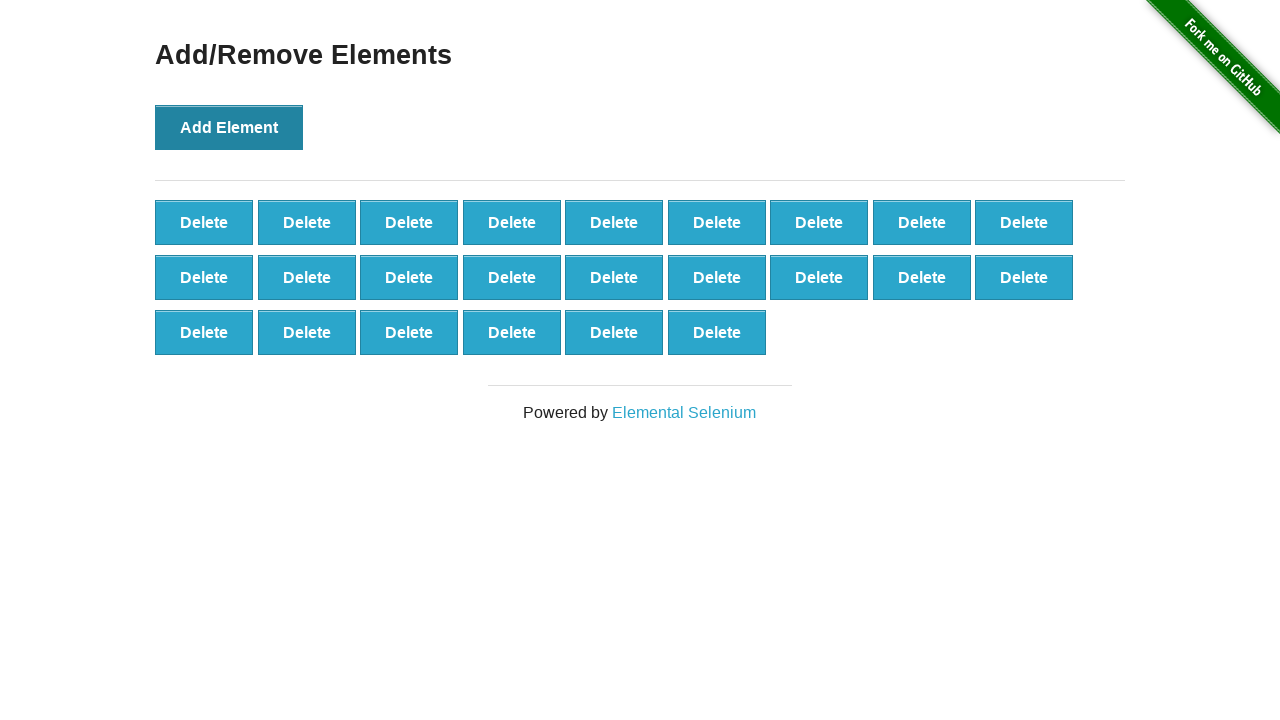

Clicked Add Element button (iteration 25/100) at (229, 127) on xpath=//*[@onclick='addElement()']
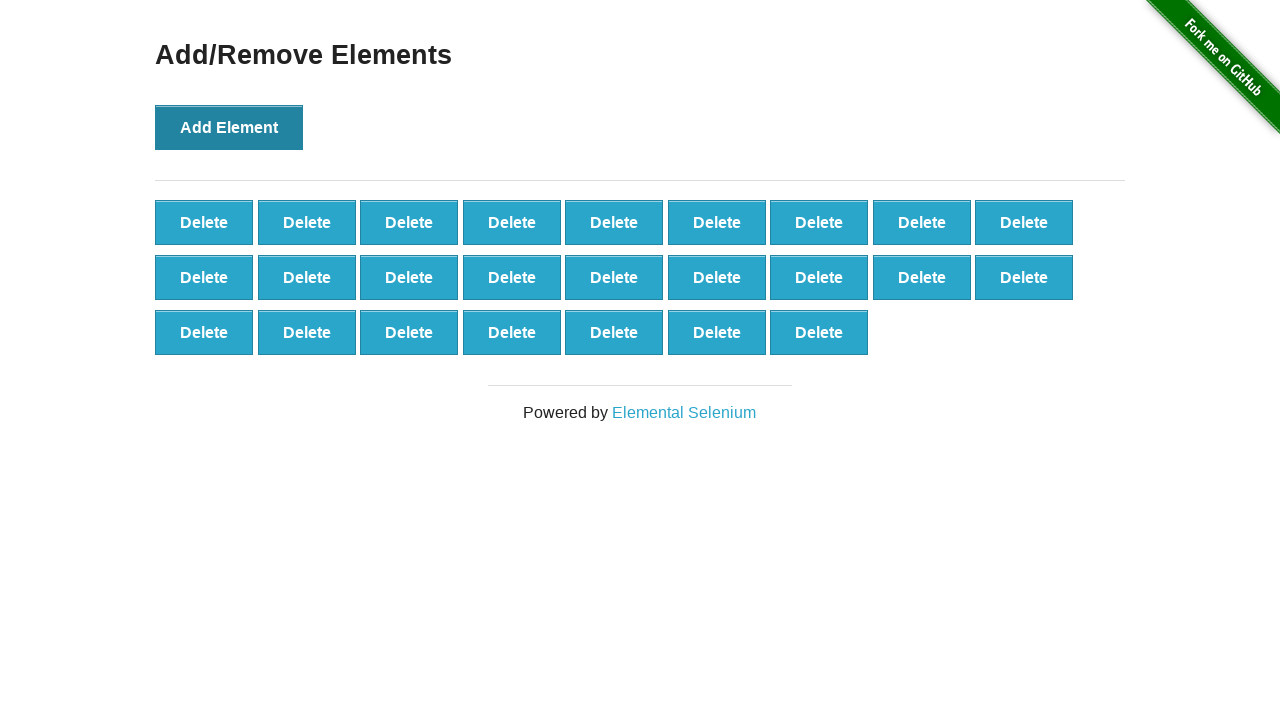

Clicked Add Element button (iteration 26/100) at (229, 127) on xpath=//*[@onclick='addElement()']
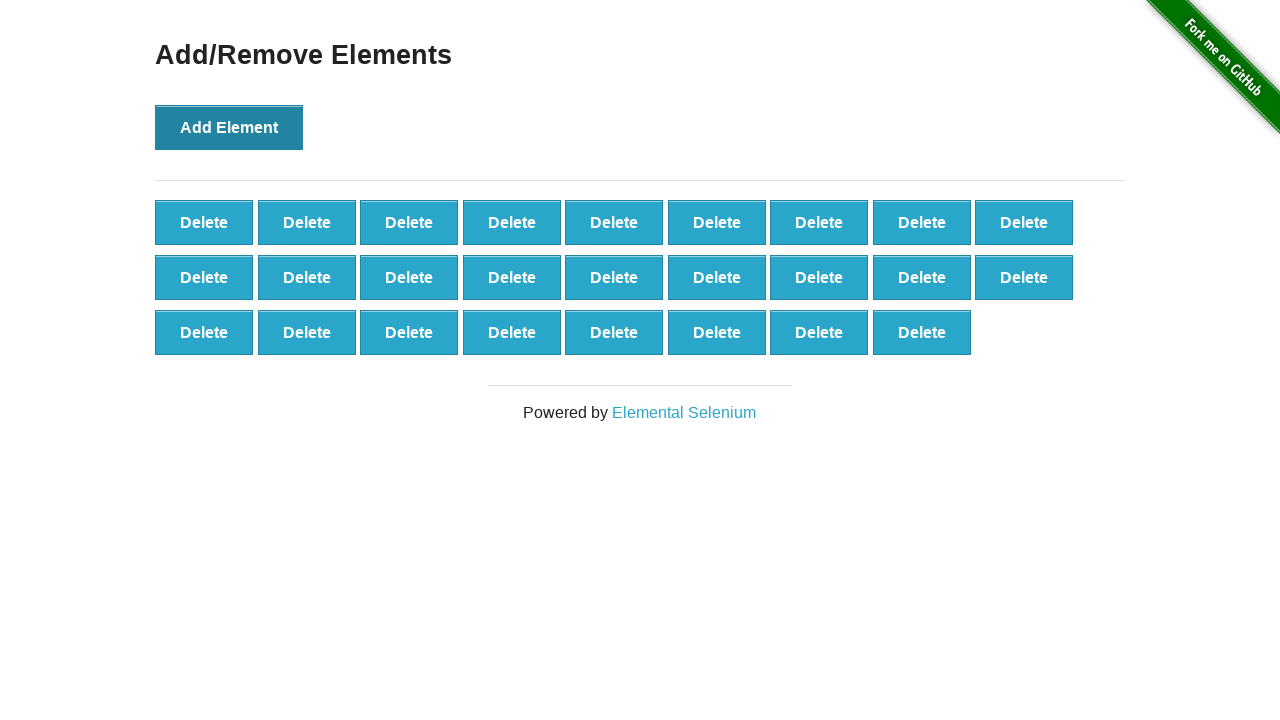

Clicked Add Element button (iteration 27/100) at (229, 127) on xpath=//*[@onclick='addElement()']
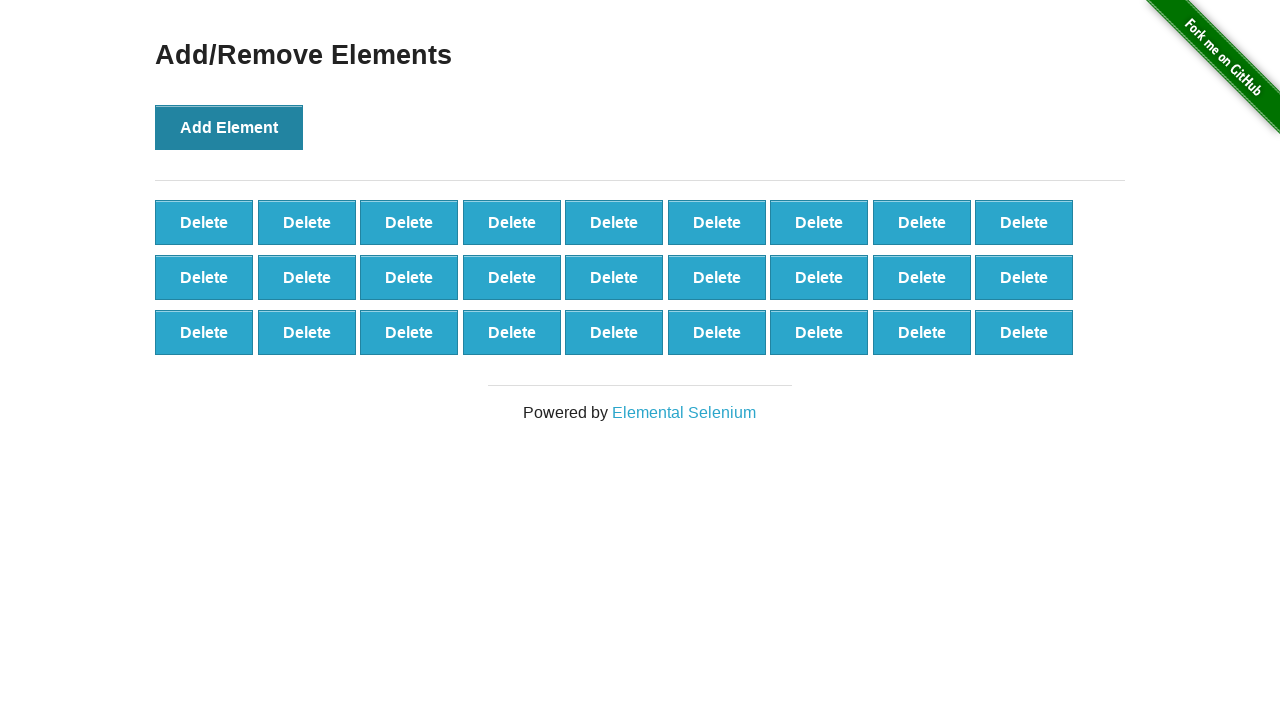

Clicked Add Element button (iteration 28/100) at (229, 127) on xpath=//*[@onclick='addElement()']
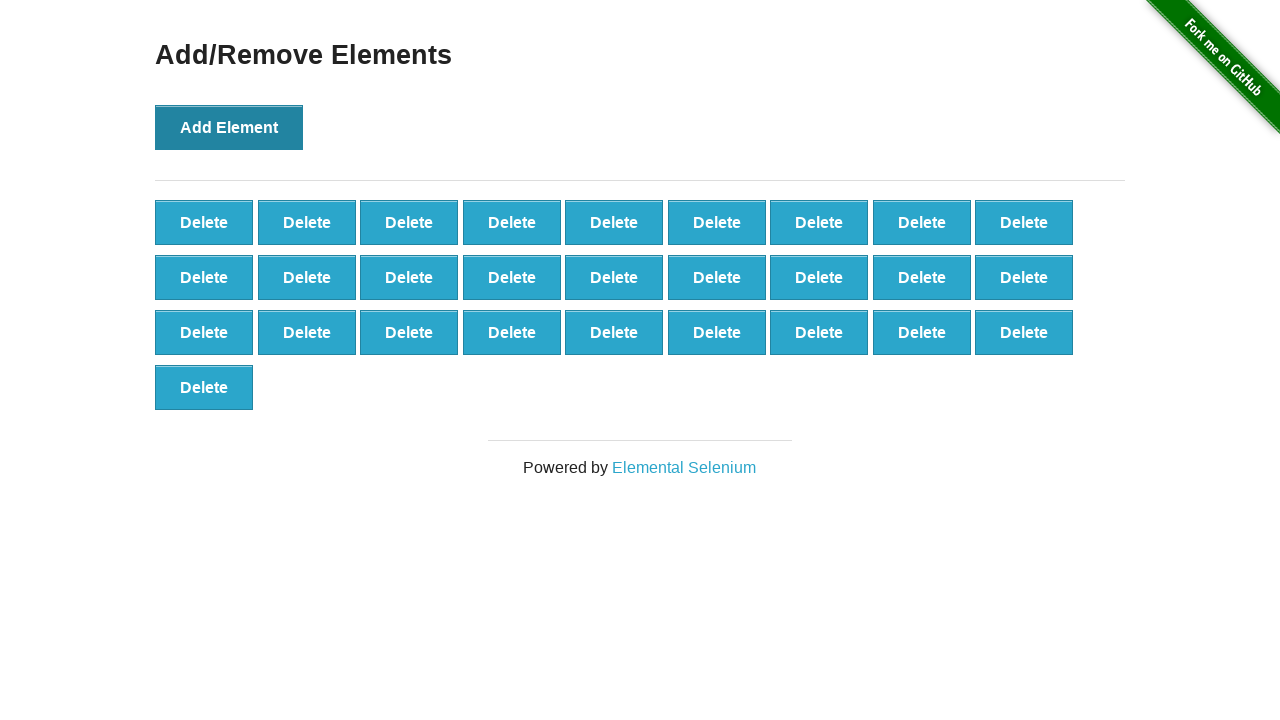

Clicked Add Element button (iteration 29/100) at (229, 127) on xpath=//*[@onclick='addElement()']
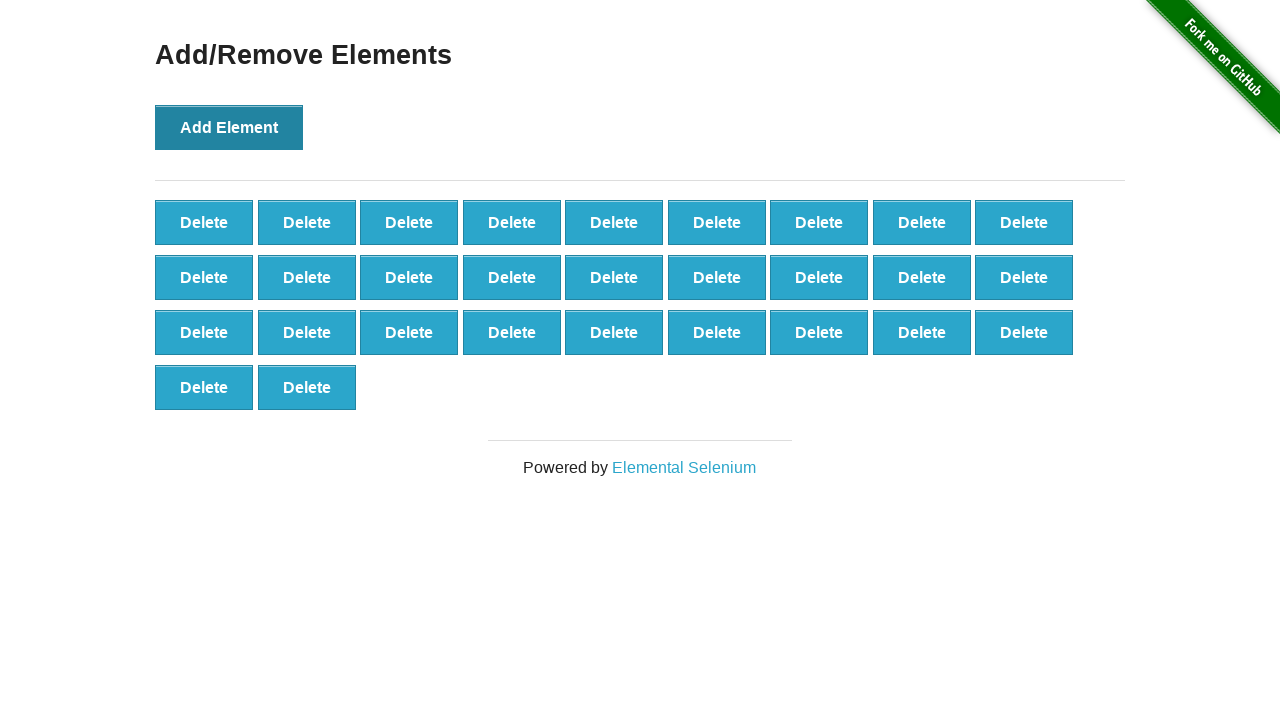

Clicked Add Element button (iteration 30/100) at (229, 127) on xpath=//*[@onclick='addElement()']
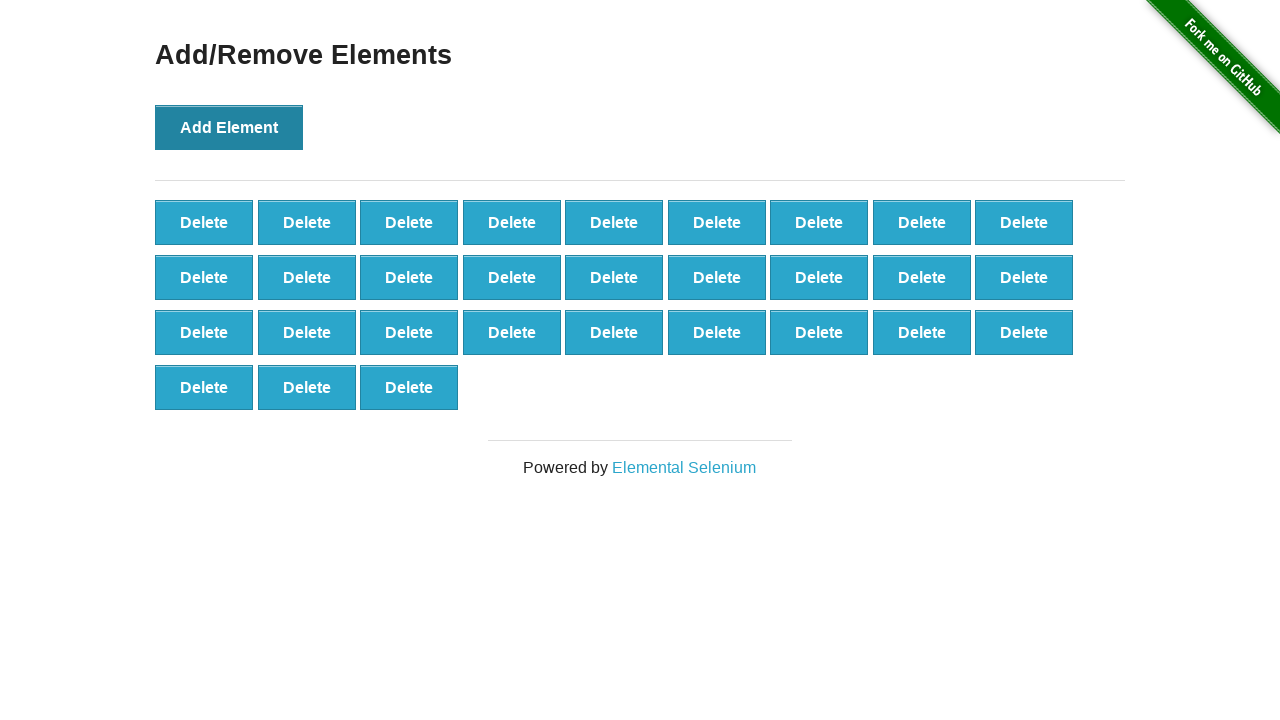

Clicked Add Element button (iteration 31/100) at (229, 127) on xpath=//*[@onclick='addElement()']
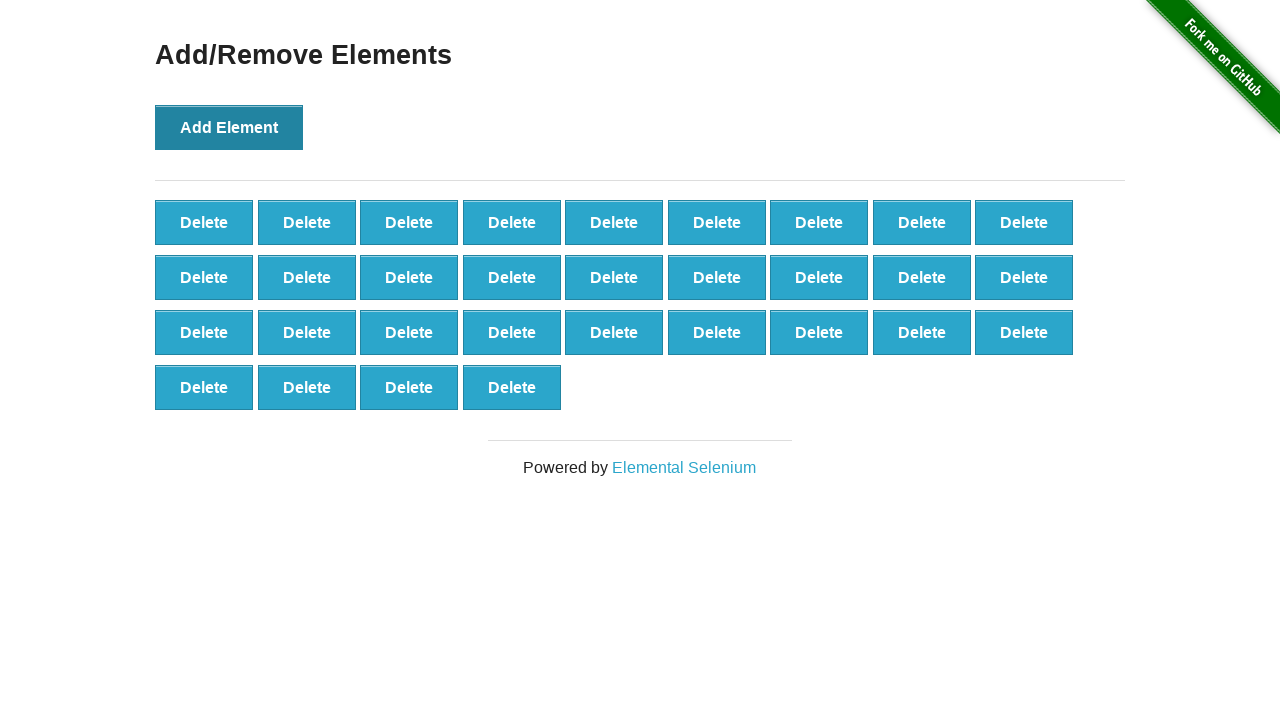

Clicked Add Element button (iteration 32/100) at (229, 127) on xpath=//*[@onclick='addElement()']
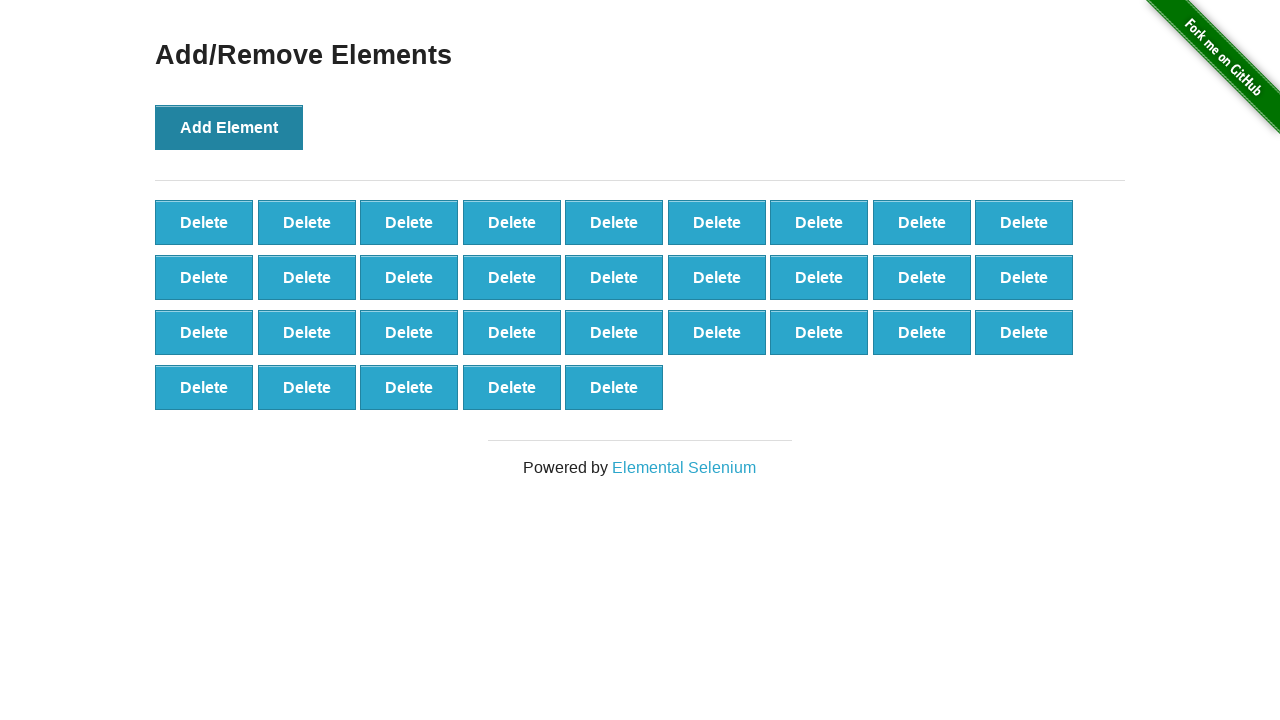

Clicked Add Element button (iteration 33/100) at (229, 127) on xpath=//*[@onclick='addElement()']
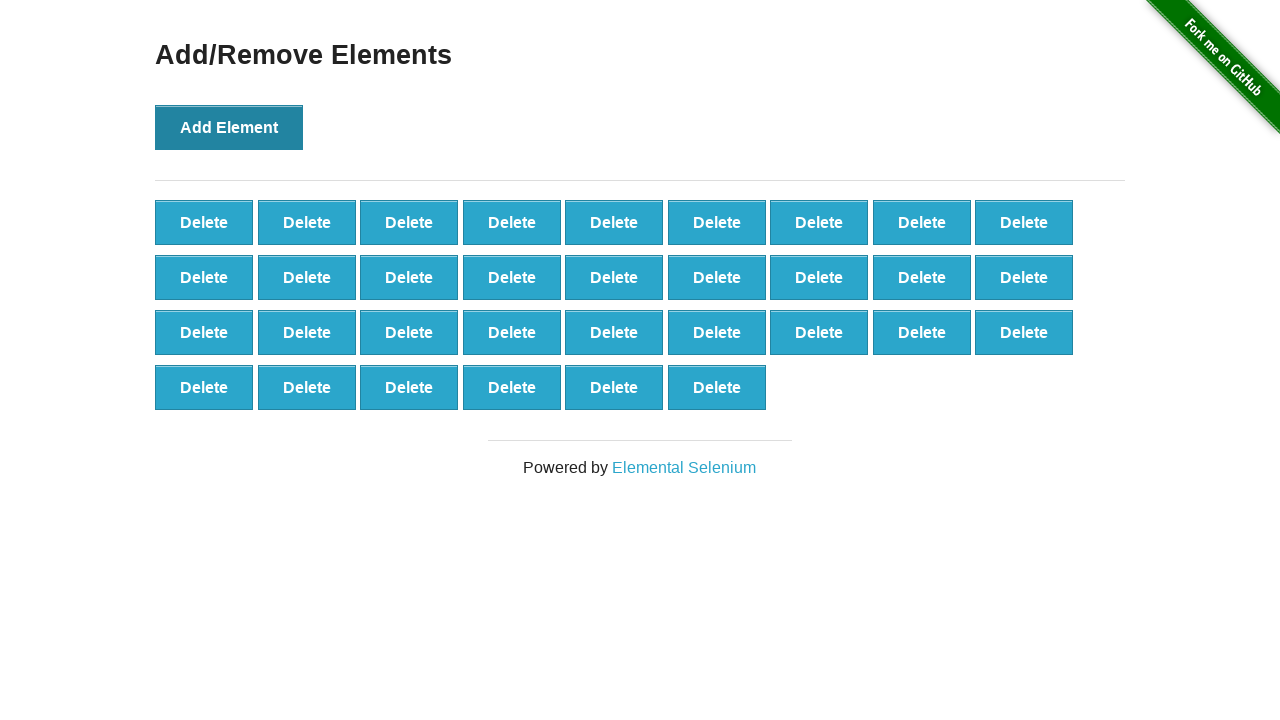

Clicked Add Element button (iteration 34/100) at (229, 127) on xpath=//*[@onclick='addElement()']
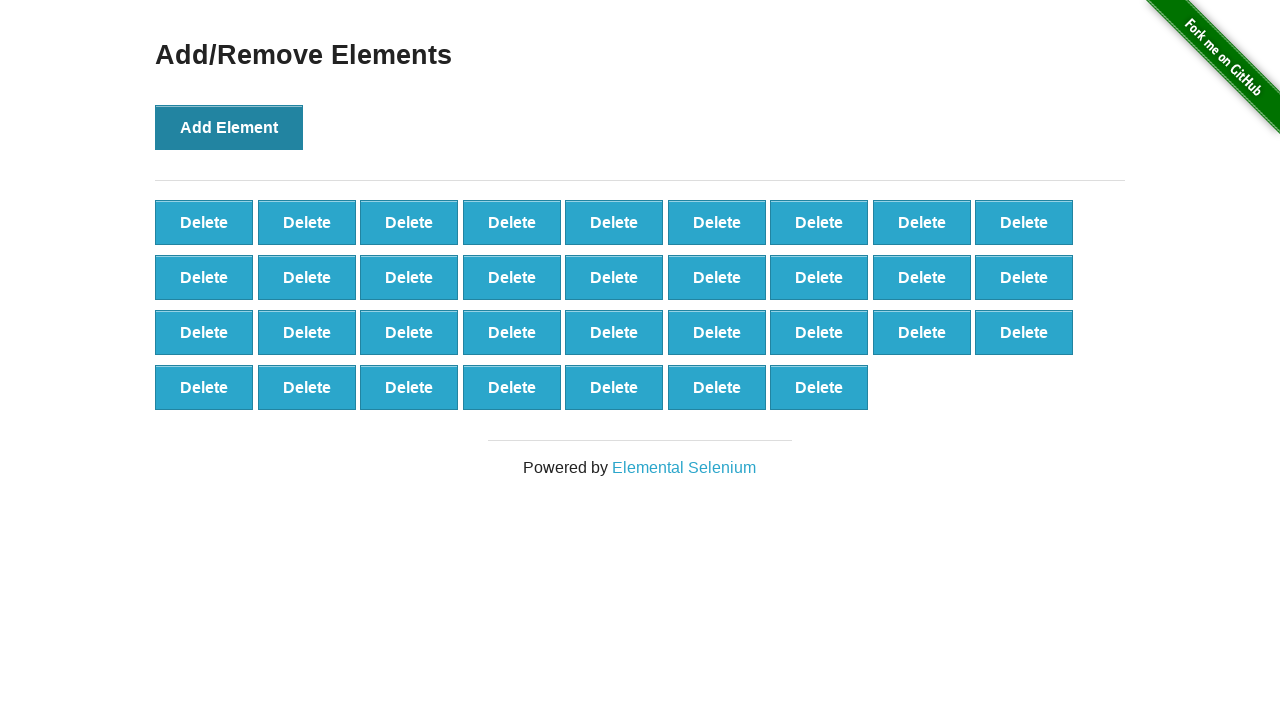

Clicked Add Element button (iteration 35/100) at (229, 127) on xpath=//*[@onclick='addElement()']
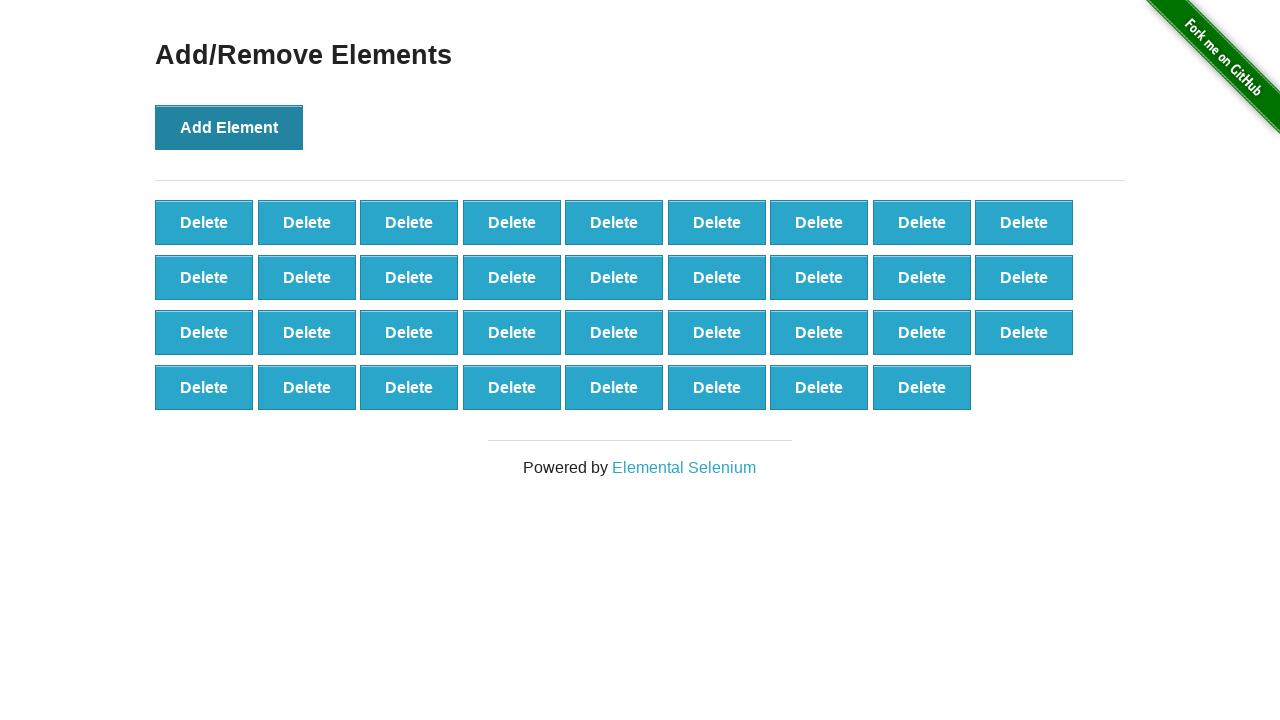

Clicked Add Element button (iteration 36/100) at (229, 127) on xpath=//*[@onclick='addElement()']
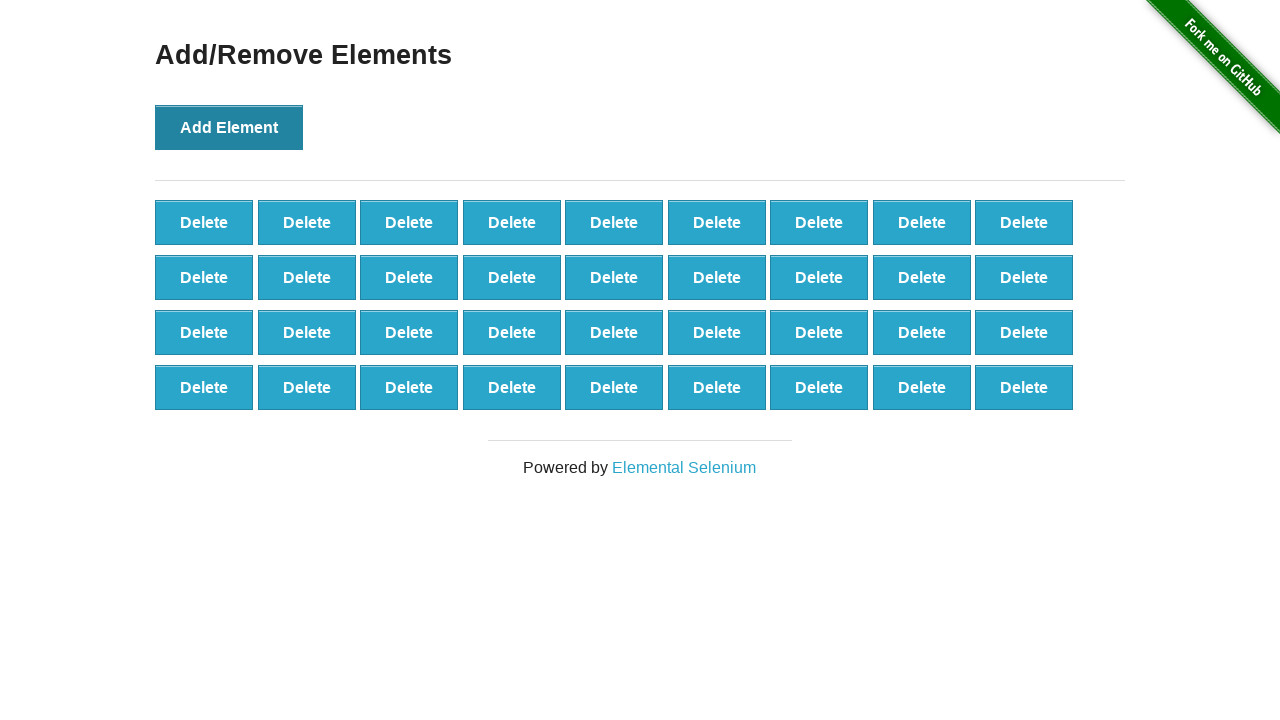

Clicked Add Element button (iteration 37/100) at (229, 127) on xpath=//*[@onclick='addElement()']
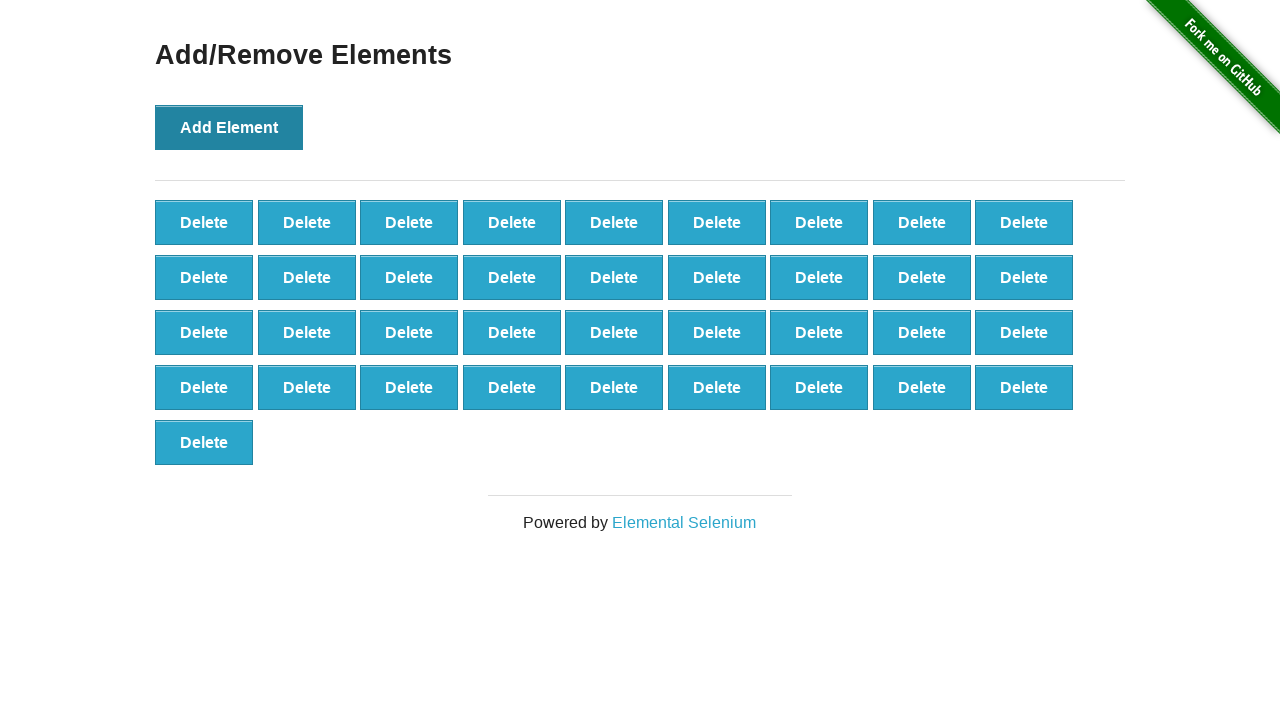

Clicked Add Element button (iteration 38/100) at (229, 127) on xpath=//*[@onclick='addElement()']
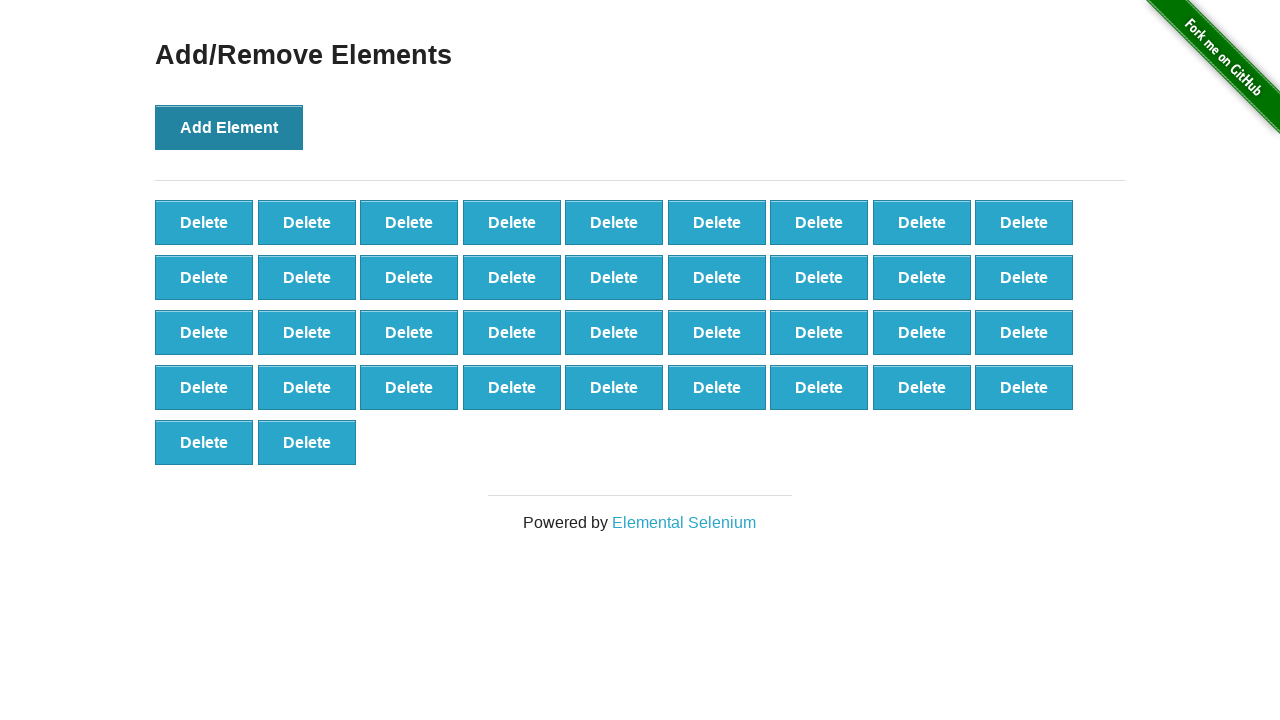

Clicked Add Element button (iteration 39/100) at (229, 127) on xpath=//*[@onclick='addElement()']
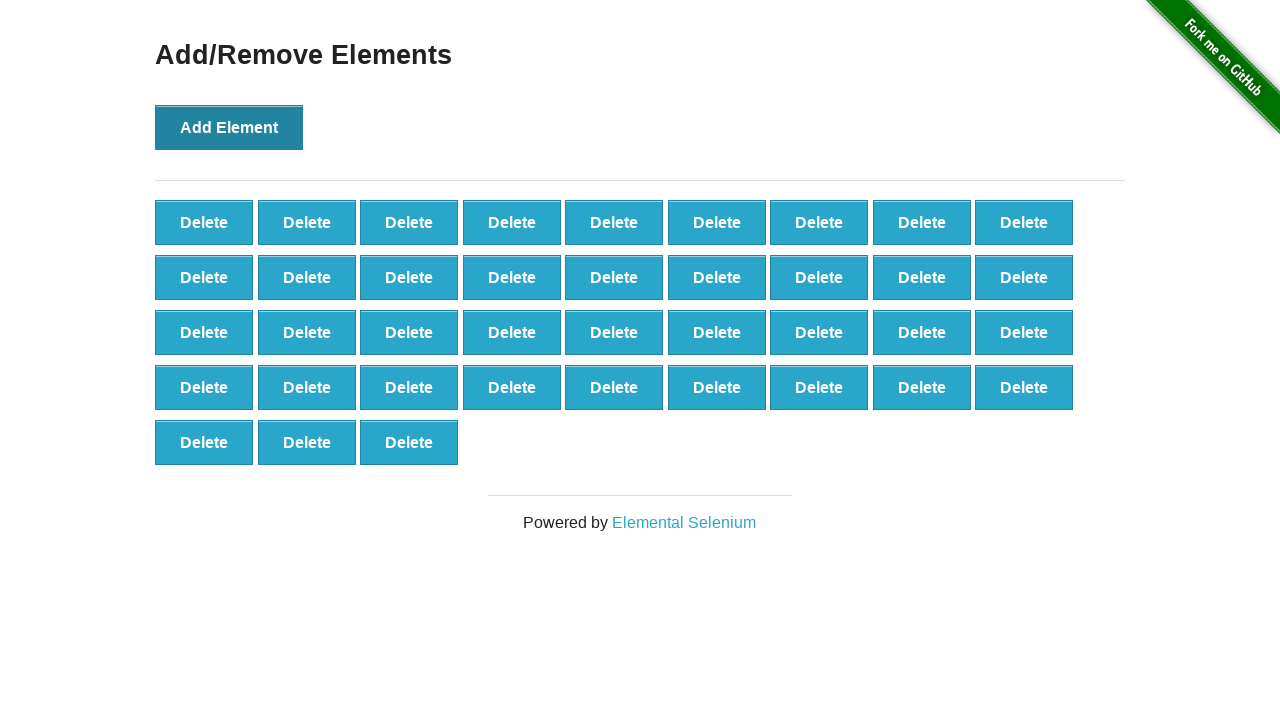

Clicked Add Element button (iteration 40/100) at (229, 127) on xpath=//*[@onclick='addElement()']
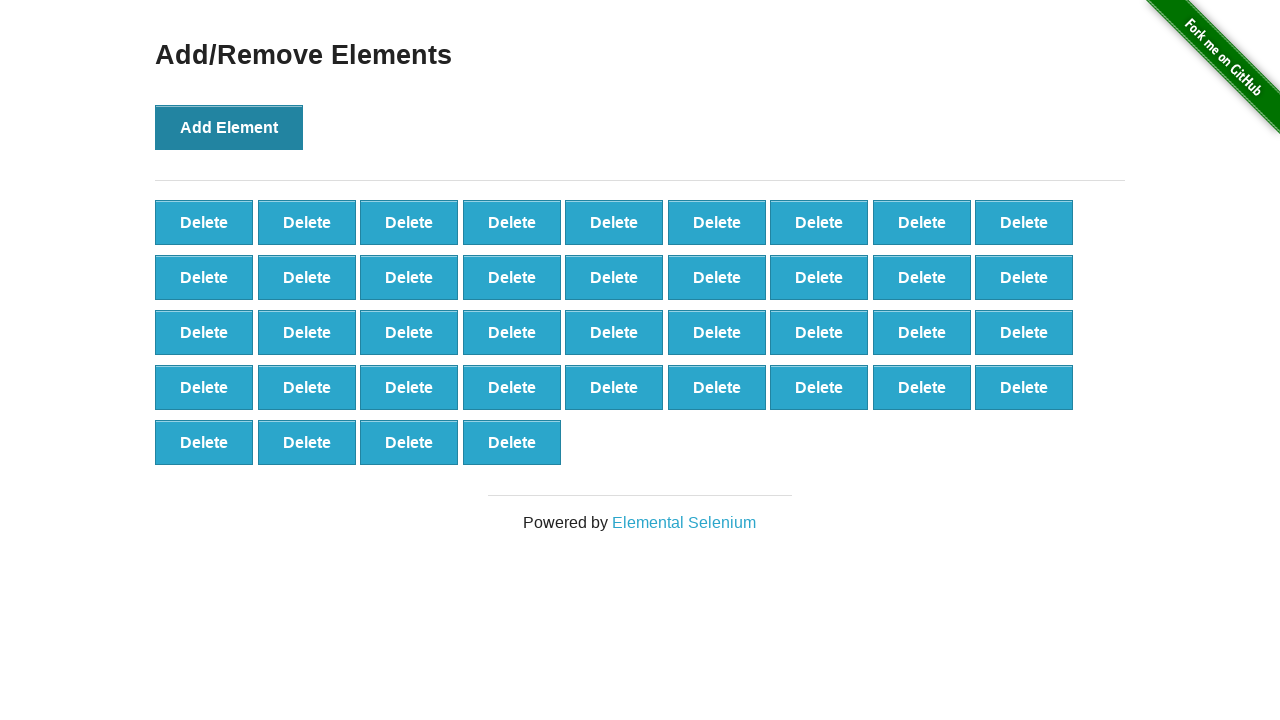

Clicked Add Element button (iteration 41/100) at (229, 127) on xpath=//*[@onclick='addElement()']
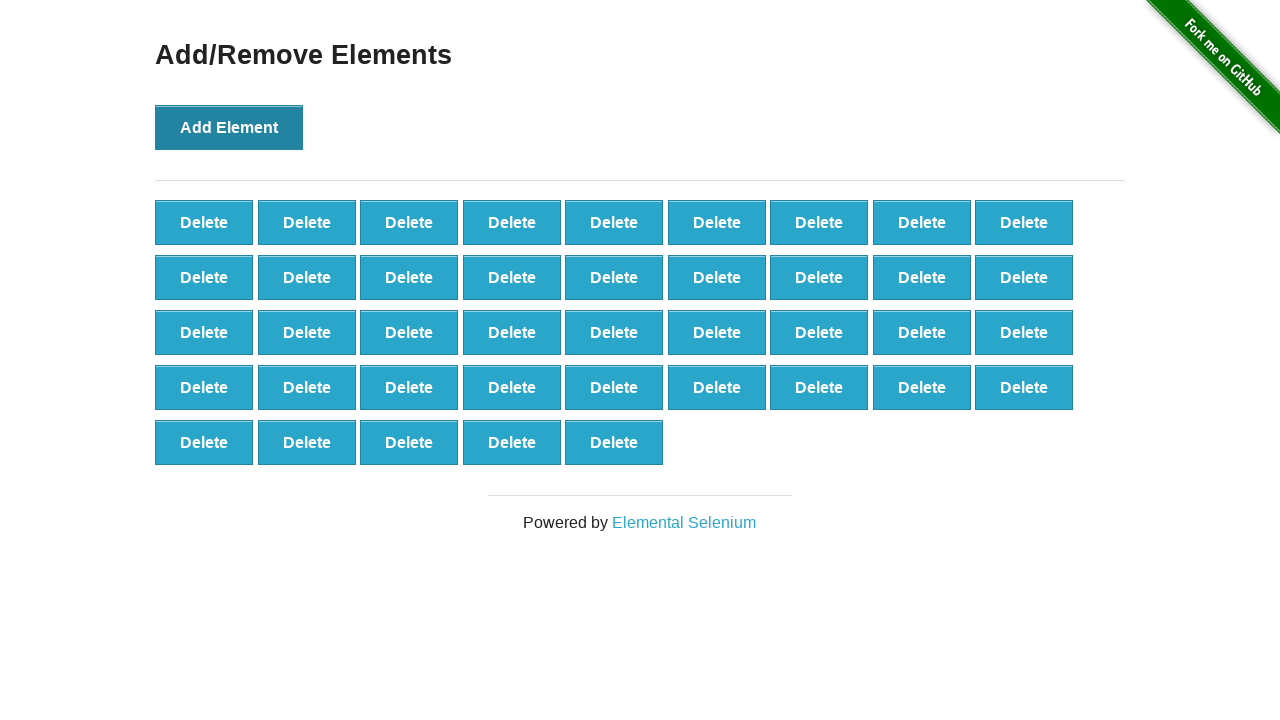

Clicked Add Element button (iteration 42/100) at (229, 127) on xpath=//*[@onclick='addElement()']
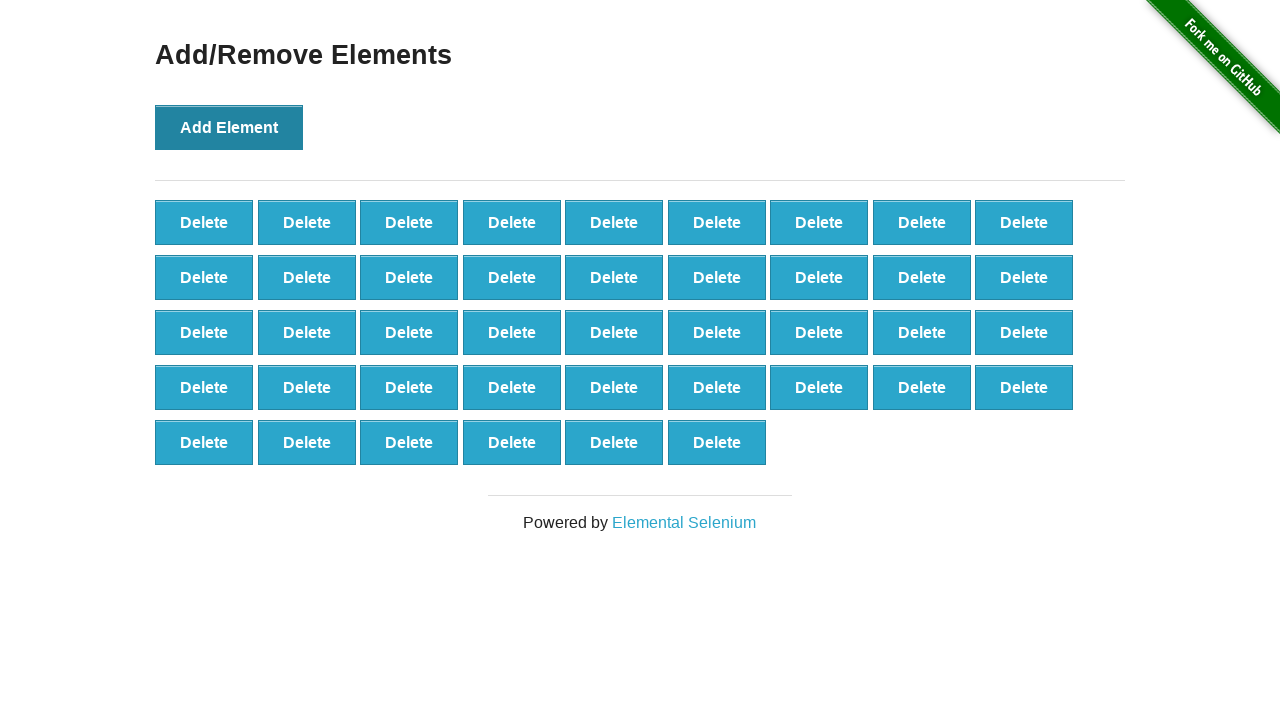

Clicked Add Element button (iteration 43/100) at (229, 127) on xpath=//*[@onclick='addElement()']
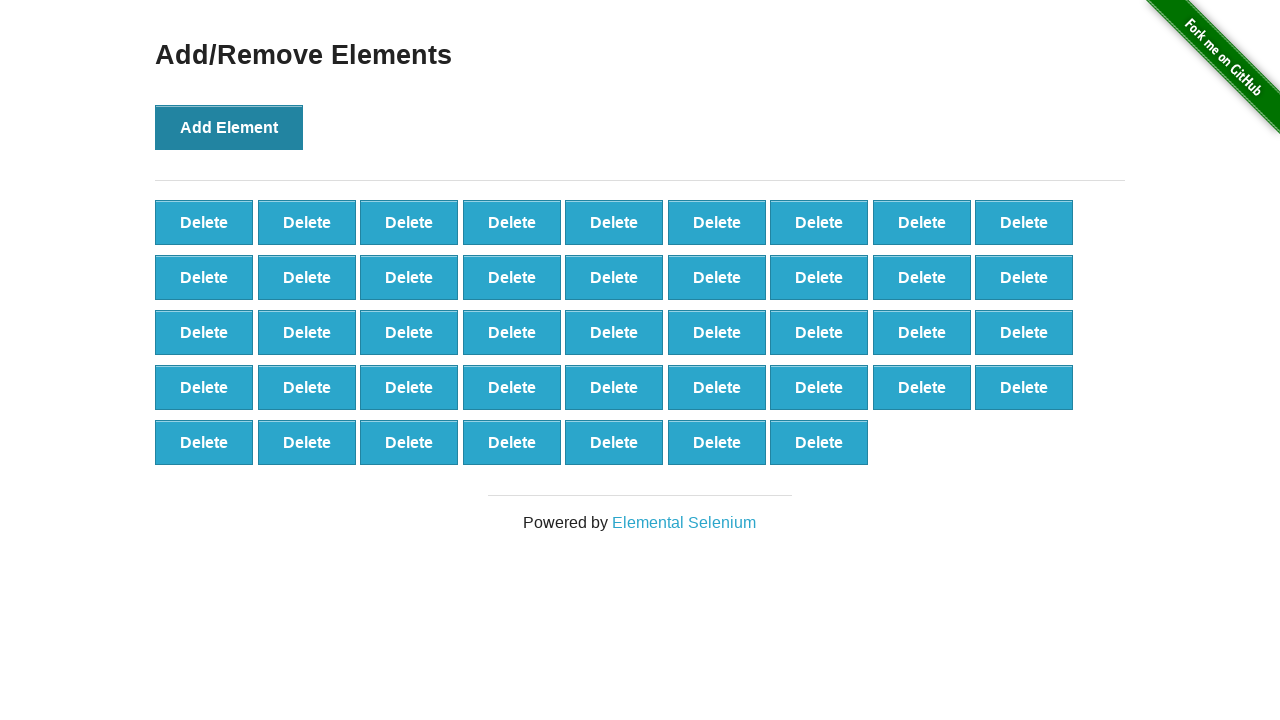

Clicked Add Element button (iteration 44/100) at (229, 127) on xpath=//*[@onclick='addElement()']
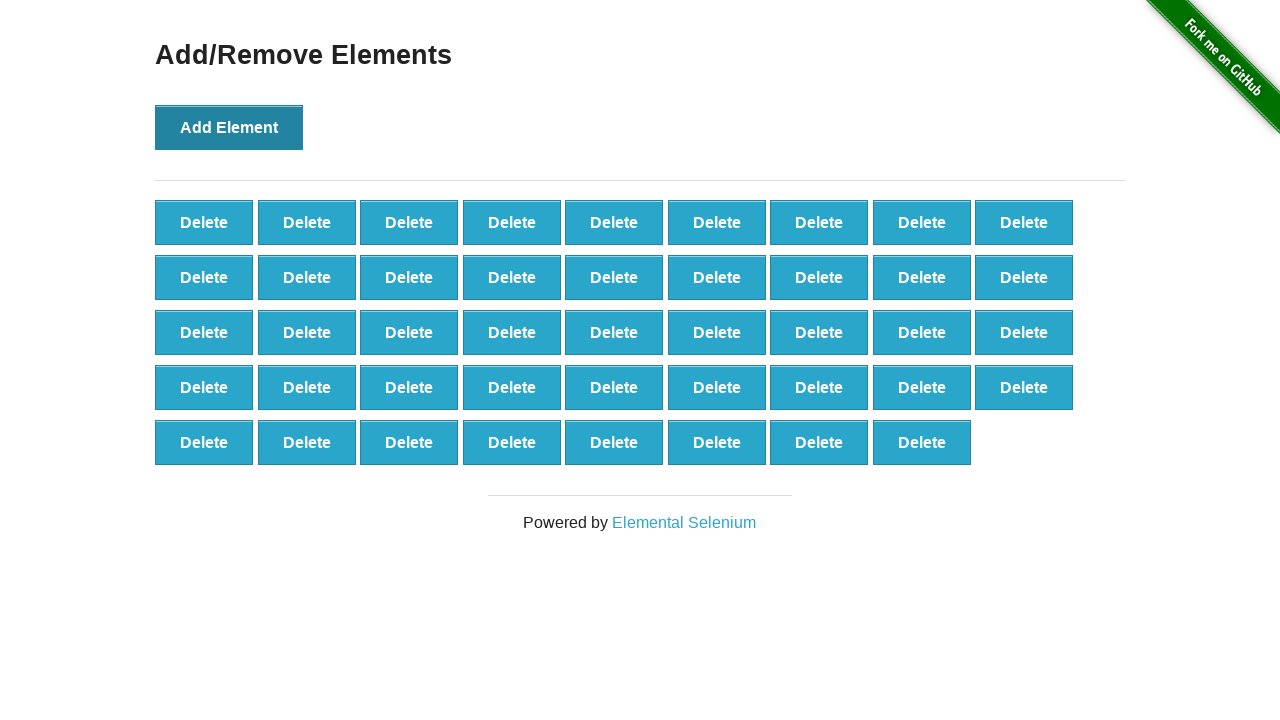

Clicked Add Element button (iteration 45/100) at (229, 127) on xpath=//*[@onclick='addElement()']
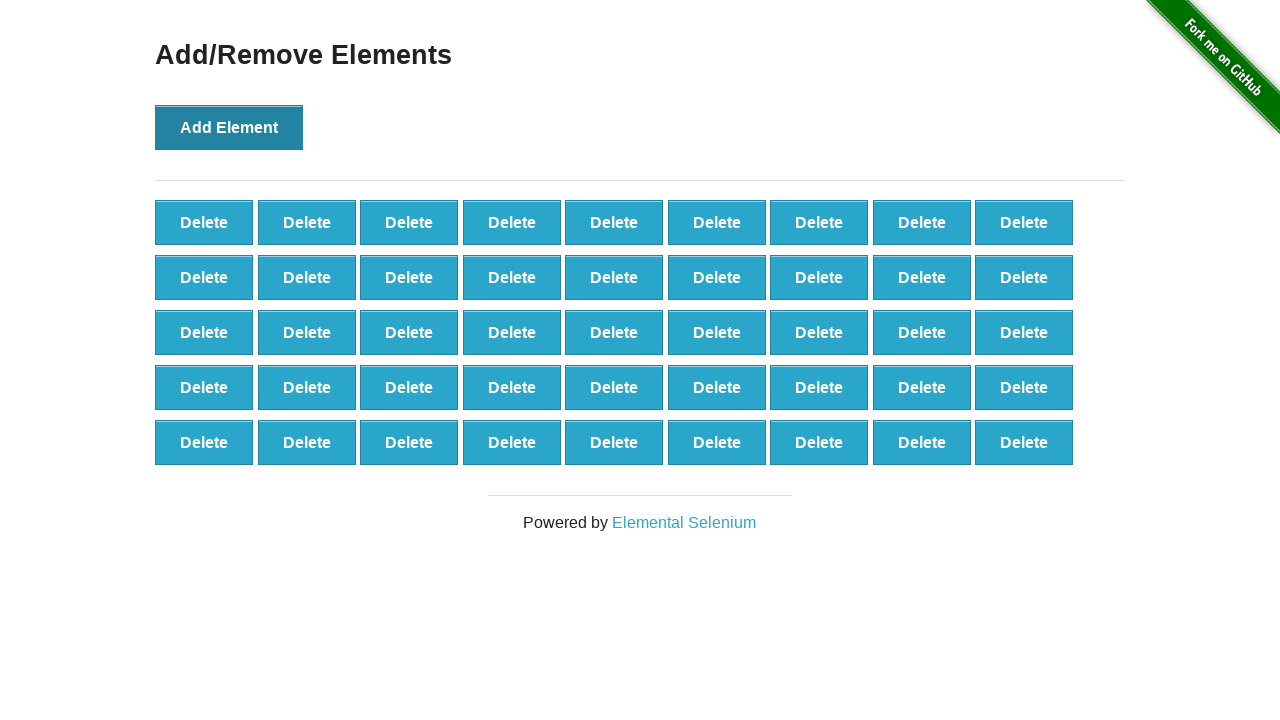

Clicked Add Element button (iteration 46/100) at (229, 127) on xpath=//*[@onclick='addElement()']
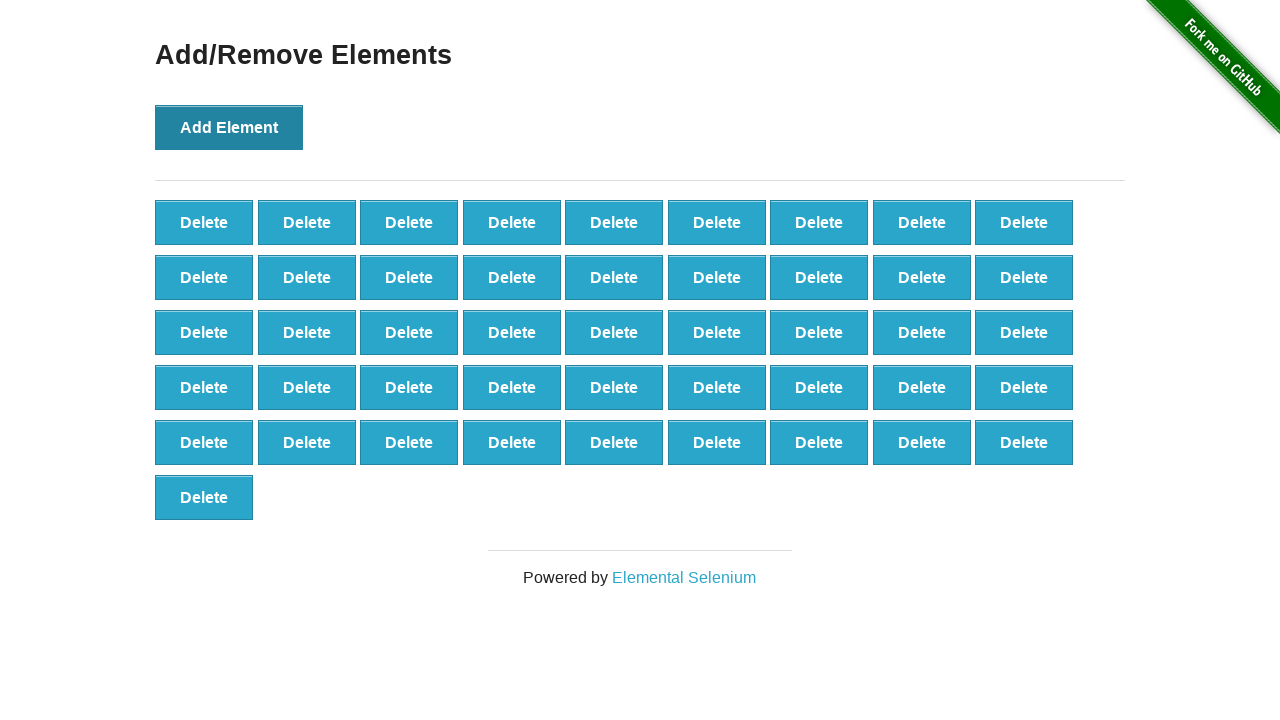

Clicked Add Element button (iteration 47/100) at (229, 127) on xpath=//*[@onclick='addElement()']
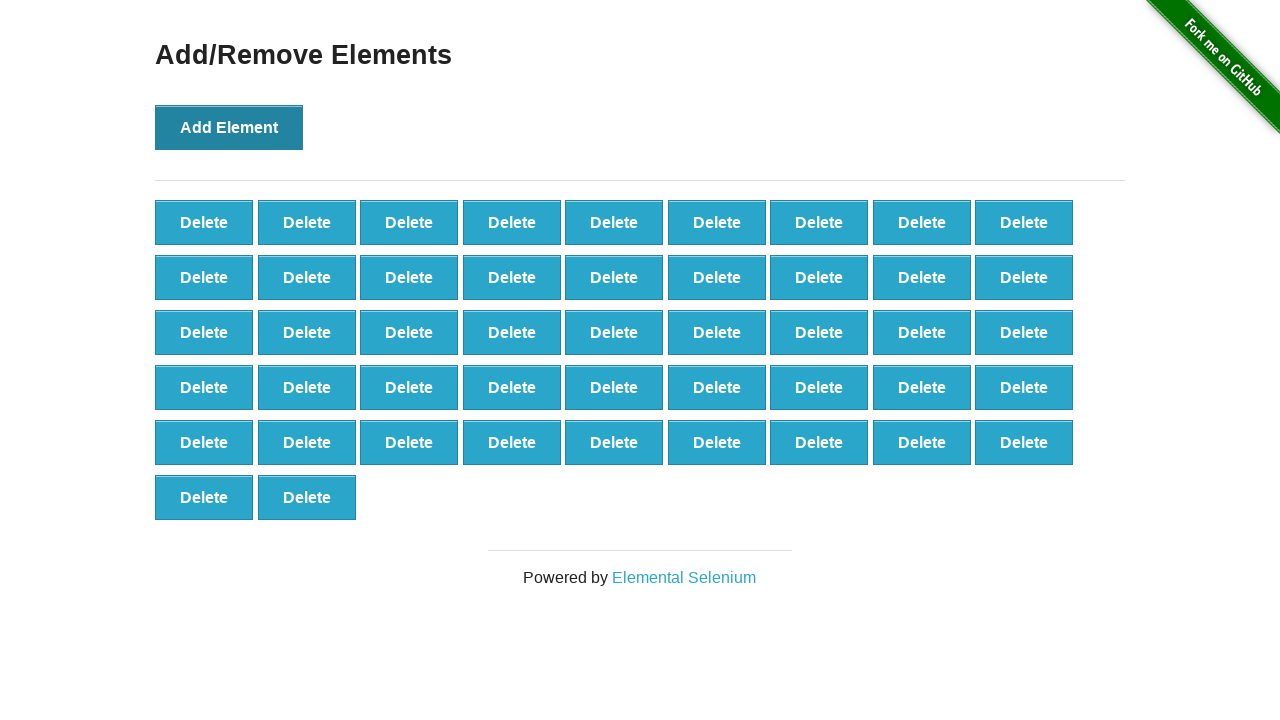

Clicked Add Element button (iteration 48/100) at (229, 127) on xpath=//*[@onclick='addElement()']
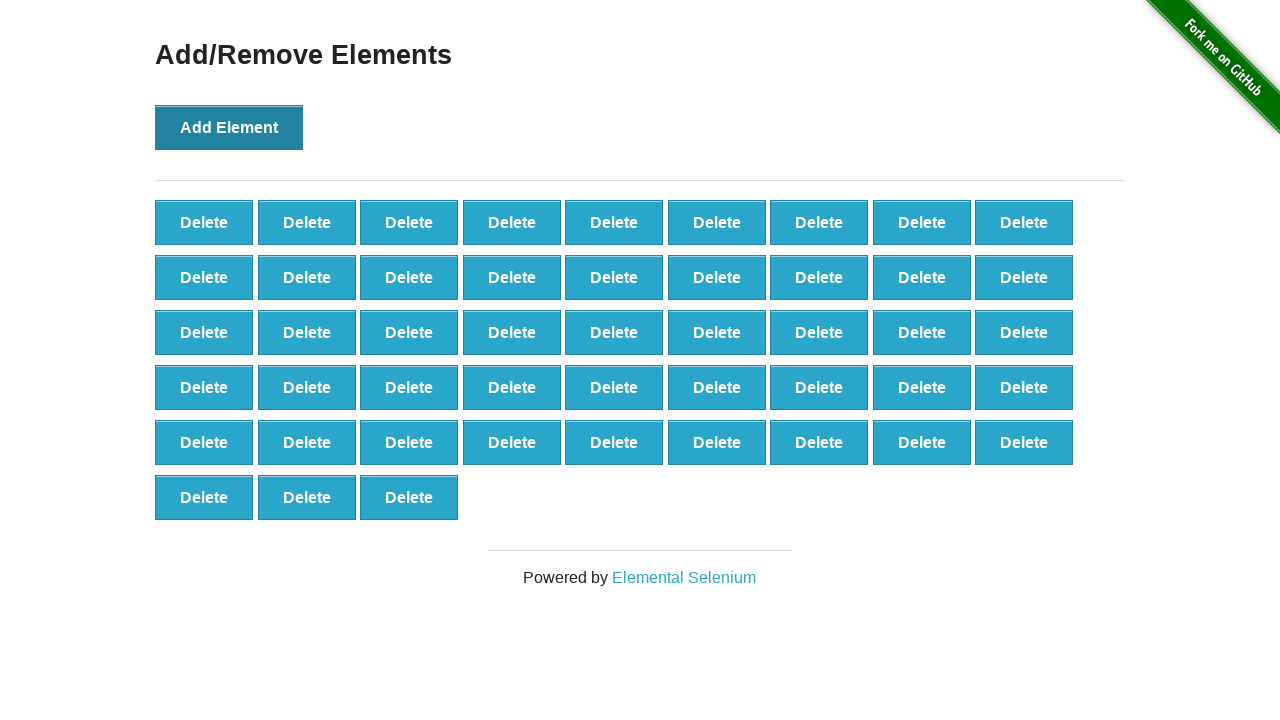

Clicked Add Element button (iteration 49/100) at (229, 127) on xpath=//*[@onclick='addElement()']
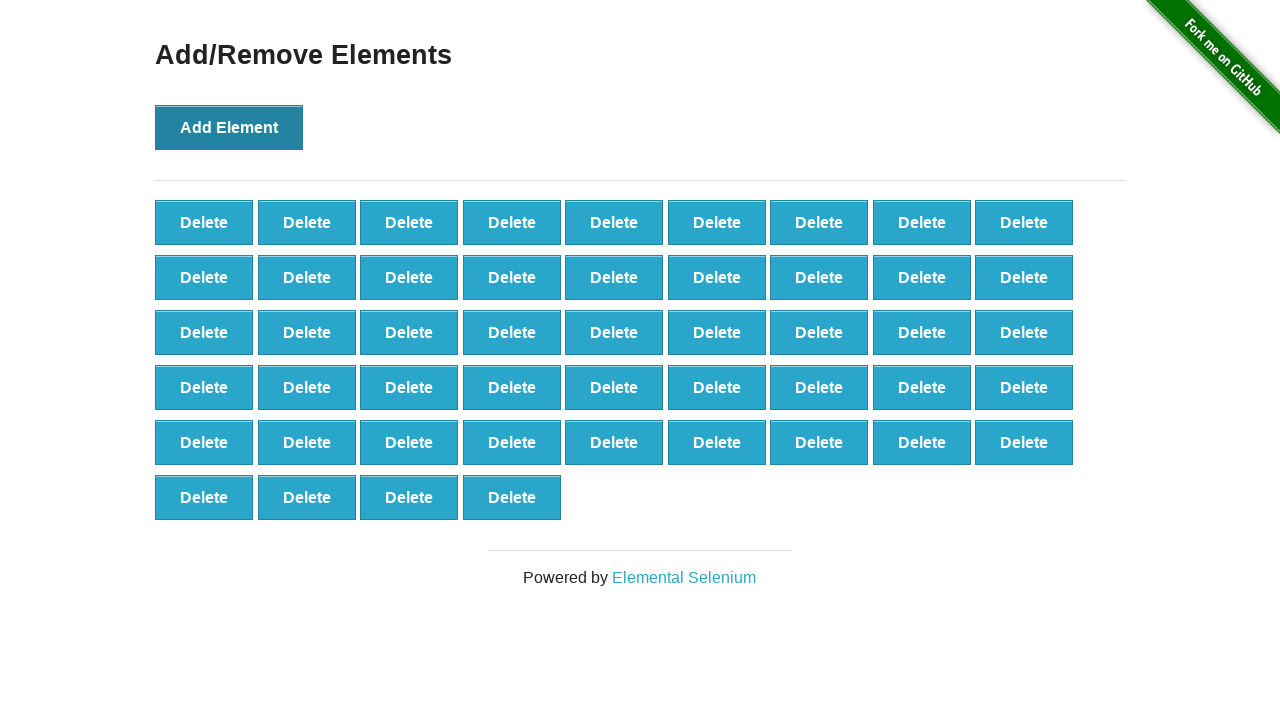

Clicked Add Element button (iteration 50/100) at (229, 127) on xpath=//*[@onclick='addElement()']
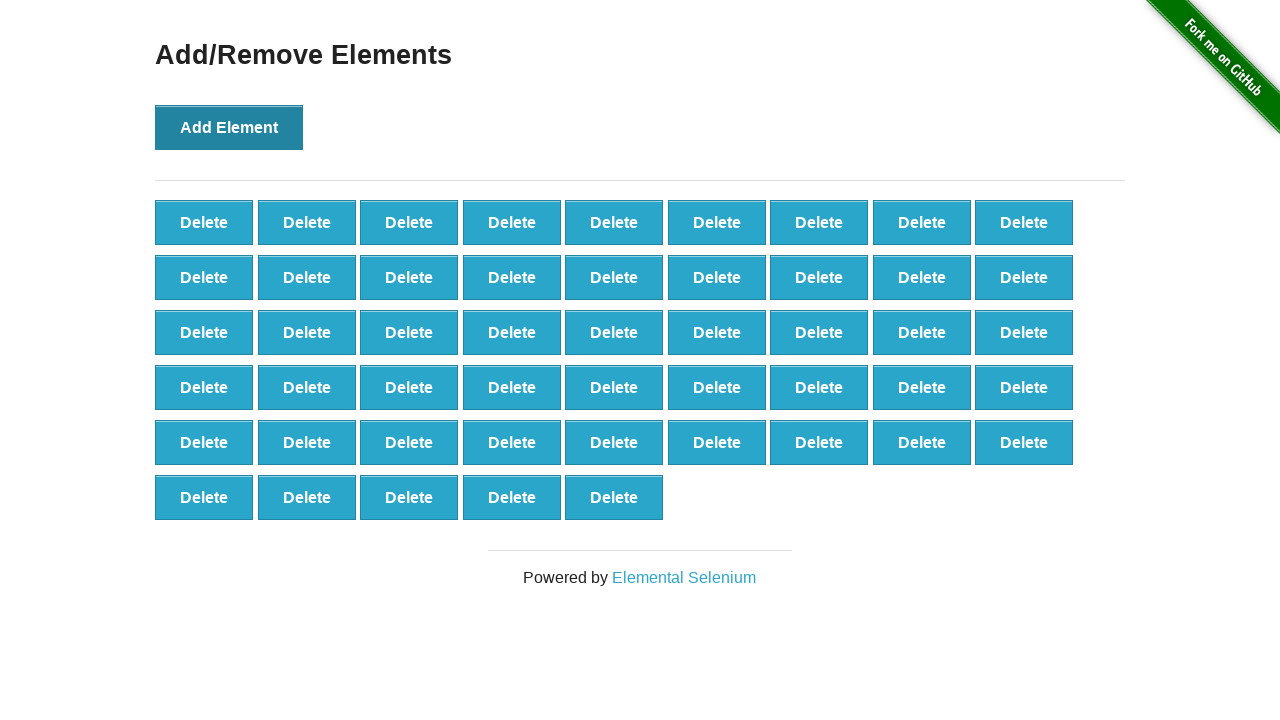

Clicked Add Element button (iteration 51/100) at (229, 127) on xpath=//*[@onclick='addElement()']
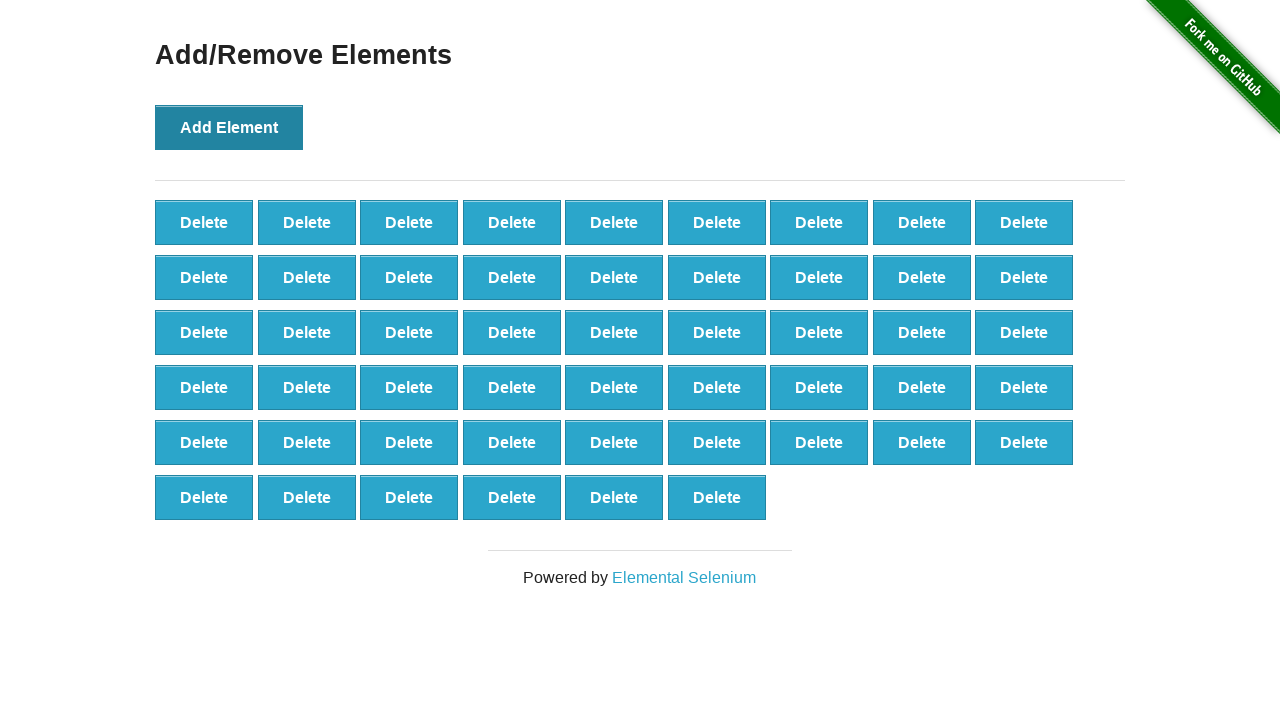

Clicked Add Element button (iteration 52/100) at (229, 127) on xpath=//*[@onclick='addElement()']
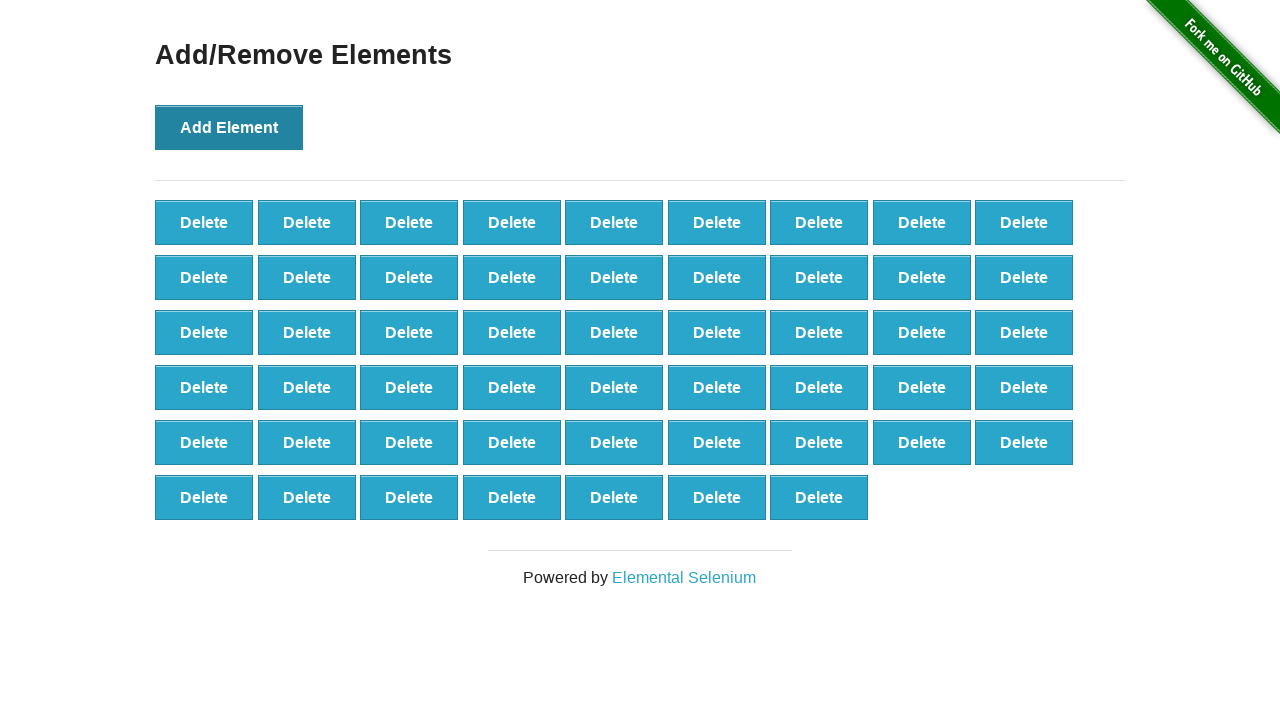

Clicked Add Element button (iteration 53/100) at (229, 127) on xpath=//*[@onclick='addElement()']
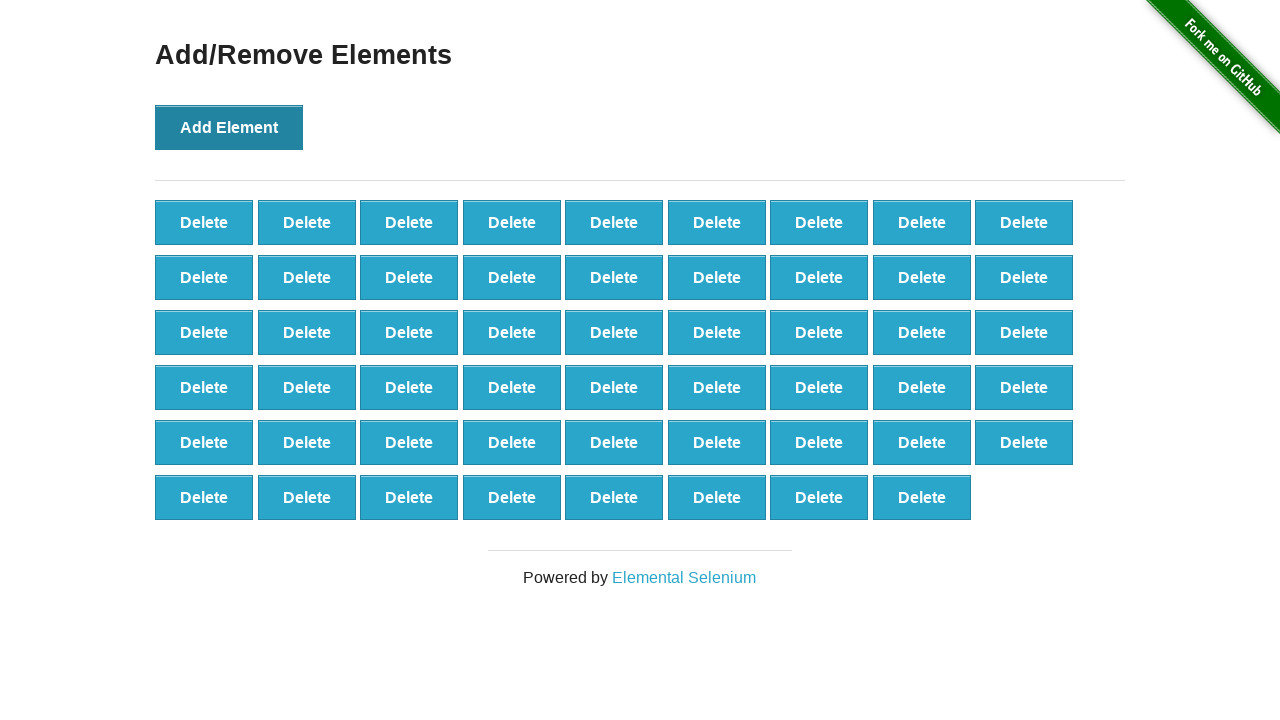

Clicked Add Element button (iteration 54/100) at (229, 127) on xpath=//*[@onclick='addElement()']
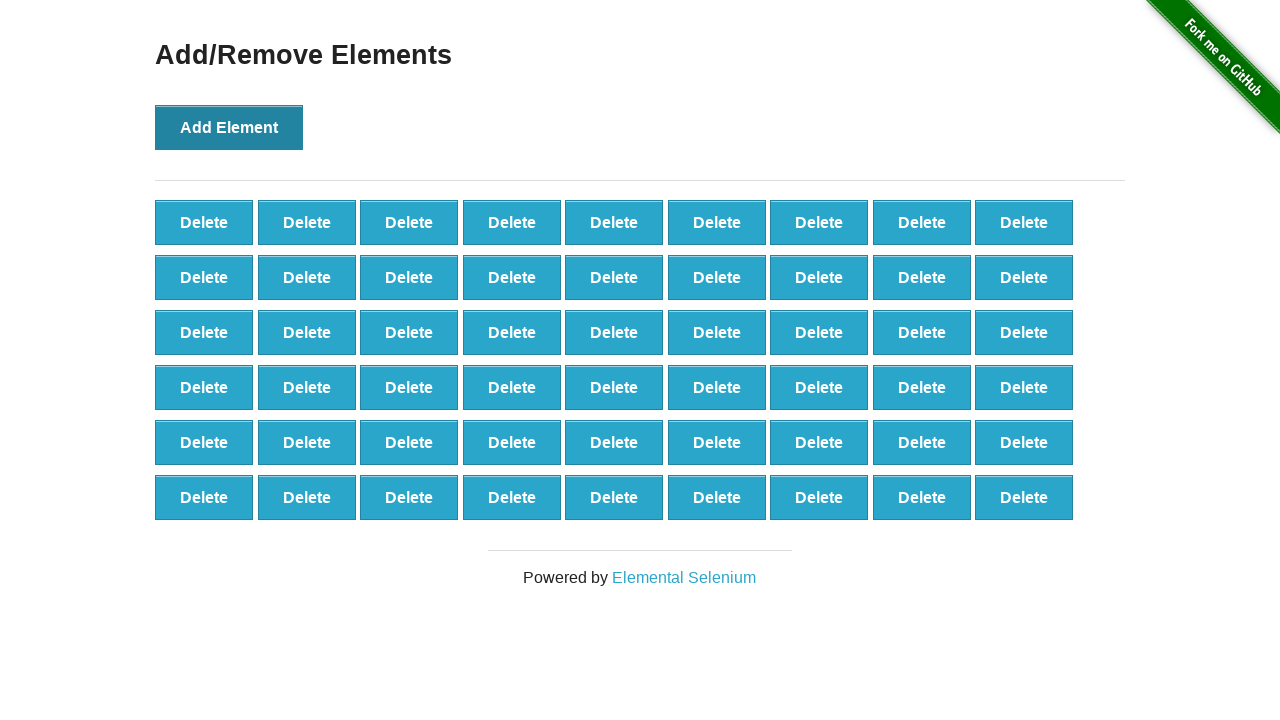

Clicked Add Element button (iteration 55/100) at (229, 127) on xpath=//*[@onclick='addElement()']
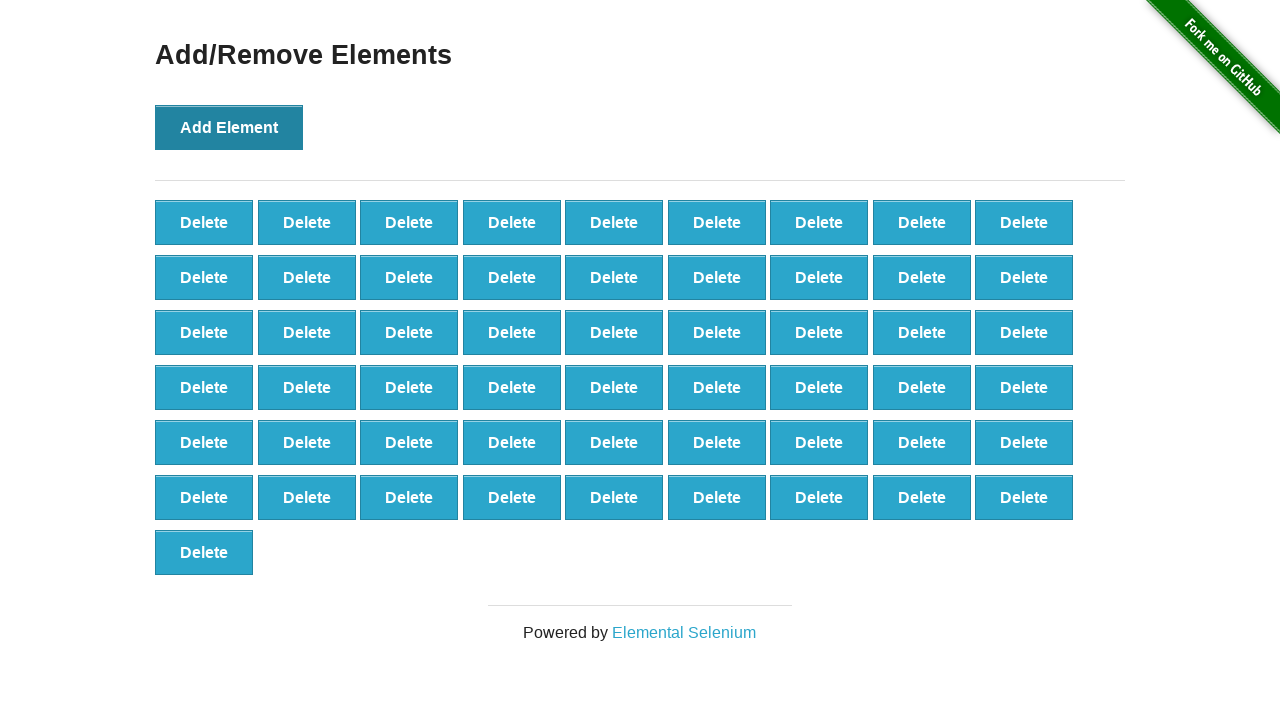

Clicked Add Element button (iteration 56/100) at (229, 127) on xpath=//*[@onclick='addElement()']
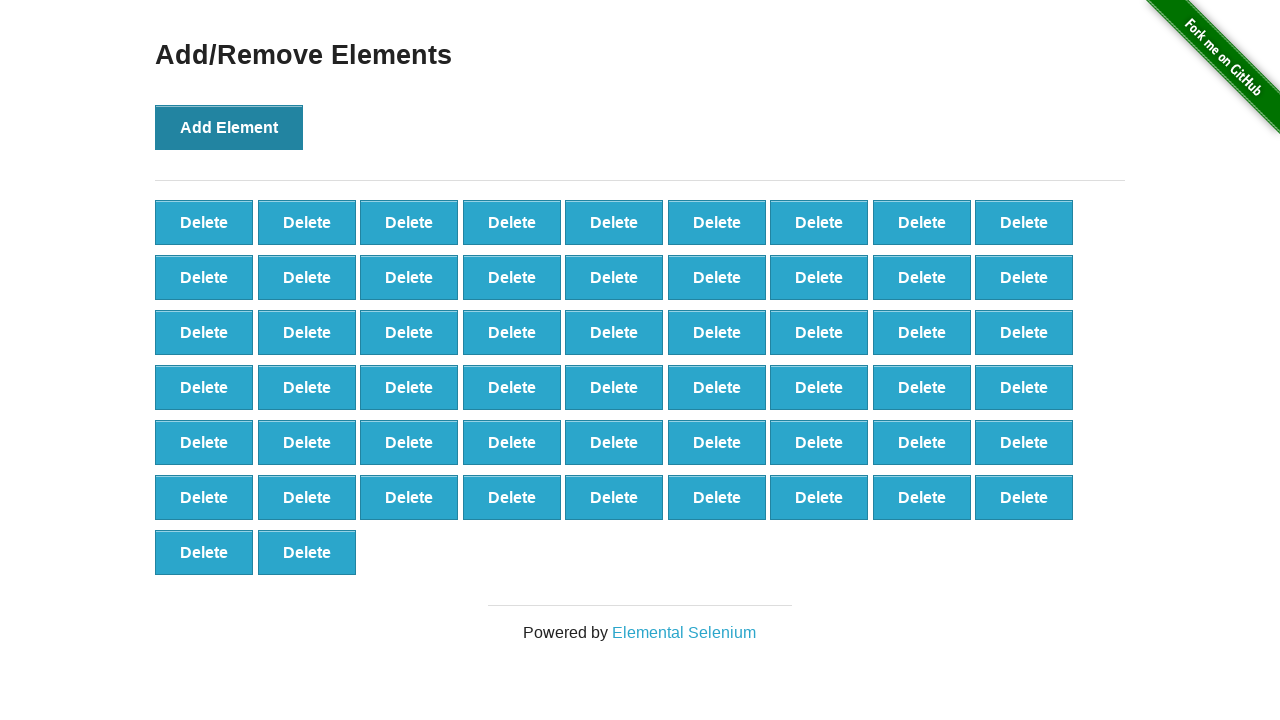

Clicked Add Element button (iteration 57/100) at (229, 127) on xpath=//*[@onclick='addElement()']
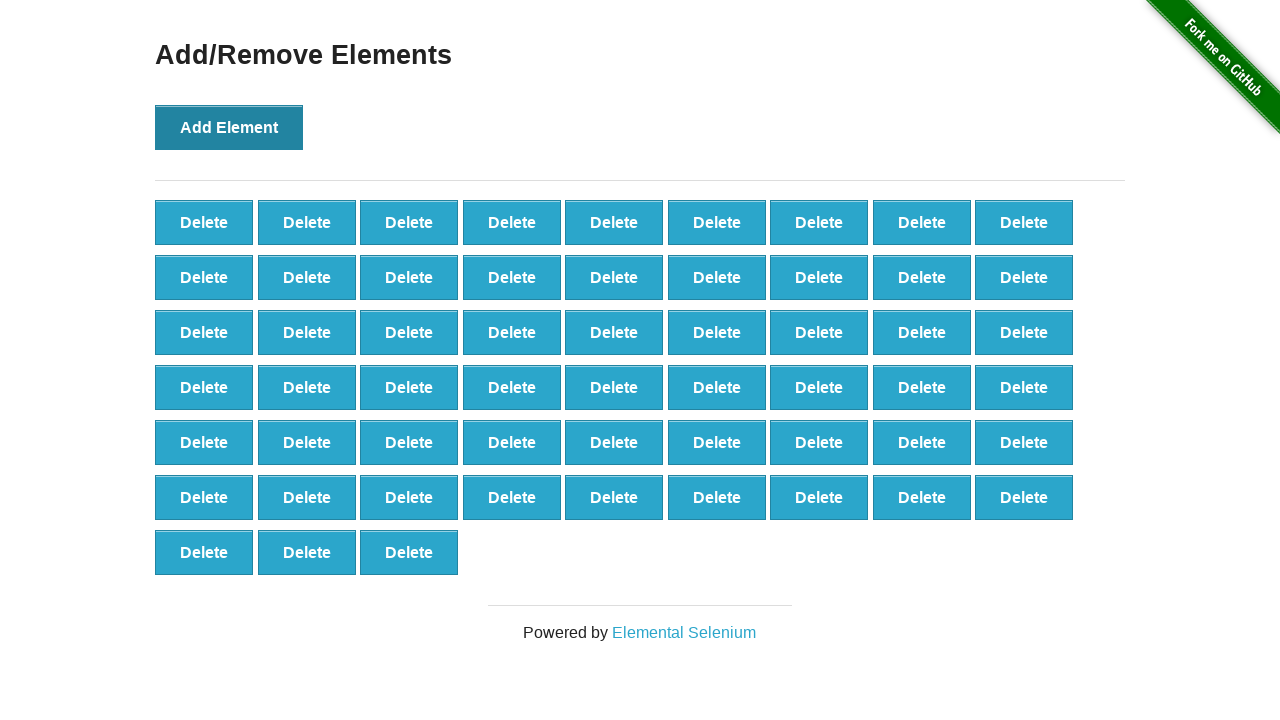

Clicked Add Element button (iteration 58/100) at (229, 127) on xpath=//*[@onclick='addElement()']
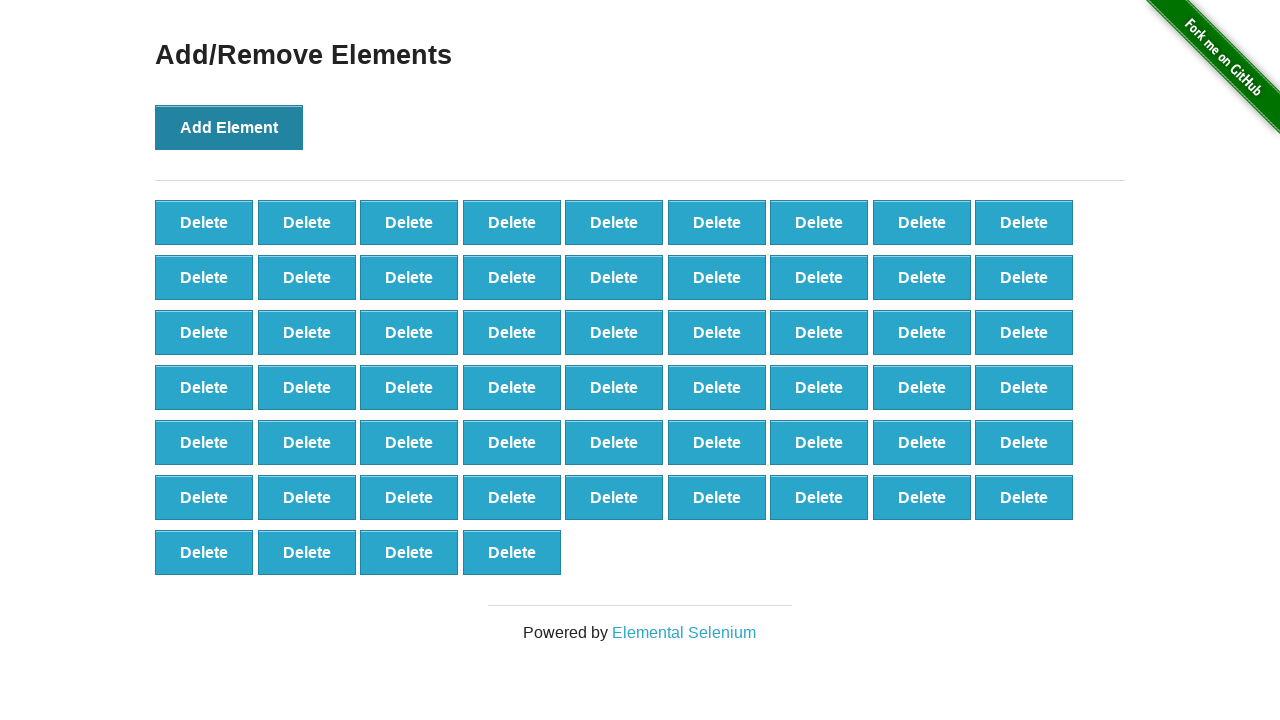

Clicked Add Element button (iteration 59/100) at (229, 127) on xpath=//*[@onclick='addElement()']
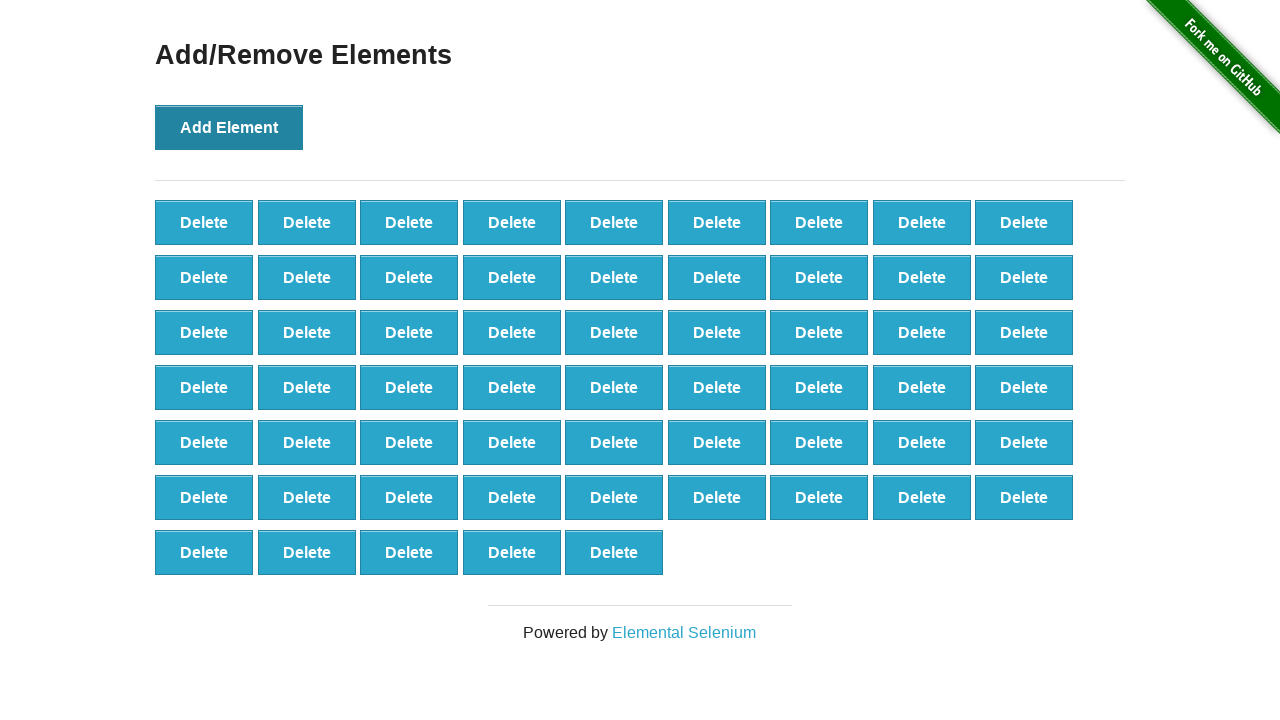

Clicked Add Element button (iteration 60/100) at (229, 127) on xpath=//*[@onclick='addElement()']
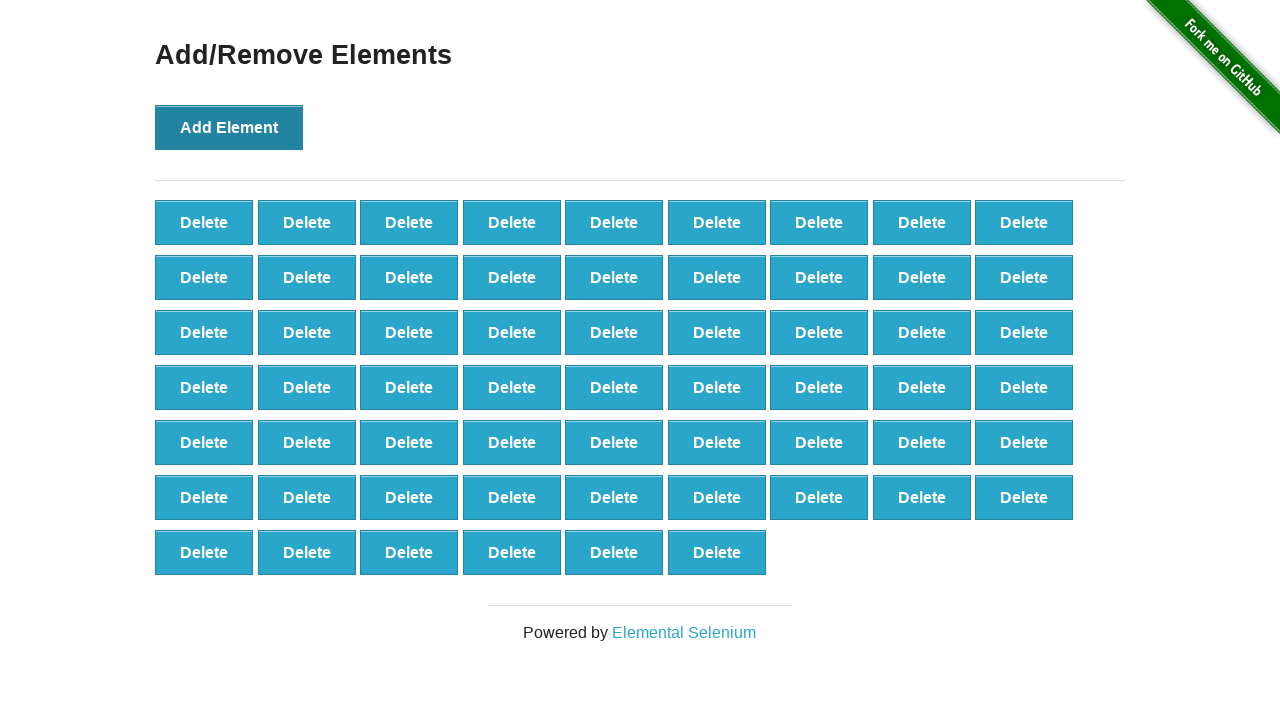

Clicked Add Element button (iteration 61/100) at (229, 127) on xpath=//*[@onclick='addElement()']
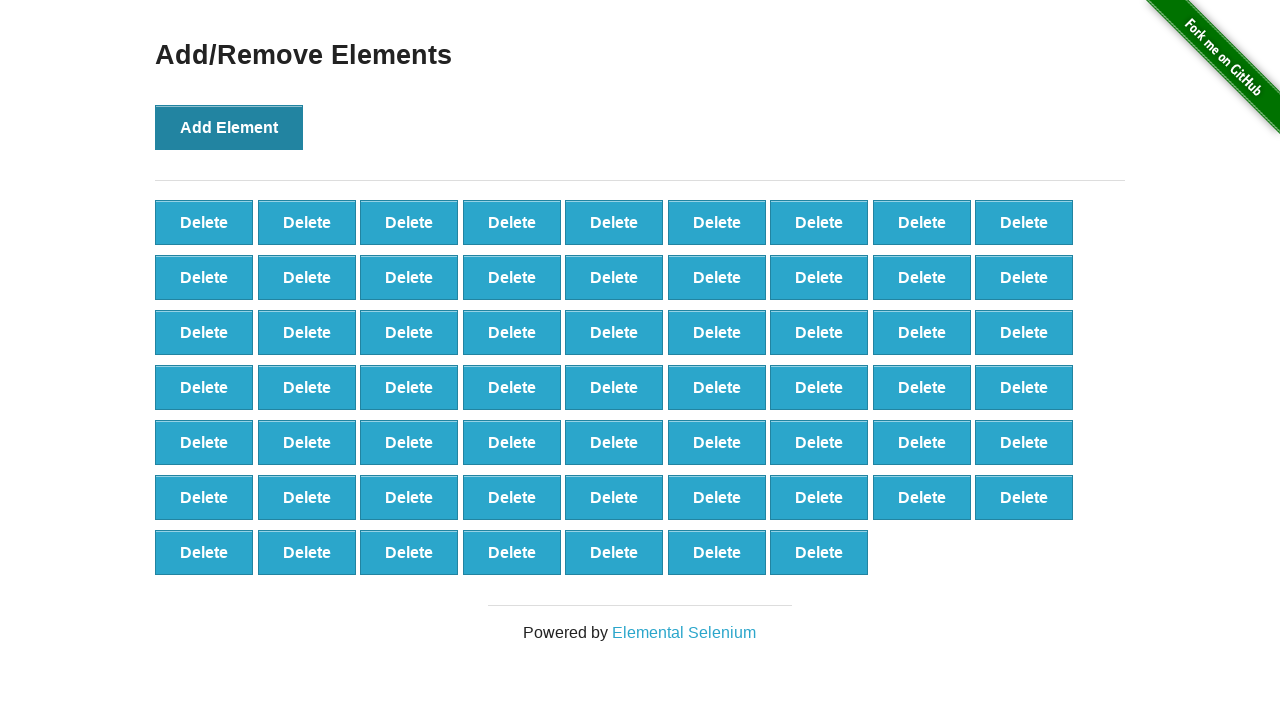

Clicked Add Element button (iteration 62/100) at (229, 127) on xpath=//*[@onclick='addElement()']
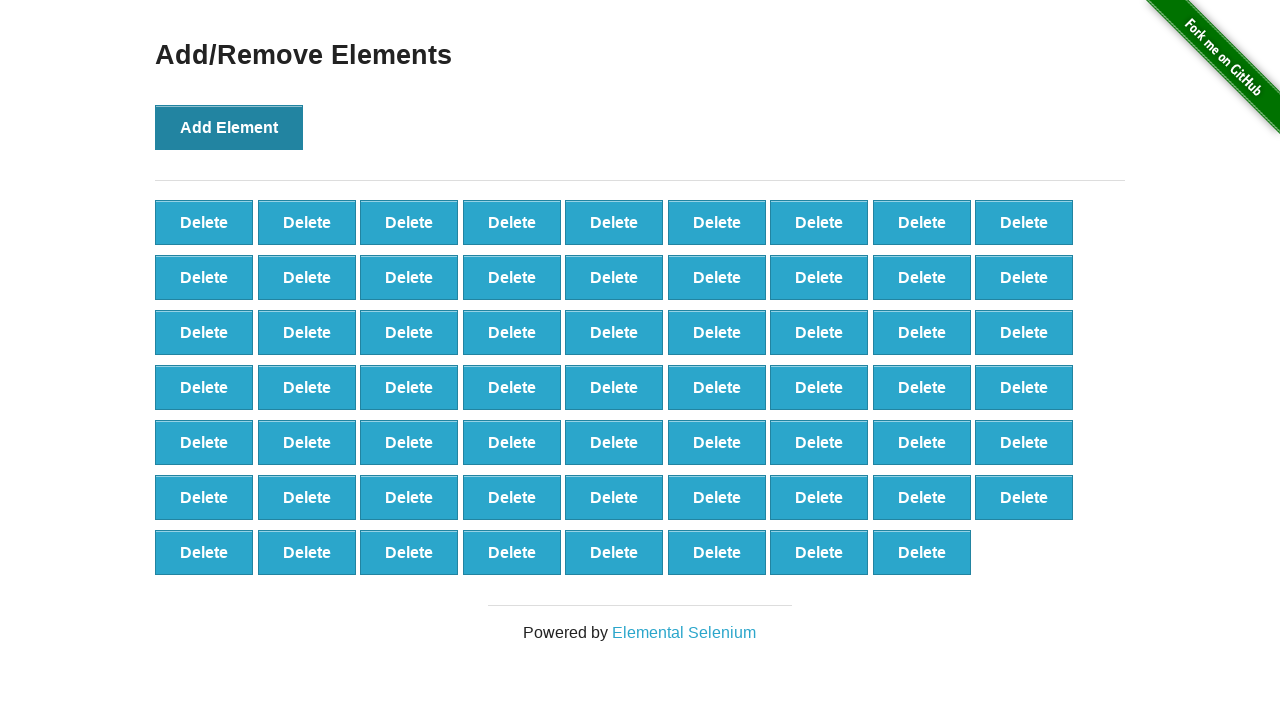

Clicked Add Element button (iteration 63/100) at (229, 127) on xpath=//*[@onclick='addElement()']
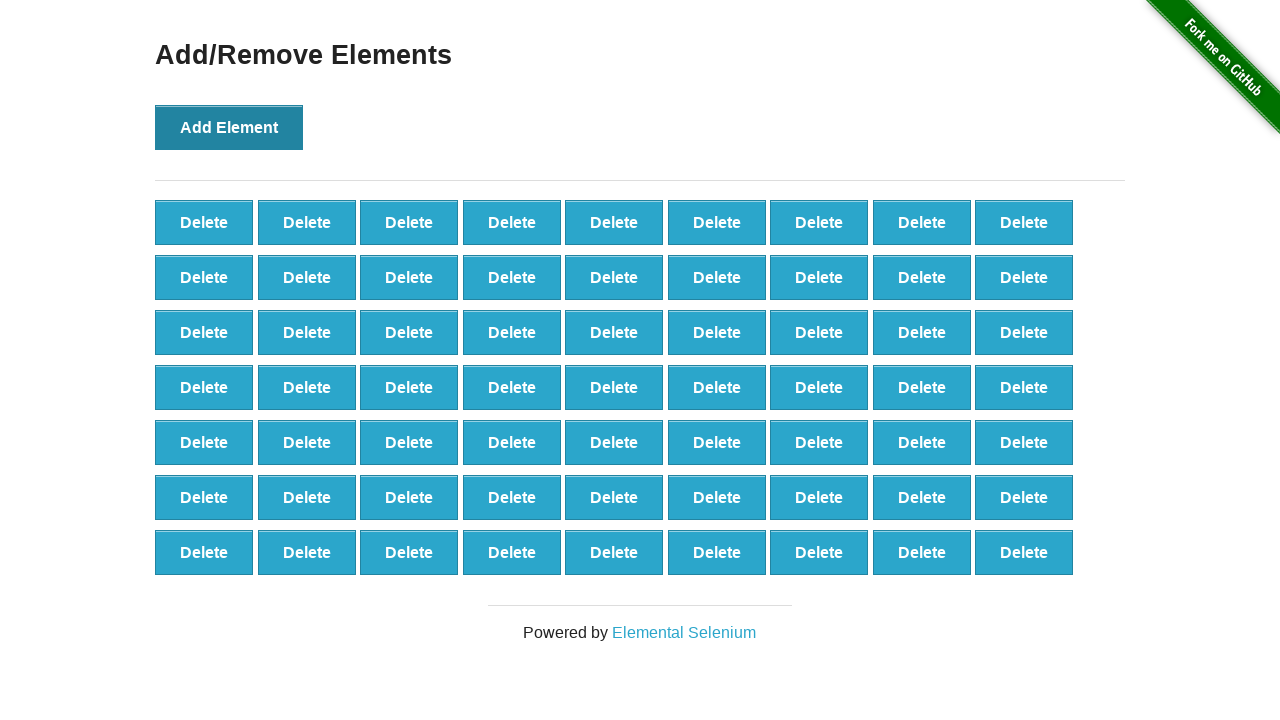

Clicked Add Element button (iteration 64/100) at (229, 127) on xpath=//*[@onclick='addElement()']
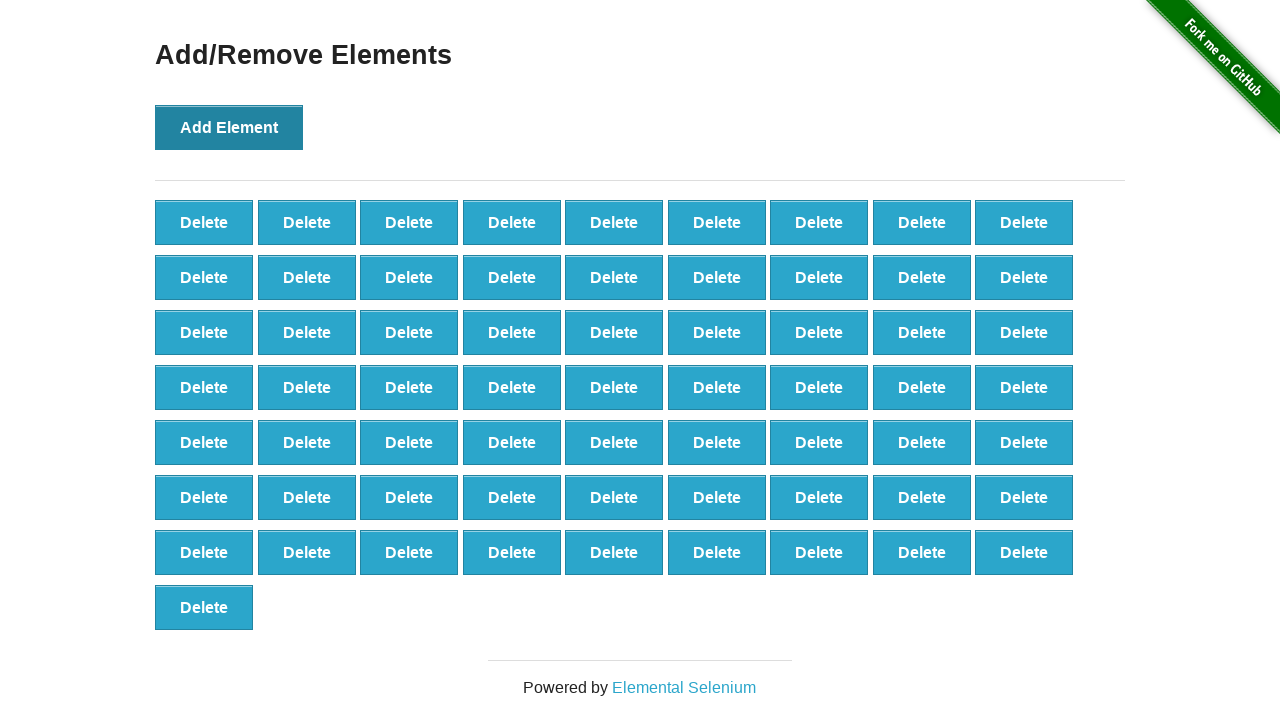

Clicked Add Element button (iteration 65/100) at (229, 127) on xpath=//*[@onclick='addElement()']
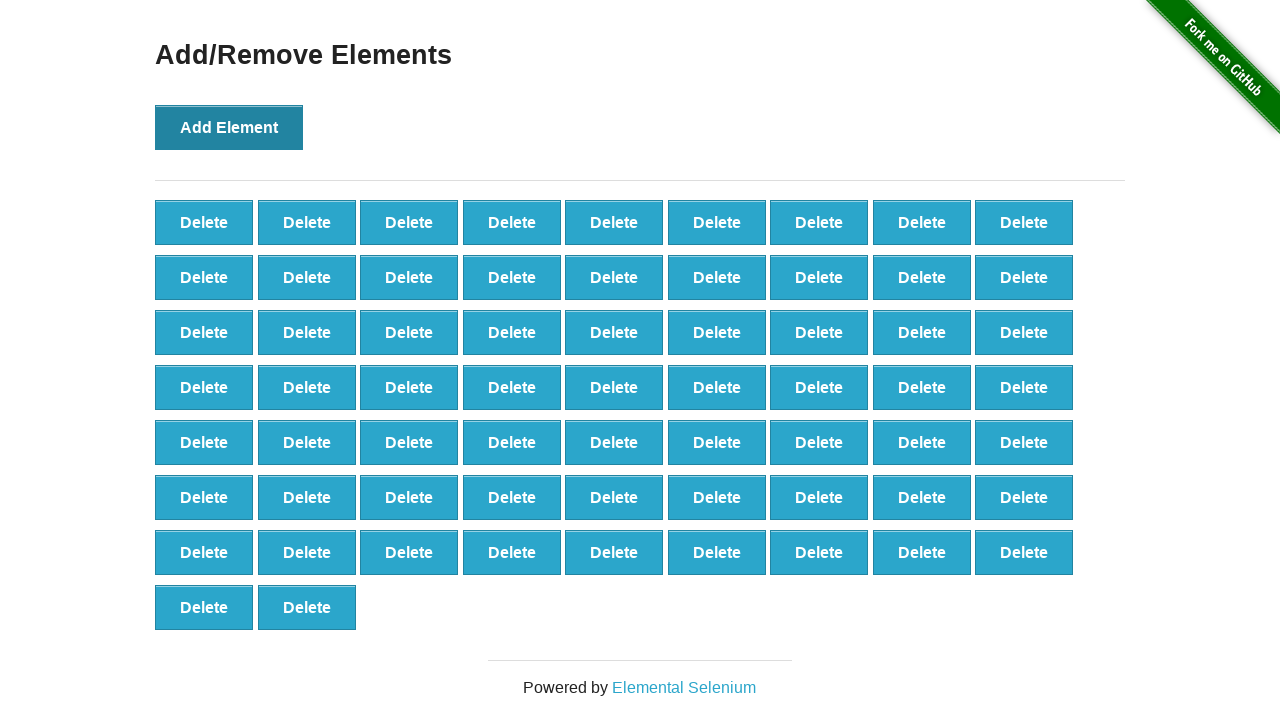

Clicked Add Element button (iteration 66/100) at (229, 127) on xpath=//*[@onclick='addElement()']
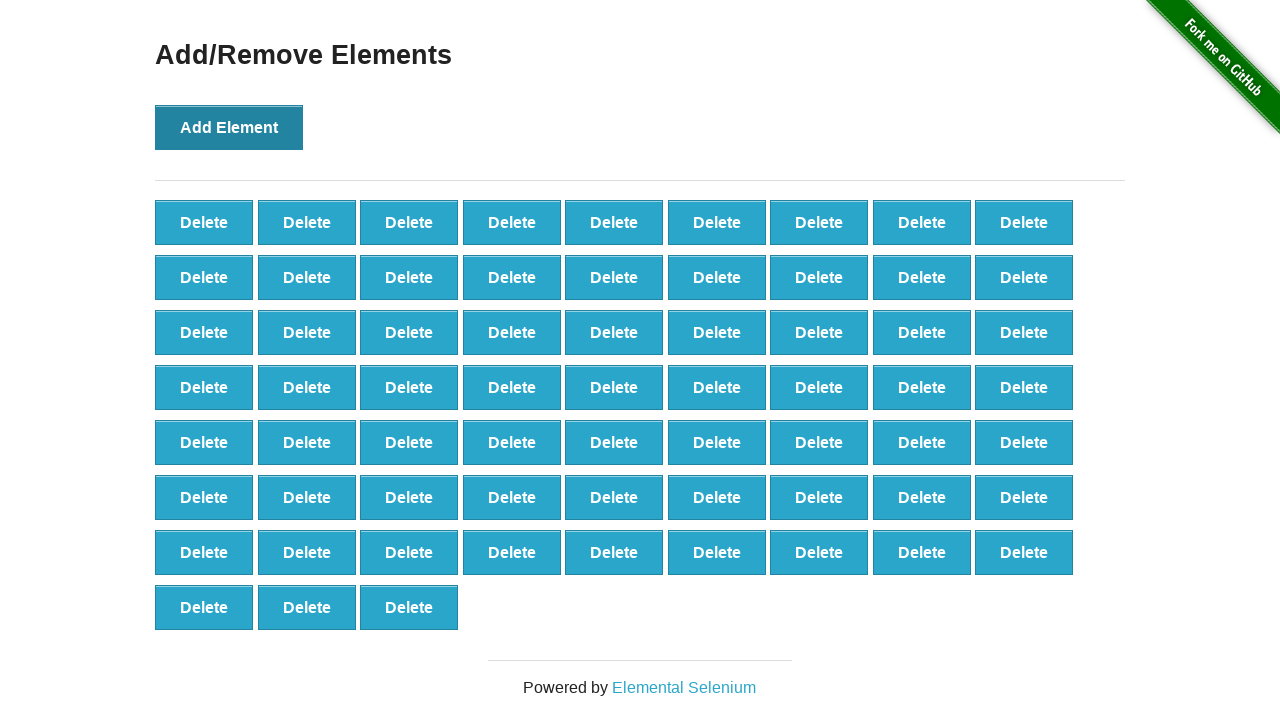

Clicked Add Element button (iteration 67/100) at (229, 127) on xpath=//*[@onclick='addElement()']
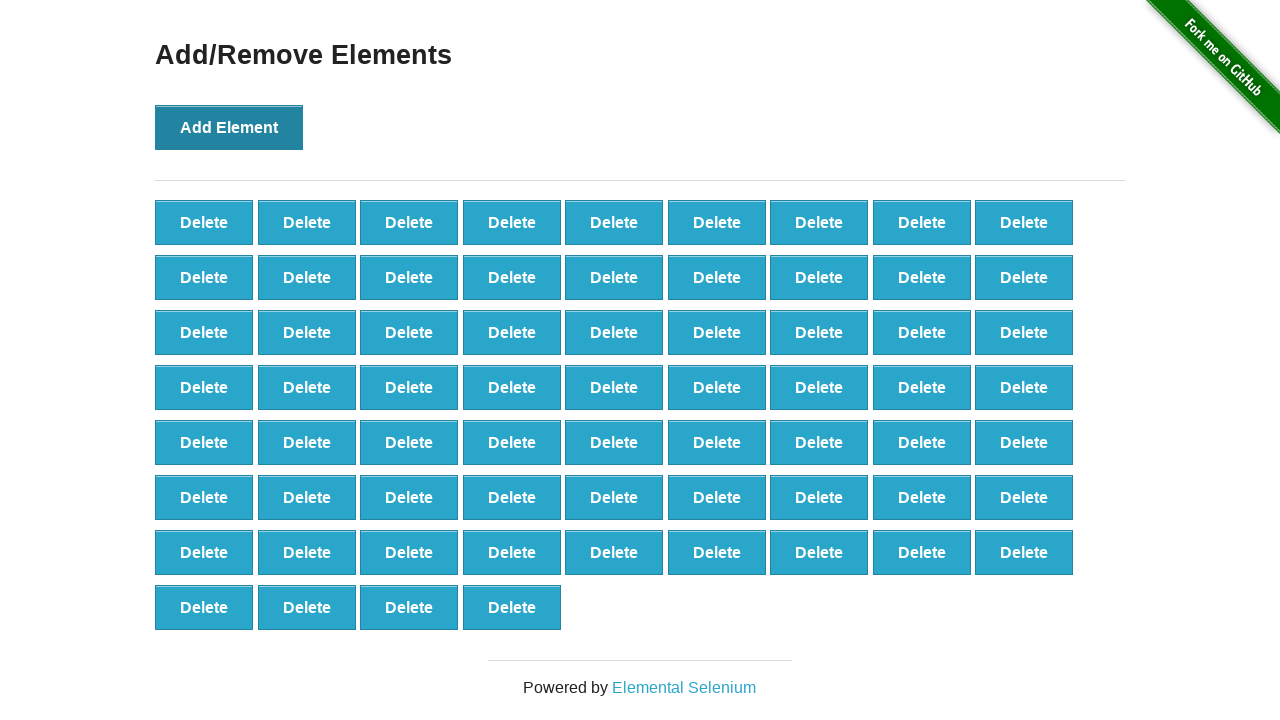

Clicked Add Element button (iteration 68/100) at (229, 127) on xpath=//*[@onclick='addElement()']
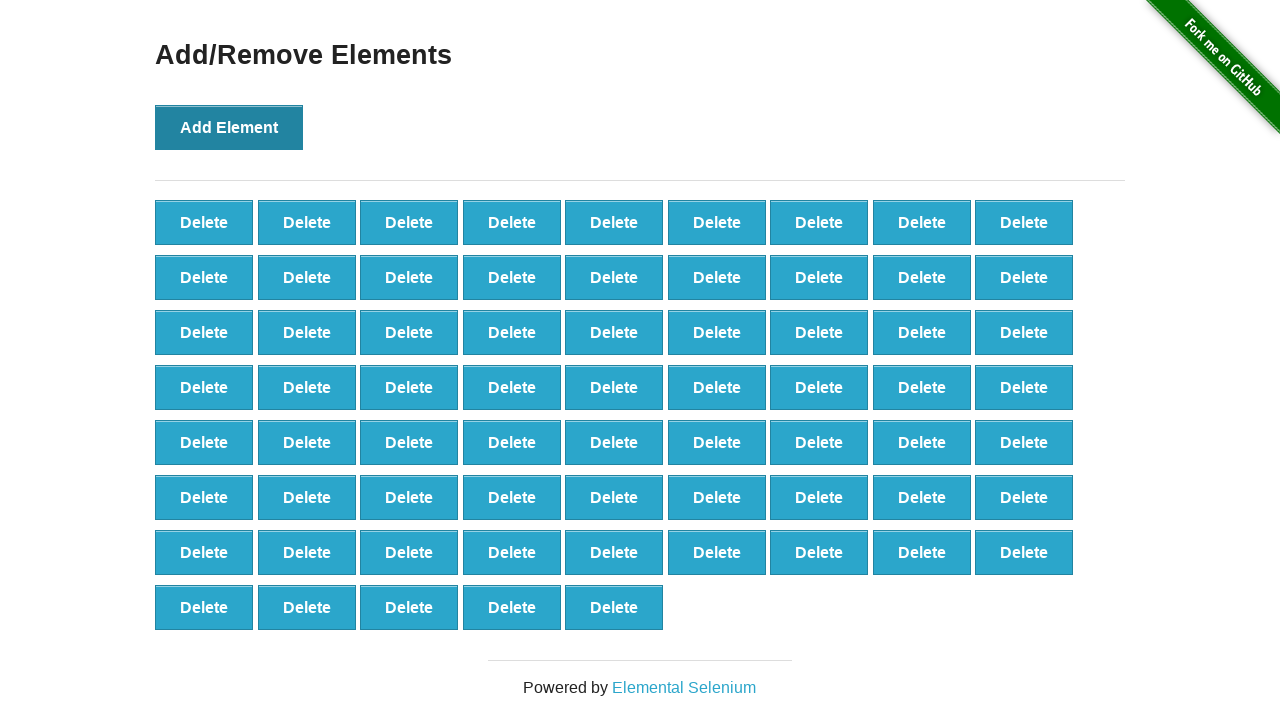

Clicked Add Element button (iteration 69/100) at (229, 127) on xpath=//*[@onclick='addElement()']
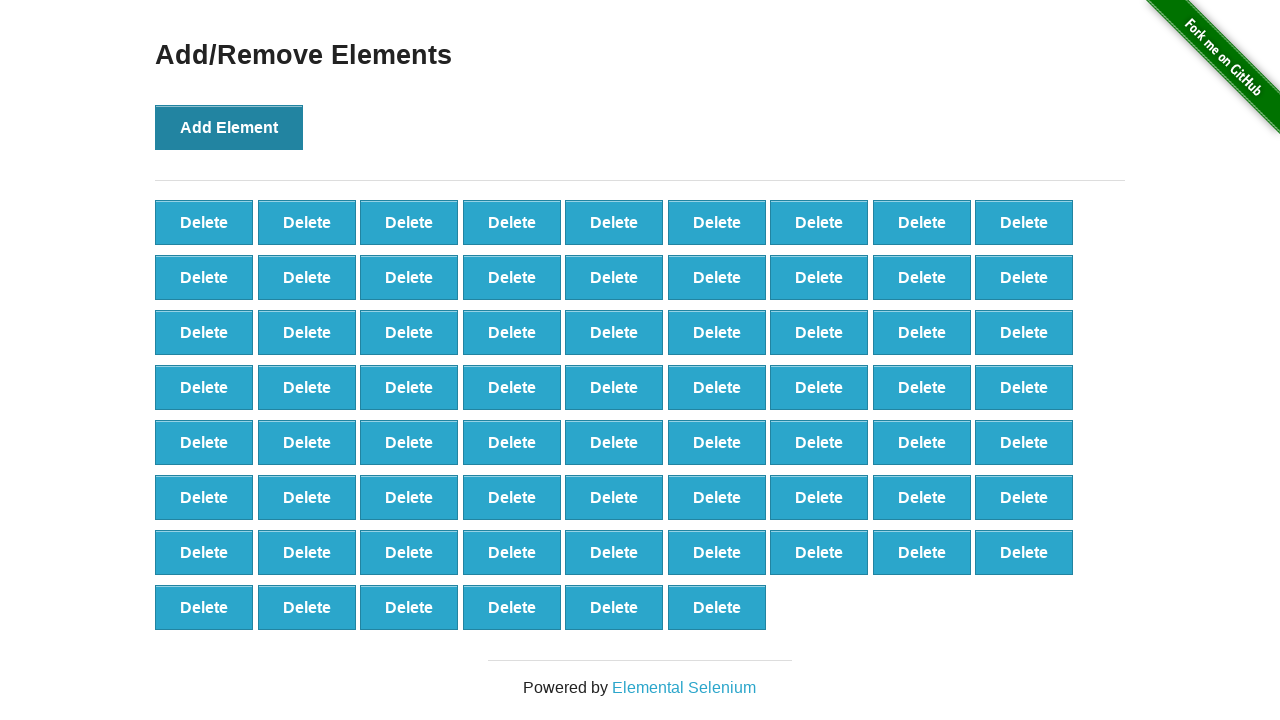

Clicked Add Element button (iteration 70/100) at (229, 127) on xpath=//*[@onclick='addElement()']
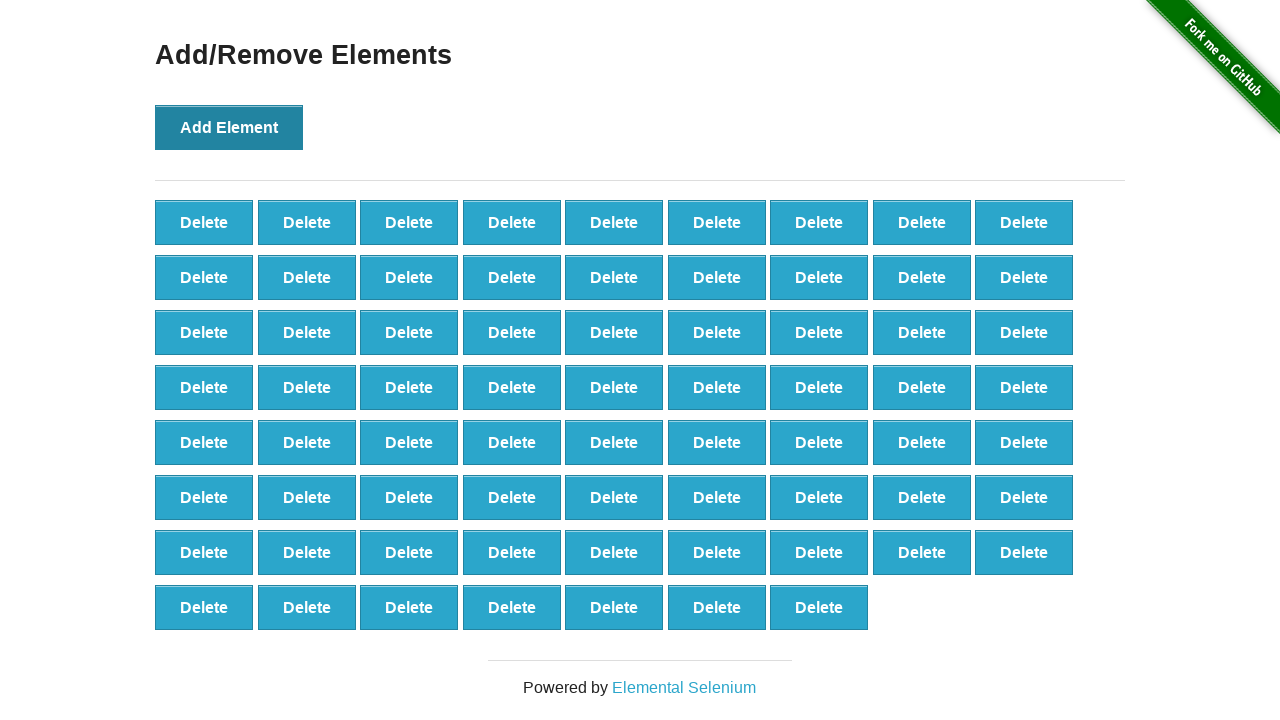

Clicked Add Element button (iteration 71/100) at (229, 127) on xpath=//*[@onclick='addElement()']
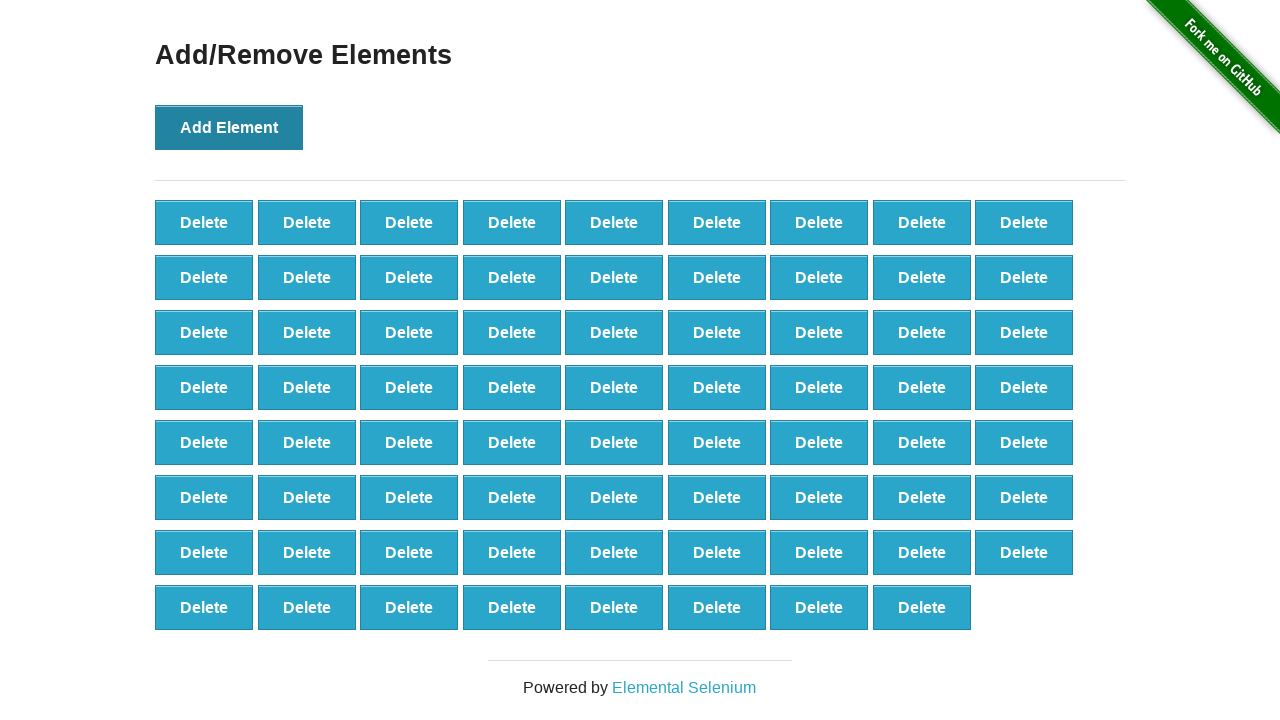

Clicked Add Element button (iteration 72/100) at (229, 127) on xpath=//*[@onclick='addElement()']
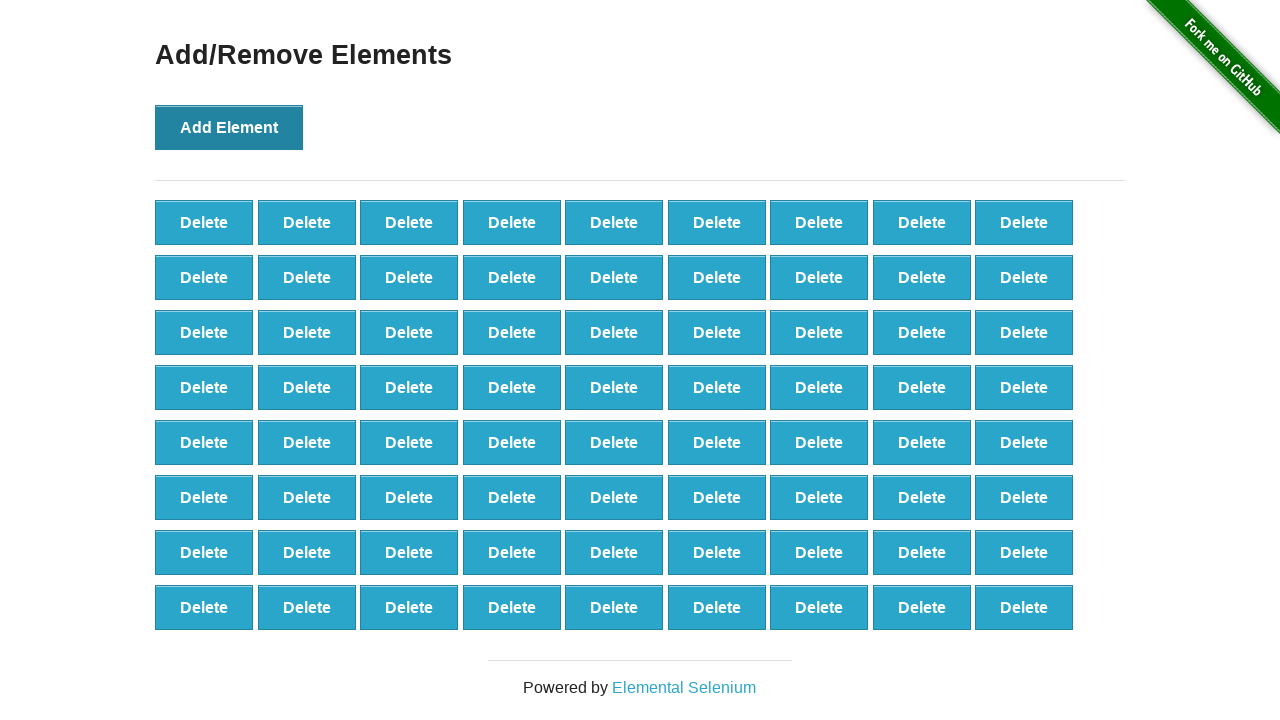

Clicked Add Element button (iteration 73/100) at (229, 127) on xpath=//*[@onclick='addElement()']
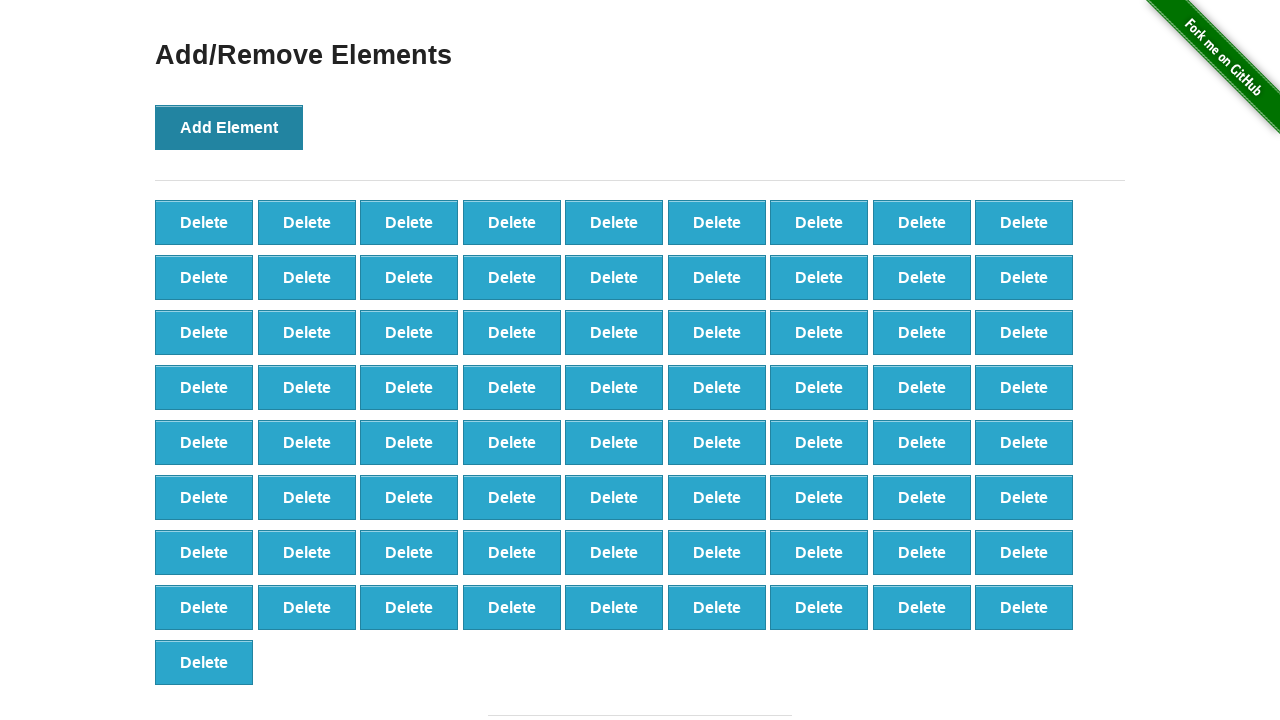

Clicked Add Element button (iteration 74/100) at (229, 127) on xpath=//*[@onclick='addElement()']
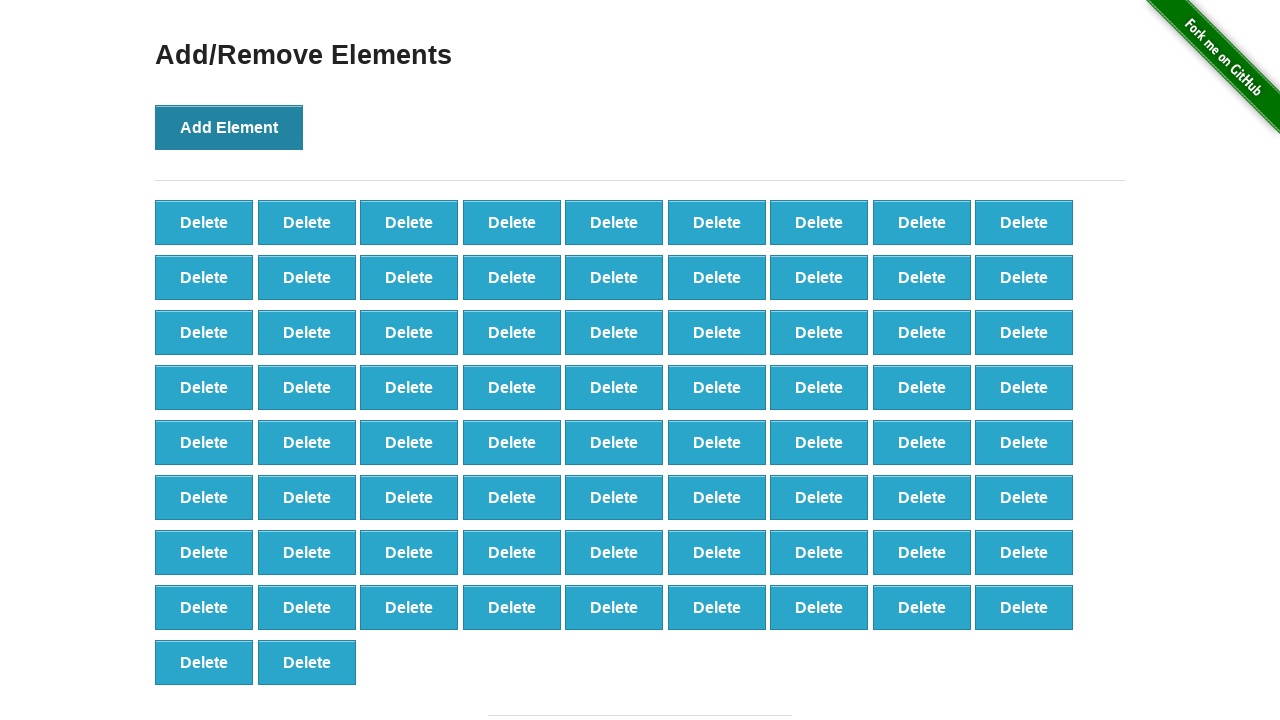

Clicked Add Element button (iteration 75/100) at (229, 127) on xpath=//*[@onclick='addElement()']
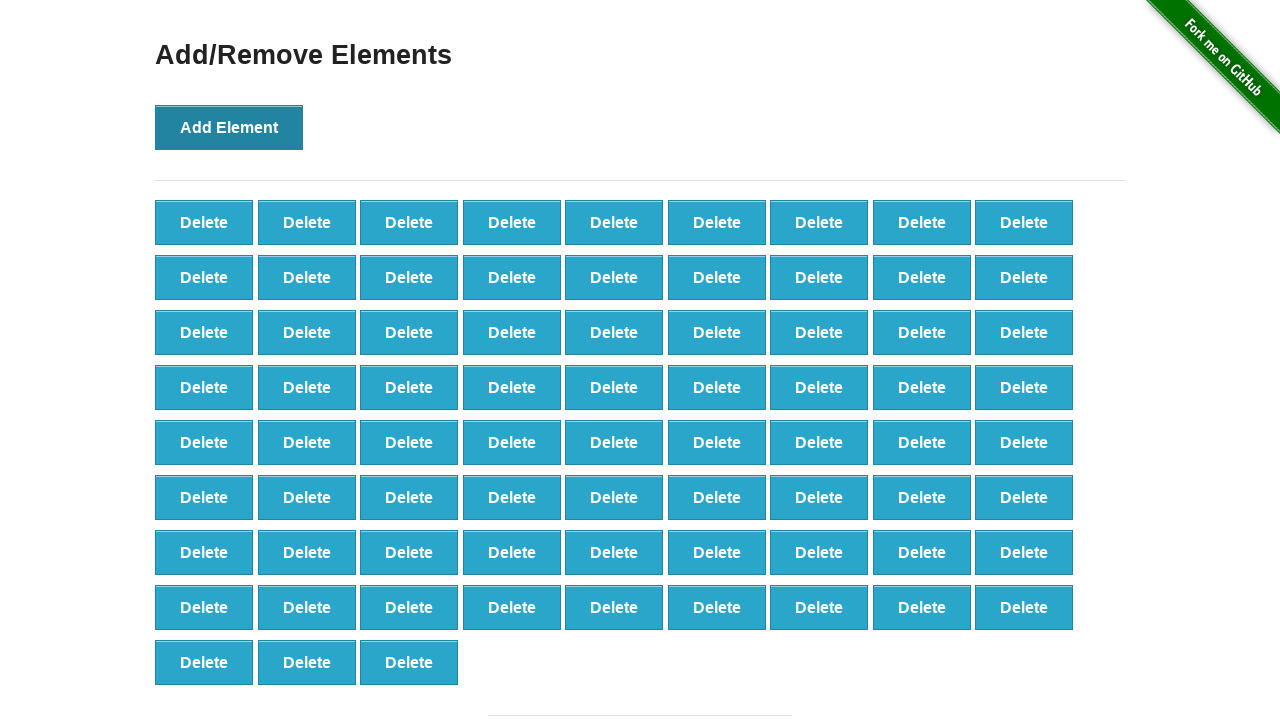

Clicked Add Element button (iteration 76/100) at (229, 127) on xpath=//*[@onclick='addElement()']
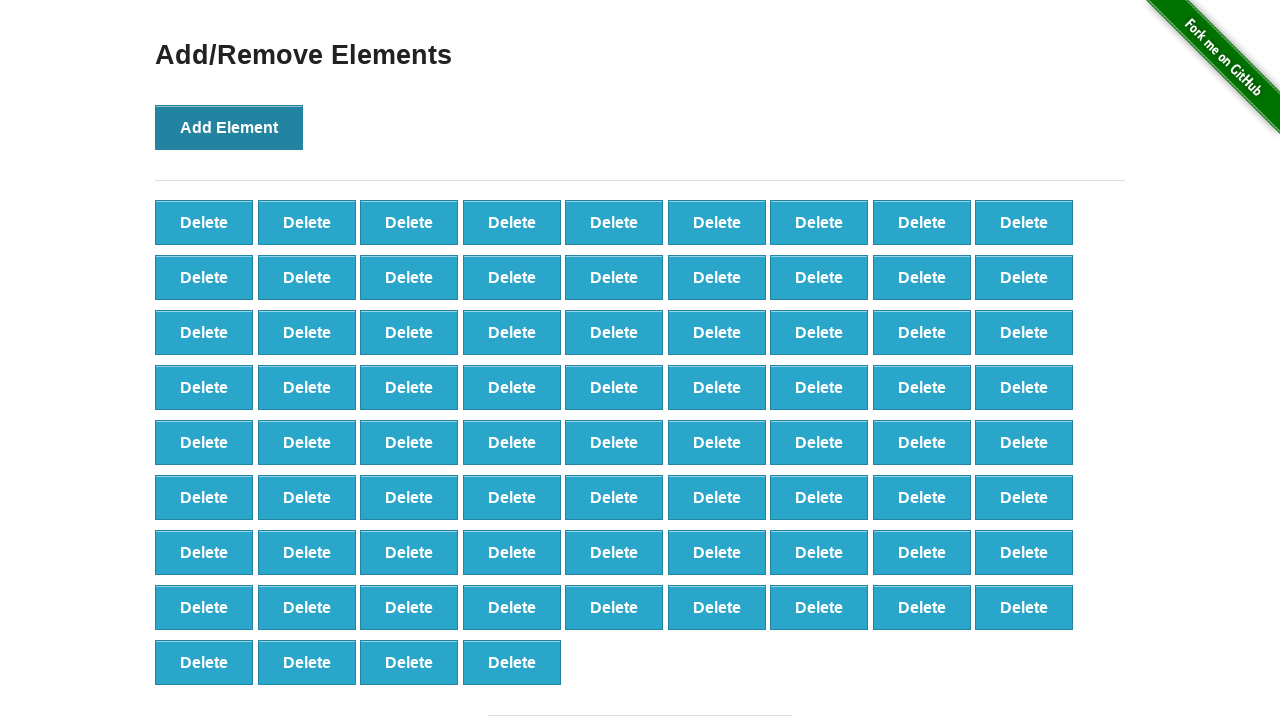

Clicked Add Element button (iteration 77/100) at (229, 127) on xpath=//*[@onclick='addElement()']
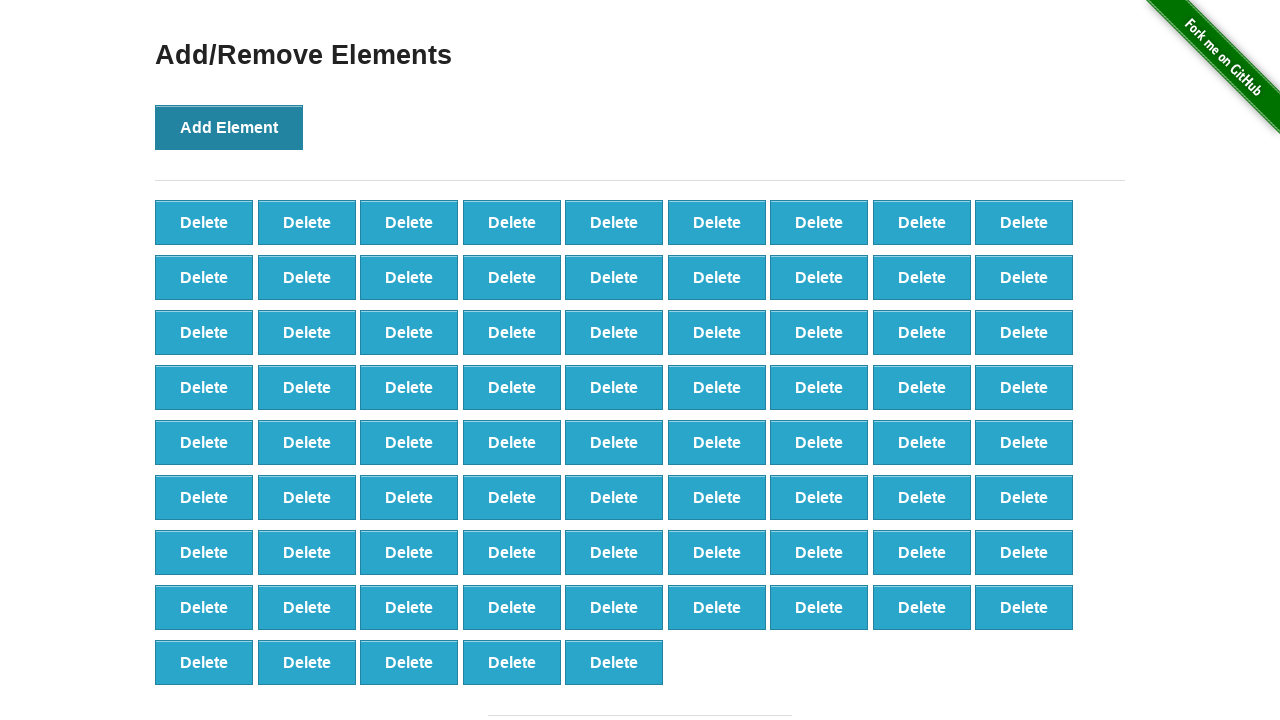

Clicked Add Element button (iteration 78/100) at (229, 127) on xpath=//*[@onclick='addElement()']
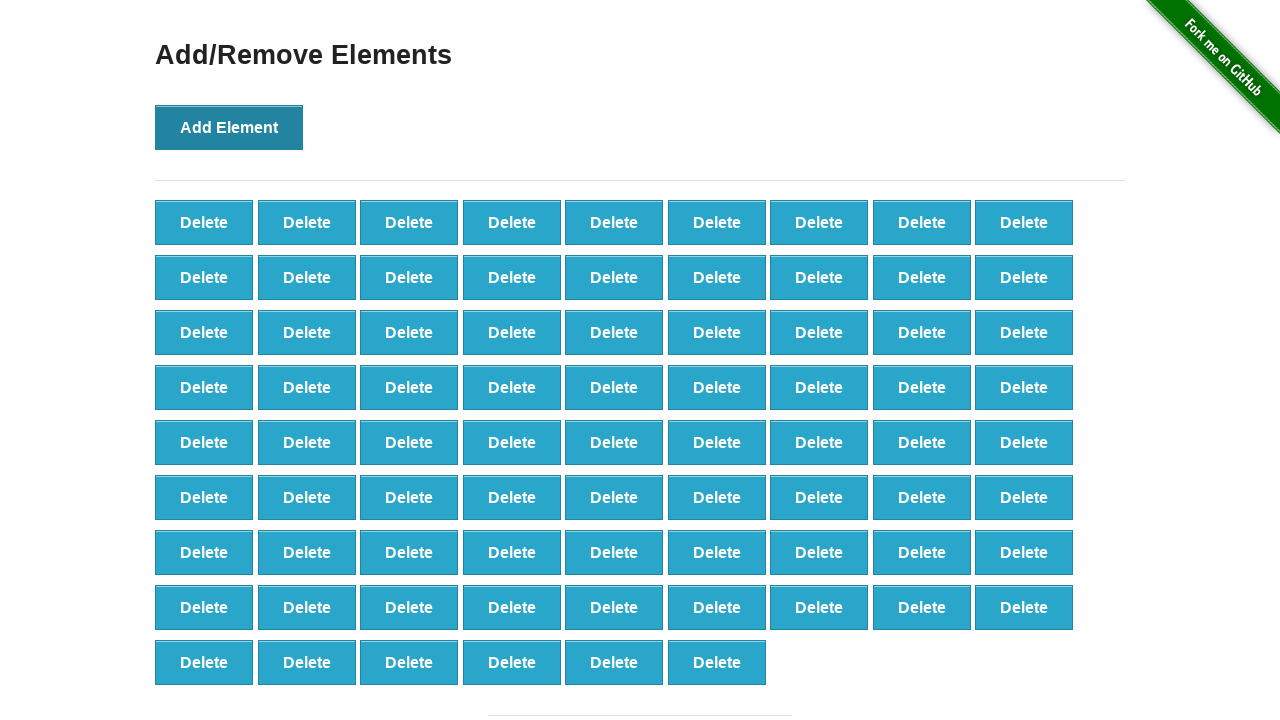

Clicked Add Element button (iteration 79/100) at (229, 127) on xpath=//*[@onclick='addElement()']
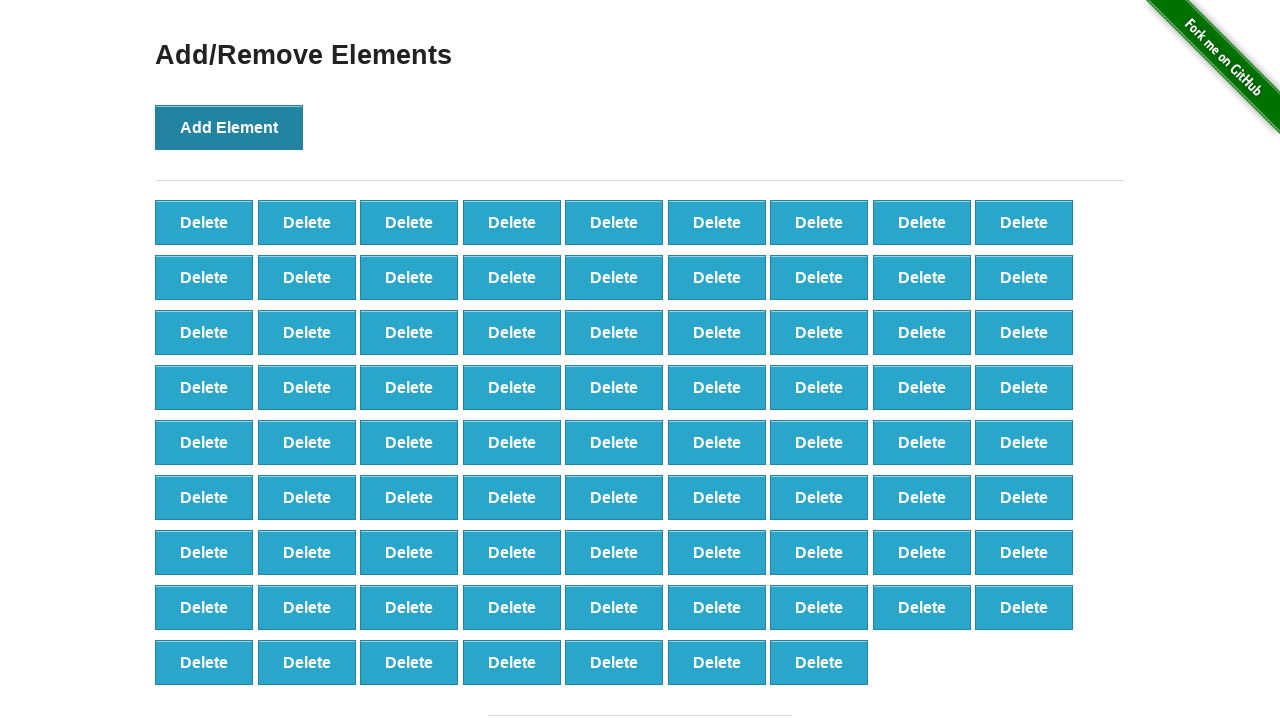

Clicked Add Element button (iteration 80/100) at (229, 127) on xpath=//*[@onclick='addElement()']
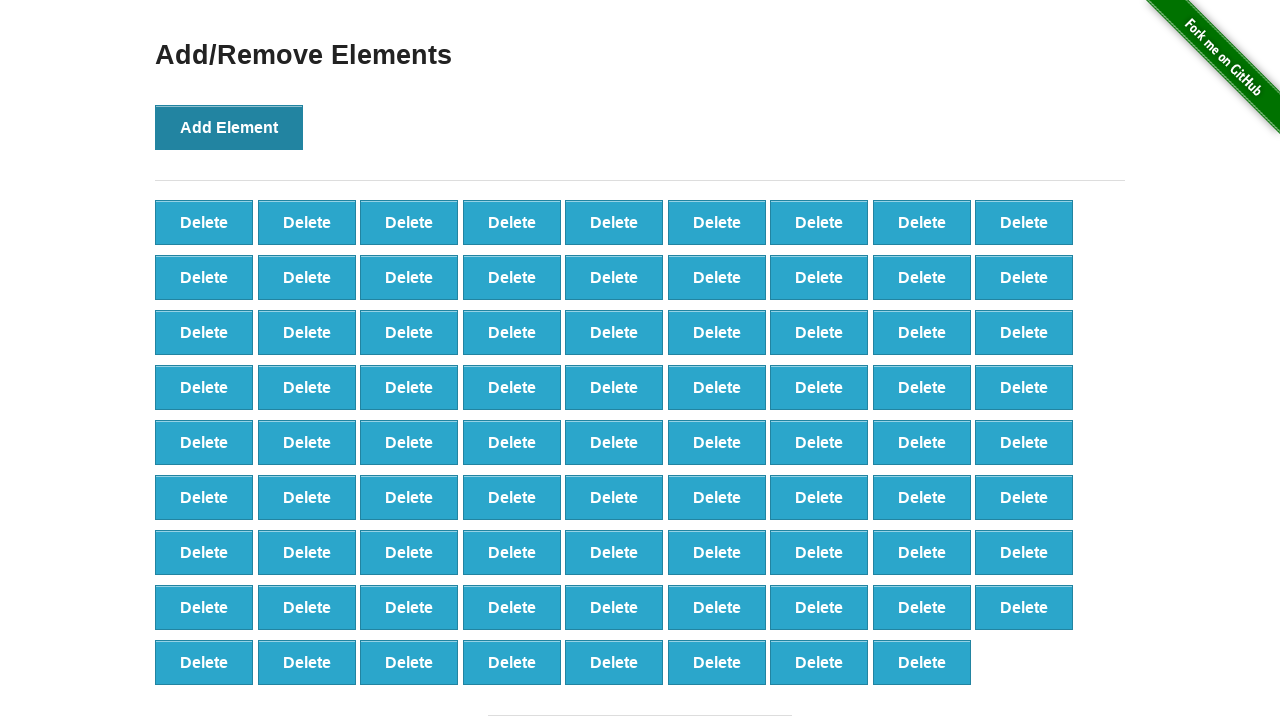

Clicked Add Element button (iteration 81/100) at (229, 127) on xpath=//*[@onclick='addElement()']
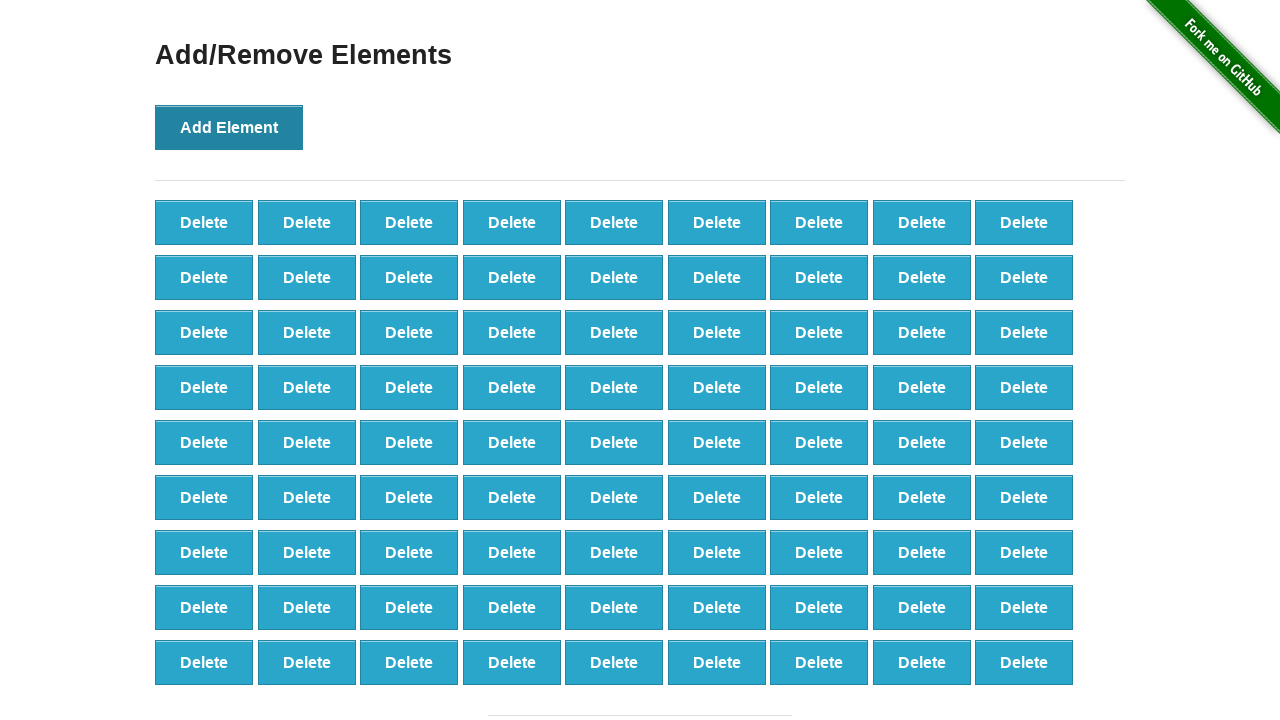

Clicked Add Element button (iteration 82/100) at (229, 127) on xpath=//*[@onclick='addElement()']
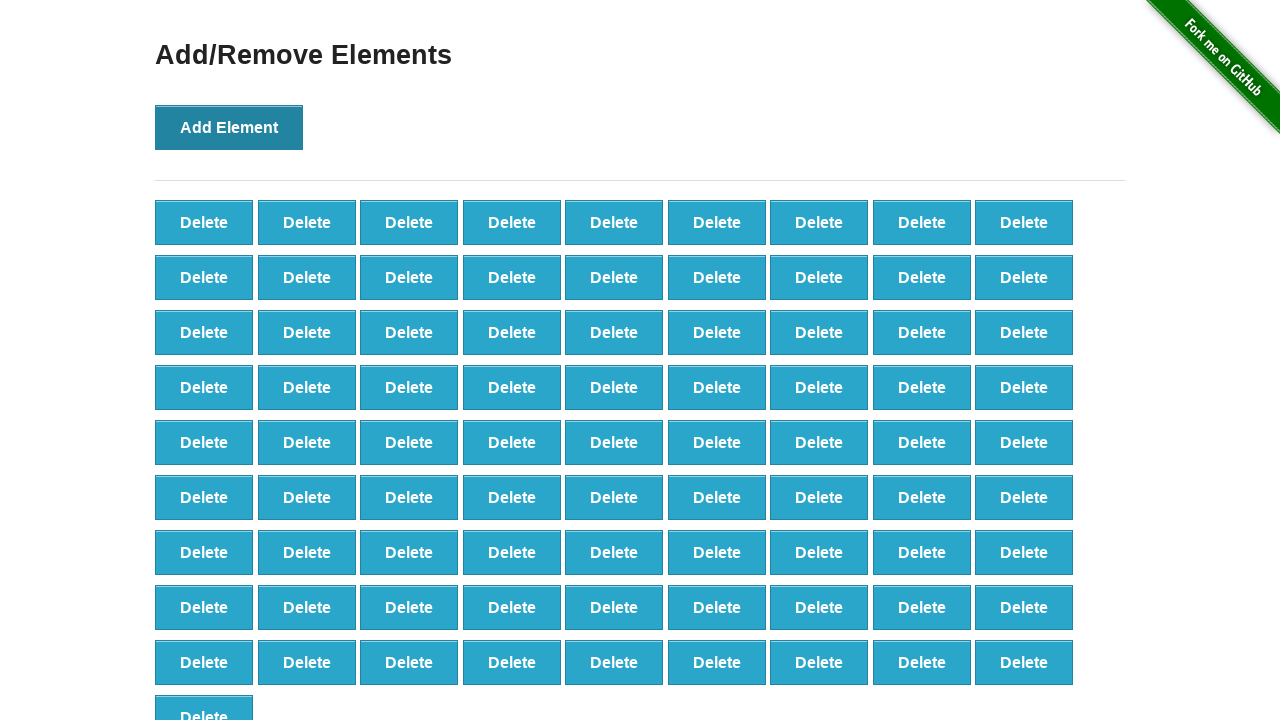

Clicked Add Element button (iteration 83/100) at (229, 127) on xpath=//*[@onclick='addElement()']
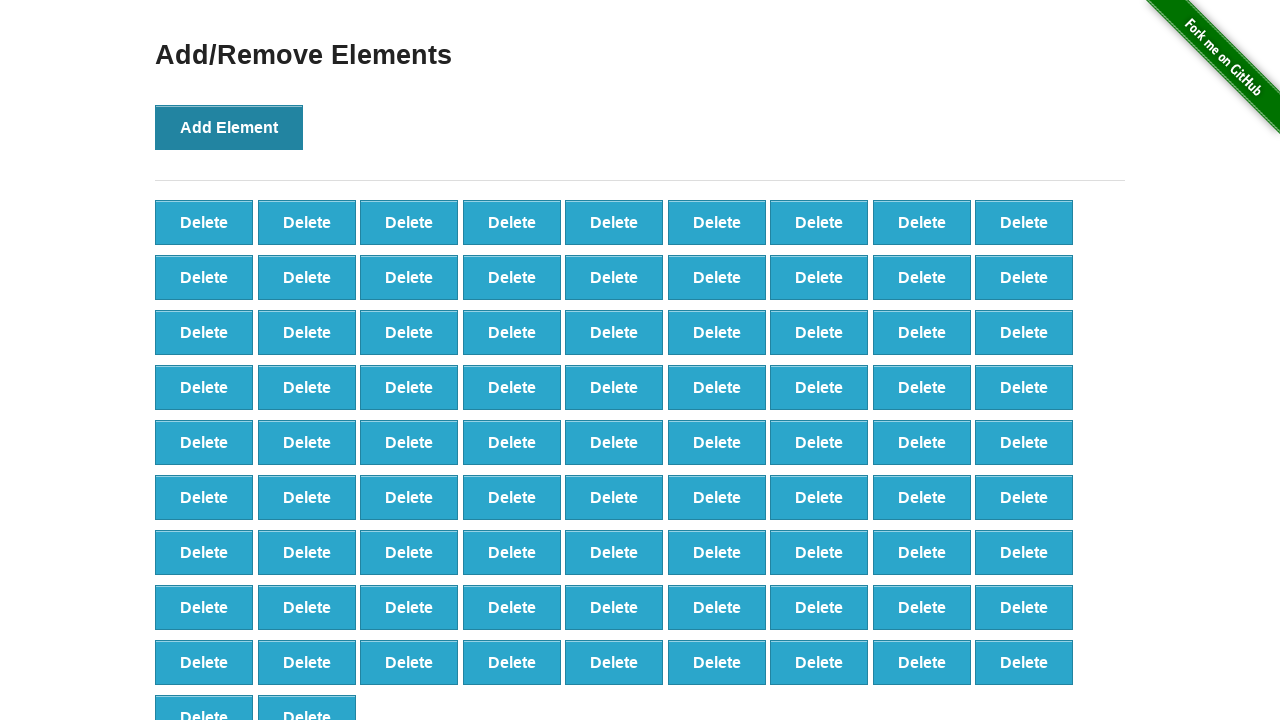

Clicked Add Element button (iteration 84/100) at (229, 127) on xpath=//*[@onclick='addElement()']
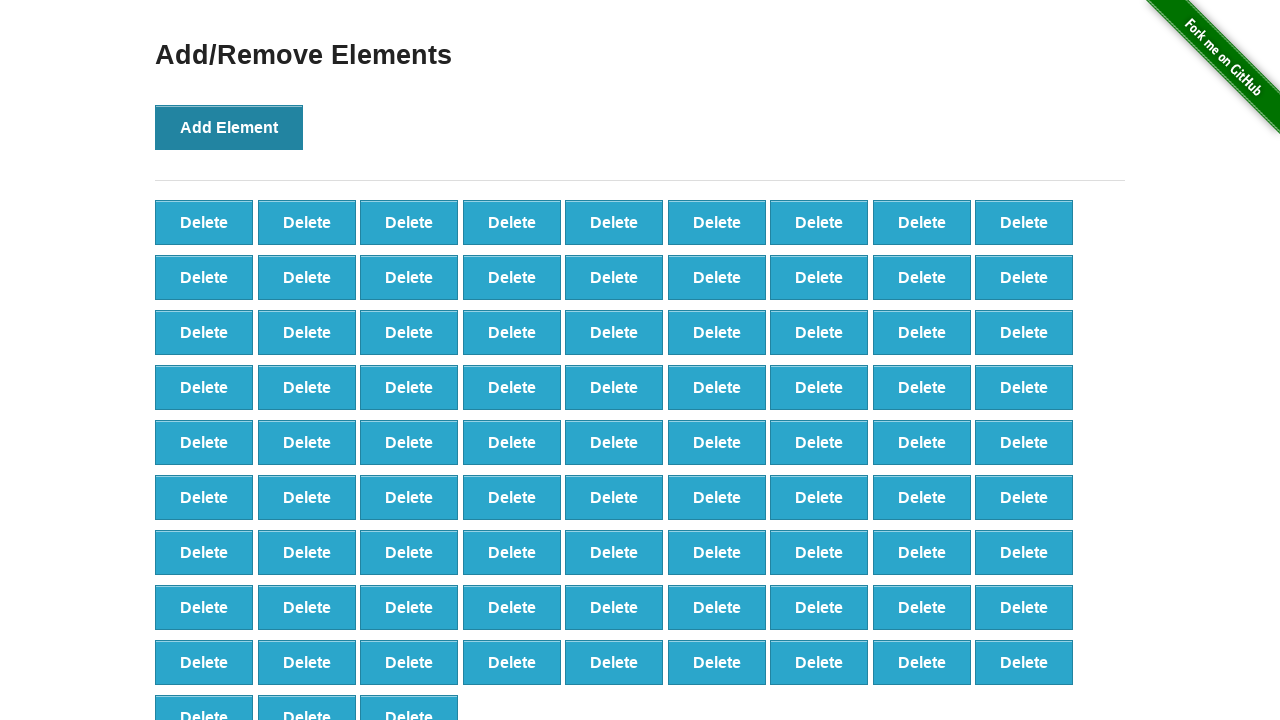

Clicked Add Element button (iteration 85/100) at (229, 127) on xpath=//*[@onclick='addElement()']
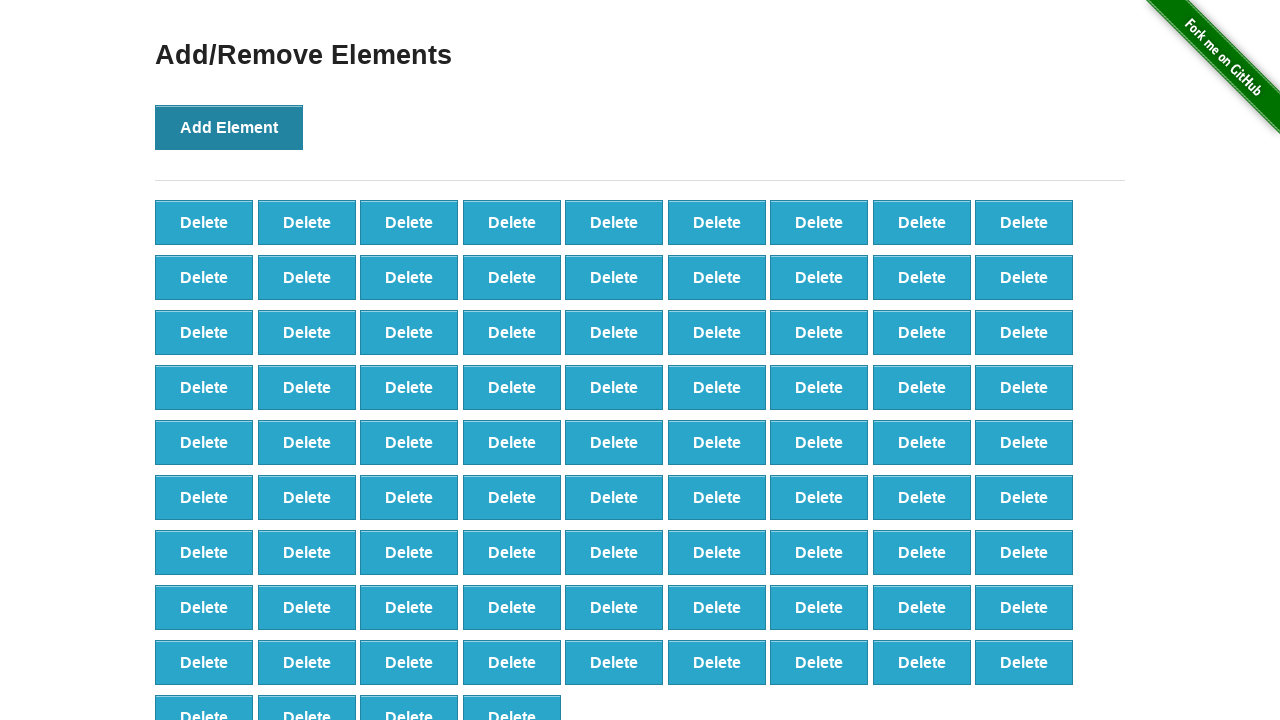

Clicked Add Element button (iteration 86/100) at (229, 127) on xpath=//*[@onclick='addElement()']
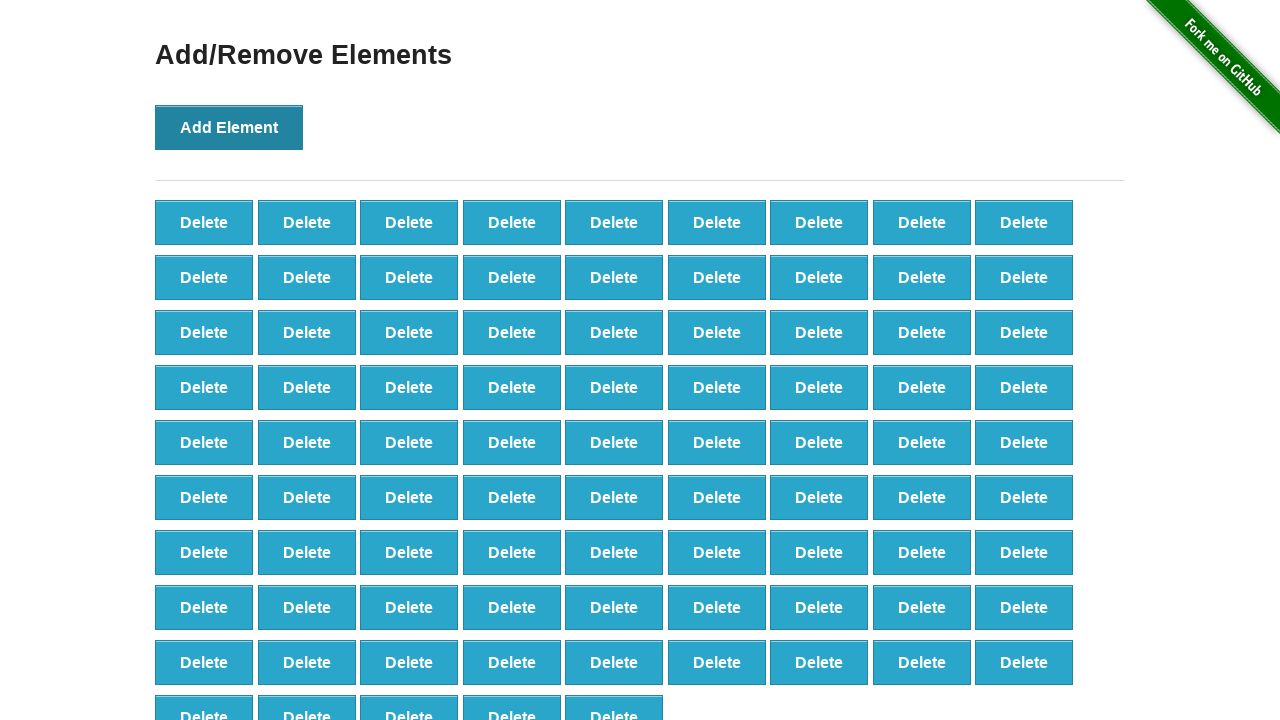

Clicked Add Element button (iteration 87/100) at (229, 127) on xpath=//*[@onclick='addElement()']
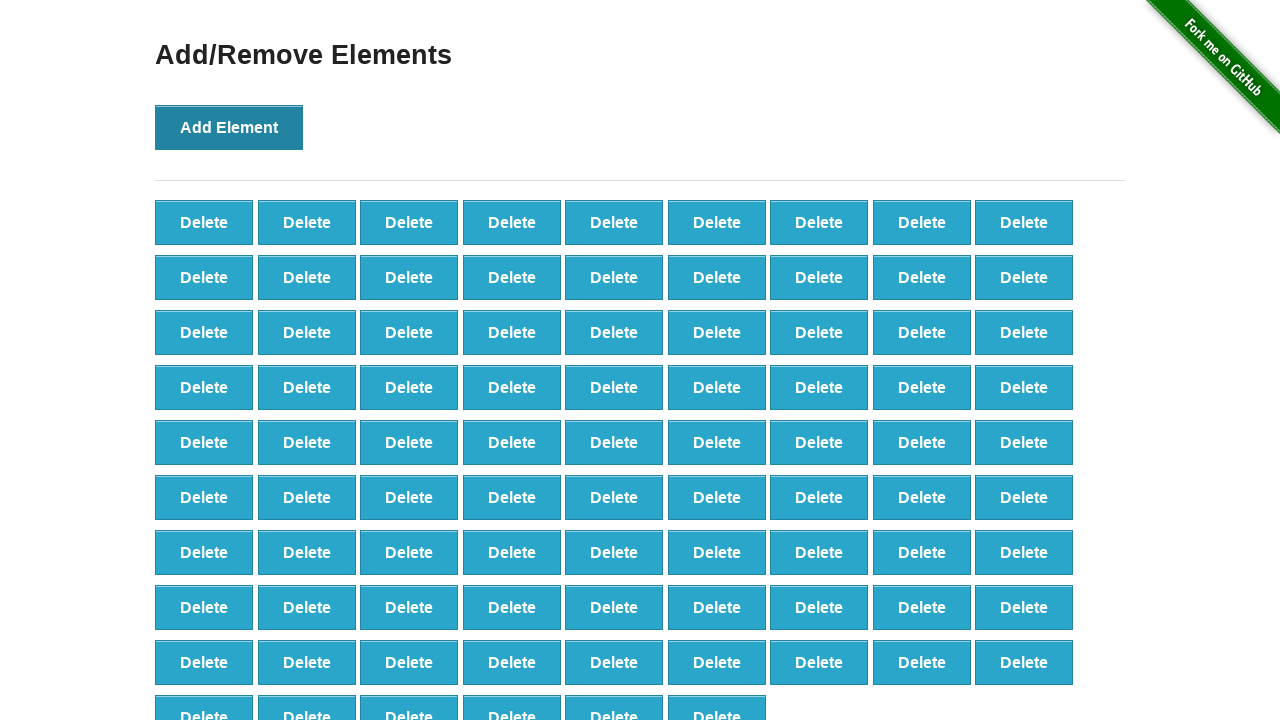

Clicked Add Element button (iteration 88/100) at (229, 127) on xpath=//*[@onclick='addElement()']
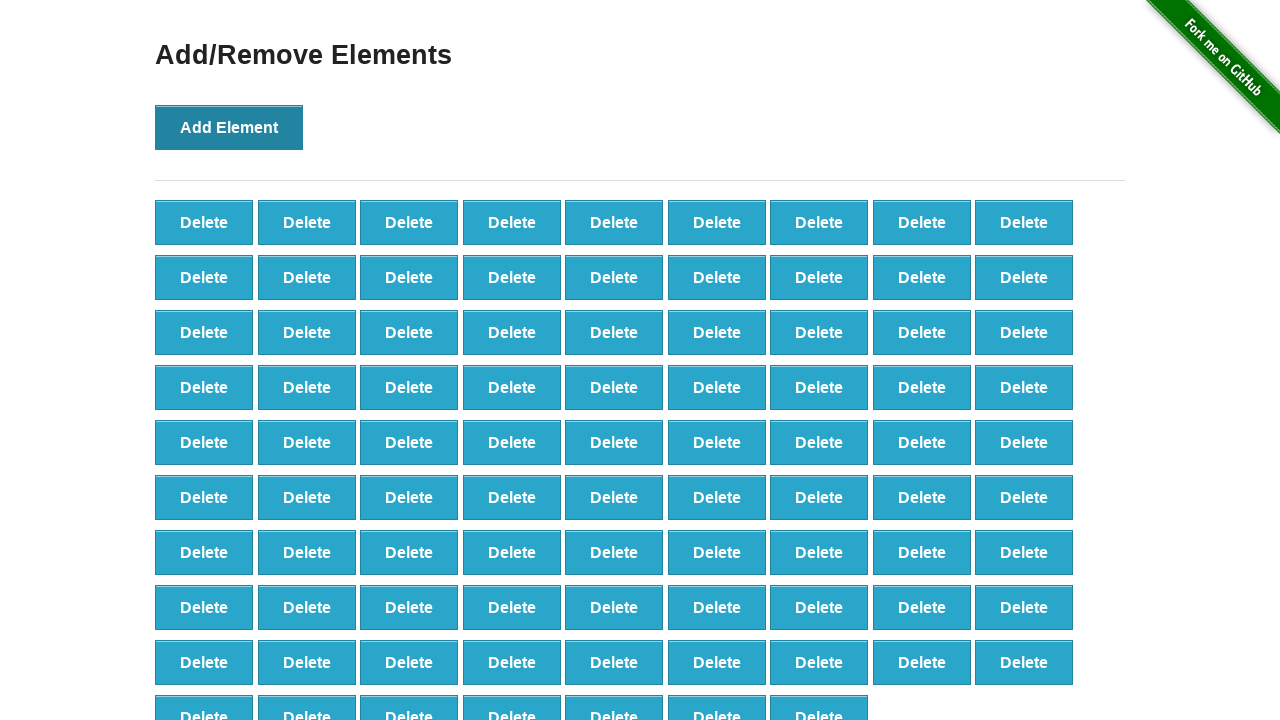

Clicked Add Element button (iteration 89/100) at (229, 127) on xpath=//*[@onclick='addElement()']
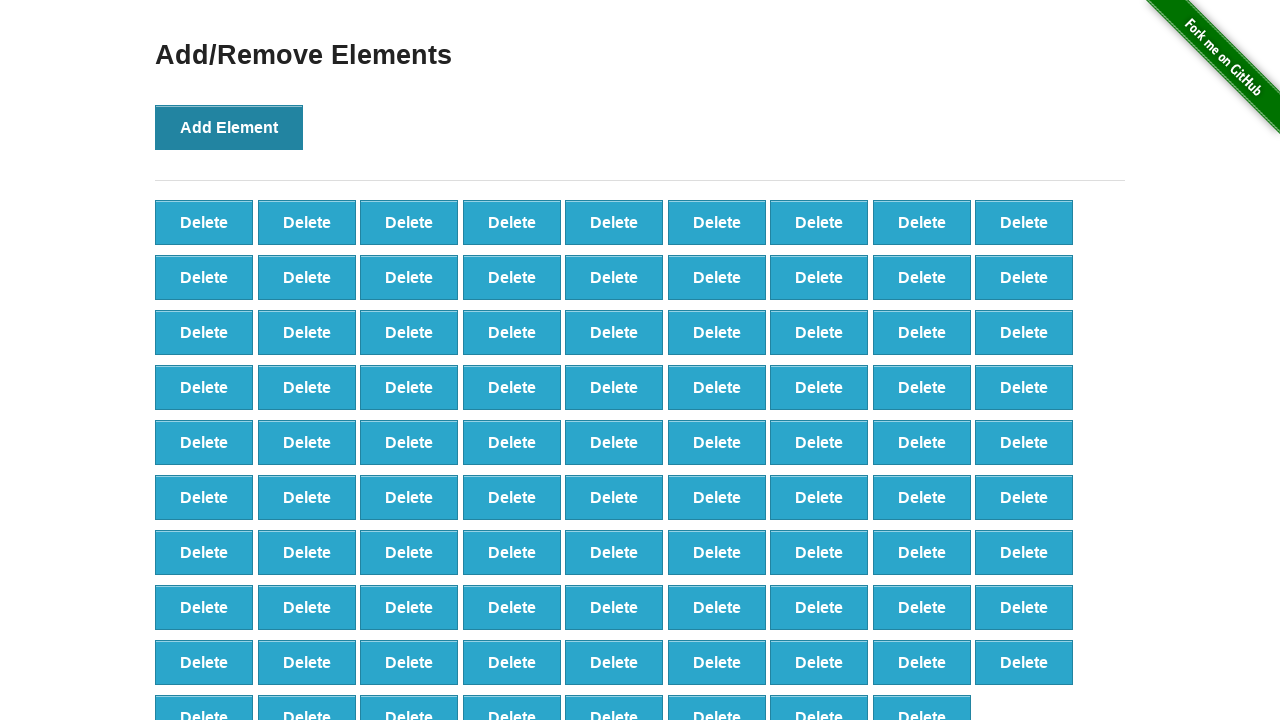

Clicked Add Element button (iteration 90/100) at (229, 127) on xpath=//*[@onclick='addElement()']
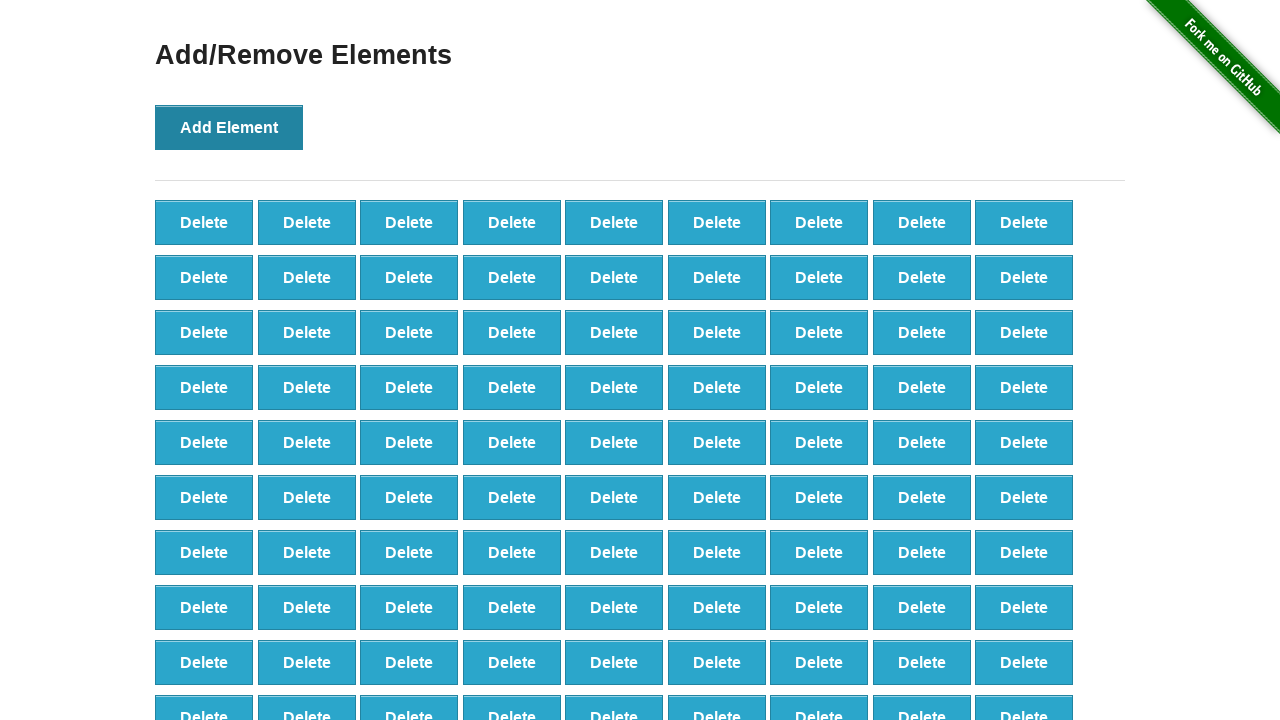

Clicked Add Element button (iteration 91/100) at (229, 127) on xpath=//*[@onclick='addElement()']
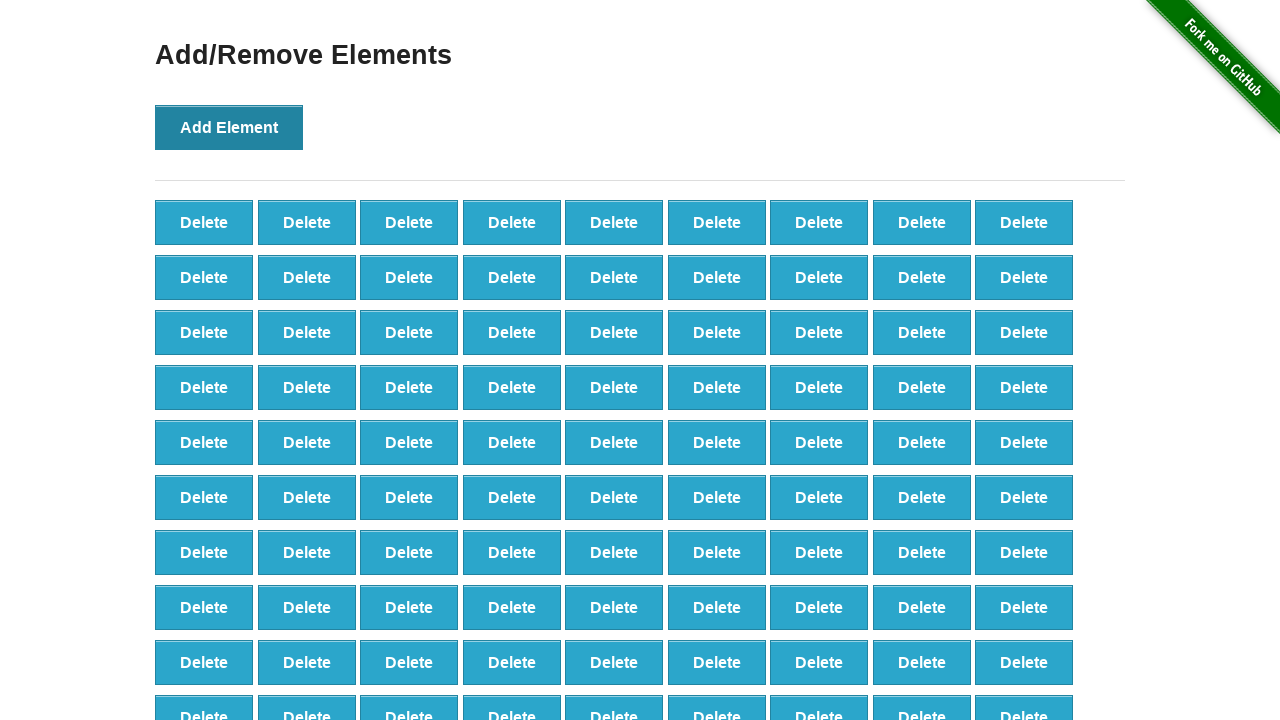

Clicked Add Element button (iteration 92/100) at (229, 127) on xpath=//*[@onclick='addElement()']
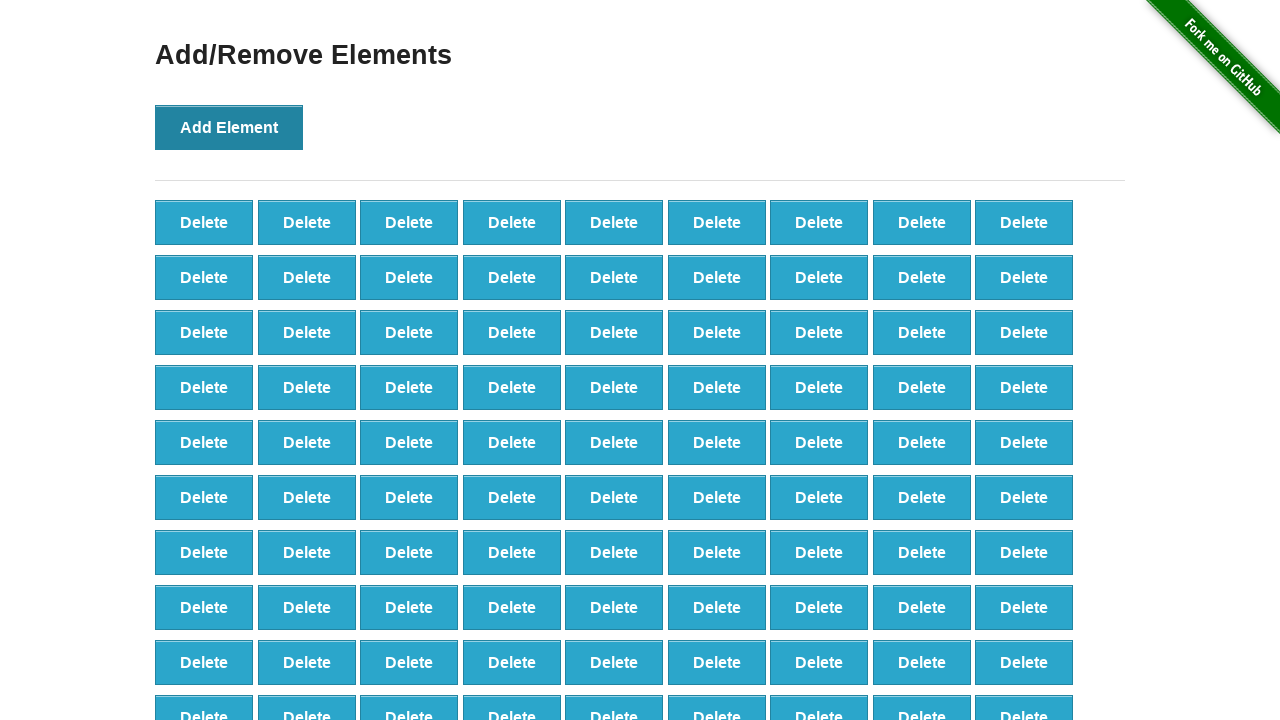

Clicked Add Element button (iteration 93/100) at (229, 127) on xpath=//*[@onclick='addElement()']
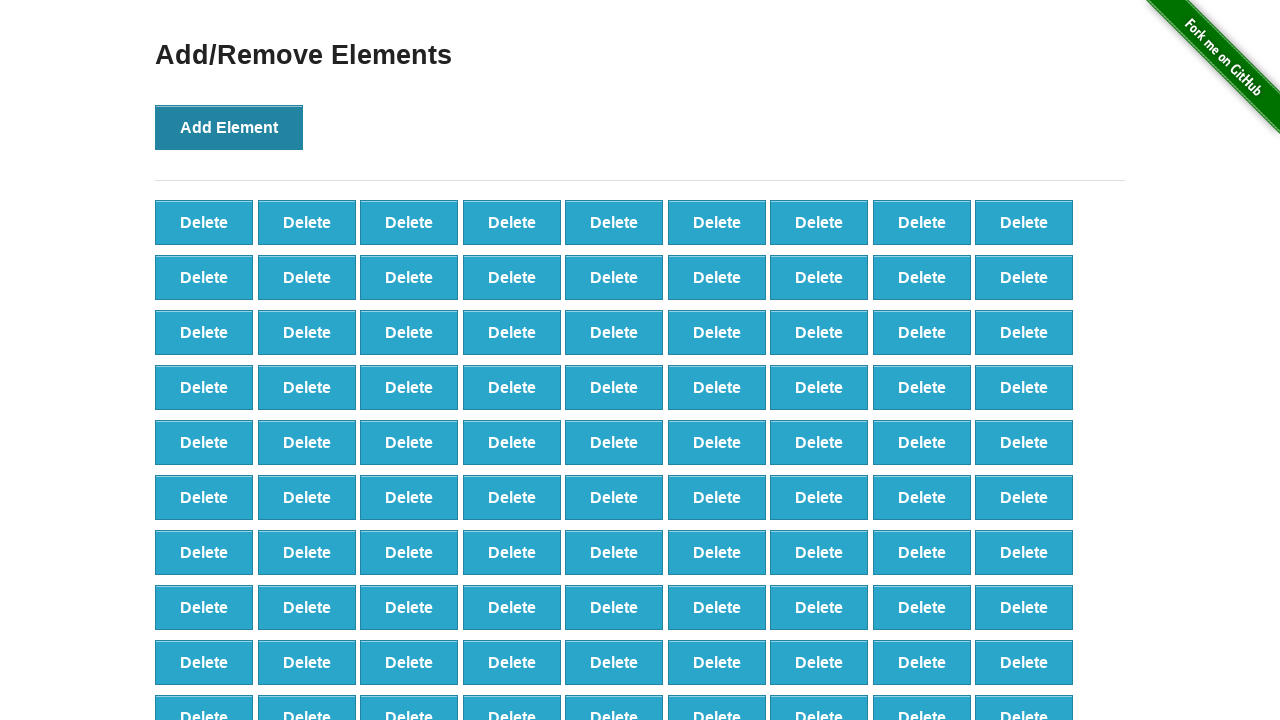

Clicked Add Element button (iteration 94/100) at (229, 127) on xpath=//*[@onclick='addElement()']
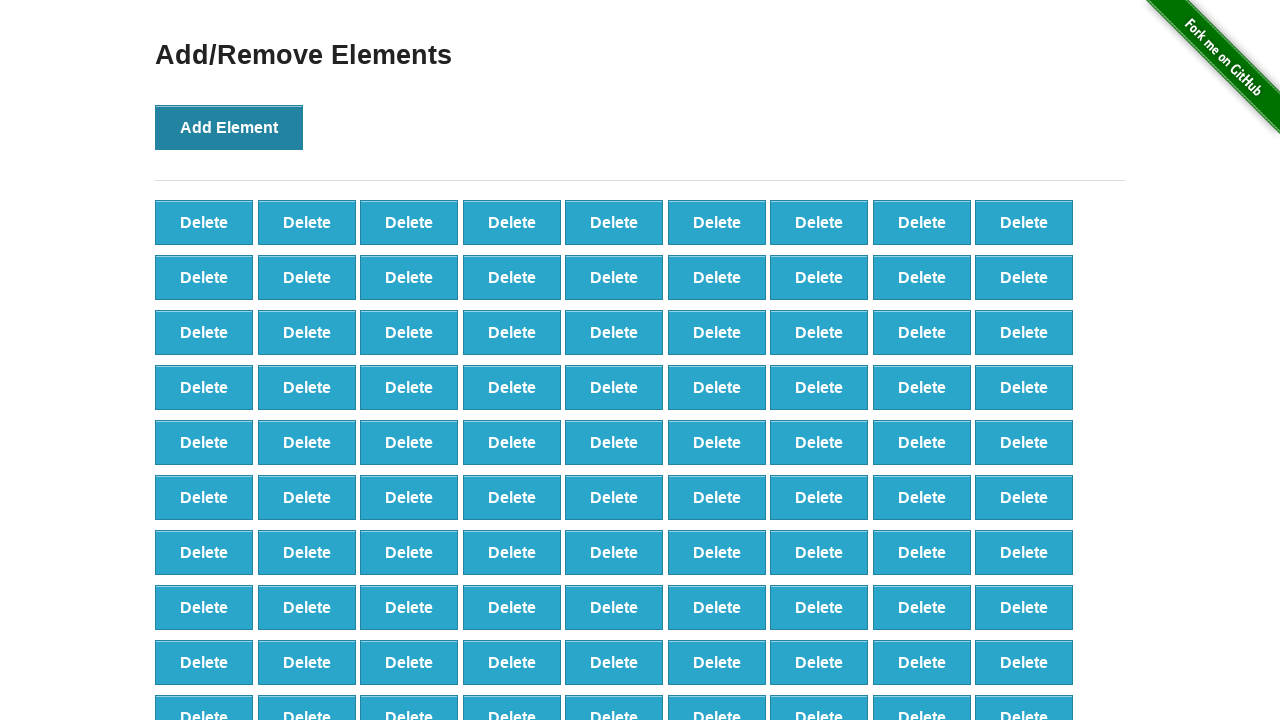

Clicked Add Element button (iteration 95/100) at (229, 127) on xpath=//*[@onclick='addElement()']
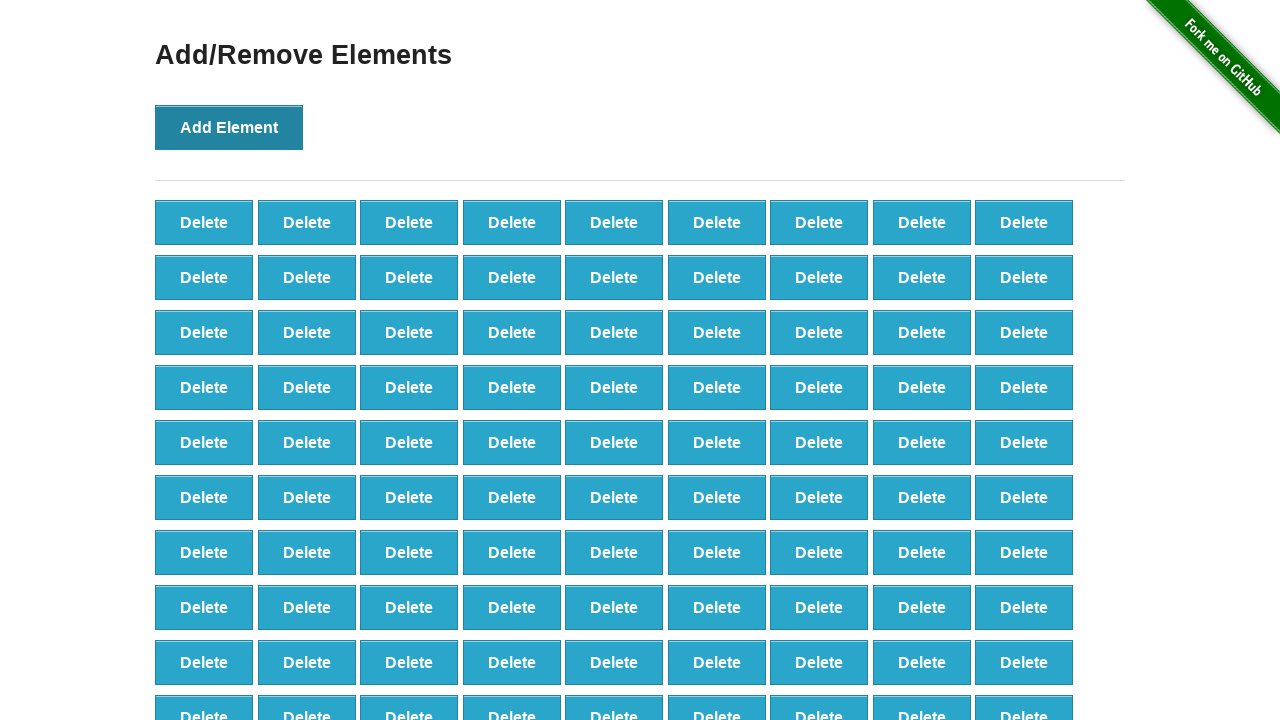

Clicked Add Element button (iteration 96/100) at (229, 127) on xpath=//*[@onclick='addElement()']
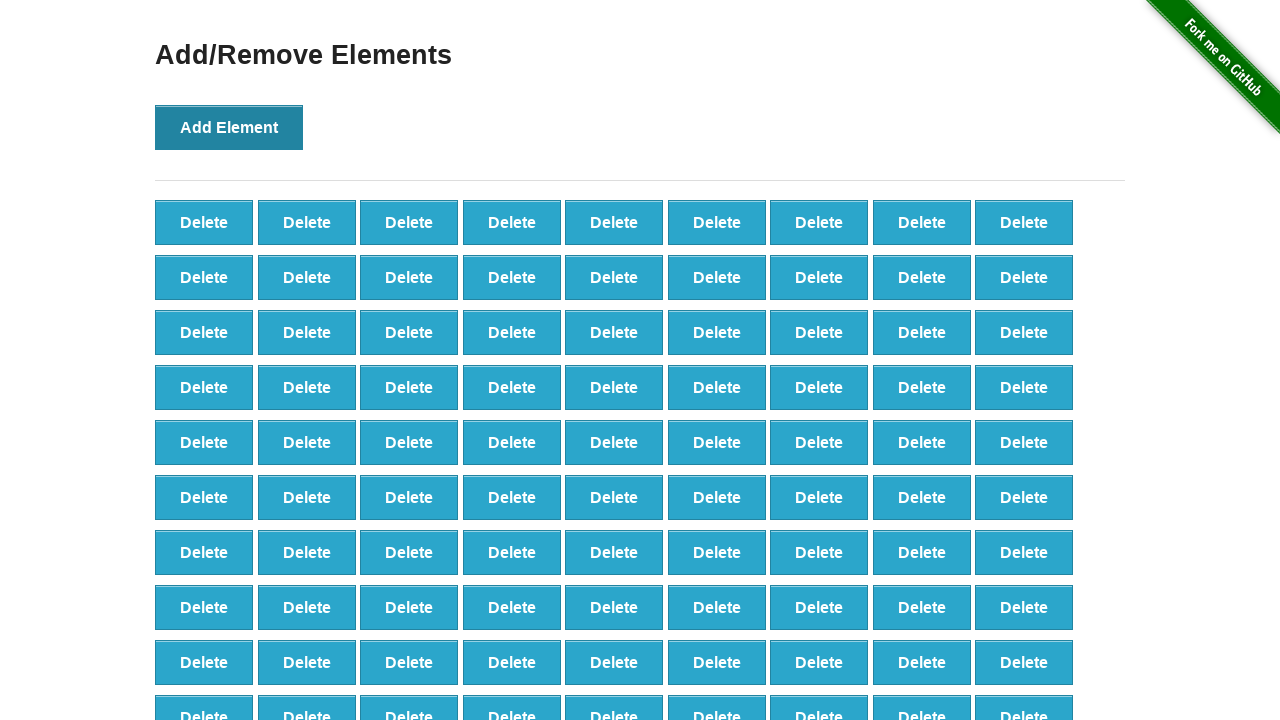

Clicked Add Element button (iteration 97/100) at (229, 127) on xpath=//*[@onclick='addElement()']
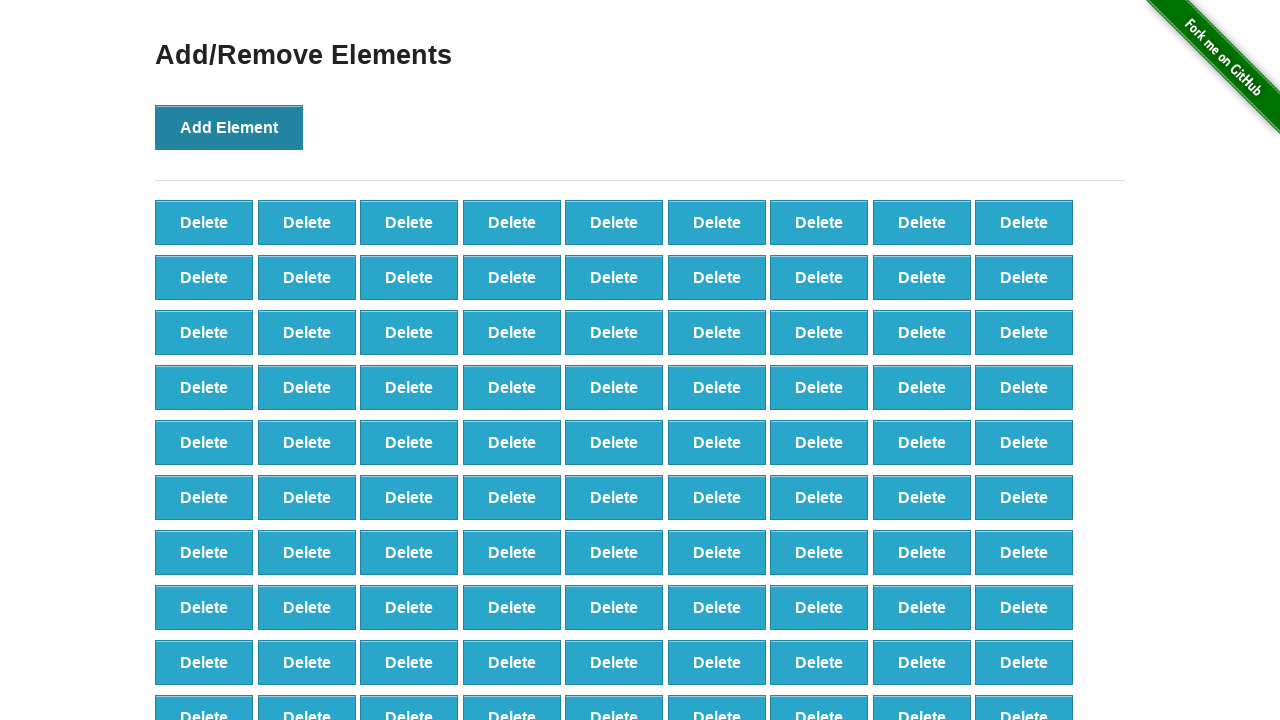

Clicked Add Element button (iteration 98/100) at (229, 127) on xpath=//*[@onclick='addElement()']
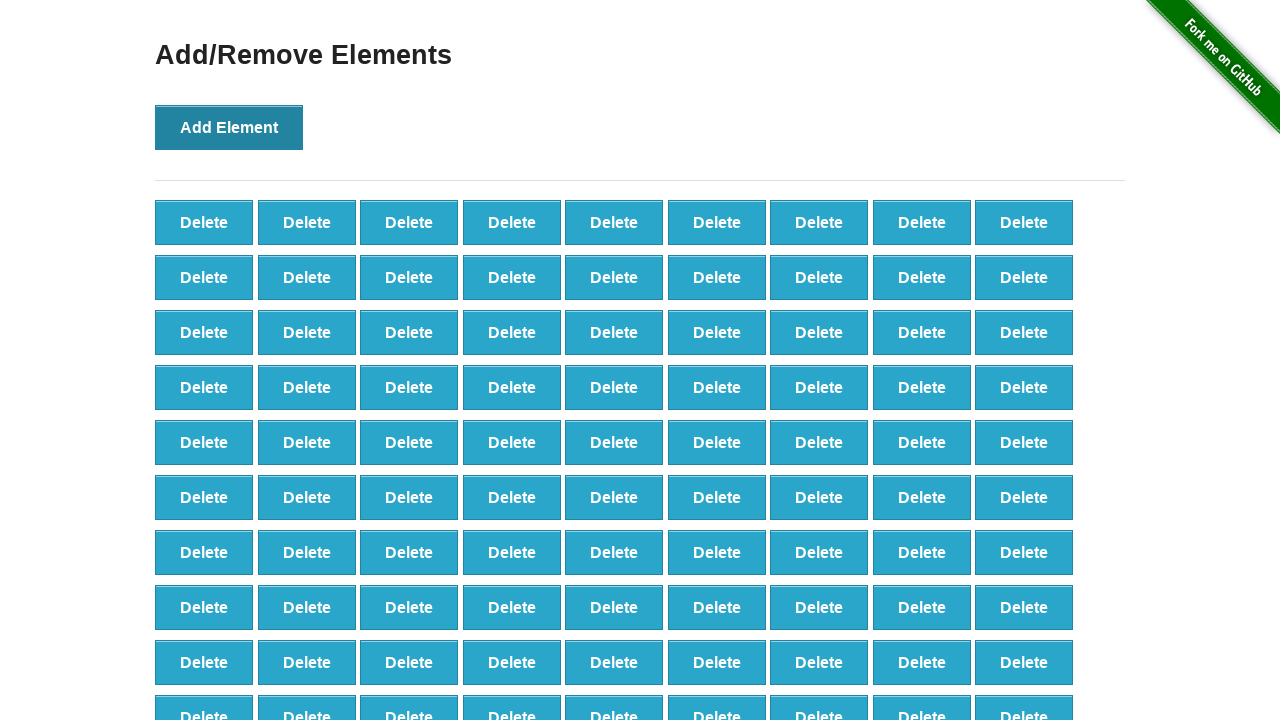

Clicked Add Element button (iteration 99/100) at (229, 127) on xpath=//*[@onclick='addElement()']
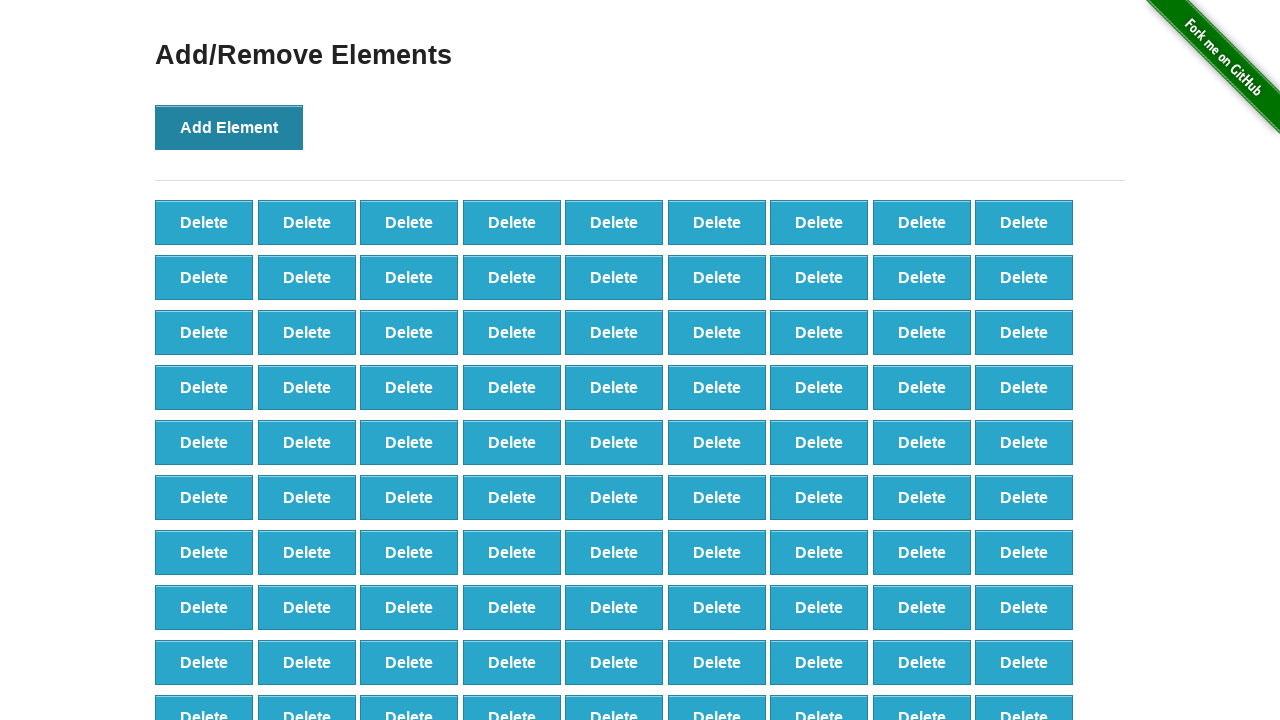

Clicked Add Element button (iteration 100/100) at (229, 127) on xpath=//*[@onclick='addElement()']
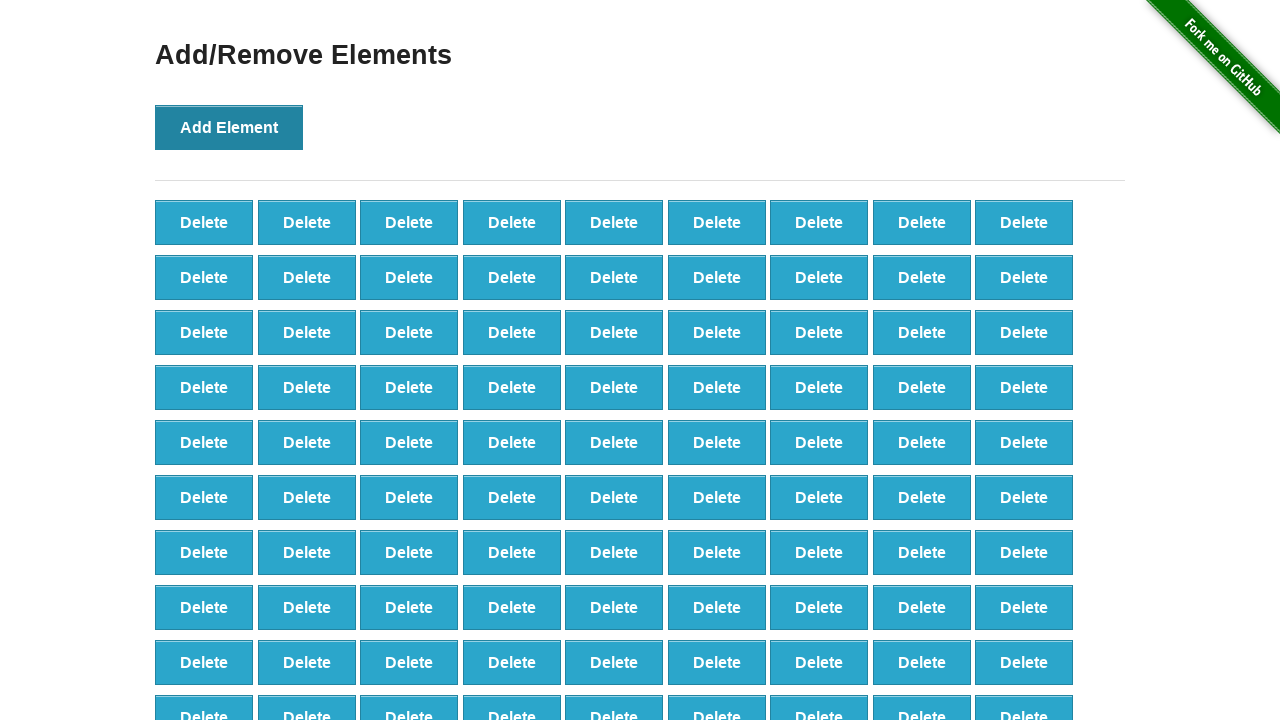

Verified 100 delete buttons were created
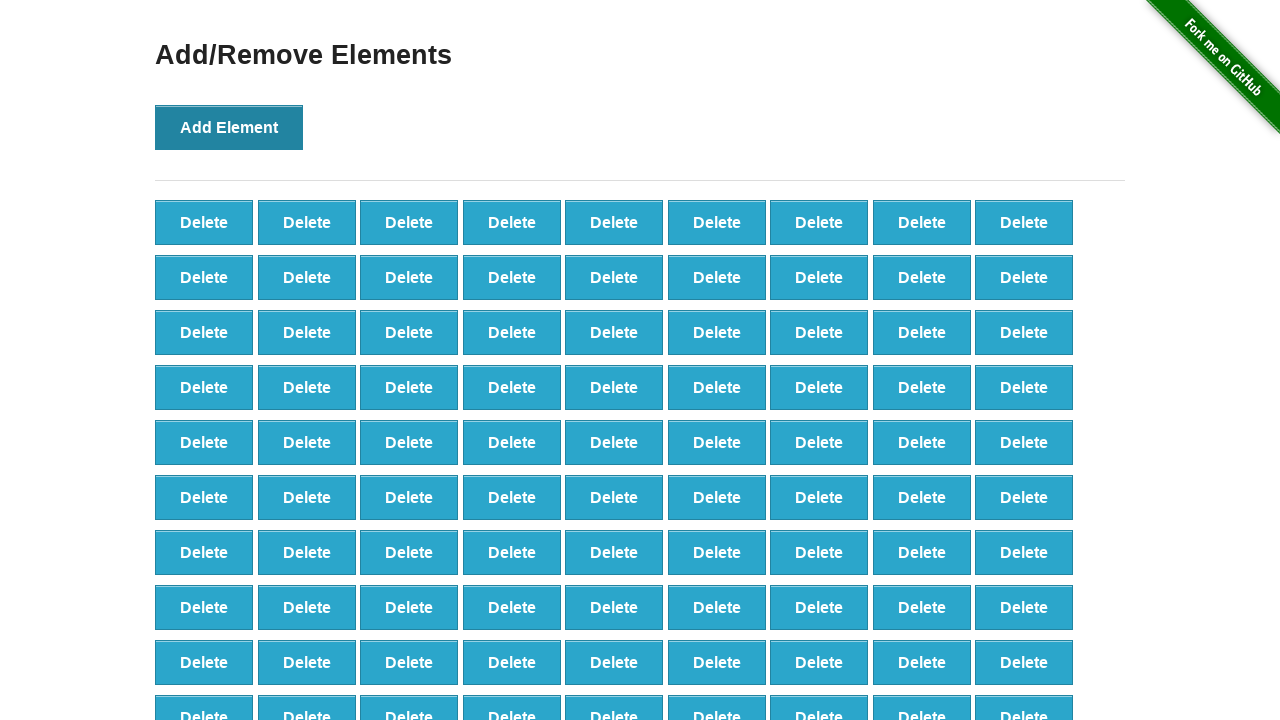

Clicked Delete button (iteration 1/90) at (204, 222) on xpath=//*[@onclick='deleteElement()'] >> nth=0
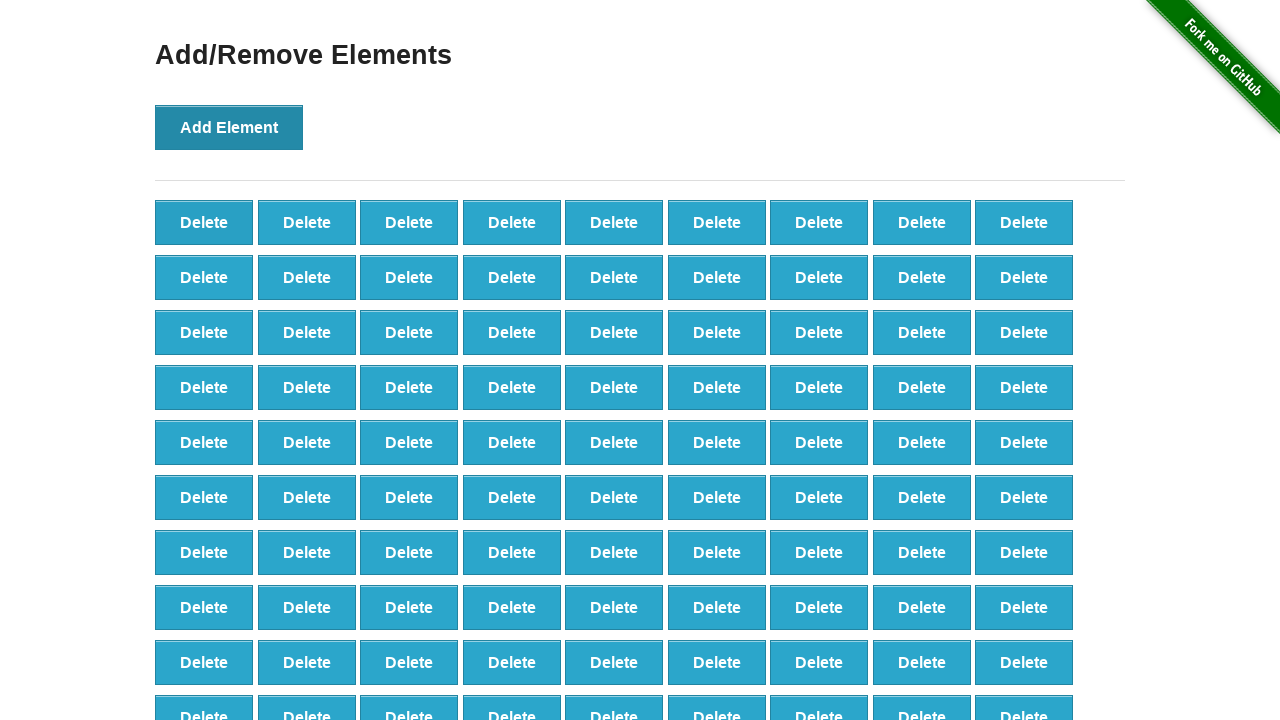

Clicked Delete button (iteration 2/90) at (204, 222) on xpath=//*[@onclick='deleteElement()'] >> nth=0
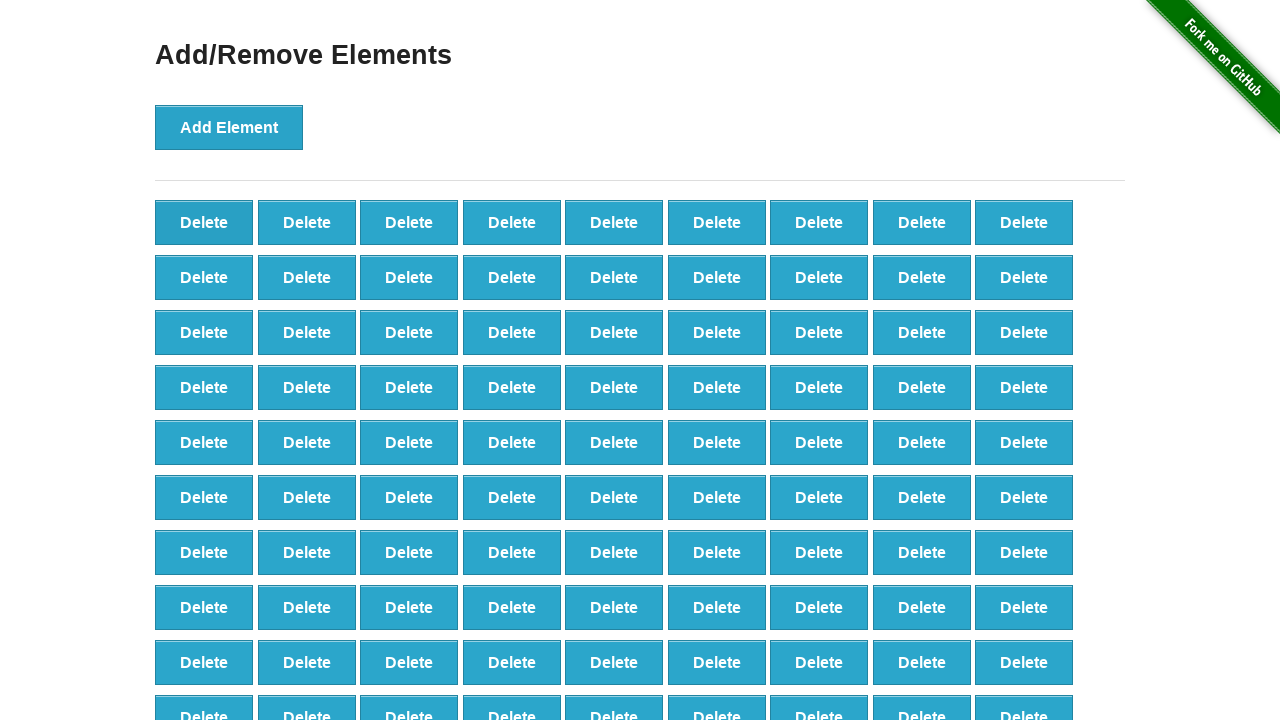

Clicked Delete button (iteration 3/90) at (204, 222) on xpath=//*[@onclick='deleteElement()'] >> nth=0
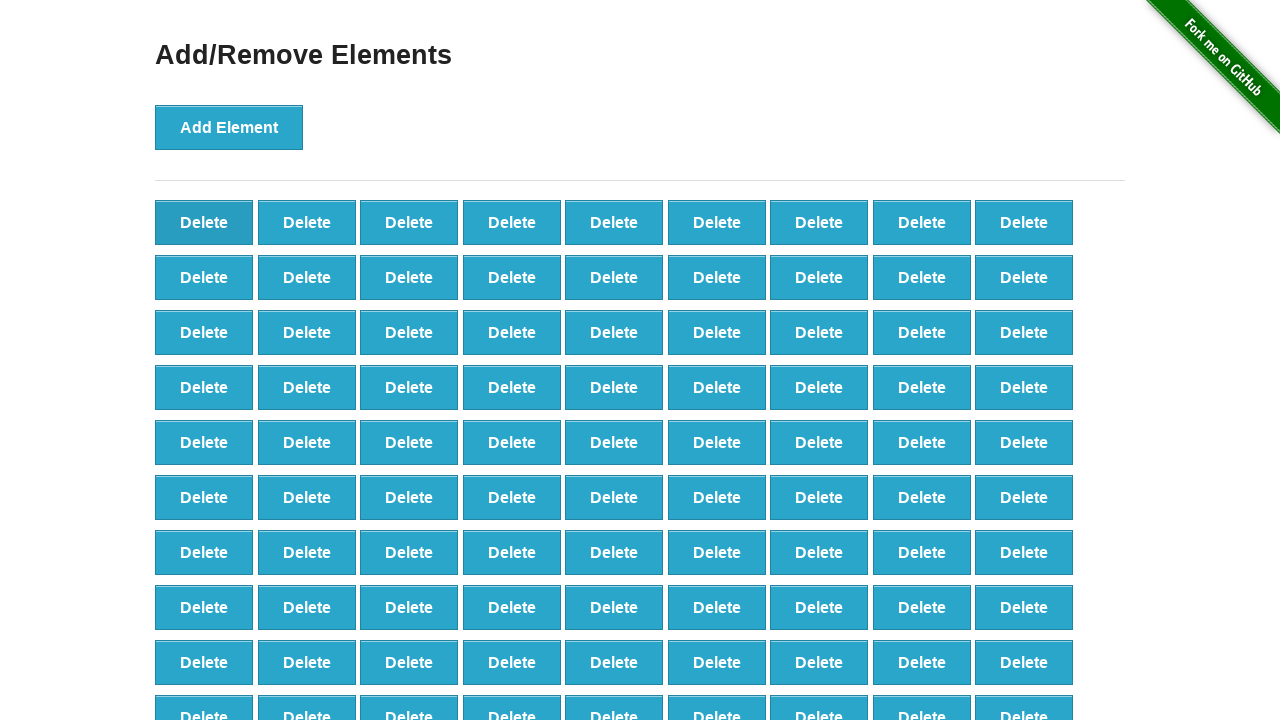

Clicked Delete button (iteration 4/90) at (204, 222) on xpath=//*[@onclick='deleteElement()'] >> nth=0
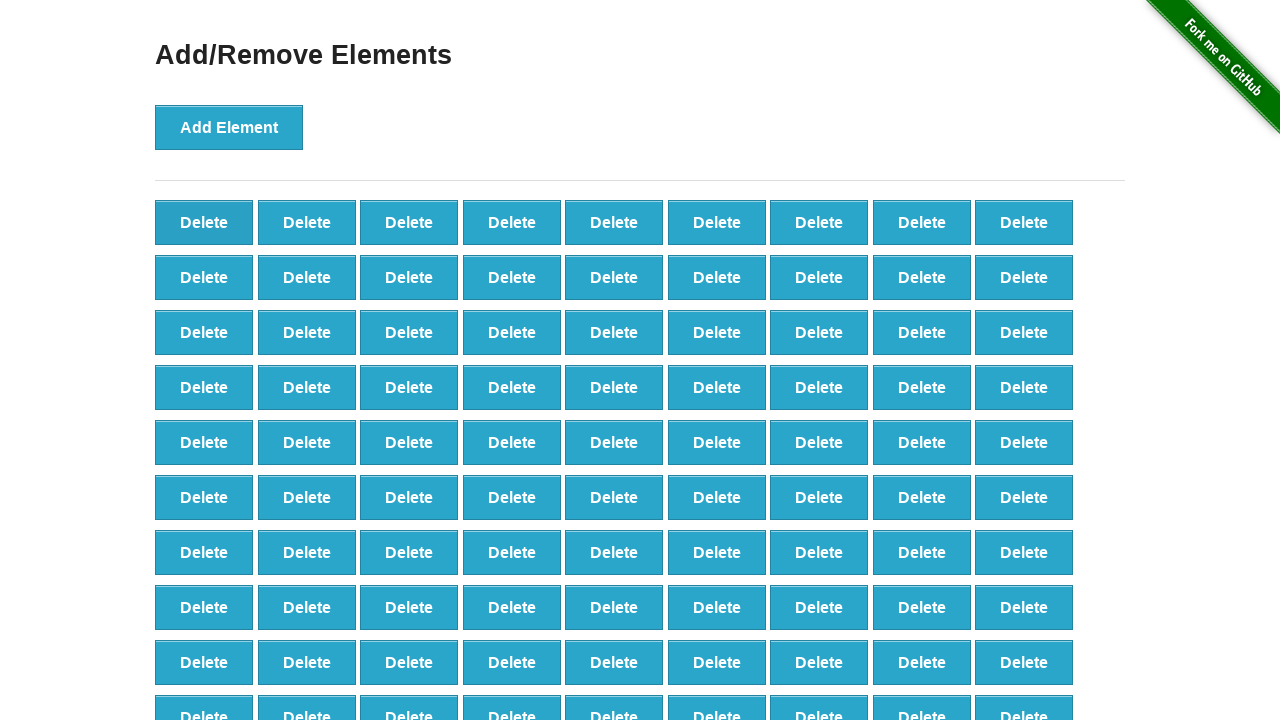

Clicked Delete button (iteration 5/90) at (204, 222) on xpath=//*[@onclick='deleteElement()'] >> nth=0
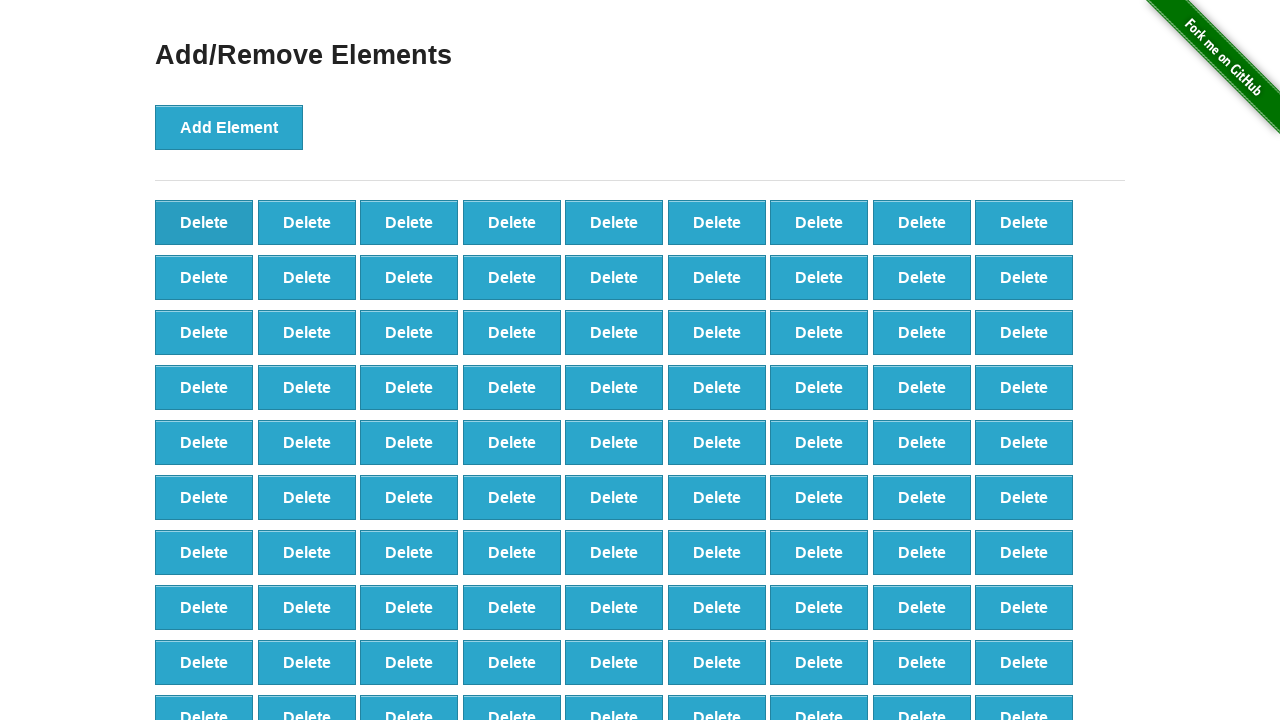

Clicked Delete button (iteration 6/90) at (204, 222) on xpath=//*[@onclick='deleteElement()'] >> nth=0
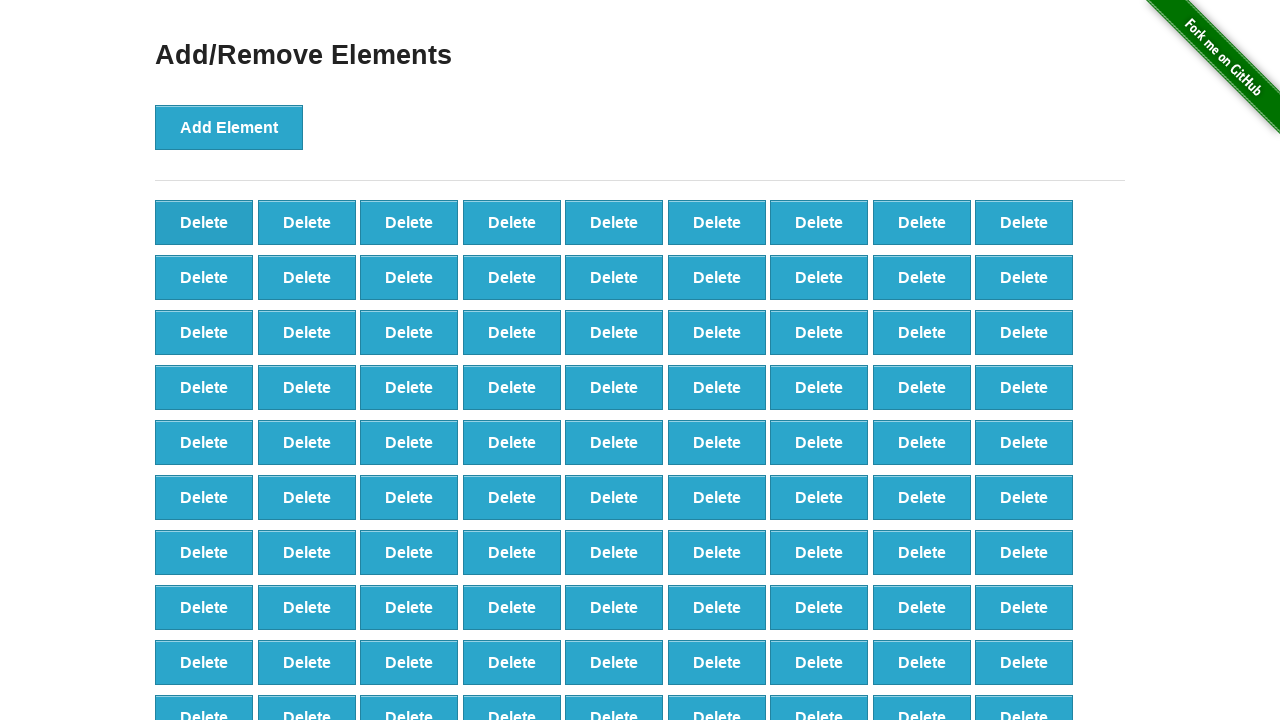

Clicked Delete button (iteration 7/90) at (204, 222) on xpath=//*[@onclick='deleteElement()'] >> nth=0
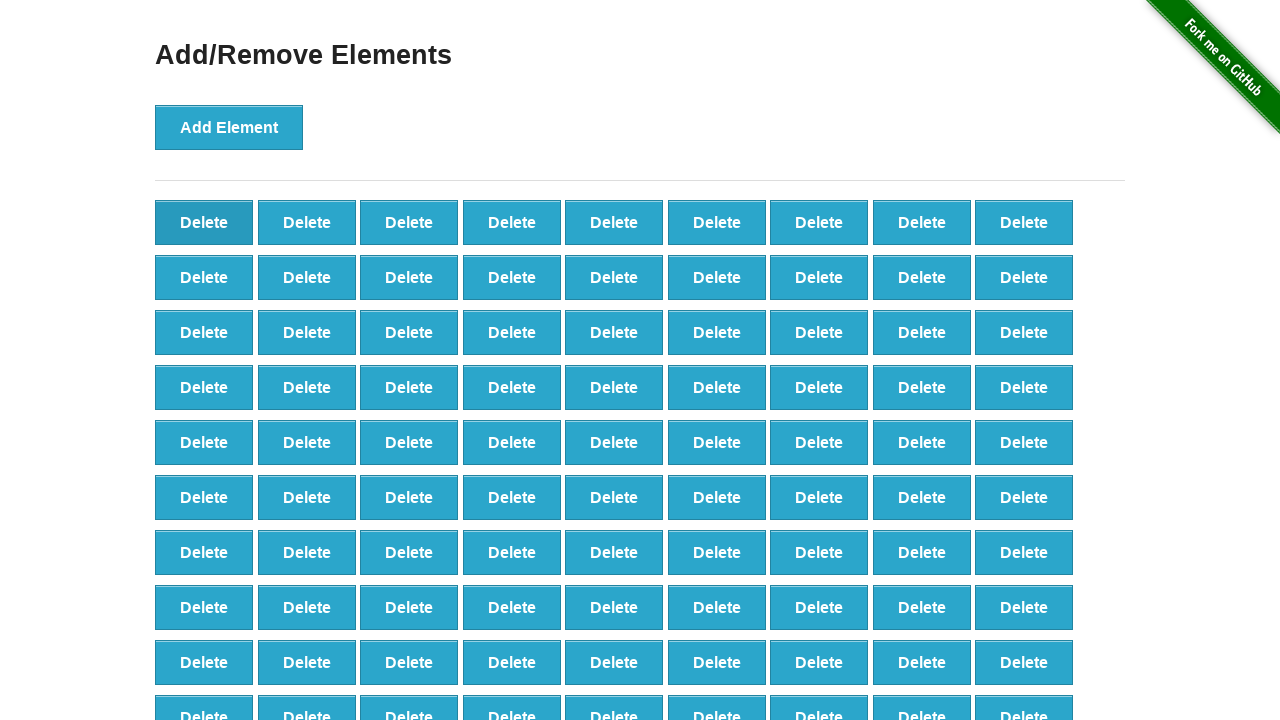

Clicked Delete button (iteration 8/90) at (204, 222) on xpath=//*[@onclick='deleteElement()'] >> nth=0
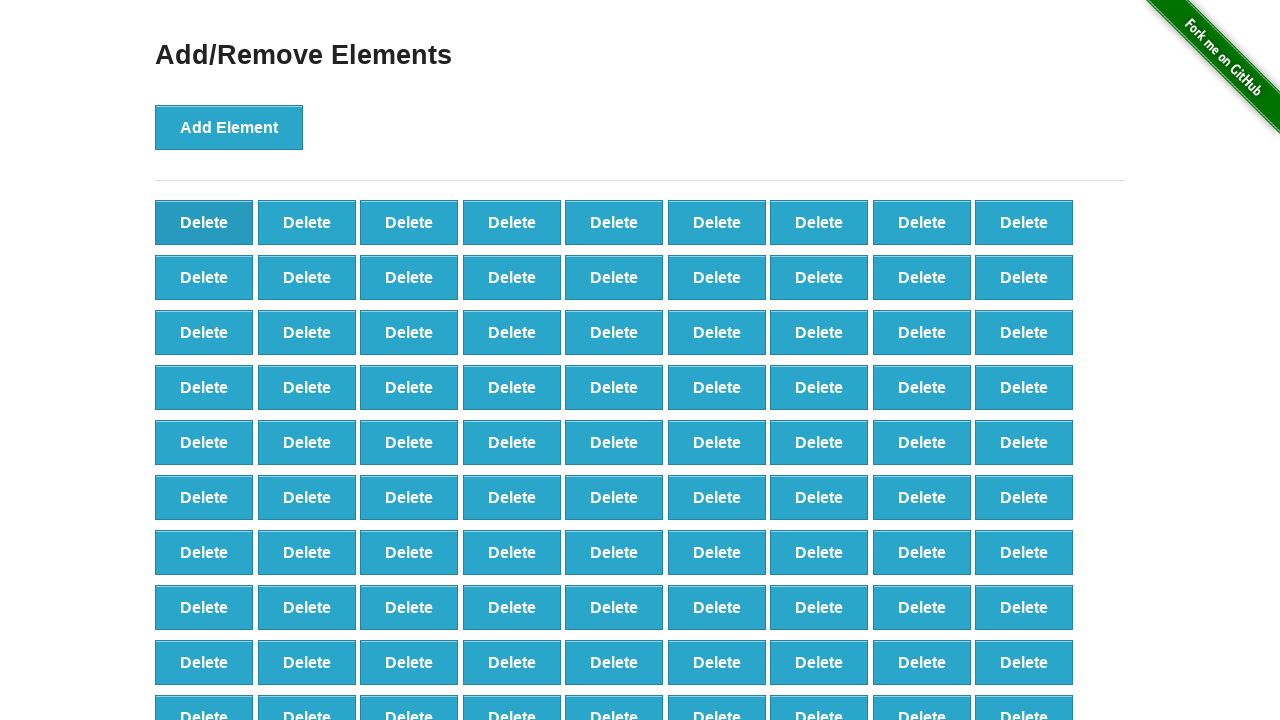

Clicked Delete button (iteration 9/90) at (204, 222) on xpath=//*[@onclick='deleteElement()'] >> nth=0
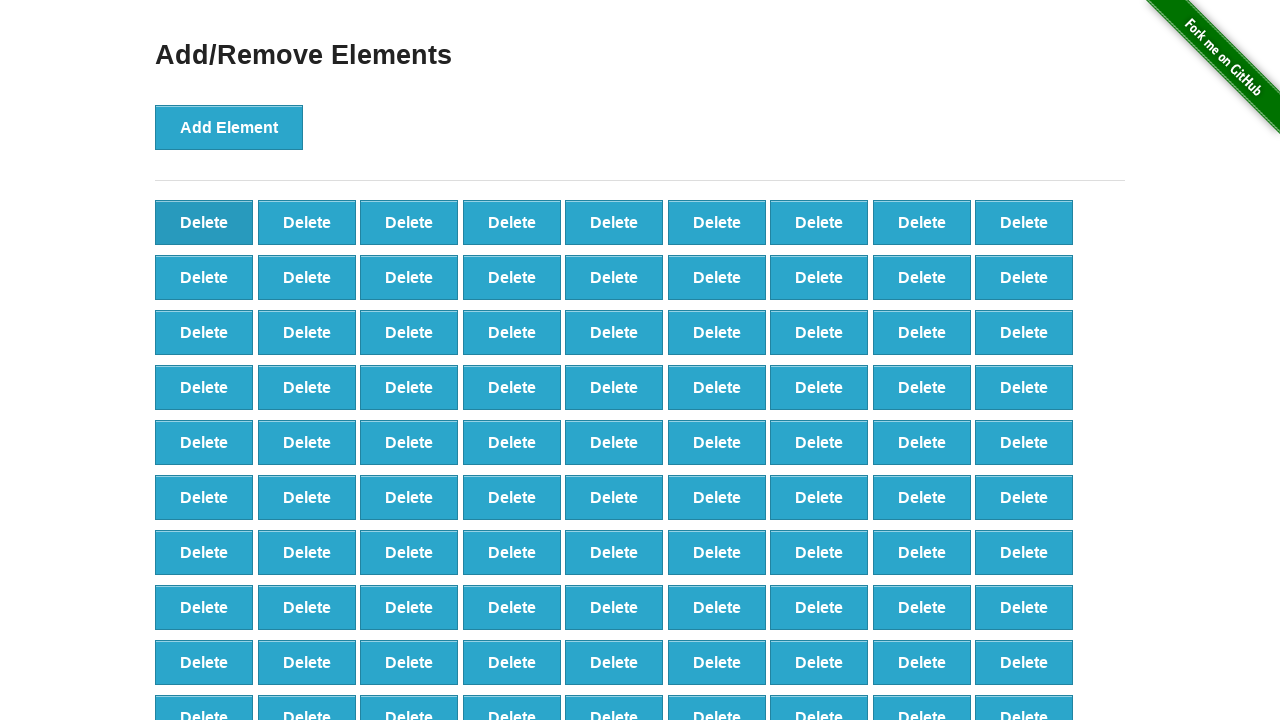

Clicked Delete button (iteration 10/90) at (204, 222) on xpath=//*[@onclick='deleteElement()'] >> nth=0
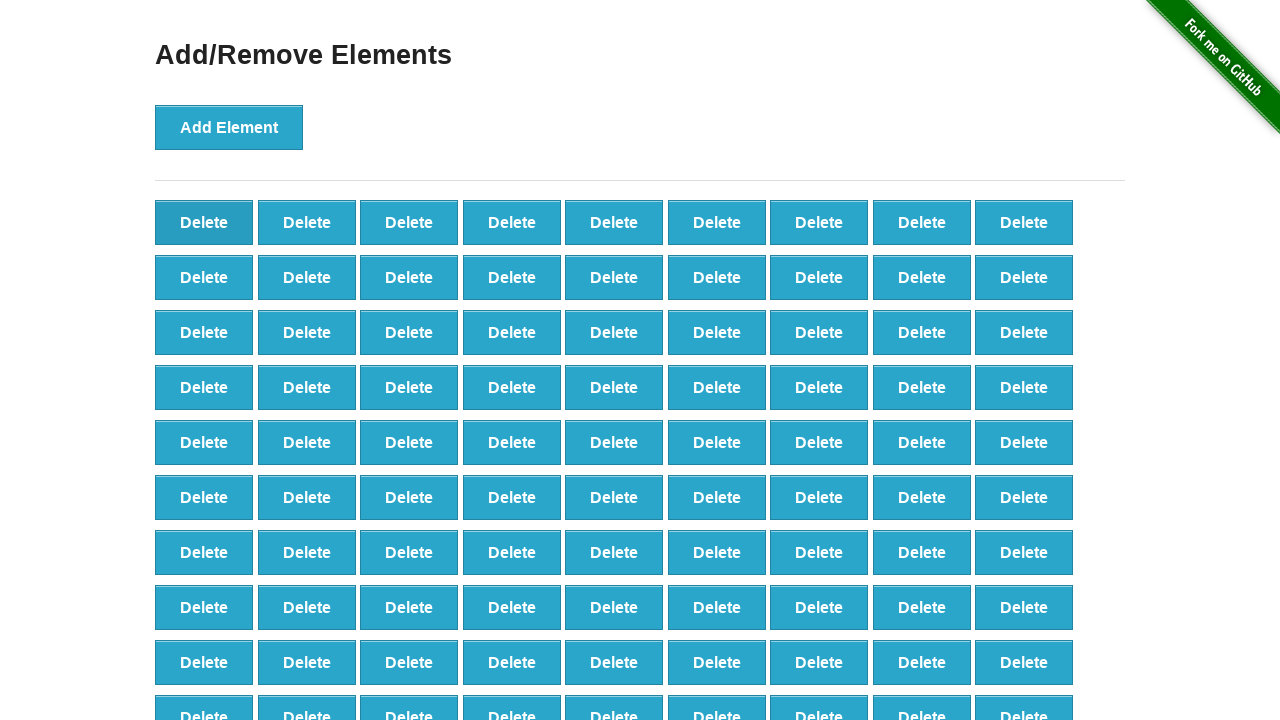

Clicked Delete button (iteration 11/90) at (204, 222) on xpath=//*[@onclick='deleteElement()'] >> nth=0
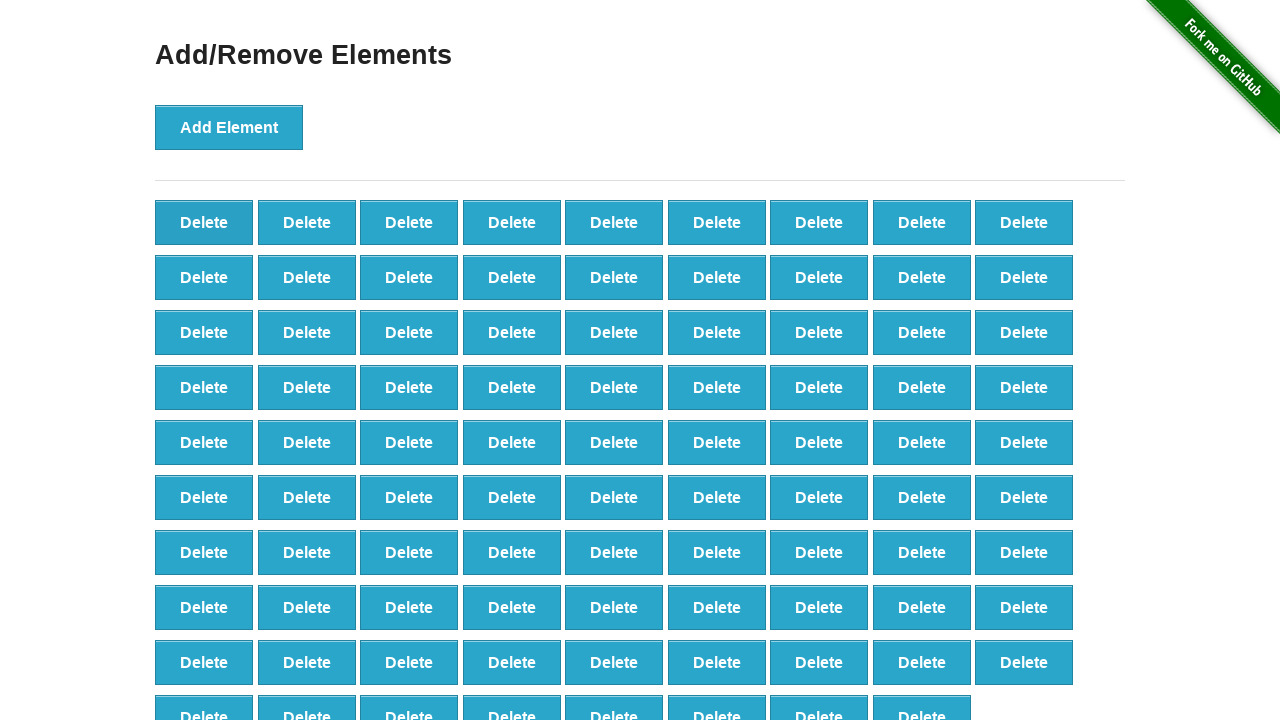

Clicked Delete button (iteration 12/90) at (204, 222) on xpath=//*[@onclick='deleteElement()'] >> nth=0
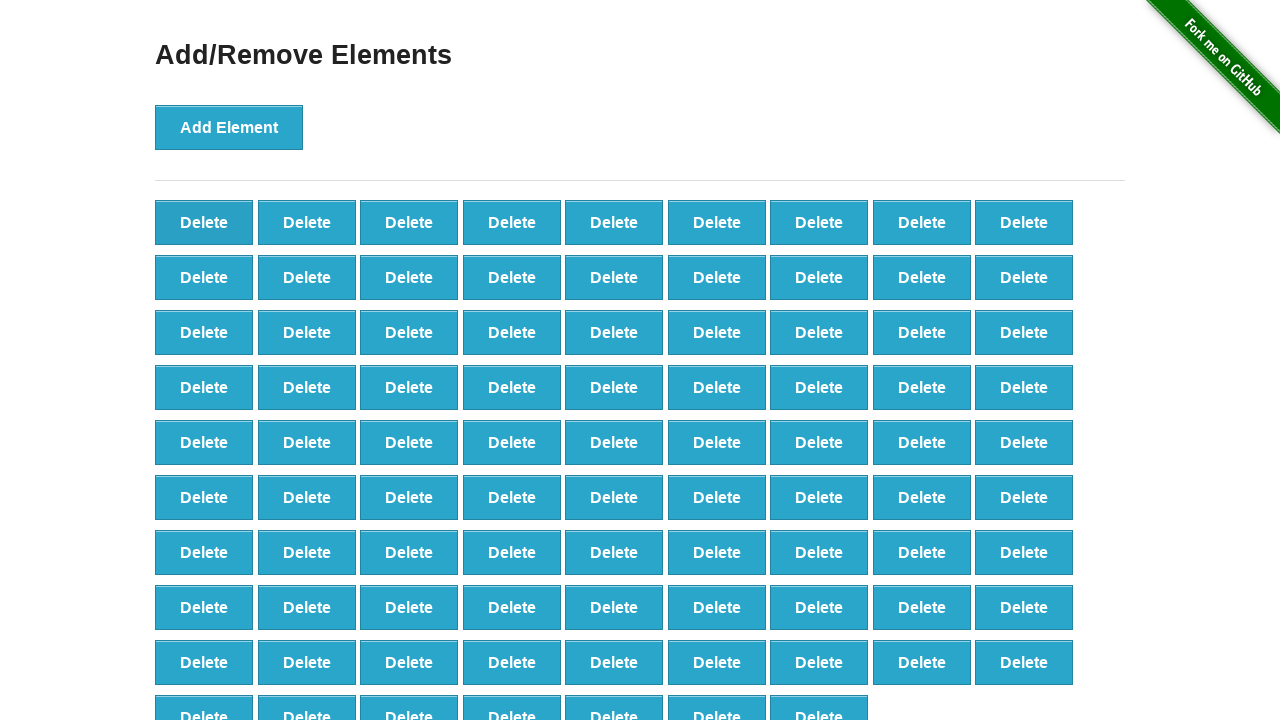

Clicked Delete button (iteration 13/90) at (204, 222) on xpath=//*[@onclick='deleteElement()'] >> nth=0
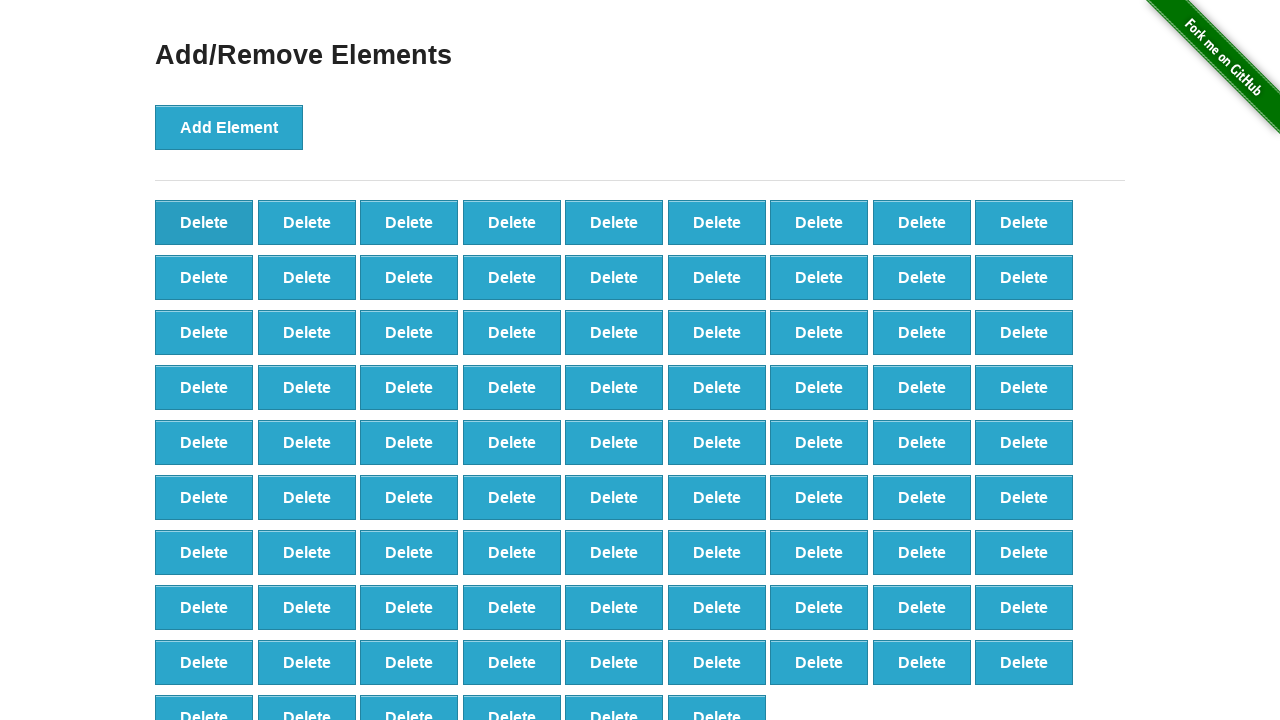

Clicked Delete button (iteration 14/90) at (204, 222) on xpath=//*[@onclick='deleteElement()'] >> nth=0
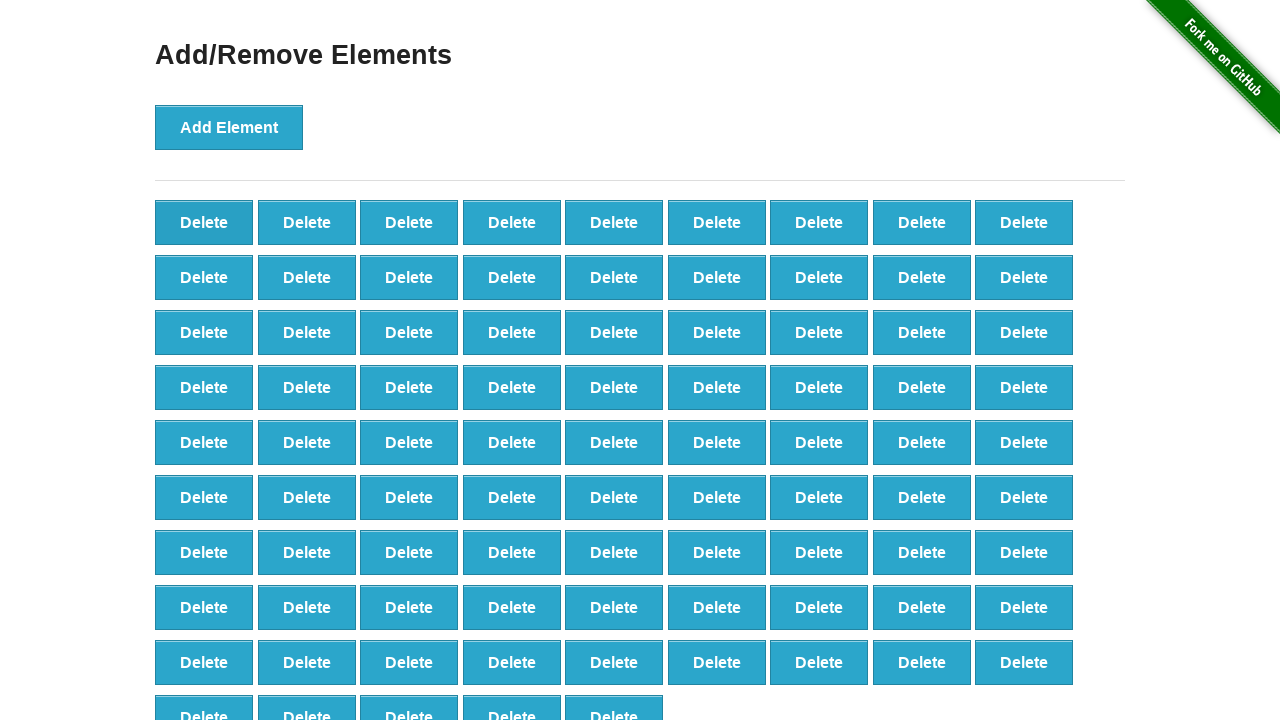

Clicked Delete button (iteration 15/90) at (204, 222) on xpath=//*[@onclick='deleteElement()'] >> nth=0
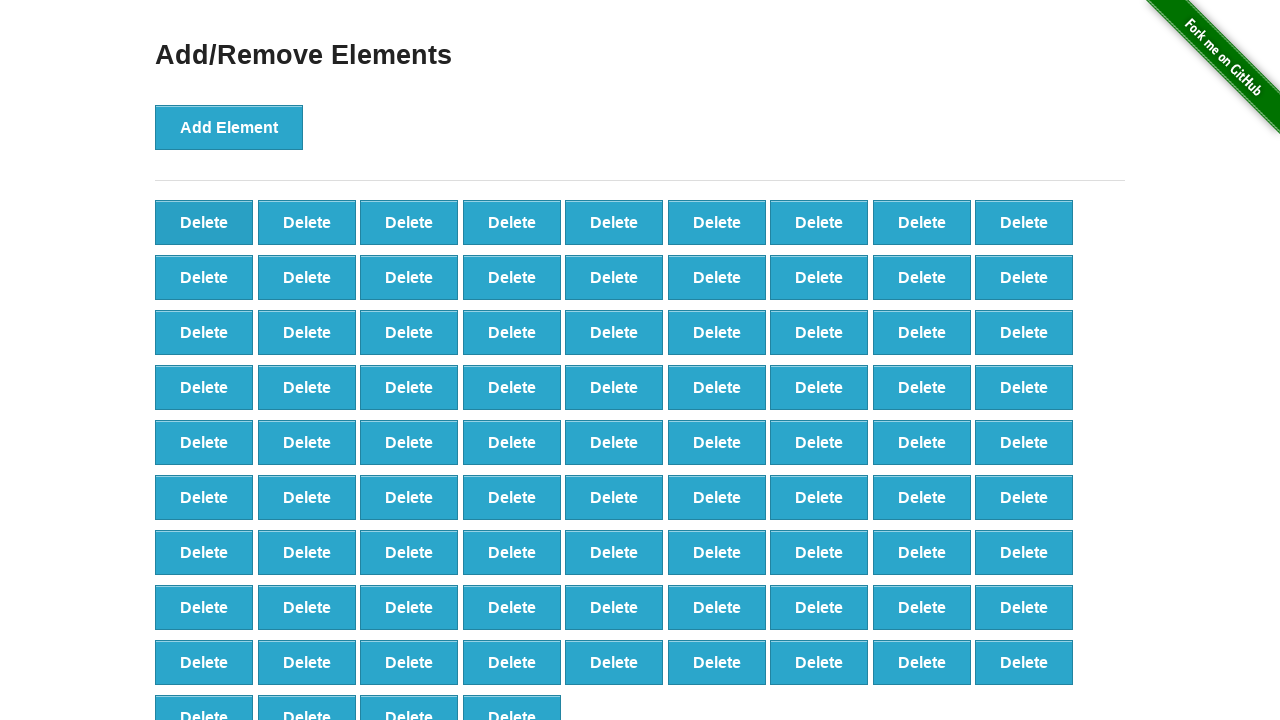

Clicked Delete button (iteration 16/90) at (204, 222) on xpath=//*[@onclick='deleteElement()'] >> nth=0
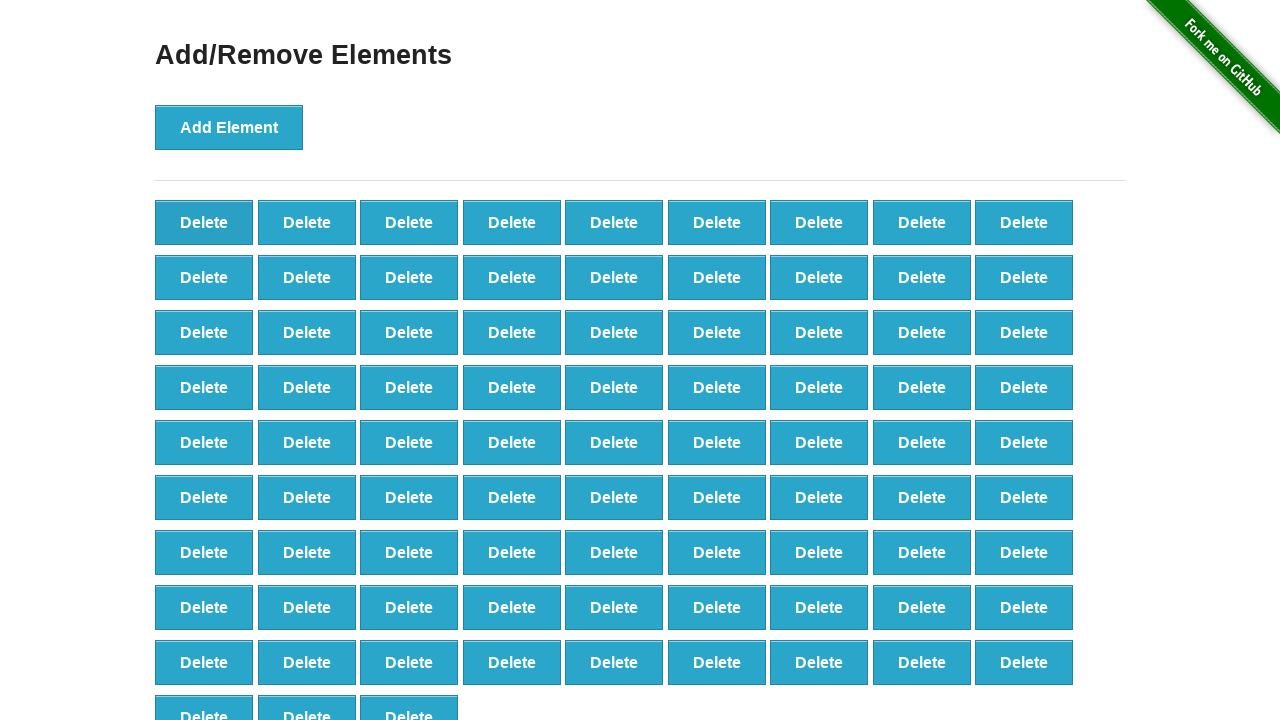

Clicked Delete button (iteration 17/90) at (204, 222) on xpath=//*[@onclick='deleteElement()'] >> nth=0
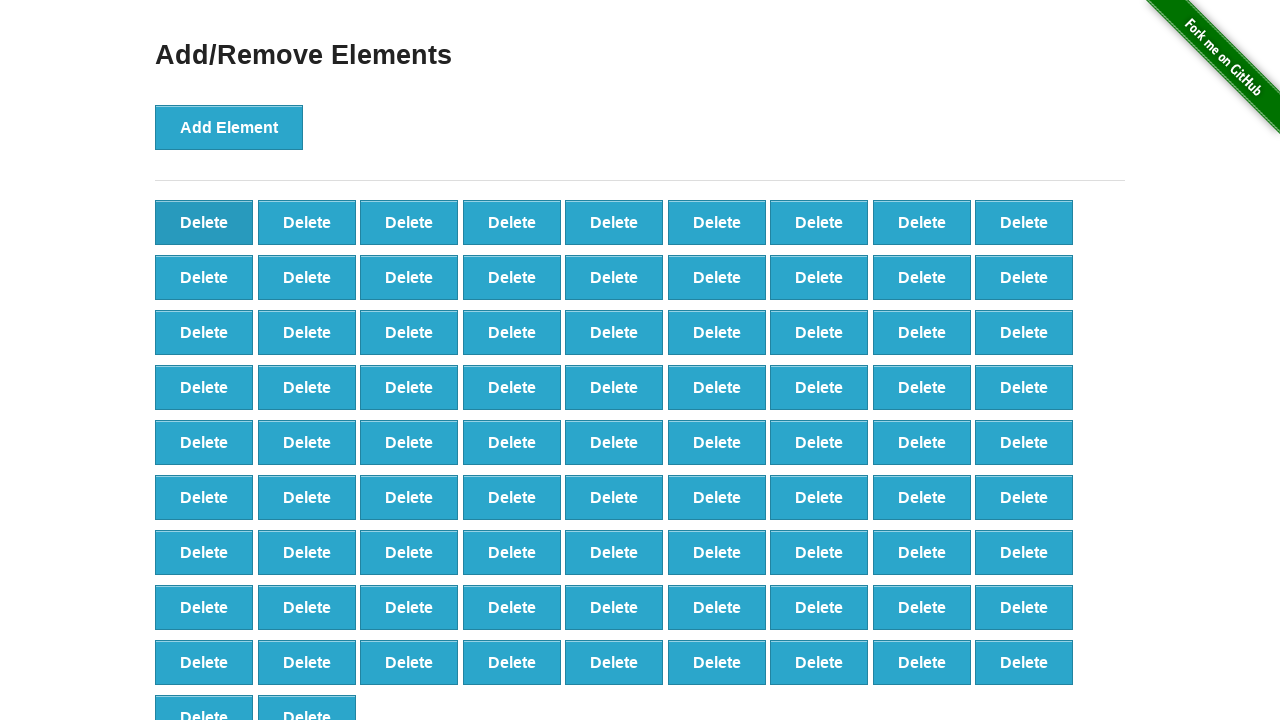

Clicked Delete button (iteration 18/90) at (204, 222) on xpath=//*[@onclick='deleteElement()'] >> nth=0
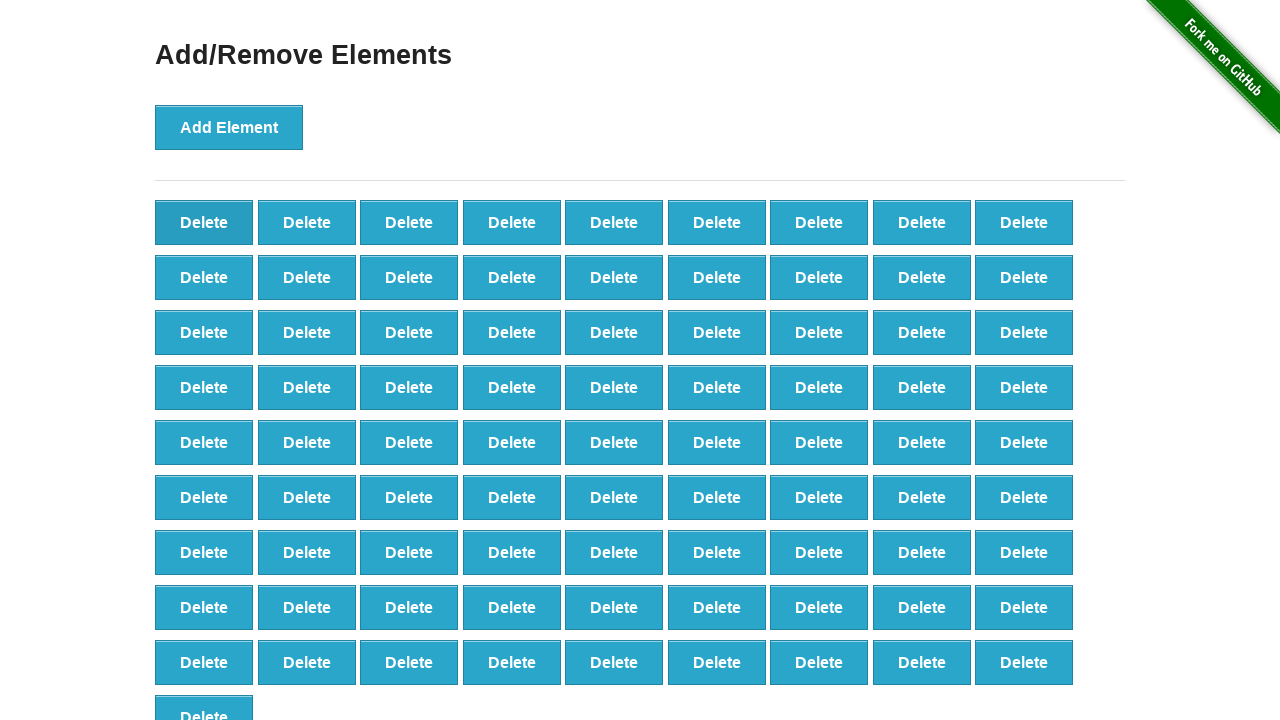

Clicked Delete button (iteration 19/90) at (204, 222) on xpath=//*[@onclick='deleteElement()'] >> nth=0
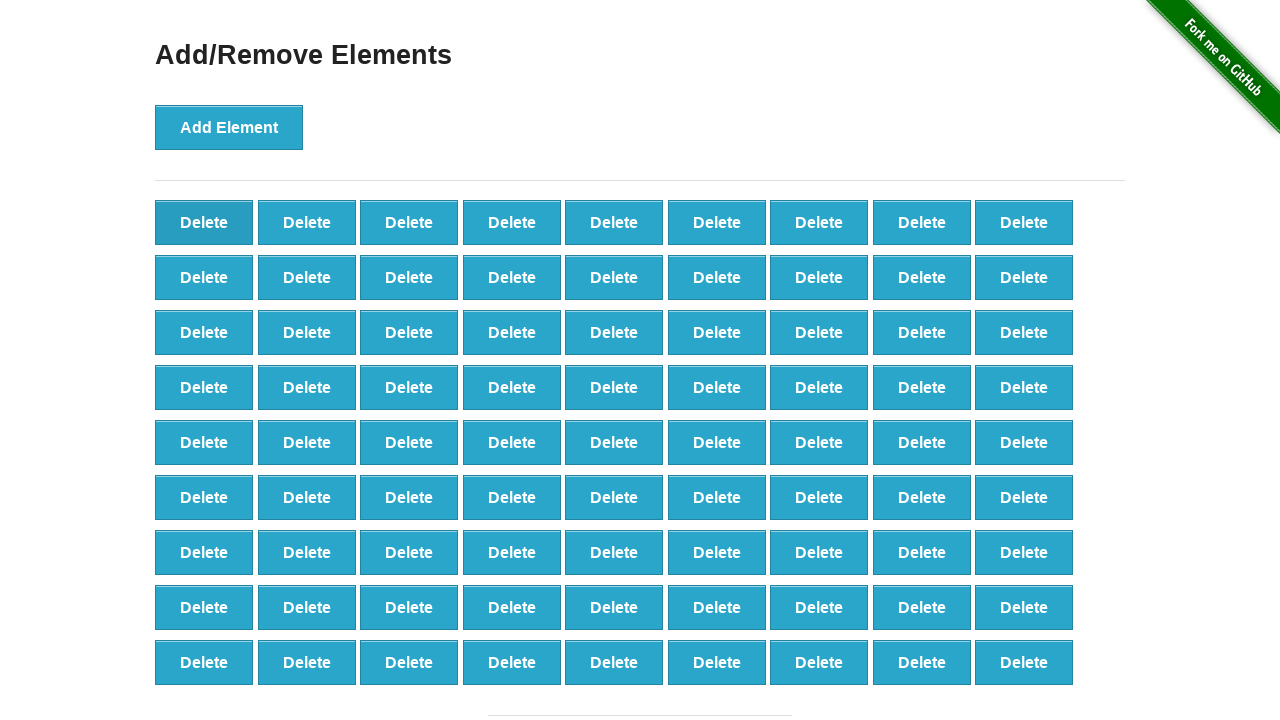

Clicked Delete button (iteration 20/90) at (204, 222) on xpath=//*[@onclick='deleteElement()'] >> nth=0
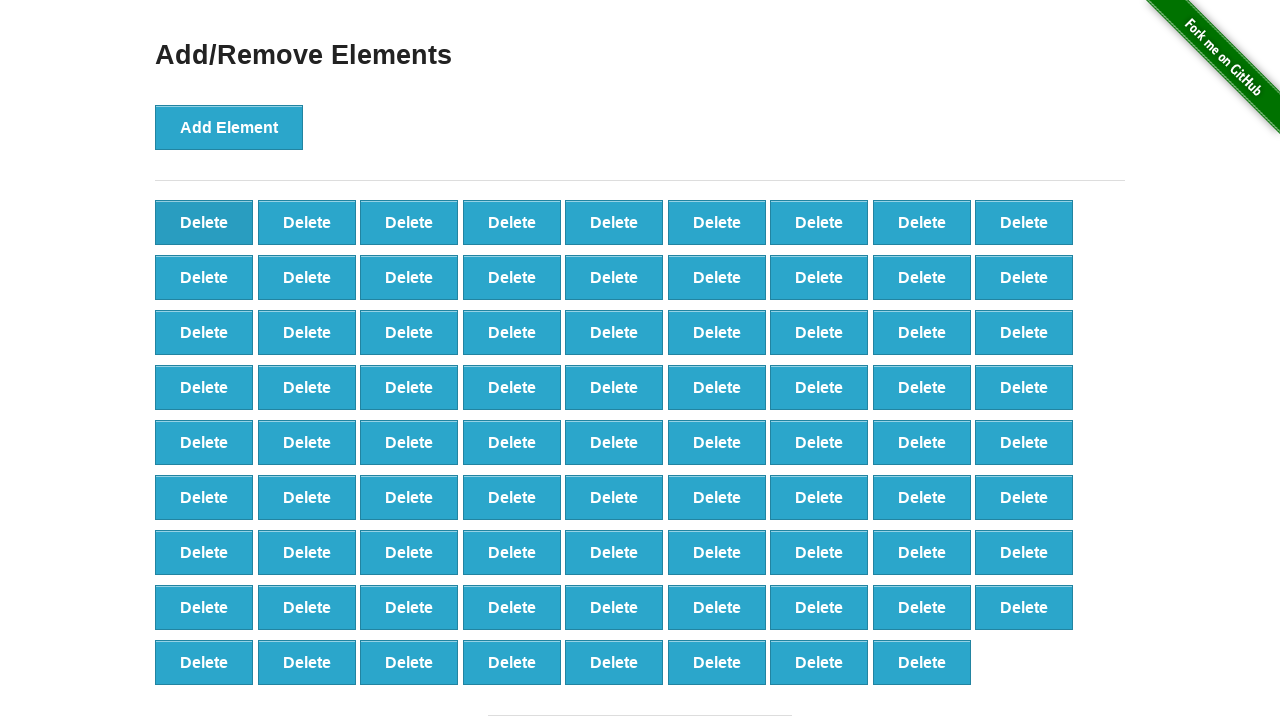

Clicked Delete button (iteration 21/90) at (204, 222) on xpath=//*[@onclick='deleteElement()'] >> nth=0
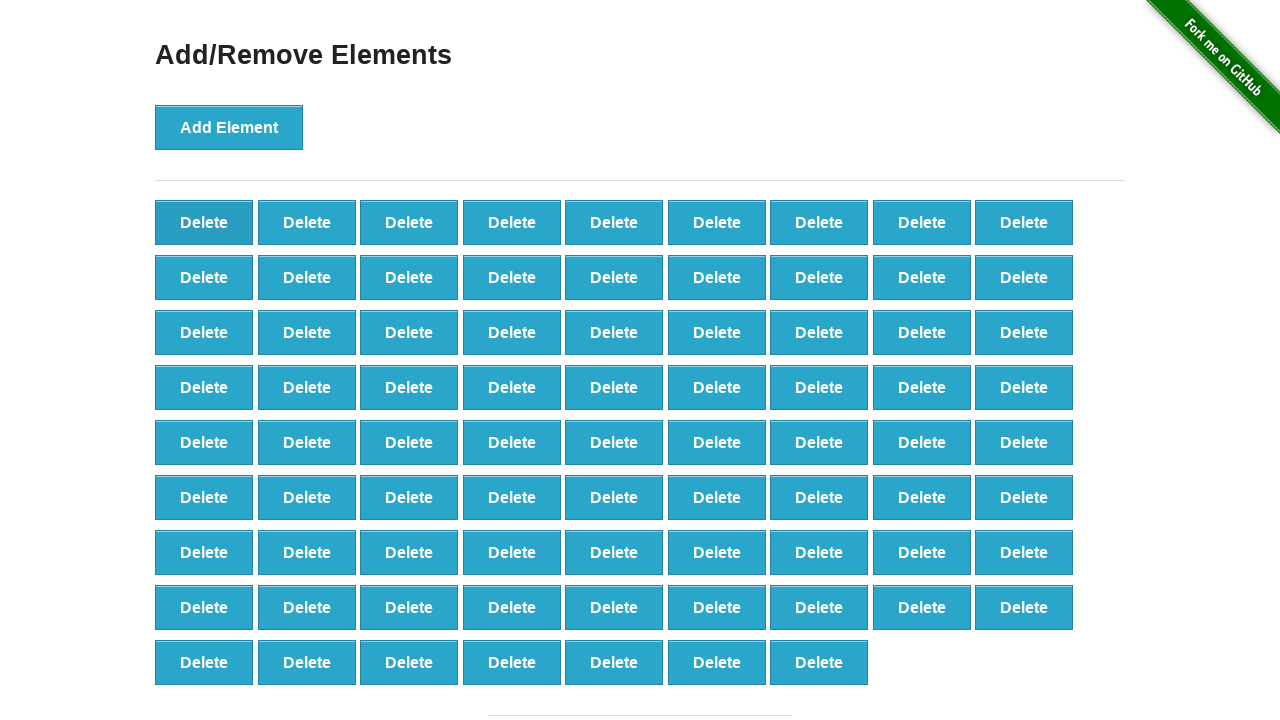

Clicked Delete button (iteration 22/90) at (204, 222) on xpath=//*[@onclick='deleteElement()'] >> nth=0
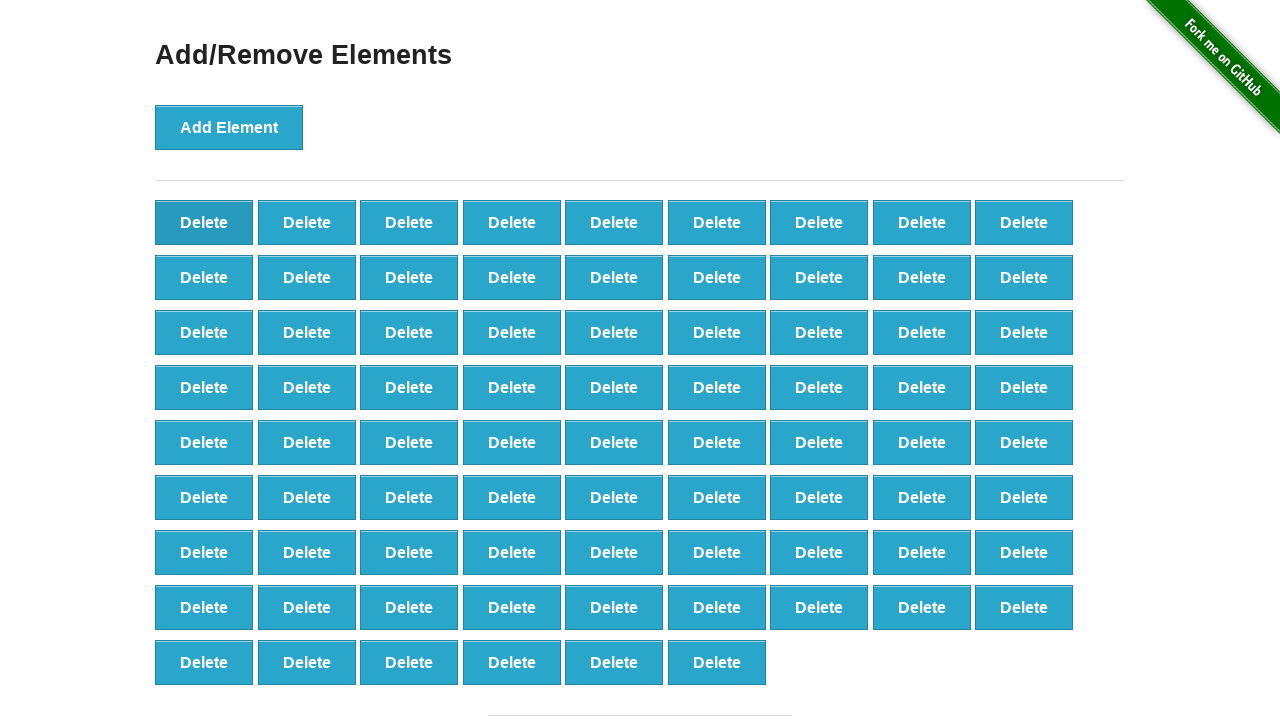

Clicked Delete button (iteration 23/90) at (204, 222) on xpath=//*[@onclick='deleteElement()'] >> nth=0
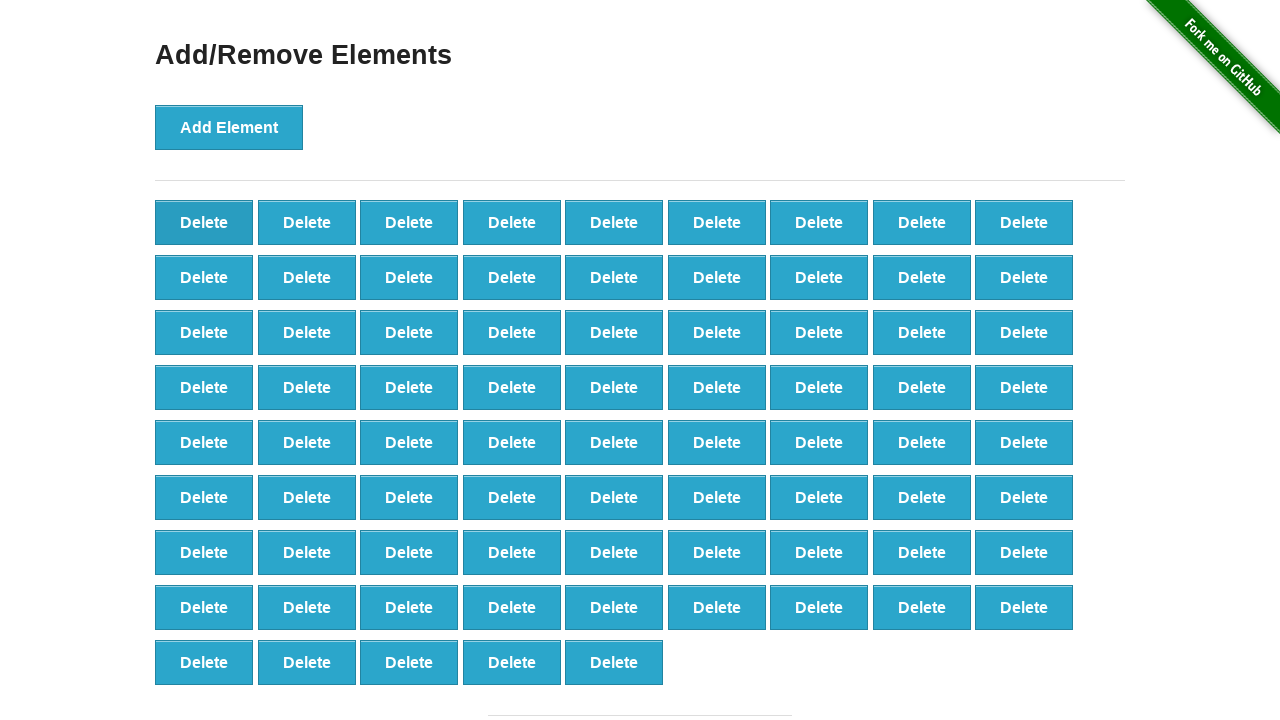

Clicked Delete button (iteration 24/90) at (204, 222) on xpath=//*[@onclick='deleteElement()'] >> nth=0
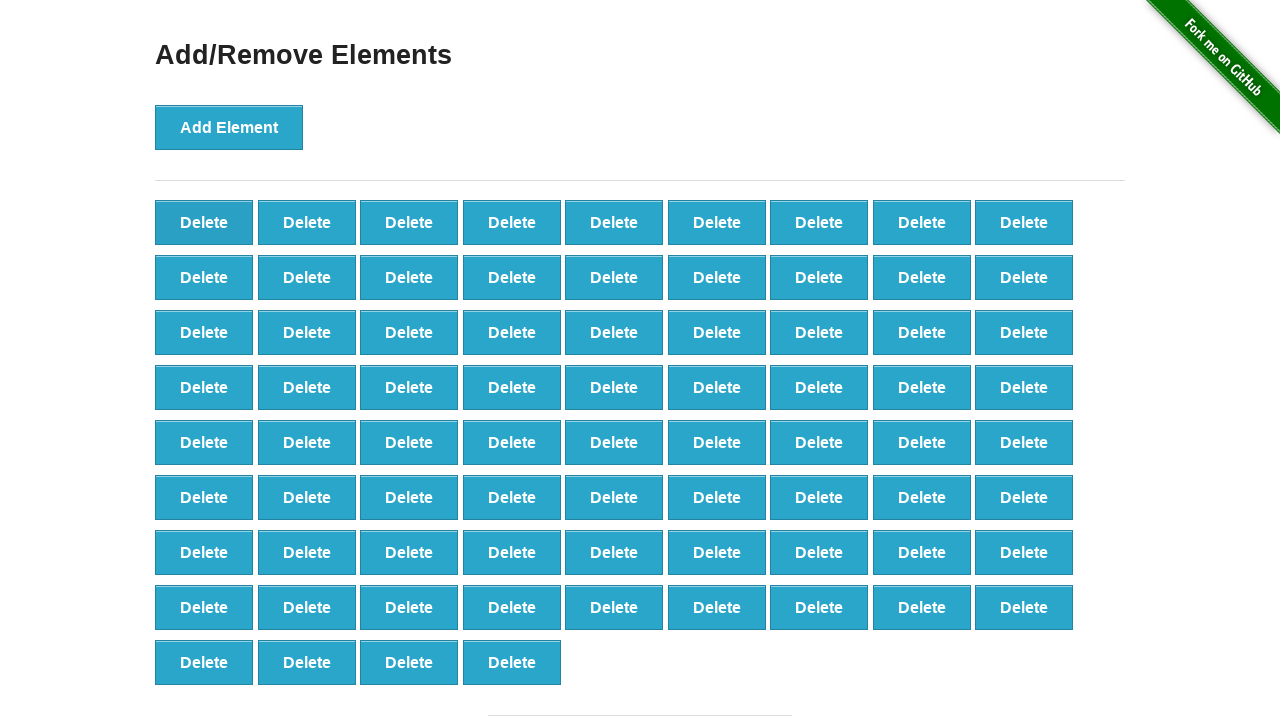

Clicked Delete button (iteration 25/90) at (204, 222) on xpath=//*[@onclick='deleteElement()'] >> nth=0
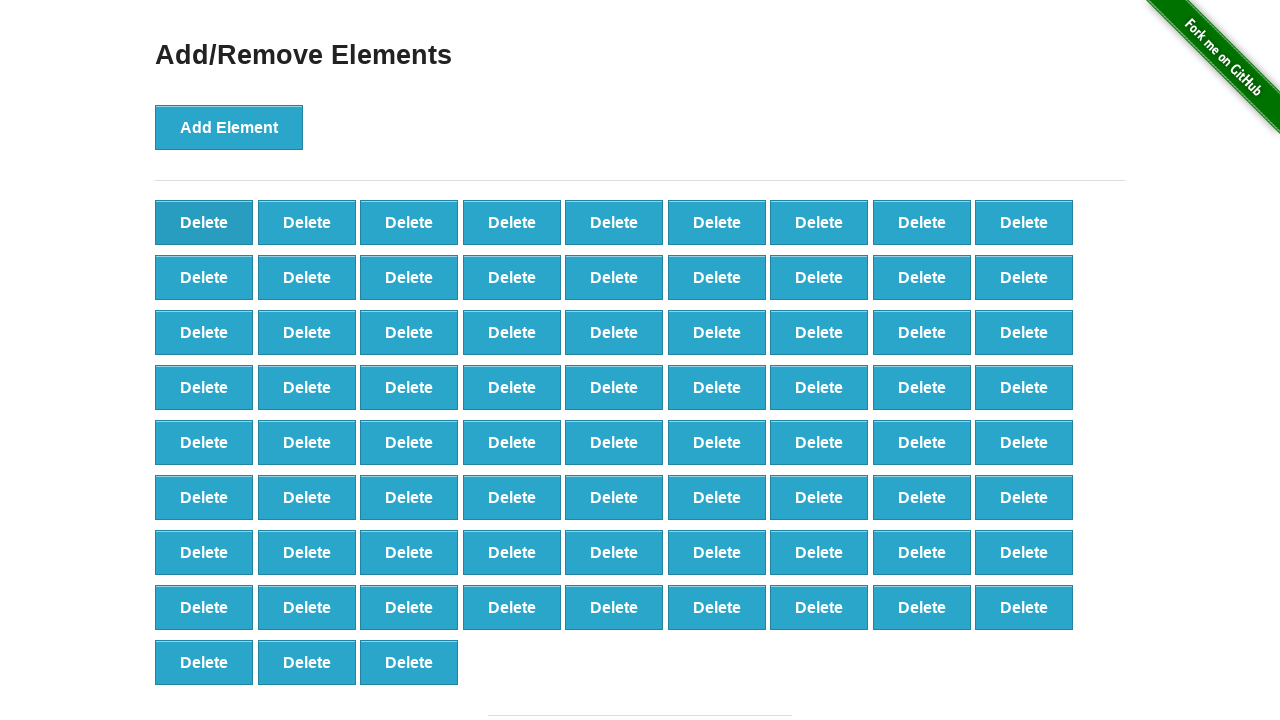

Clicked Delete button (iteration 26/90) at (204, 222) on xpath=//*[@onclick='deleteElement()'] >> nth=0
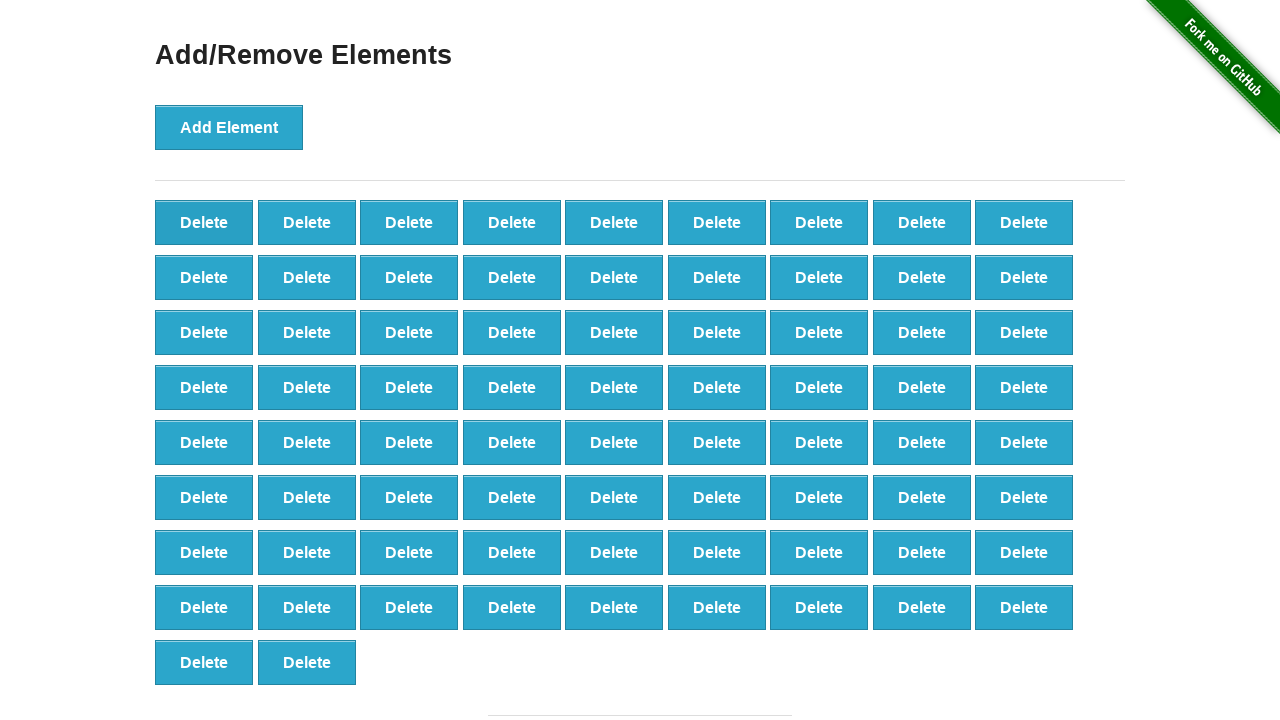

Clicked Delete button (iteration 27/90) at (204, 222) on xpath=//*[@onclick='deleteElement()'] >> nth=0
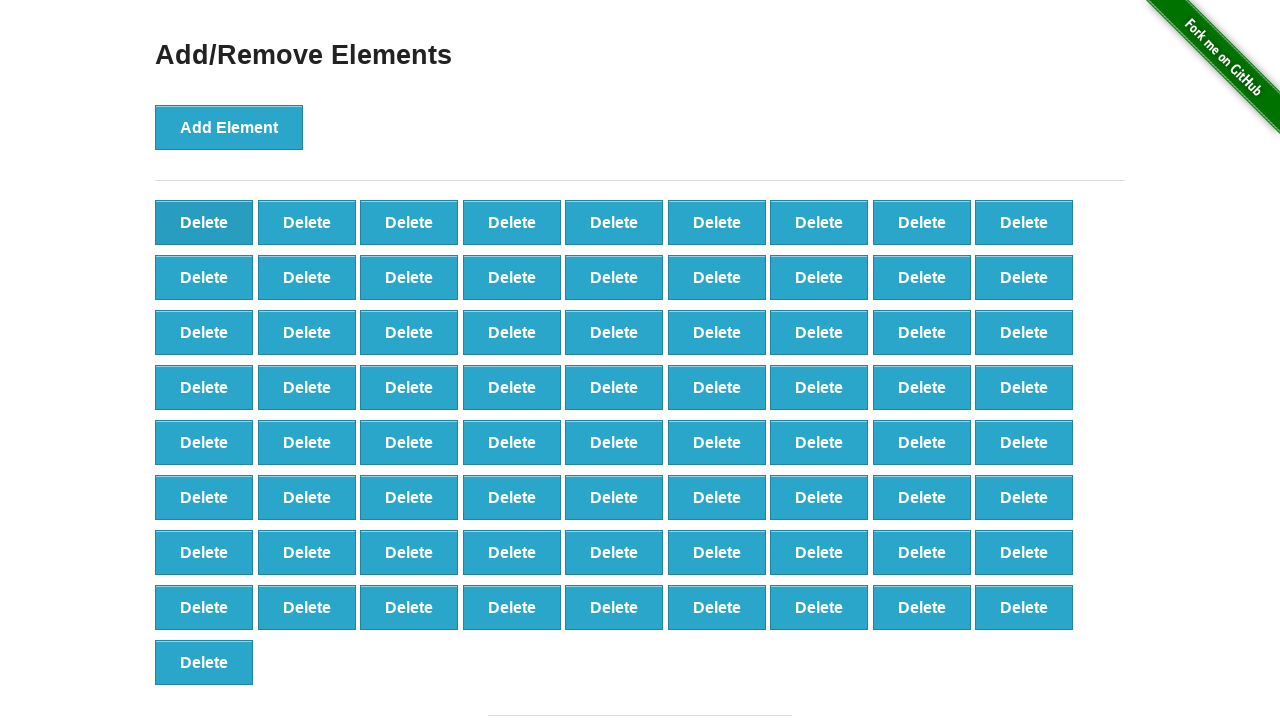

Clicked Delete button (iteration 28/90) at (204, 222) on xpath=//*[@onclick='deleteElement()'] >> nth=0
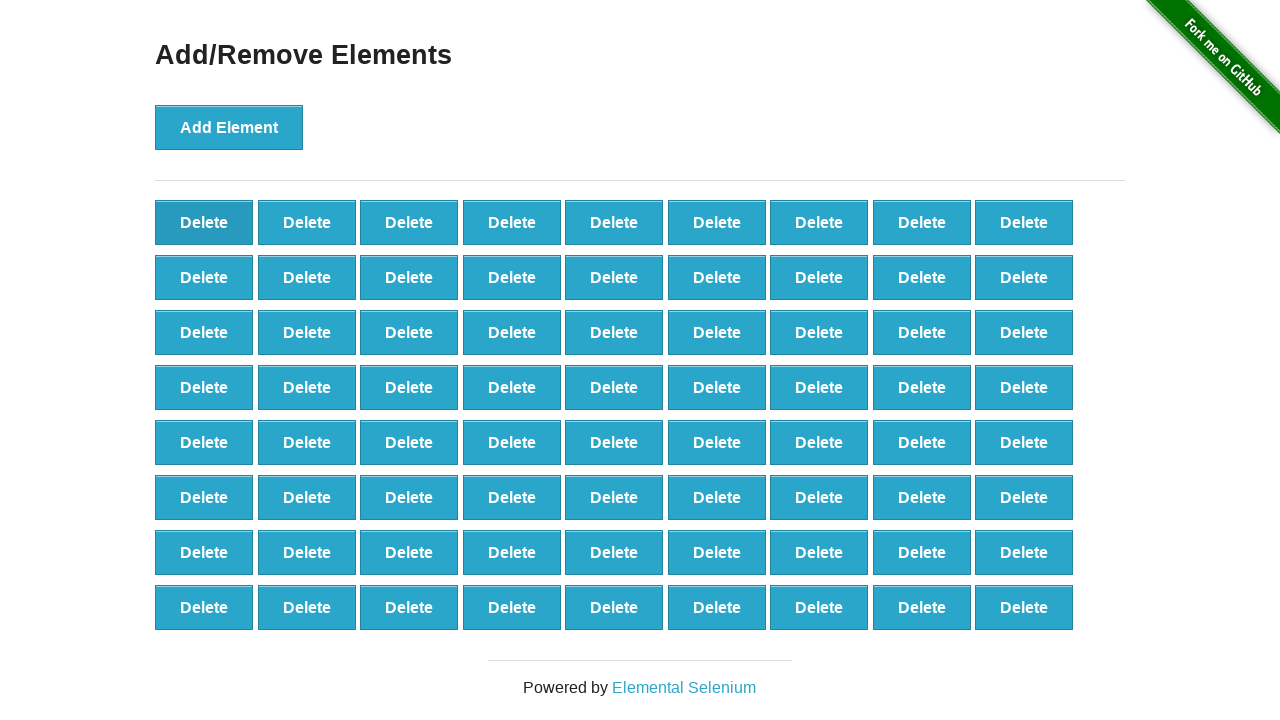

Clicked Delete button (iteration 29/90) at (204, 222) on xpath=//*[@onclick='deleteElement()'] >> nth=0
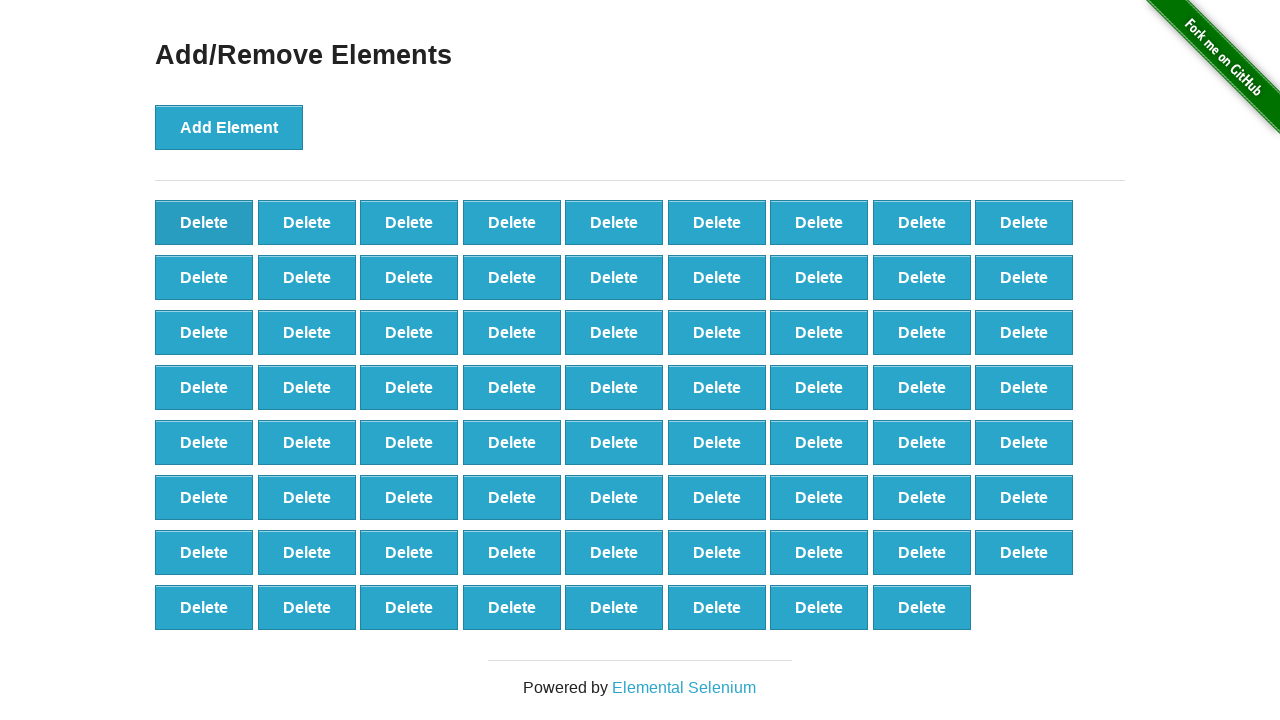

Clicked Delete button (iteration 30/90) at (204, 222) on xpath=//*[@onclick='deleteElement()'] >> nth=0
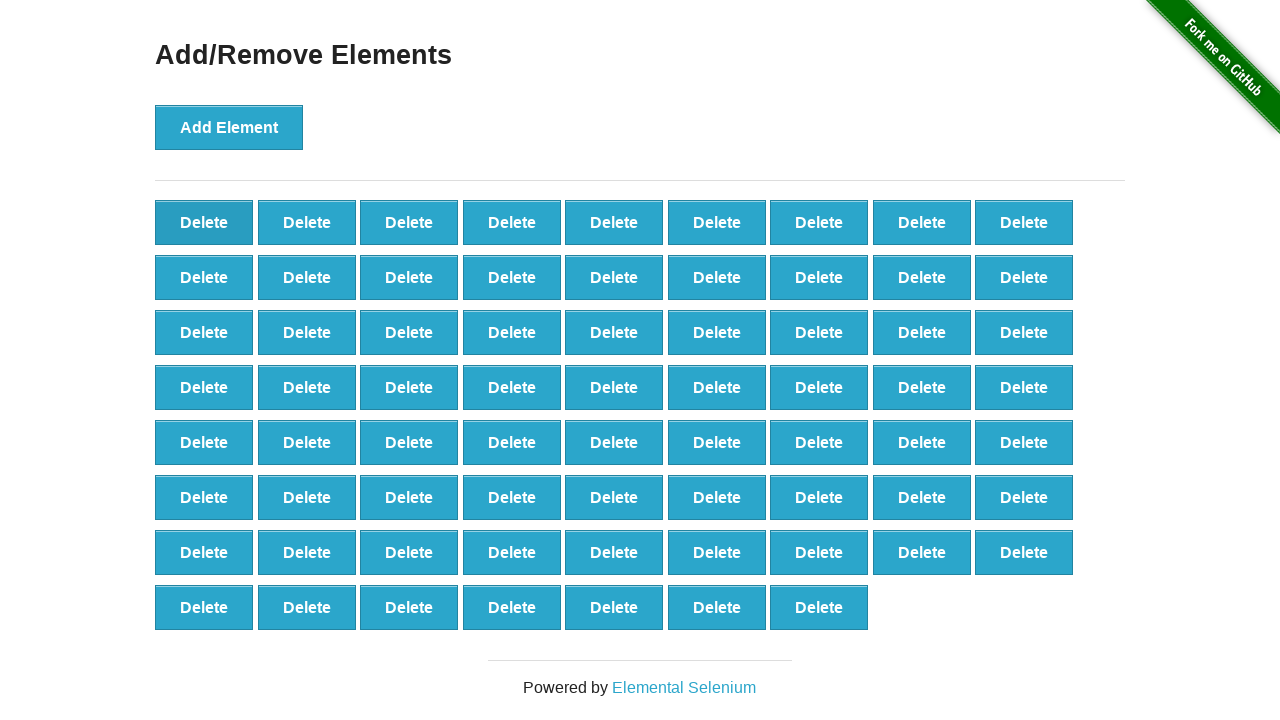

Clicked Delete button (iteration 31/90) at (204, 222) on xpath=//*[@onclick='deleteElement()'] >> nth=0
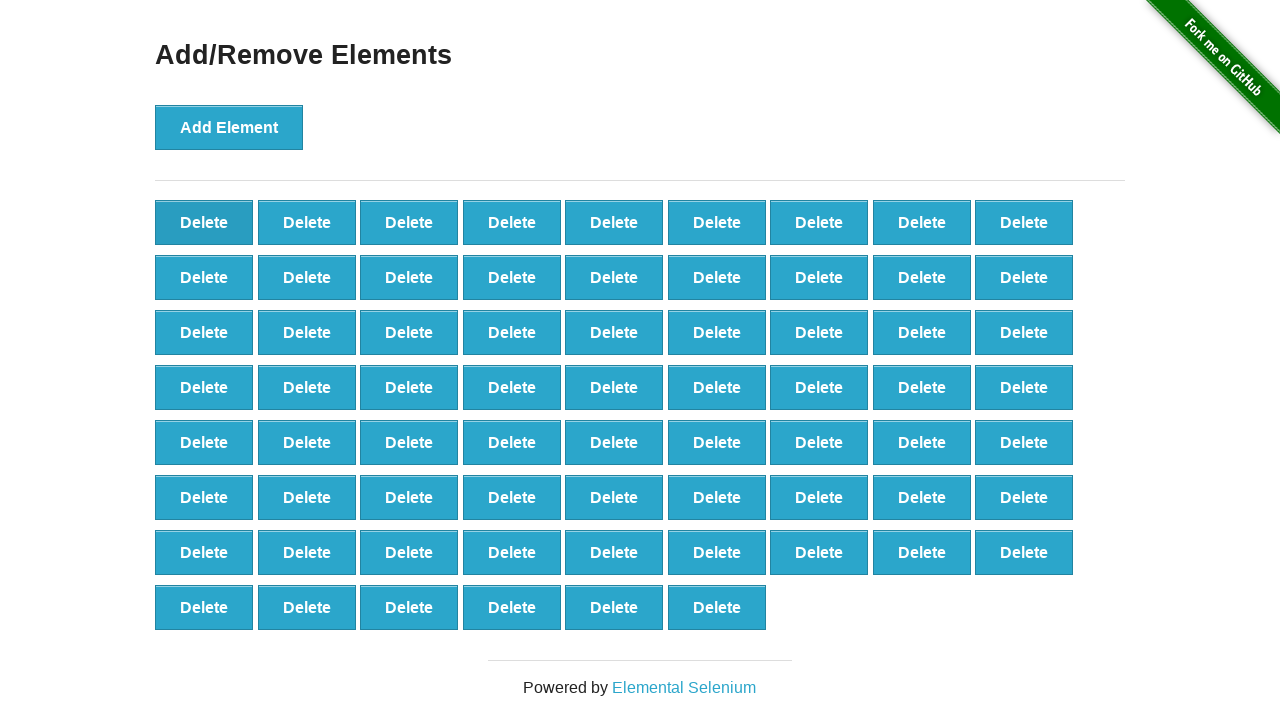

Clicked Delete button (iteration 32/90) at (204, 222) on xpath=//*[@onclick='deleteElement()'] >> nth=0
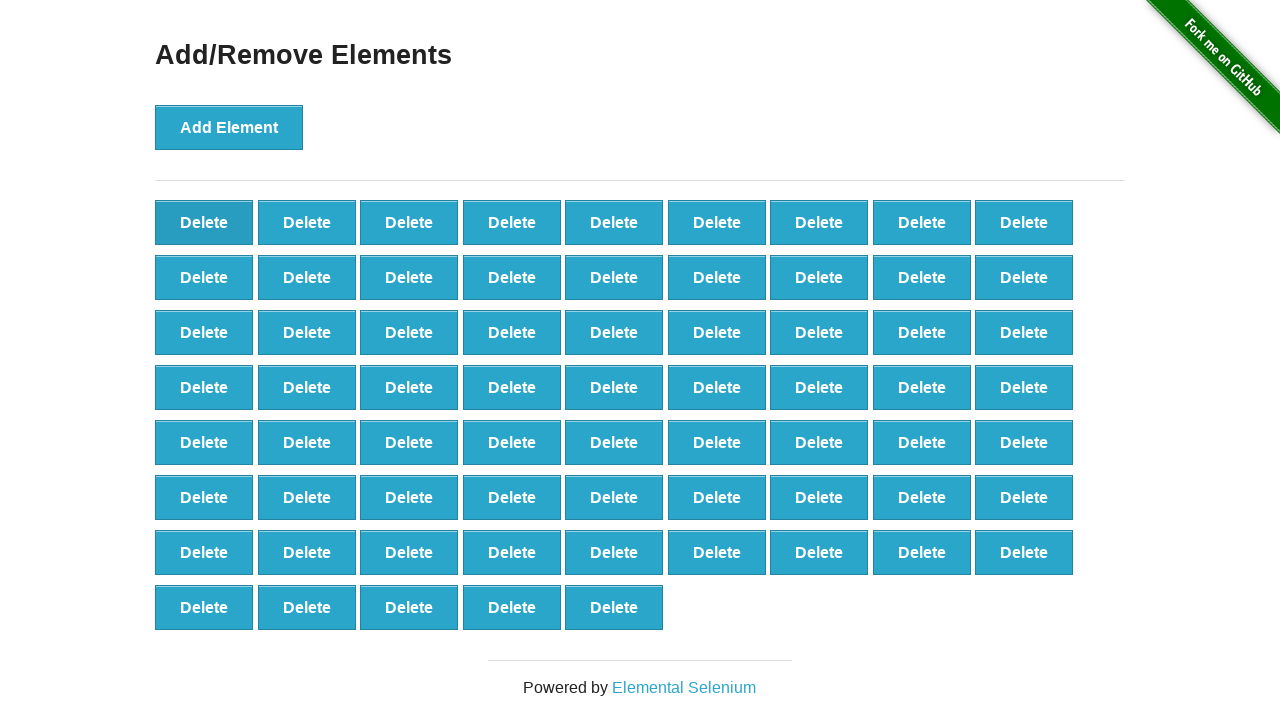

Clicked Delete button (iteration 33/90) at (204, 222) on xpath=//*[@onclick='deleteElement()'] >> nth=0
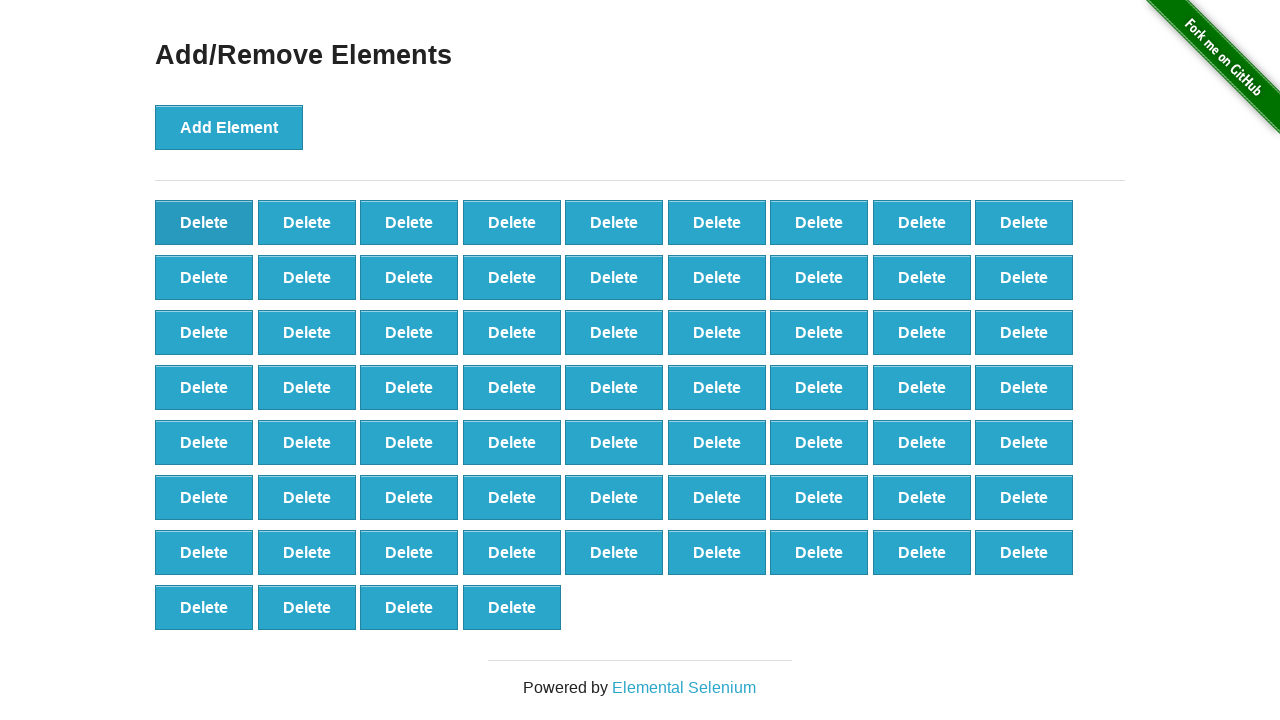

Clicked Delete button (iteration 34/90) at (204, 222) on xpath=//*[@onclick='deleteElement()'] >> nth=0
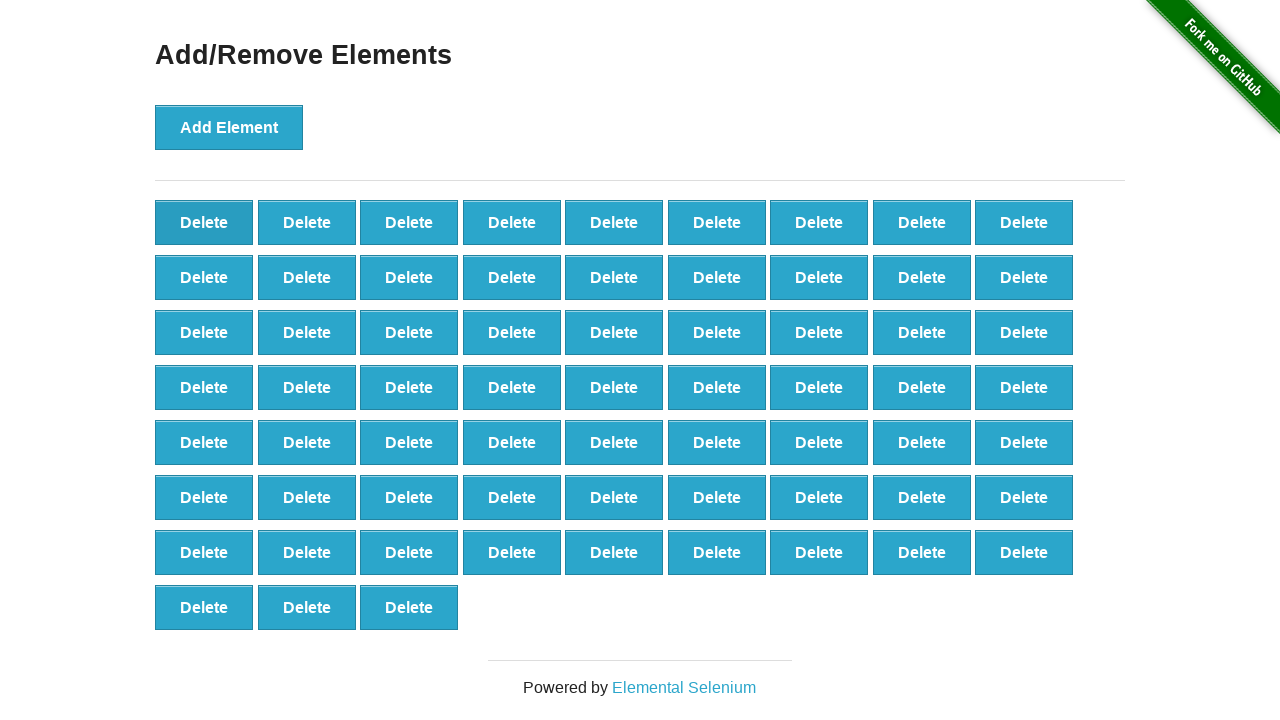

Clicked Delete button (iteration 35/90) at (204, 222) on xpath=//*[@onclick='deleteElement()'] >> nth=0
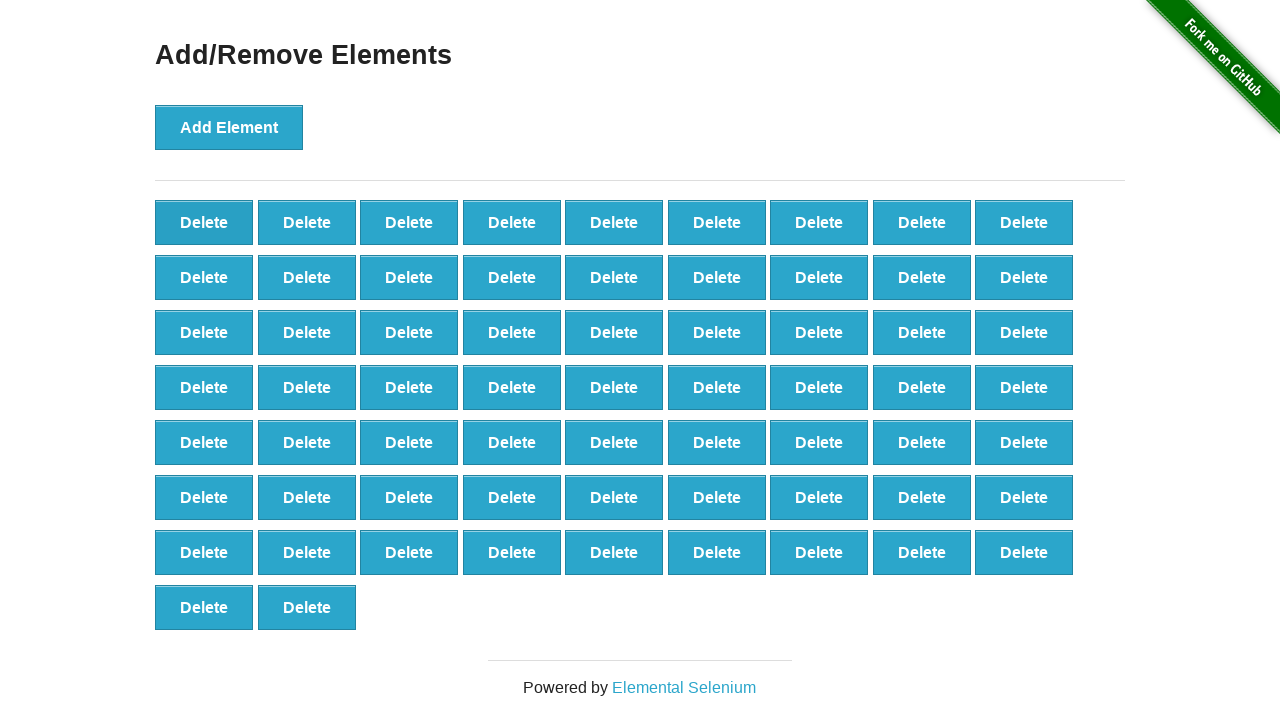

Clicked Delete button (iteration 36/90) at (204, 222) on xpath=//*[@onclick='deleteElement()'] >> nth=0
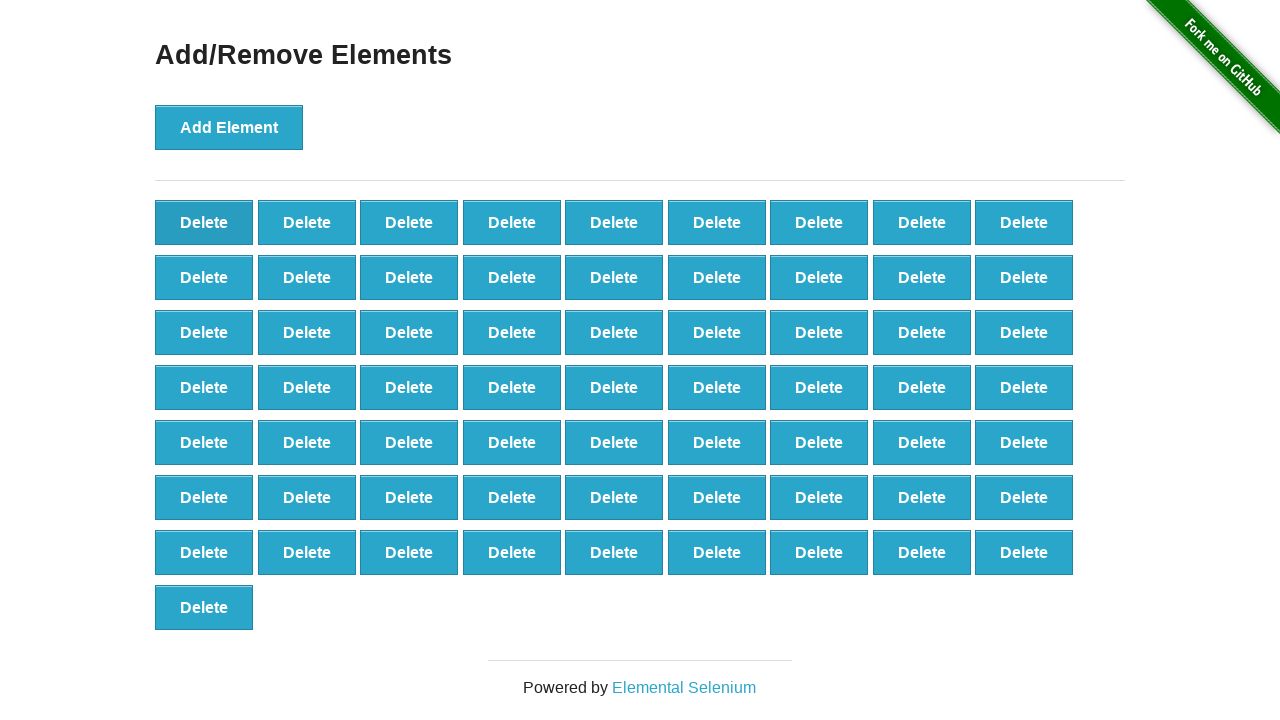

Clicked Delete button (iteration 37/90) at (204, 222) on xpath=//*[@onclick='deleteElement()'] >> nth=0
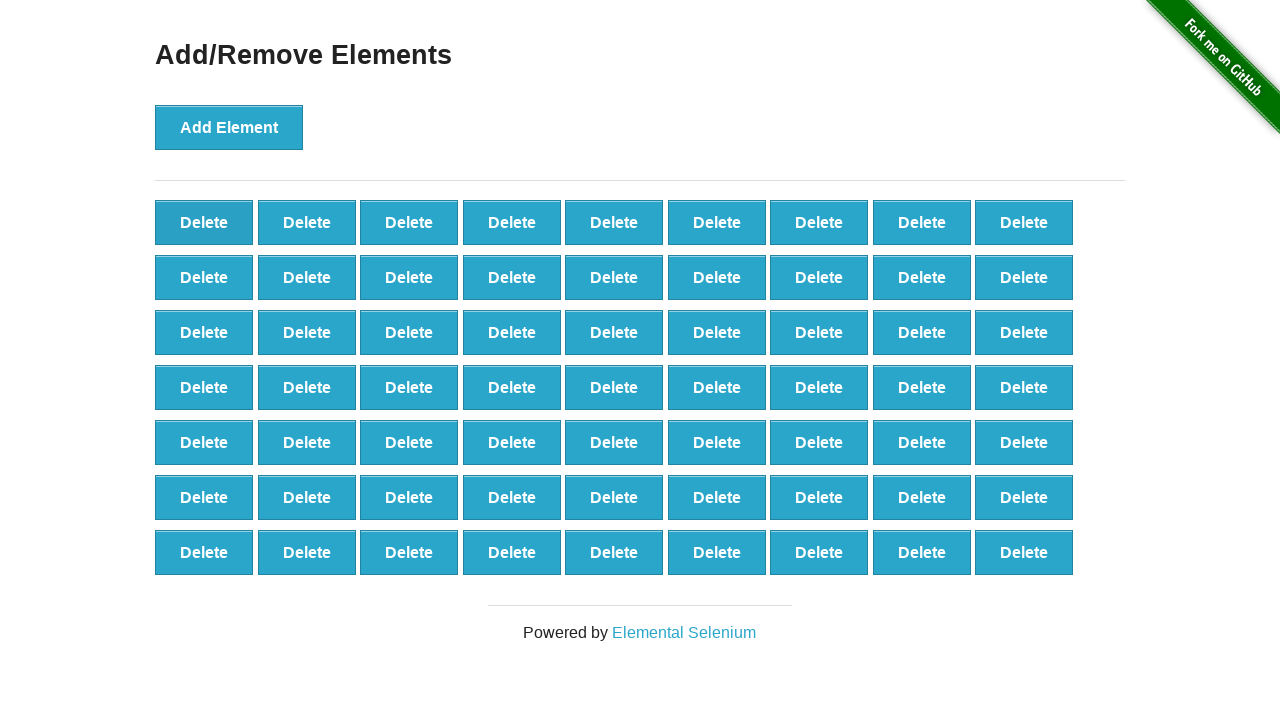

Clicked Delete button (iteration 38/90) at (204, 222) on xpath=//*[@onclick='deleteElement()'] >> nth=0
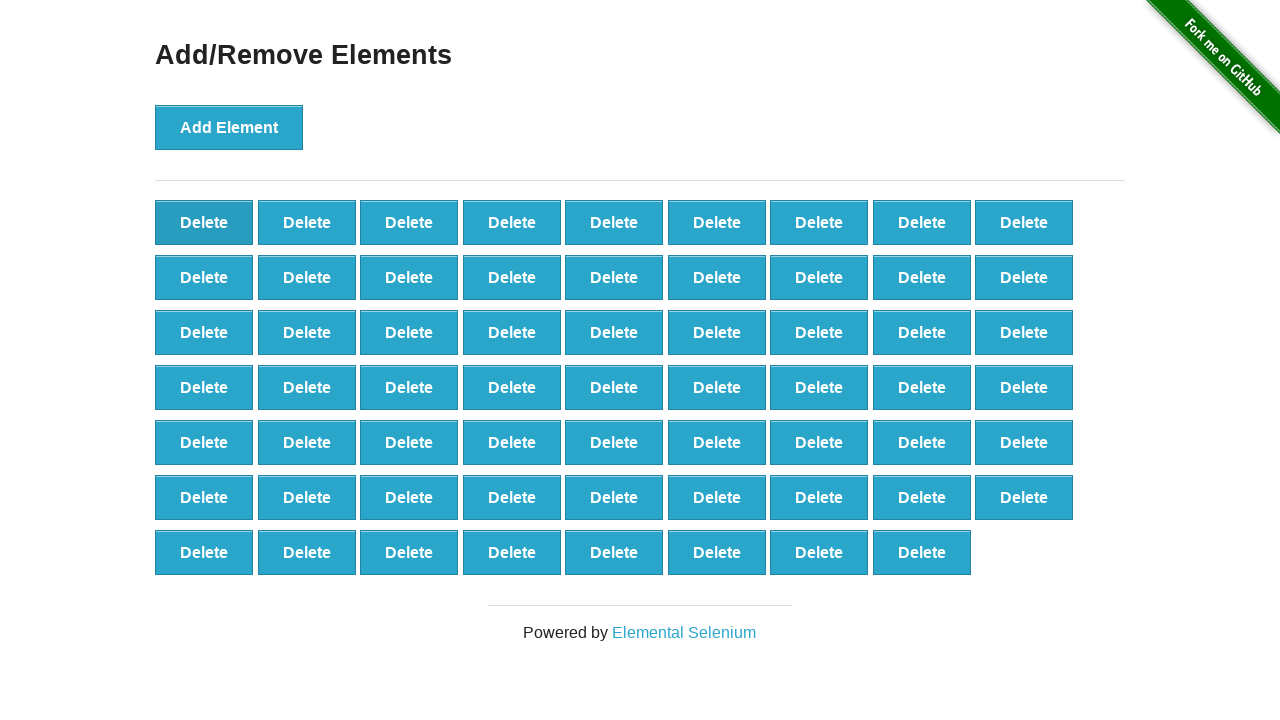

Clicked Delete button (iteration 39/90) at (204, 222) on xpath=//*[@onclick='deleteElement()'] >> nth=0
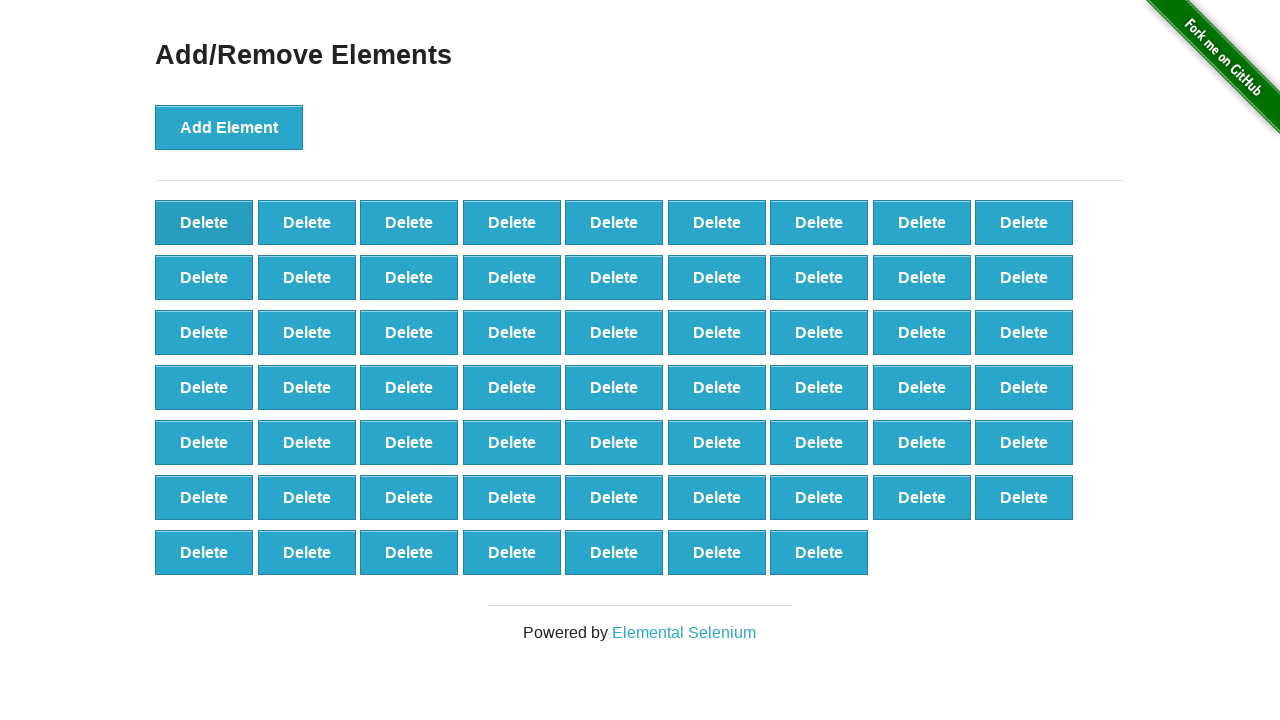

Clicked Delete button (iteration 40/90) at (204, 222) on xpath=//*[@onclick='deleteElement()'] >> nth=0
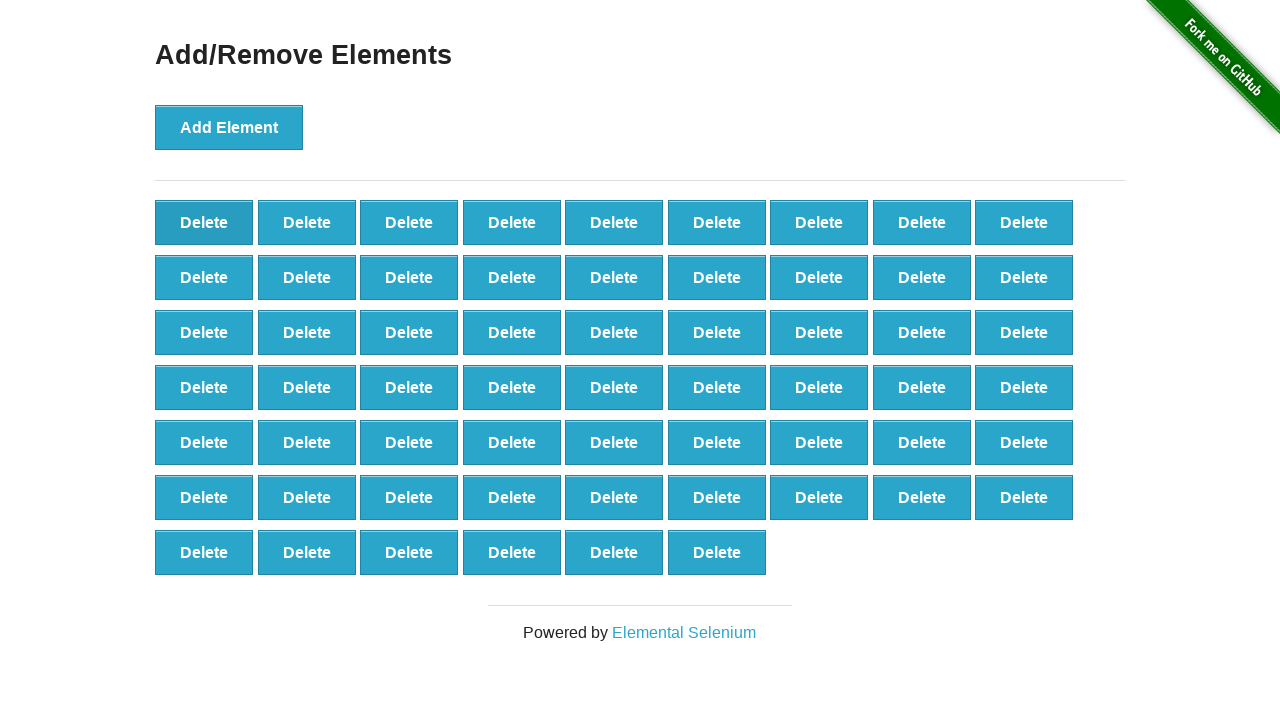

Clicked Delete button (iteration 41/90) at (204, 222) on xpath=//*[@onclick='deleteElement()'] >> nth=0
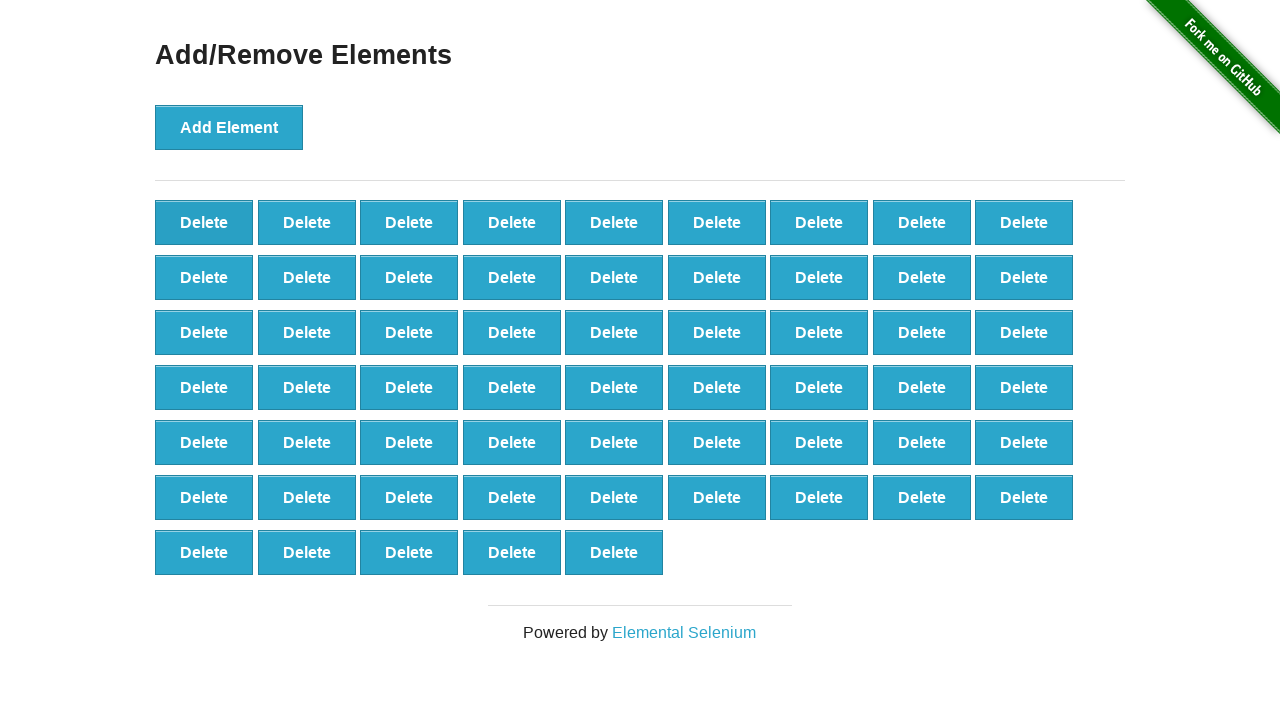

Clicked Delete button (iteration 42/90) at (204, 222) on xpath=//*[@onclick='deleteElement()'] >> nth=0
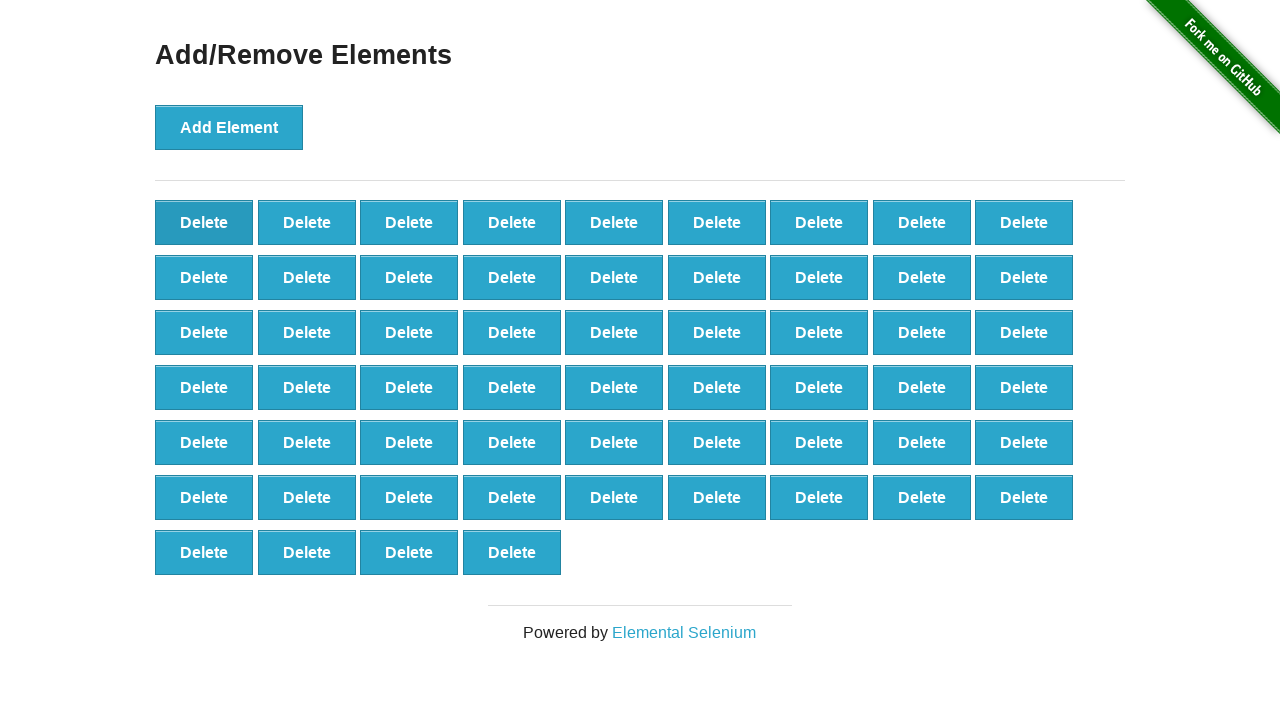

Clicked Delete button (iteration 43/90) at (204, 222) on xpath=//*[@onclick='deleteElement()'] >> nth=0
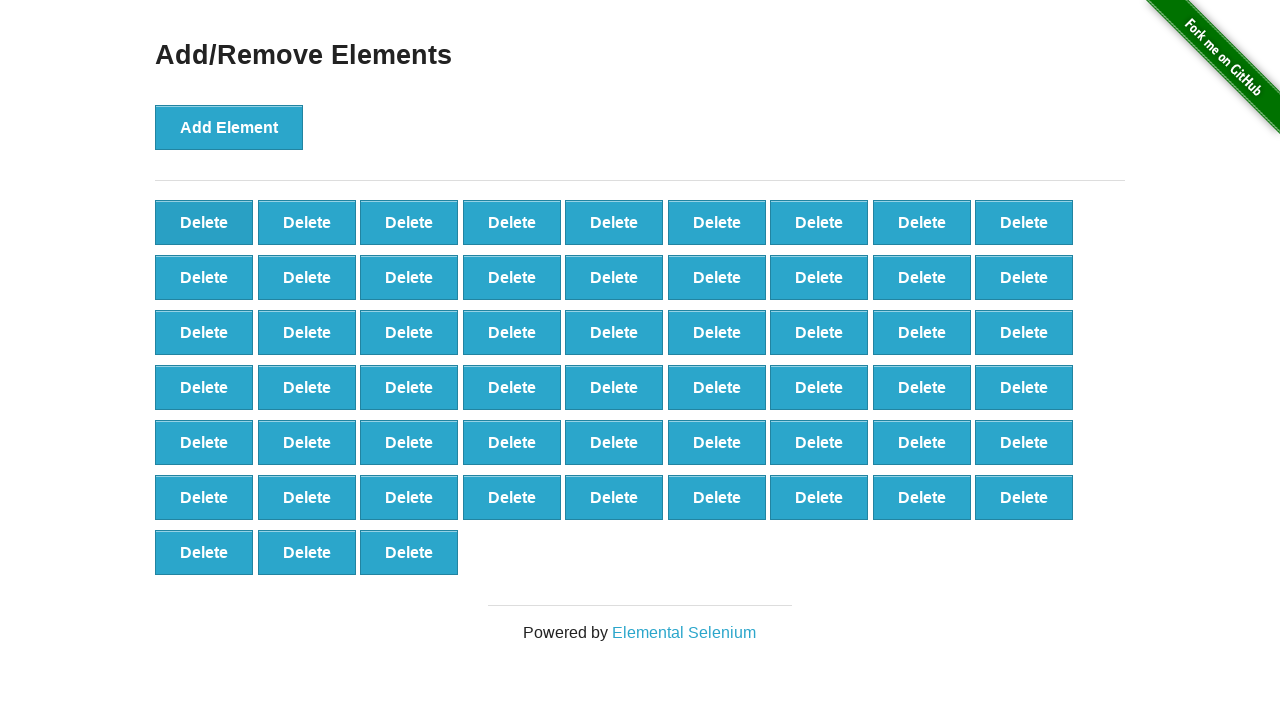

Clicked Delete button (iteration 44/90) at (204, 222) on xpath=//*[@onclick='deleteElement()'] >> nth=0
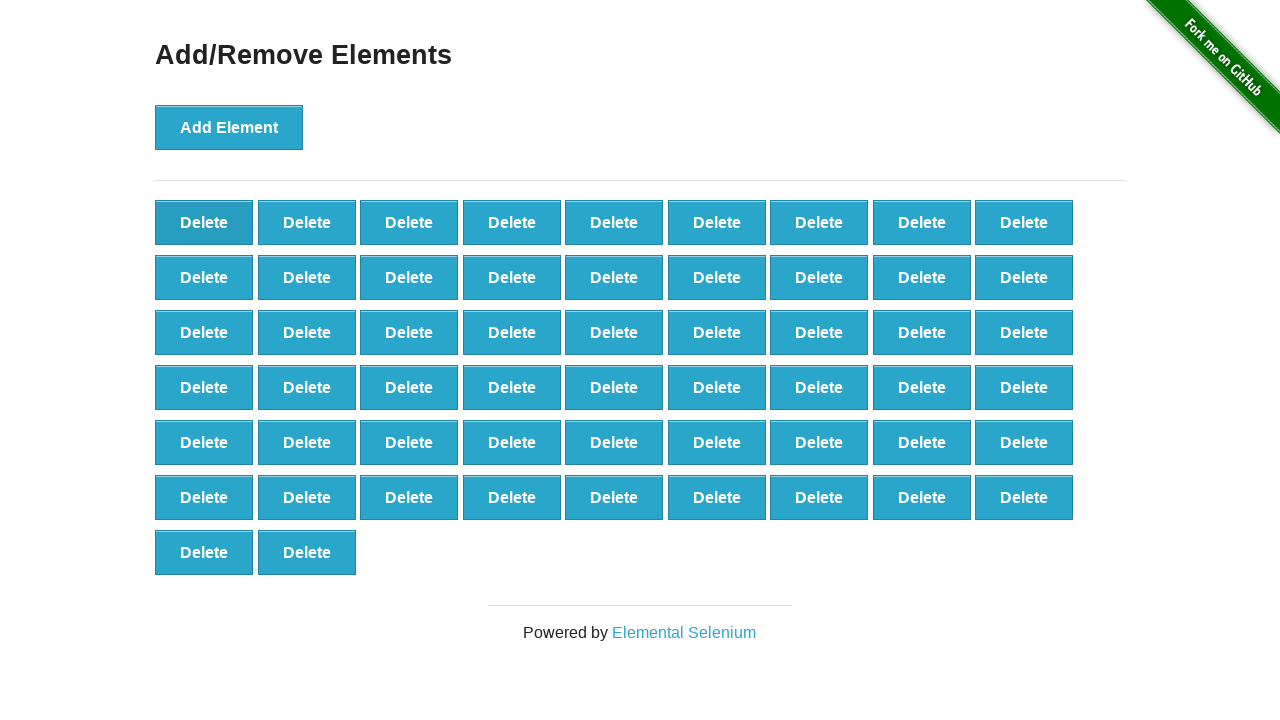

Clicked Delete button (iteration 45/90) at (204, 222) on xpath=//*[@onclick='deleteElement()'] >> nth=0
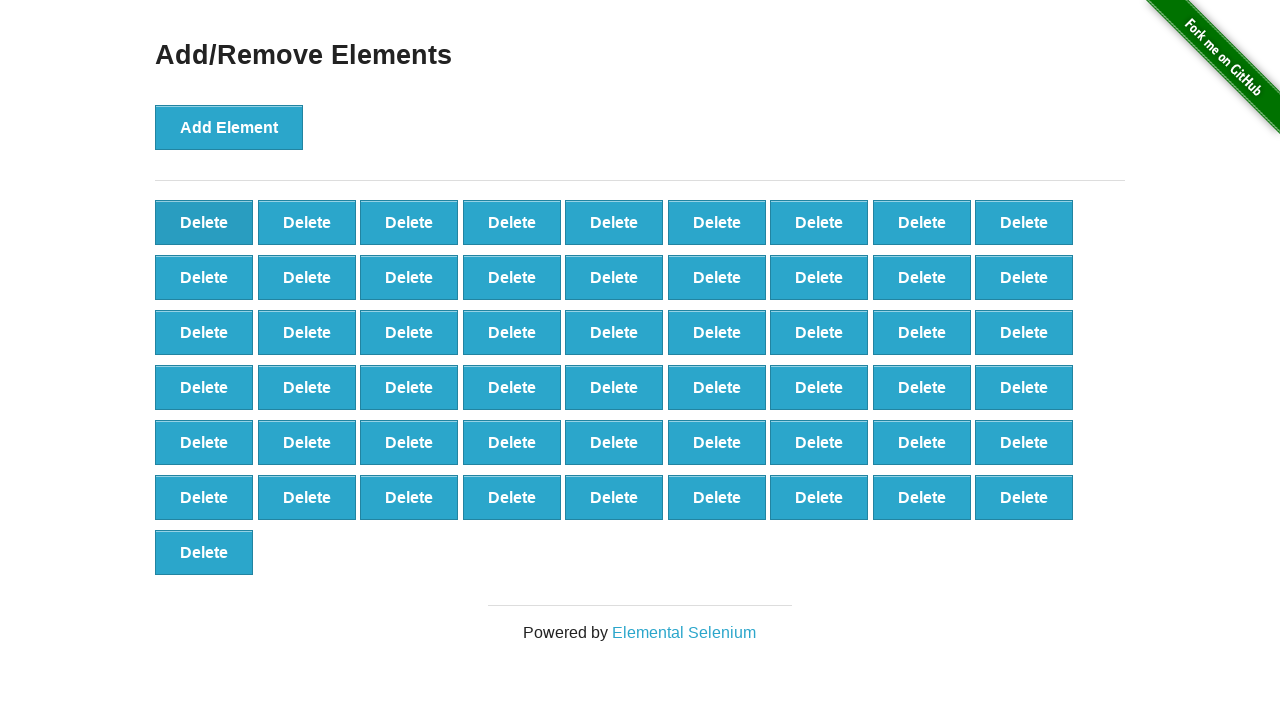

Clicked Delete button (iteration 46/90) at (204, 222) on xpath=//*[@onclick='deleteElement()'] >> nth=0
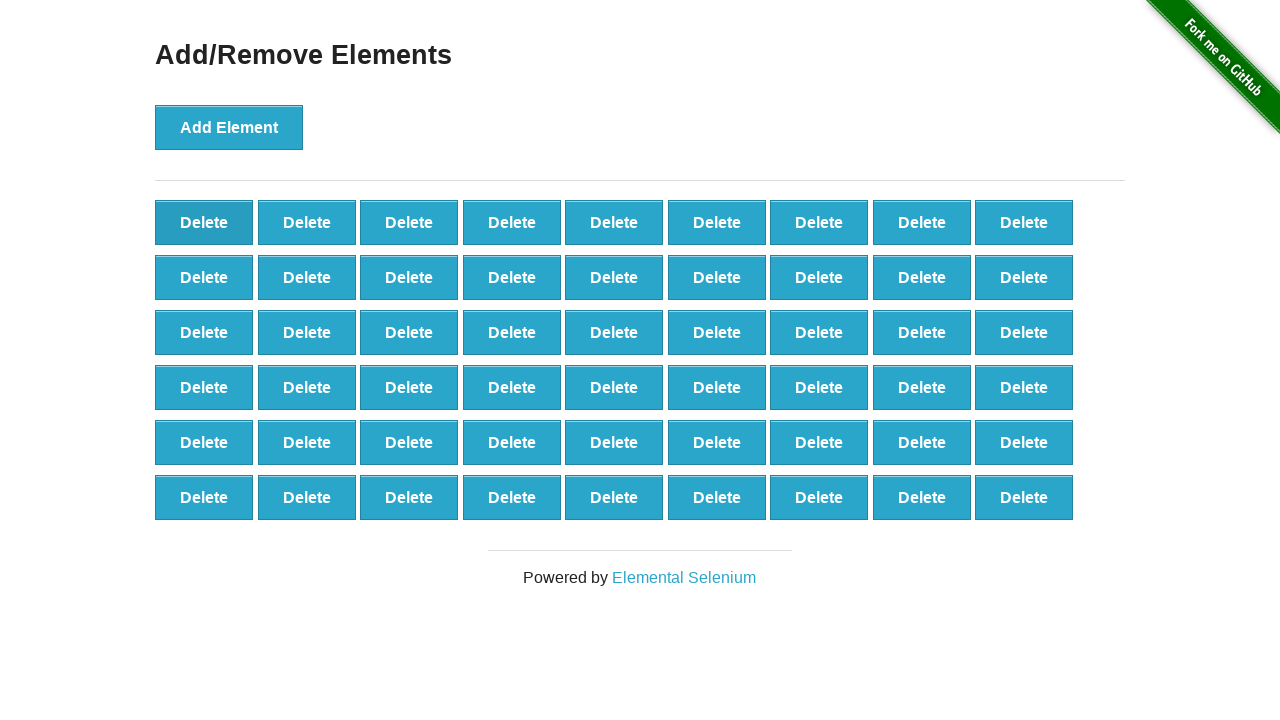

Clicked Delete button (iteration 47/90) at (204, 222) on xpath=//*[@onclick='deleteElement()'] >> nth=0
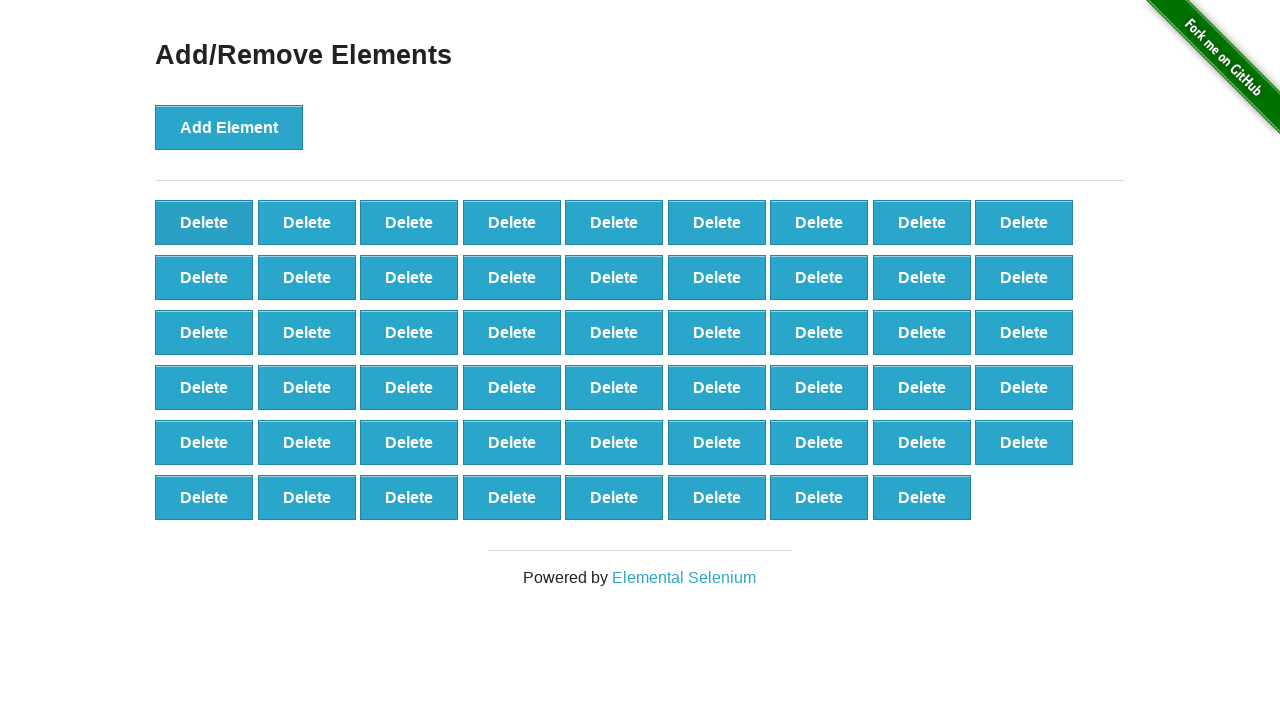

Clicked Delete button (iteration 48/90) at (204, 222) on xpath=//*[@onclick='deleteElement()'] >> nth=0
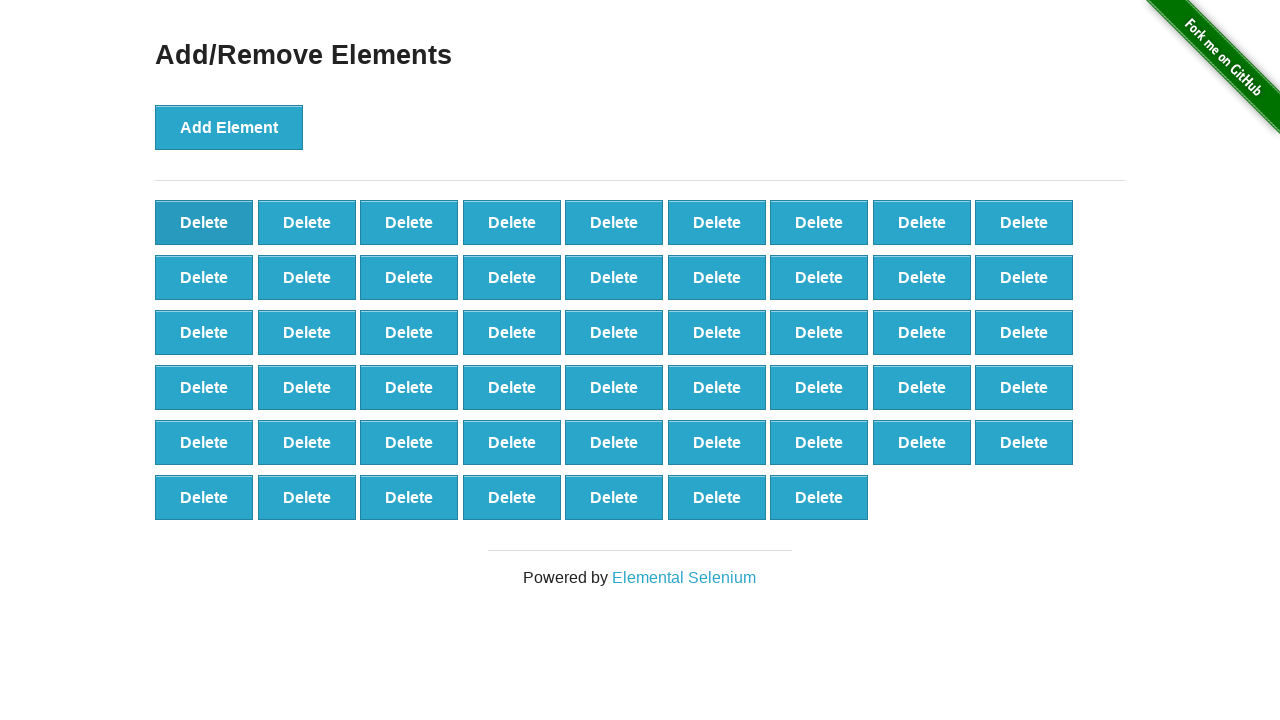

Clicked Delete button (iteration 49/90) at (204, 222) on xpath=//*[@onclick='deleteElement()'] >> nth=0
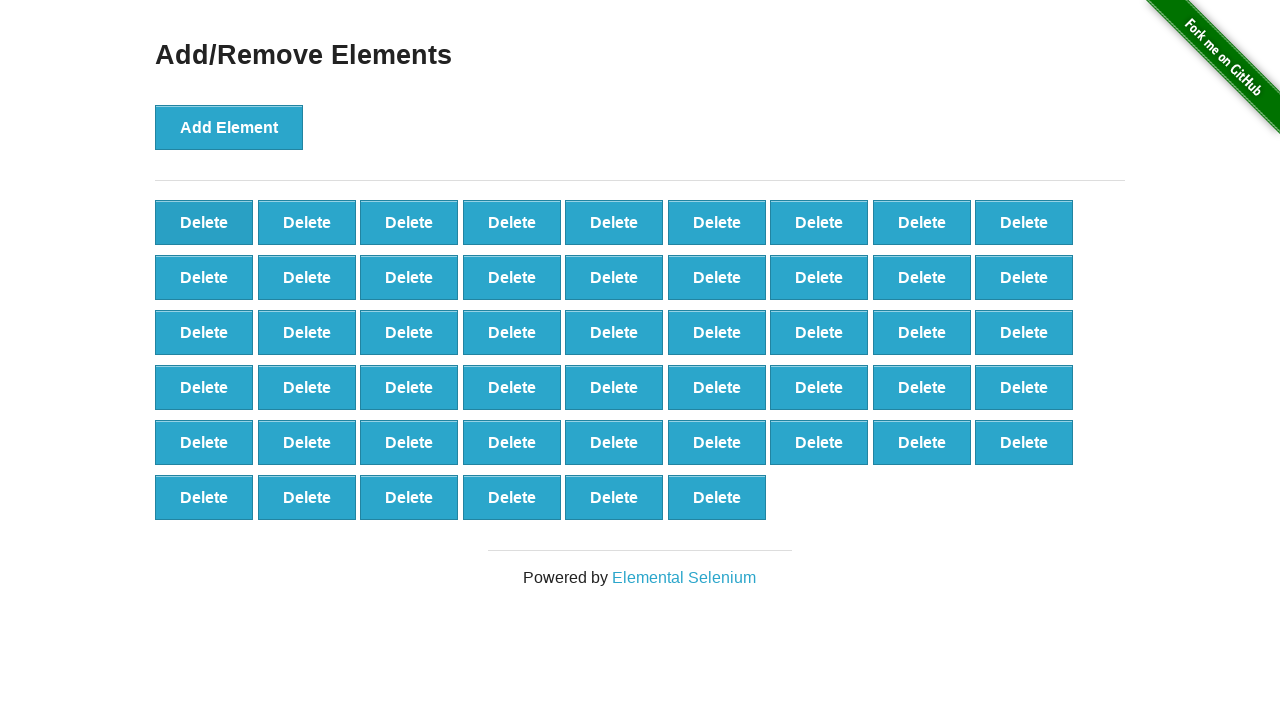

Clicked Delete button (iteration 50/90) at (204, 222) on xpath=//*[@onclick='deleteElement()'] >> nth=0
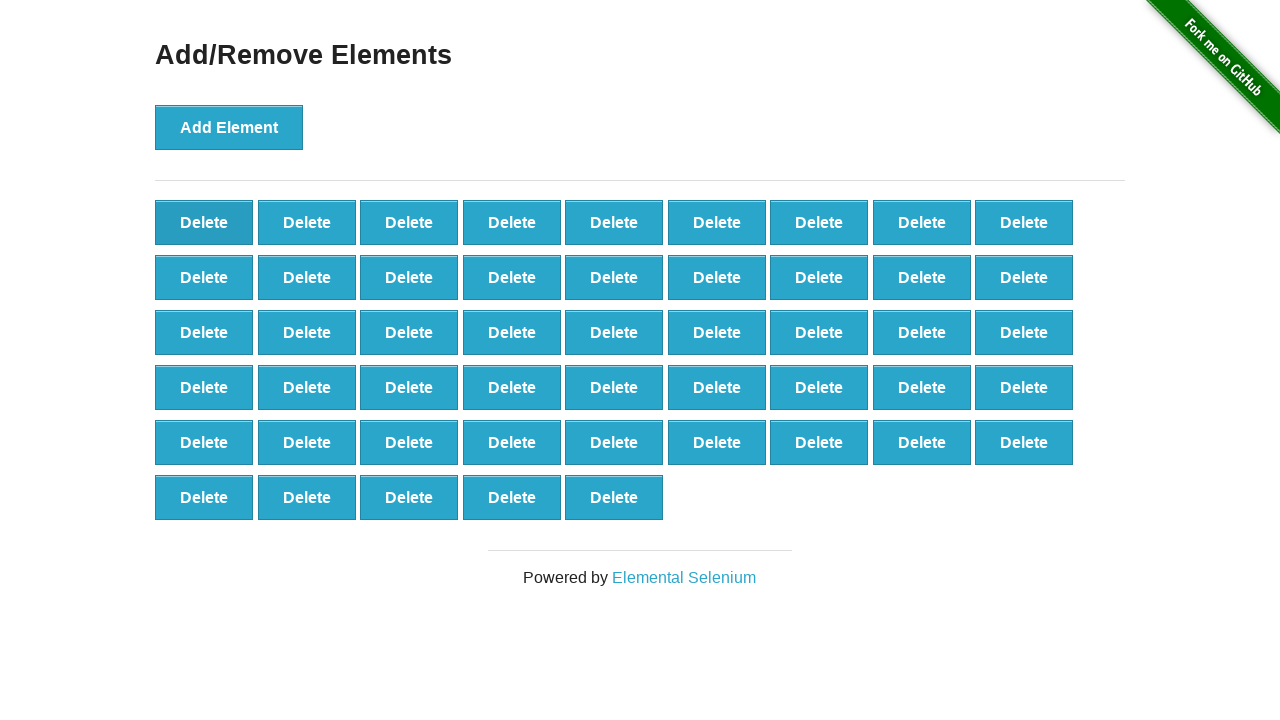

Clicked Delete button (iteration 51/90) at (204, 222) on xpath=//*[@onclick='deleteElement()'] >> nth=0
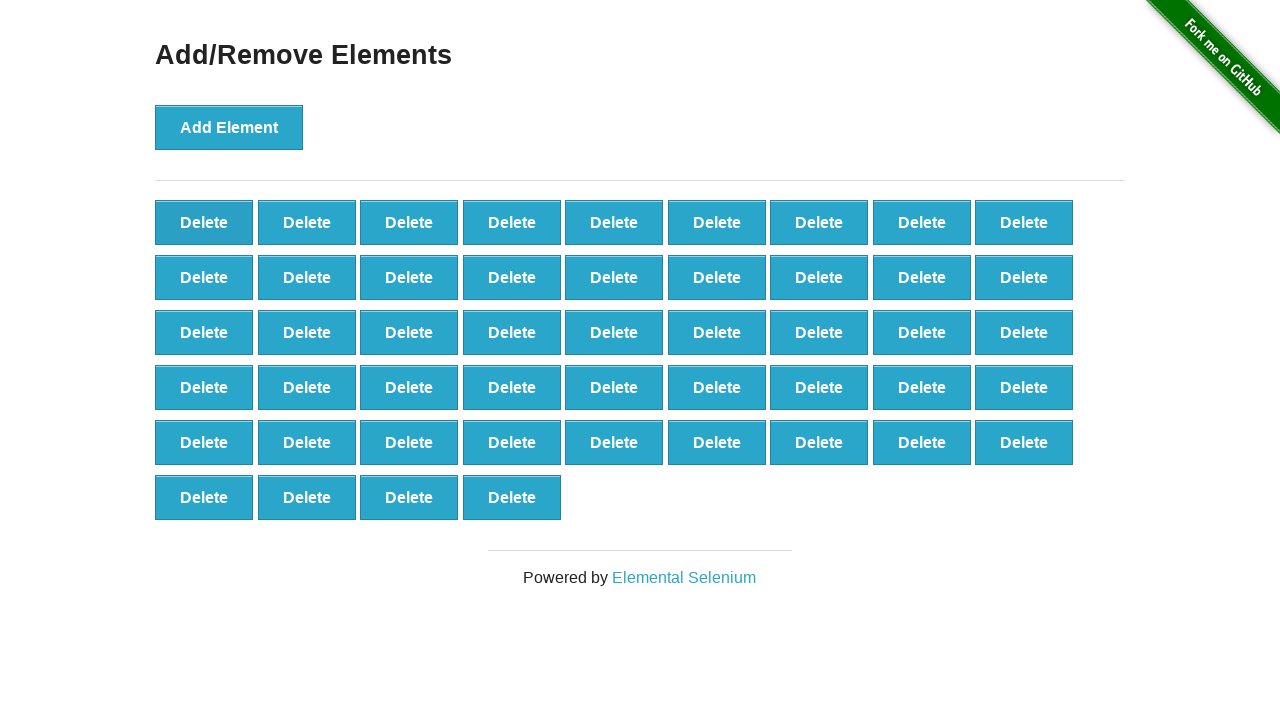

Clicked Delete button (iteration 52/90) at (204, 222) on xpath=//*[@onclick='deleteElement()'] >> nth=0
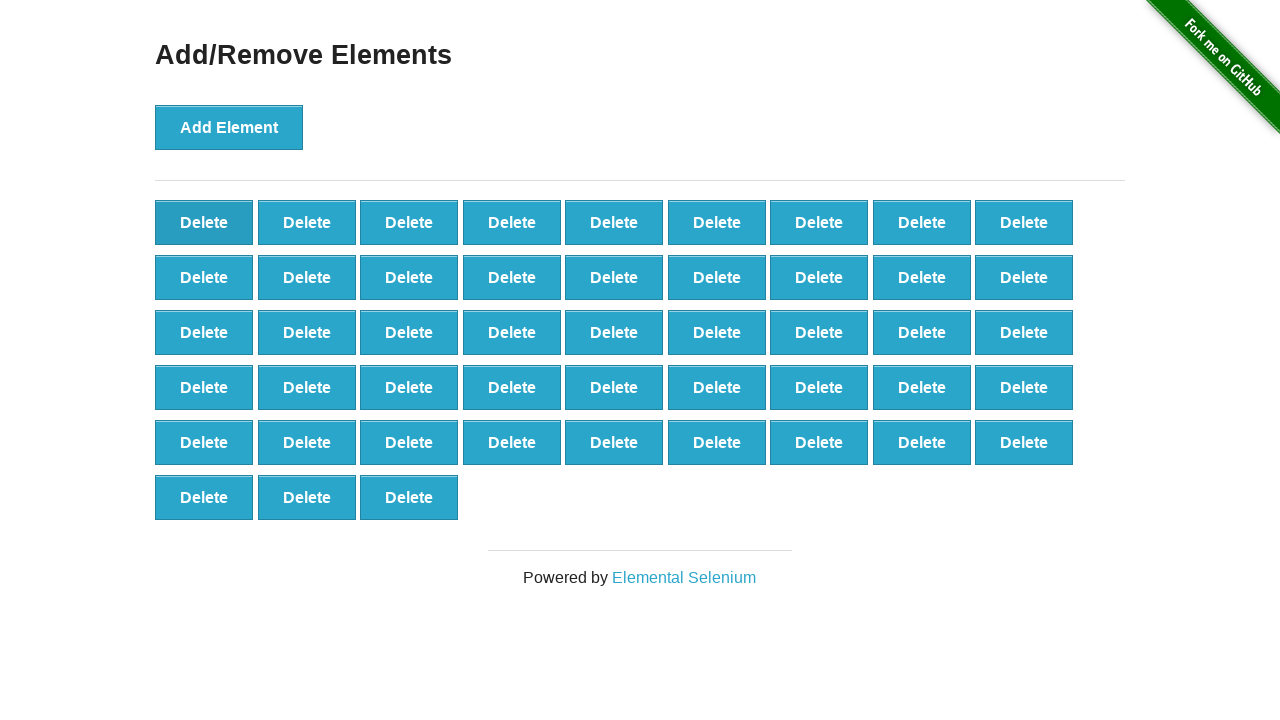

Clicked Delete button (iteration 53/90) at (204, 222) on xpath=//*[@onclick='deleteElement()'] >> nth=0
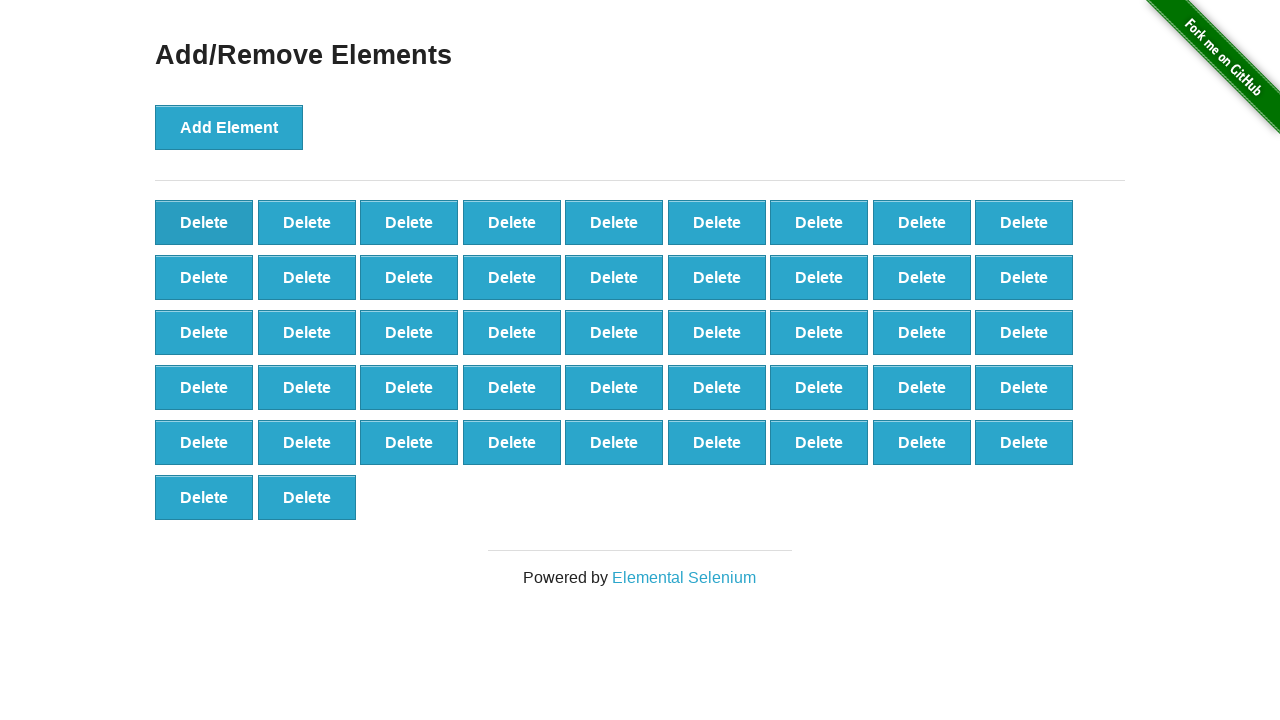

Clicked Delete button (iteration 54/90) at (204, 222) on xpath=//*[@onclick='deleteElement()'] >> nth=0
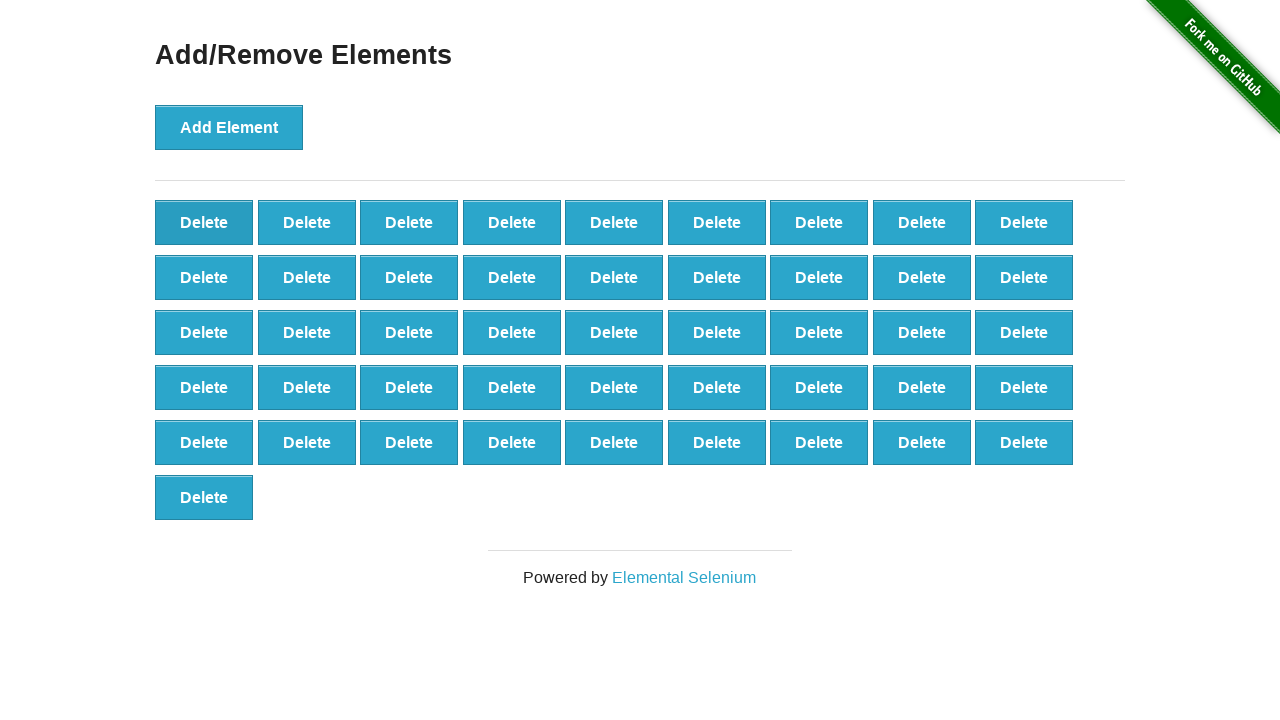

Clicked Delete button (iteration 55/90) at (204, 222) on xpath=//*[@onclick='deleteElement()'] >> nth=0
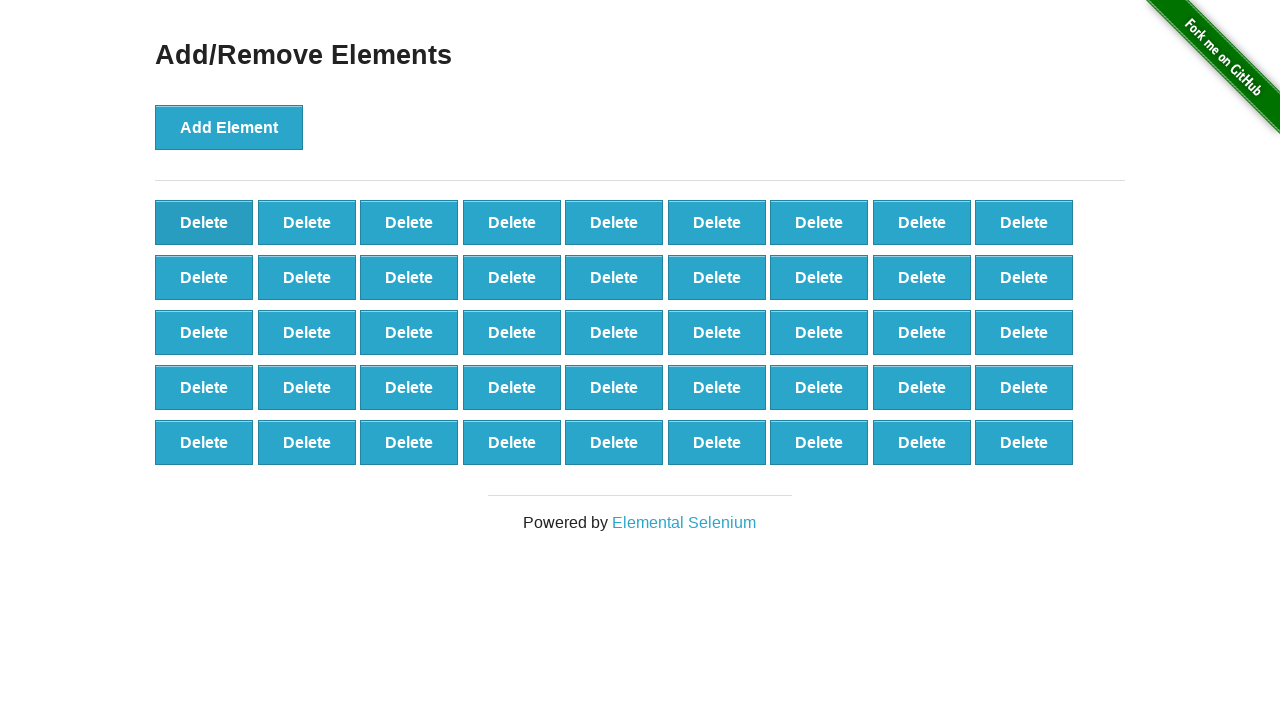

Clicked Delete button (iteration 56/90) at (204, 222) on xpath=//*[@onclick='deleteElement()'] >> nth=0
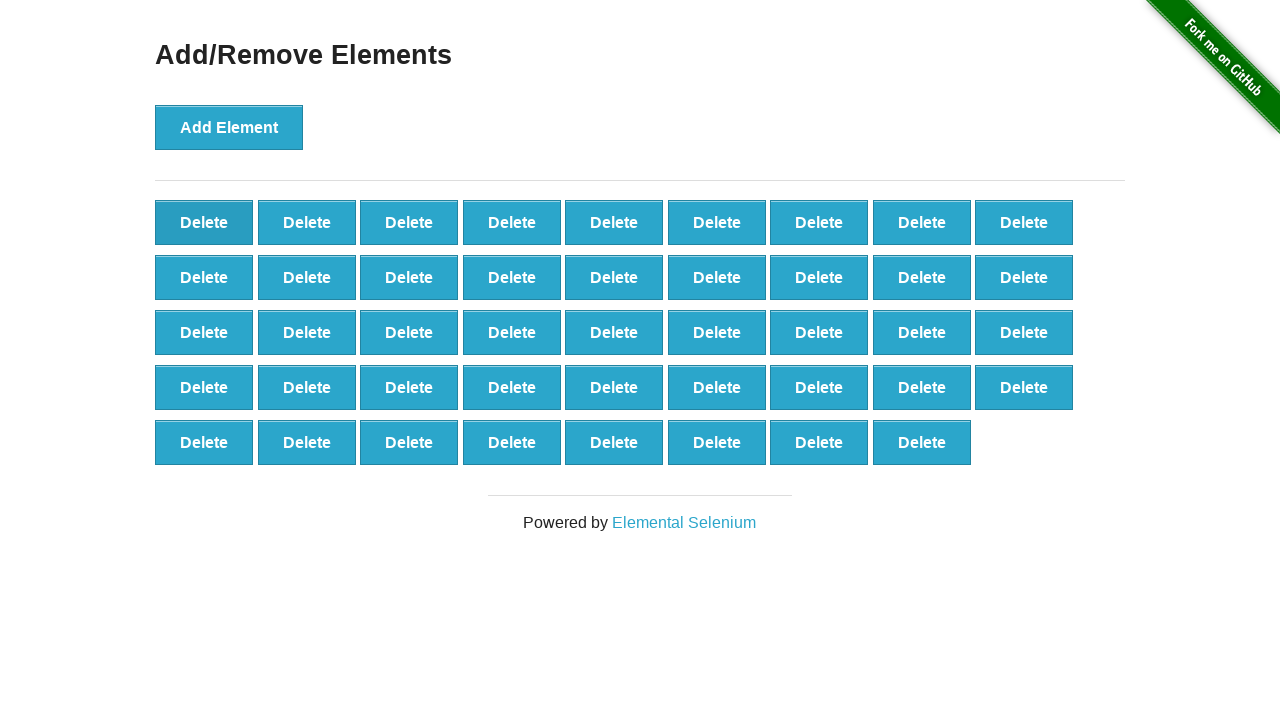

Clicked Delete button (iteration 57/90) at (204, 222) on xpath=//*[@onclick='deleteElement()'] >> nth=0
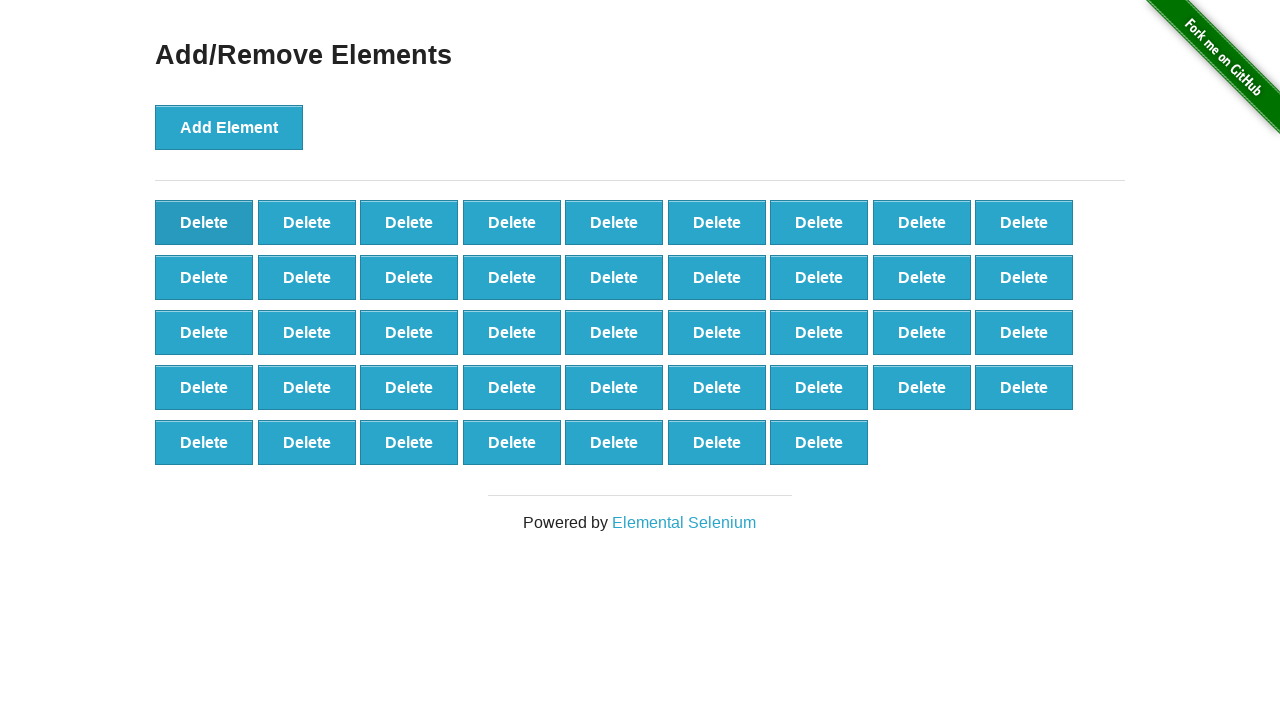

Clicked Delete button (iteration 58/90) at (204, 222) on xpath=//*[@onclick='deleteElement()'] >> nth=0
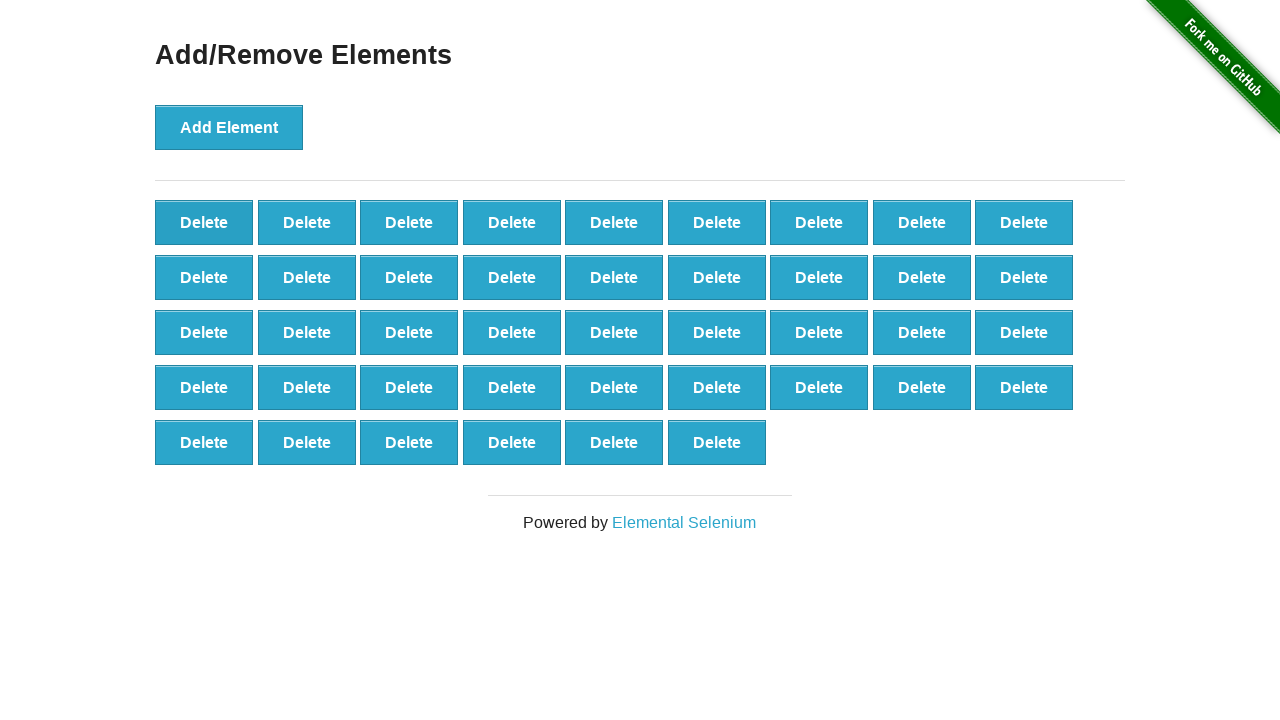

Clicked Delete button (iteration 59/90) at (204, 222) on xpath=//*[@onclick='deleteElement()'] >> nth=0
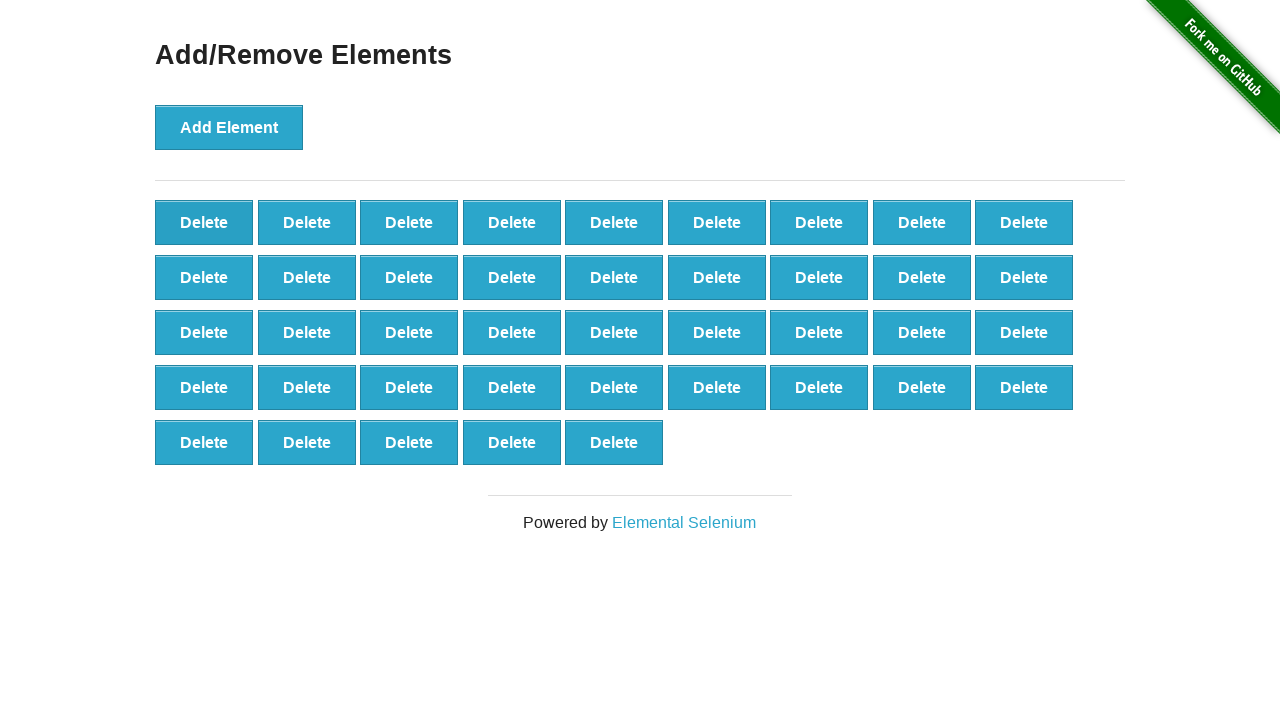

Clicked Delete button (iteration 60/90) at (204, 222) on xpath=//*[@onclick='deleteElement()'] >> nth=0
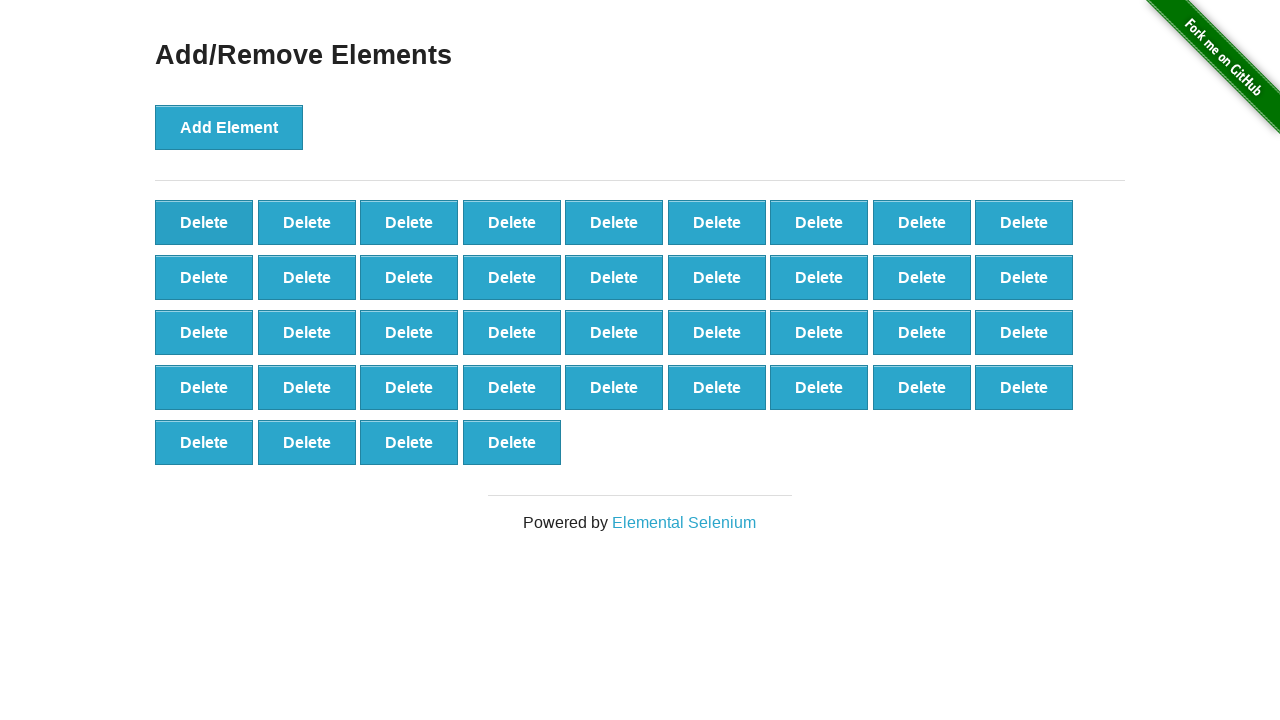

Clicked Delete button (iteration 61/90) at (204, 222) on xpath=//*[@onclick='deleteElement()'] >> nth=0
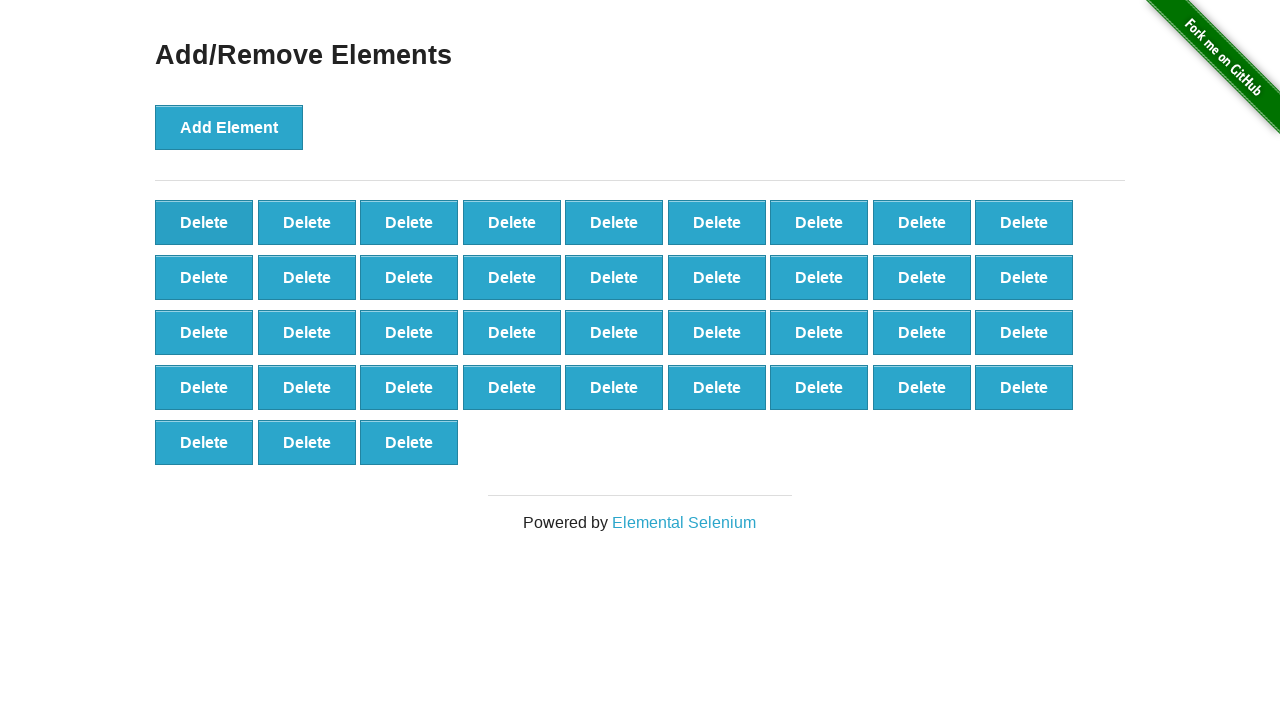

Clicked Delete button (iteration 62/90) at (204, 222) on xpath=//*[@onclick='deleteElement()'] >> nth=0
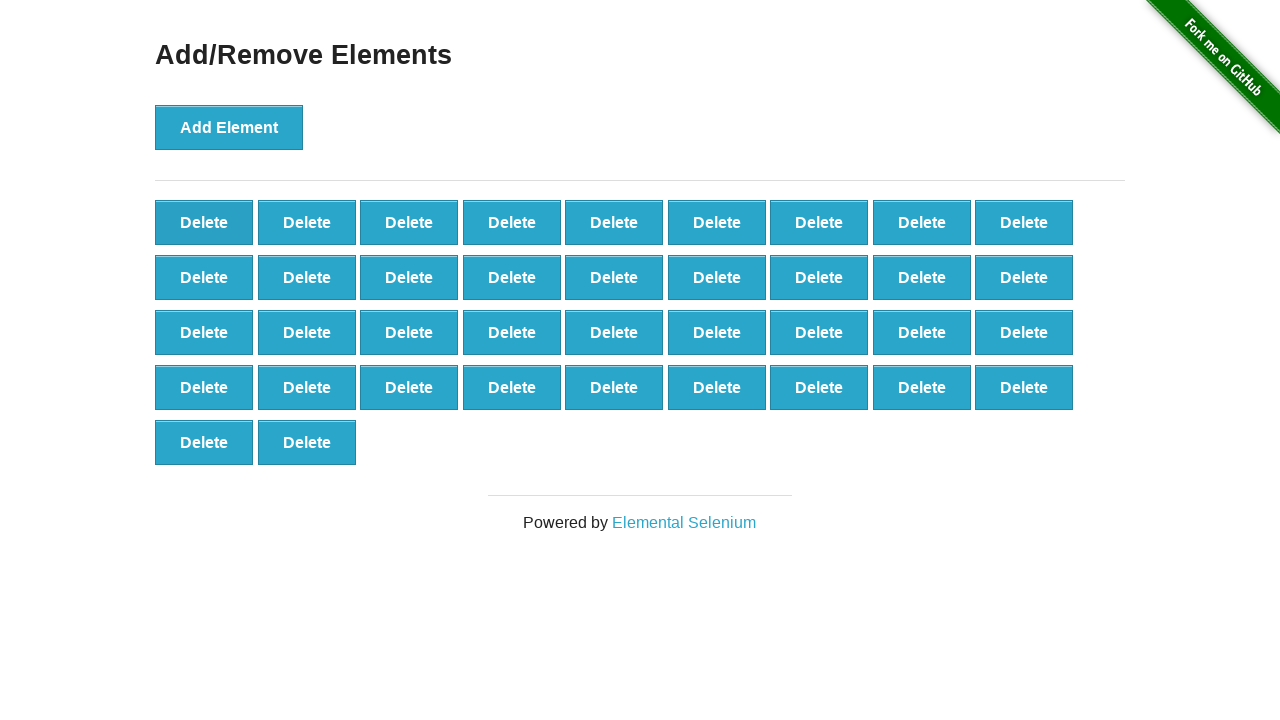

Clicked Delete button (iteration 63/90) at (204, 222) on xpath=//*[@onclick='deleteElement()'] >> nth=0
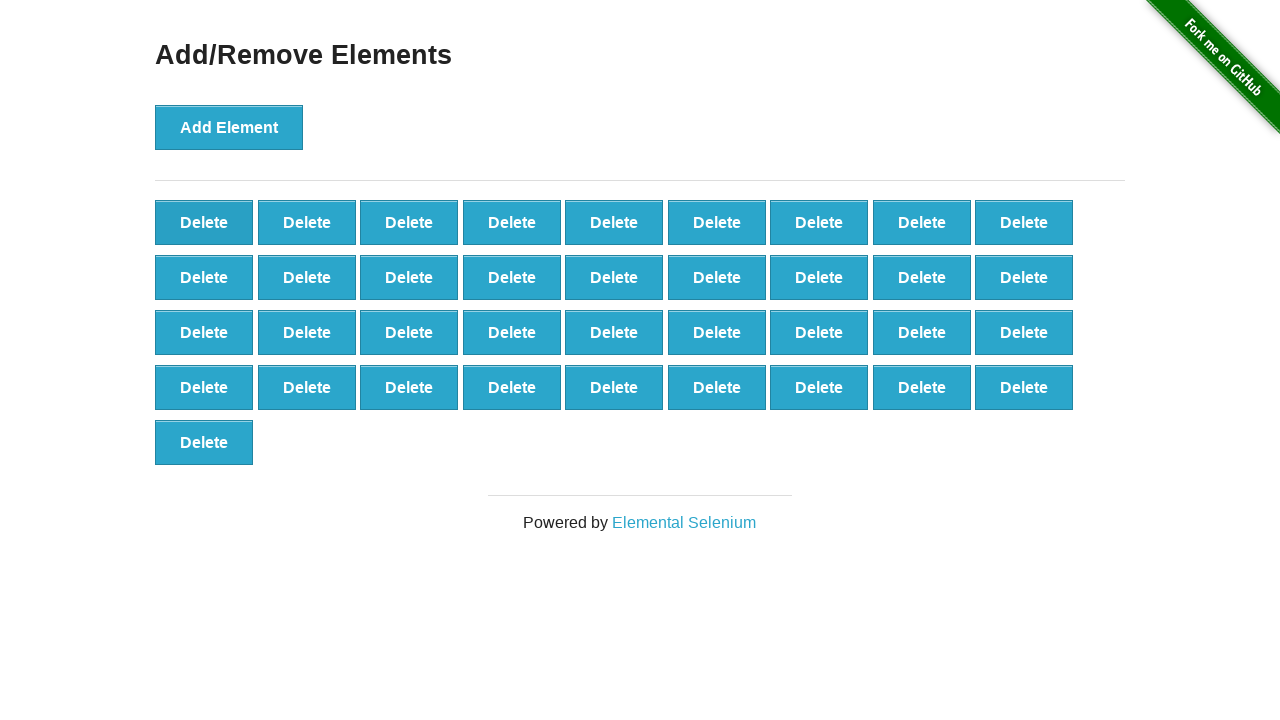

Clicked Delete button (iteration 64/90) at (204, 222) on xpath=//*[@onclick='deleteElement()'] >> nth=0
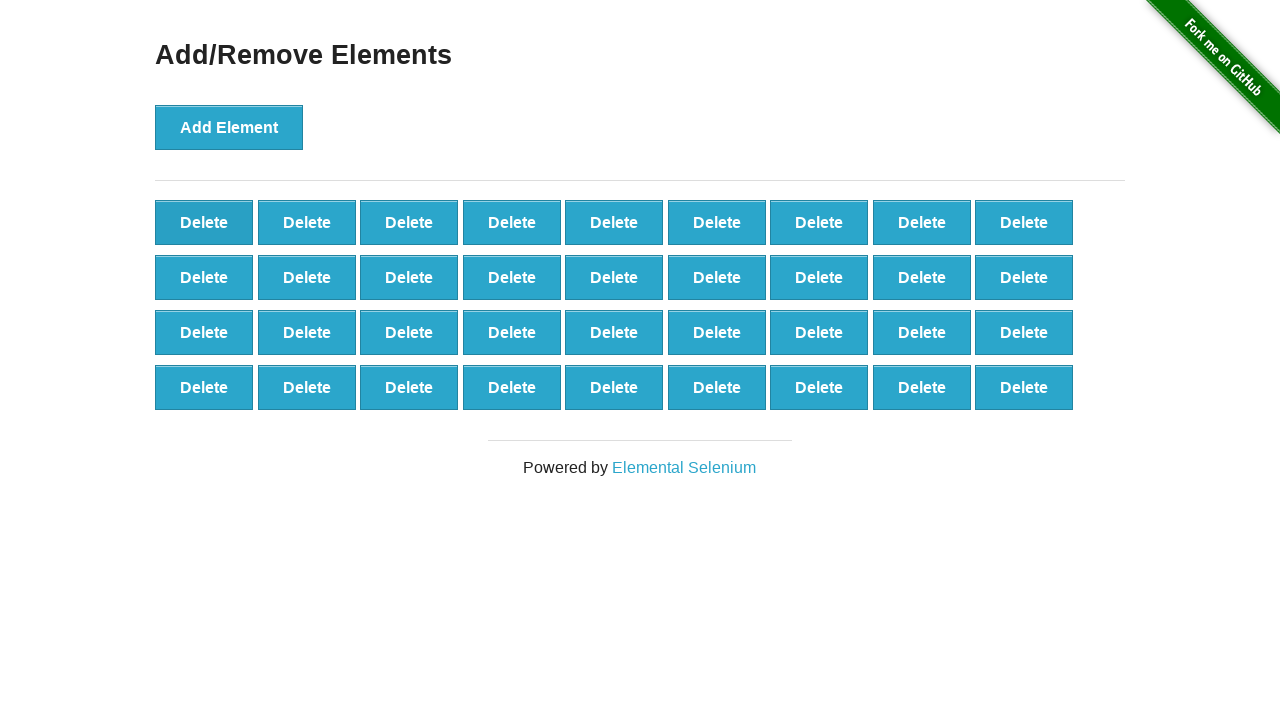

Clicked Delete button (iteration 65/90) at (204, 222) on xpath=//*[@onclick='deleteElement()'] >> nth=0
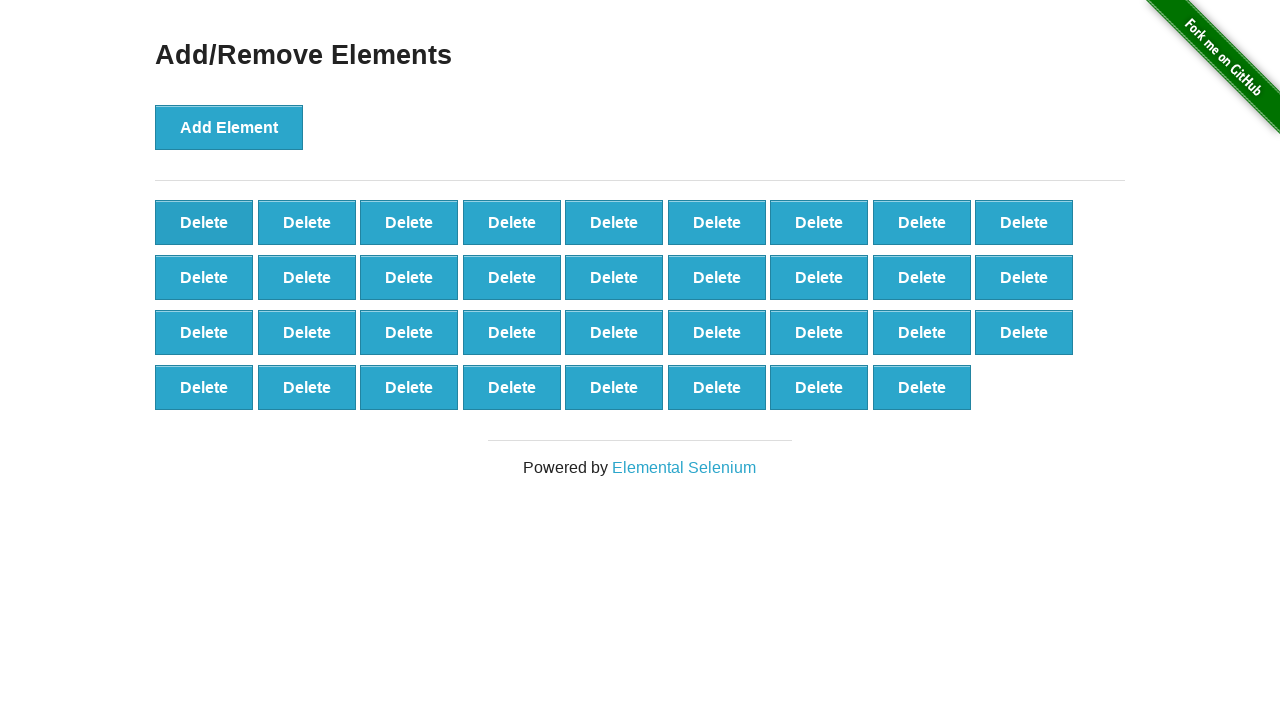

Clicked Delete button (iteration 66/90) at (204, 222) on xpath=//*[@onclick='deleteElement()'] >> nth=0
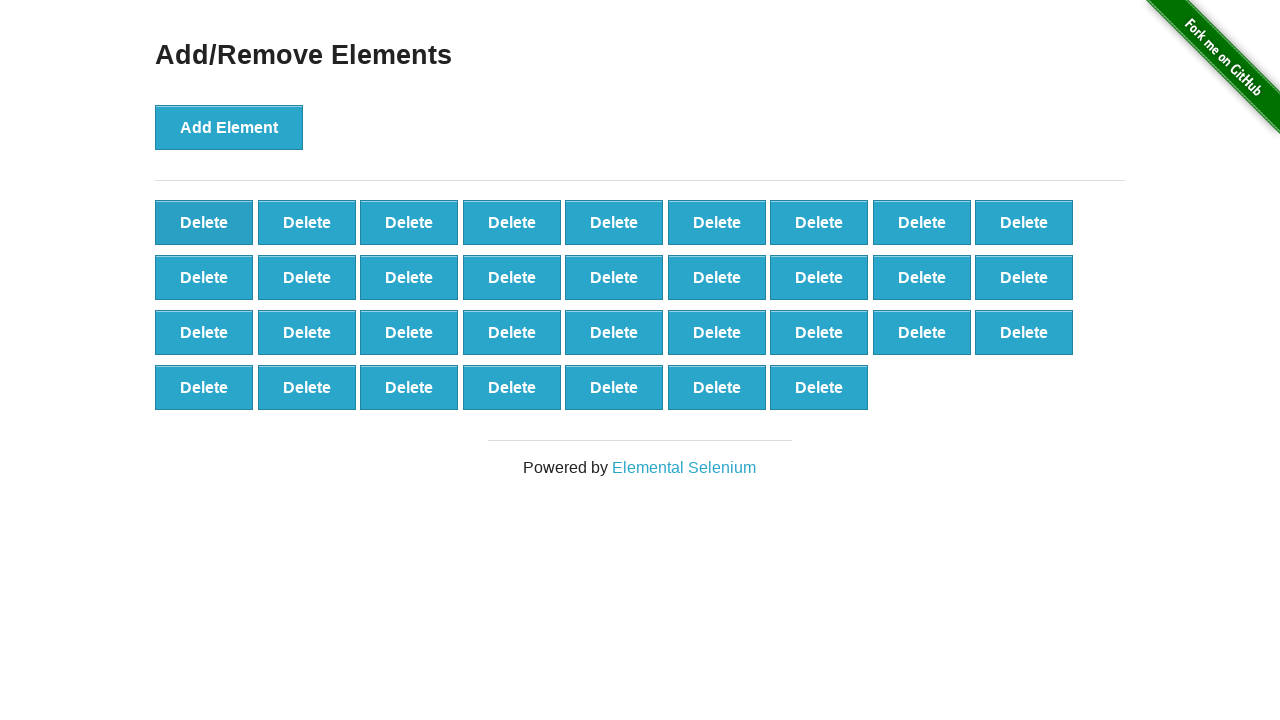

Clicked Delete button (iteration 67/90) at (204, 222) on xpath=//*[@onclick='deleteElement()'] >> nth=0
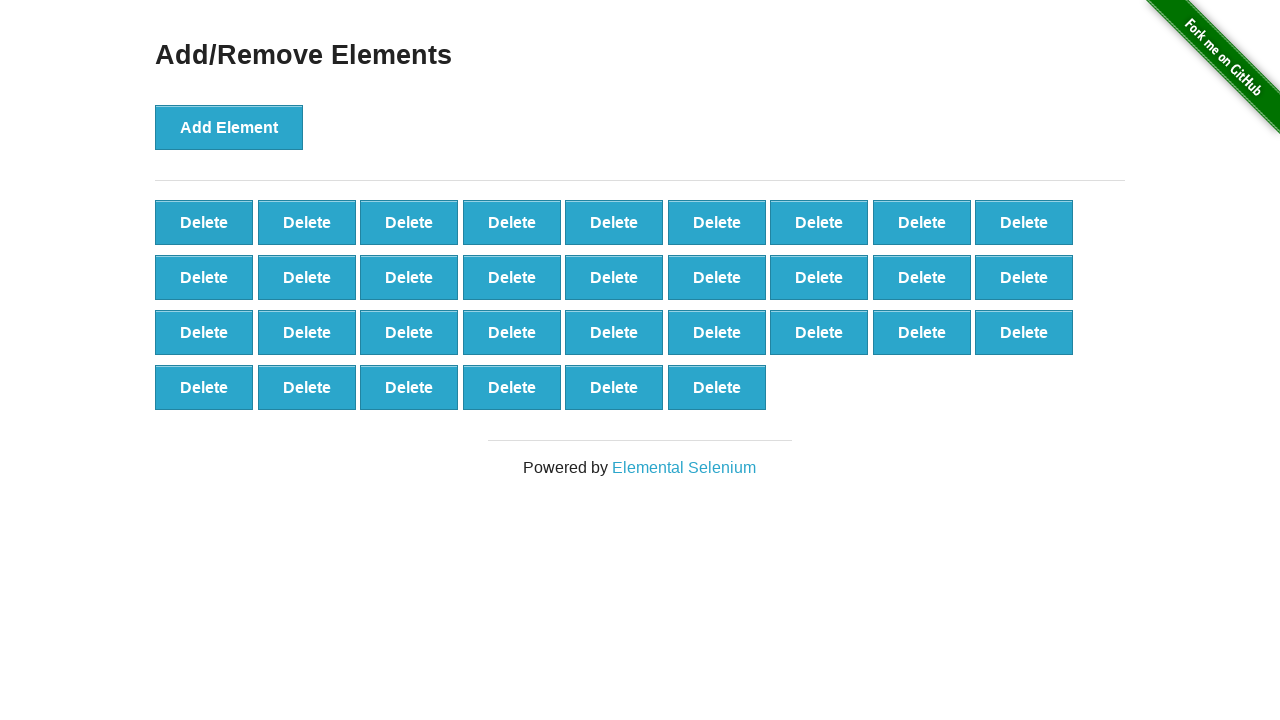

Clicked Delete button (iteration 68/90) at (204, 222) on xpath=//*[@onclick='deleteElement()'] >> nth=0
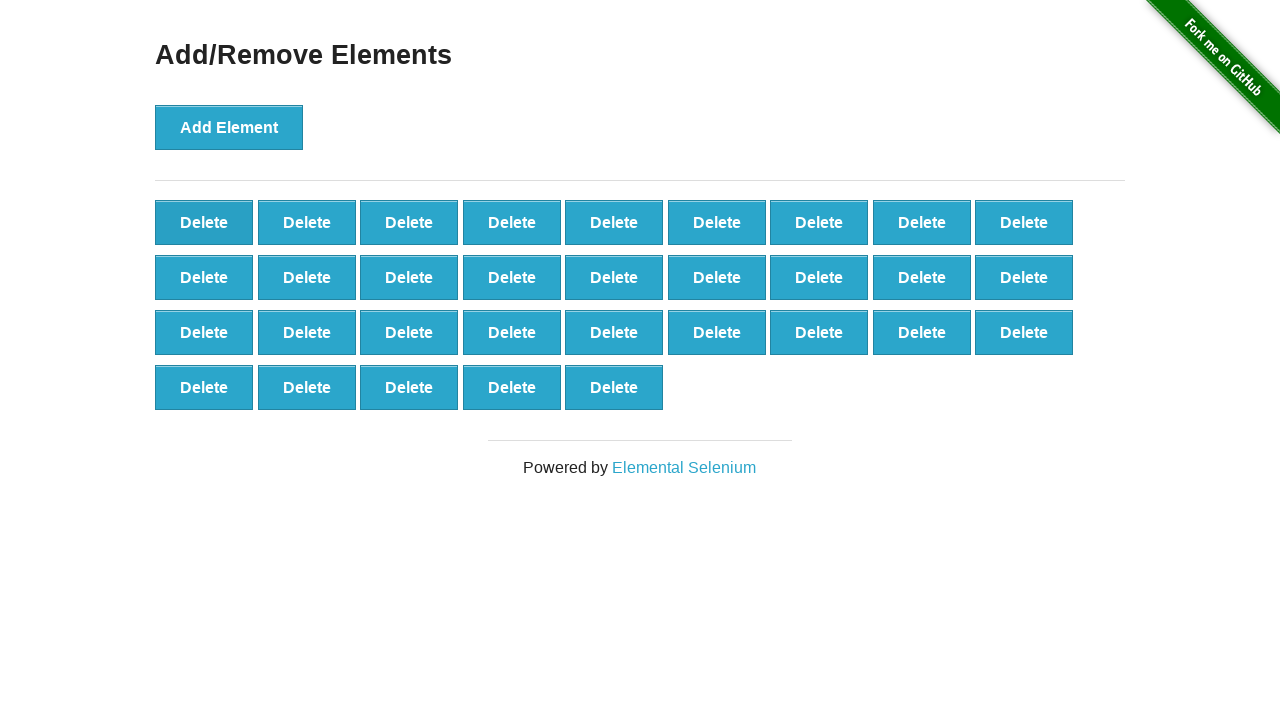

Clicked Delete button (iteration 69/90) at (204, 222) on xpath=//*[@onclick='deleteElement()'] >> nth=0
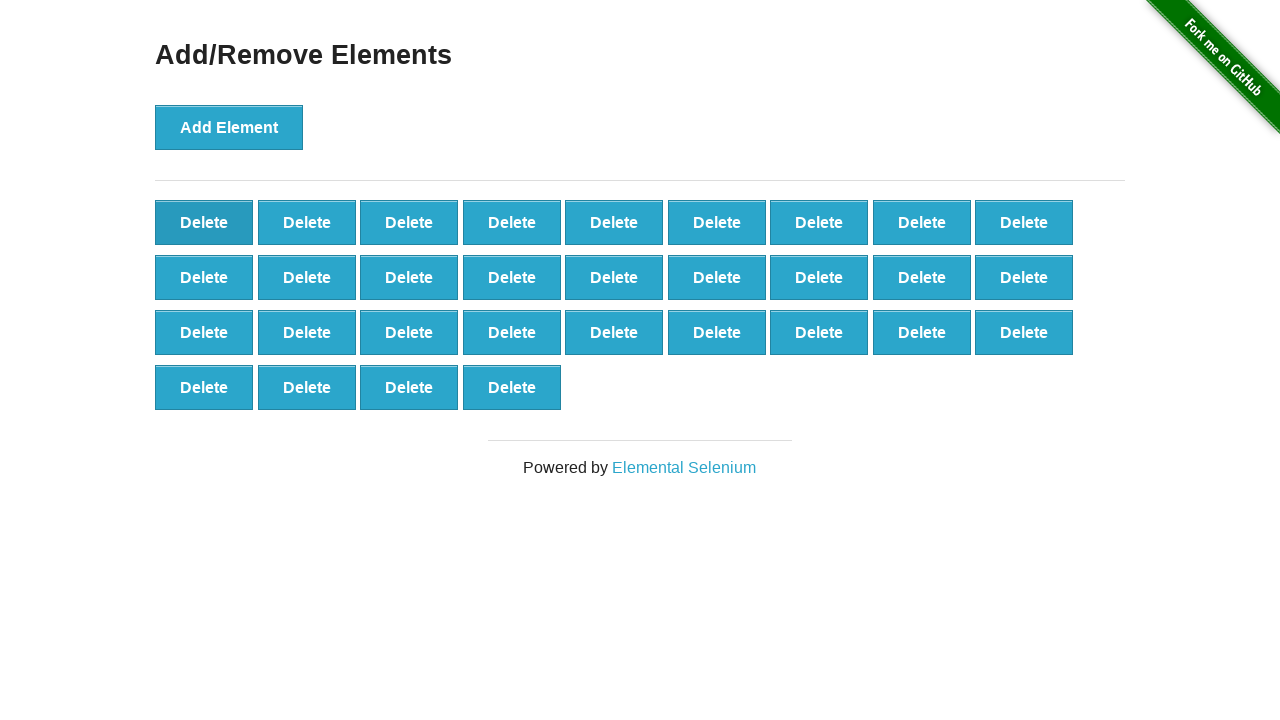

Clicked Delete button (iteration 70/90) at (204, 222) on xpath=//*[@onclick='deleteElement()'] >> nth=0
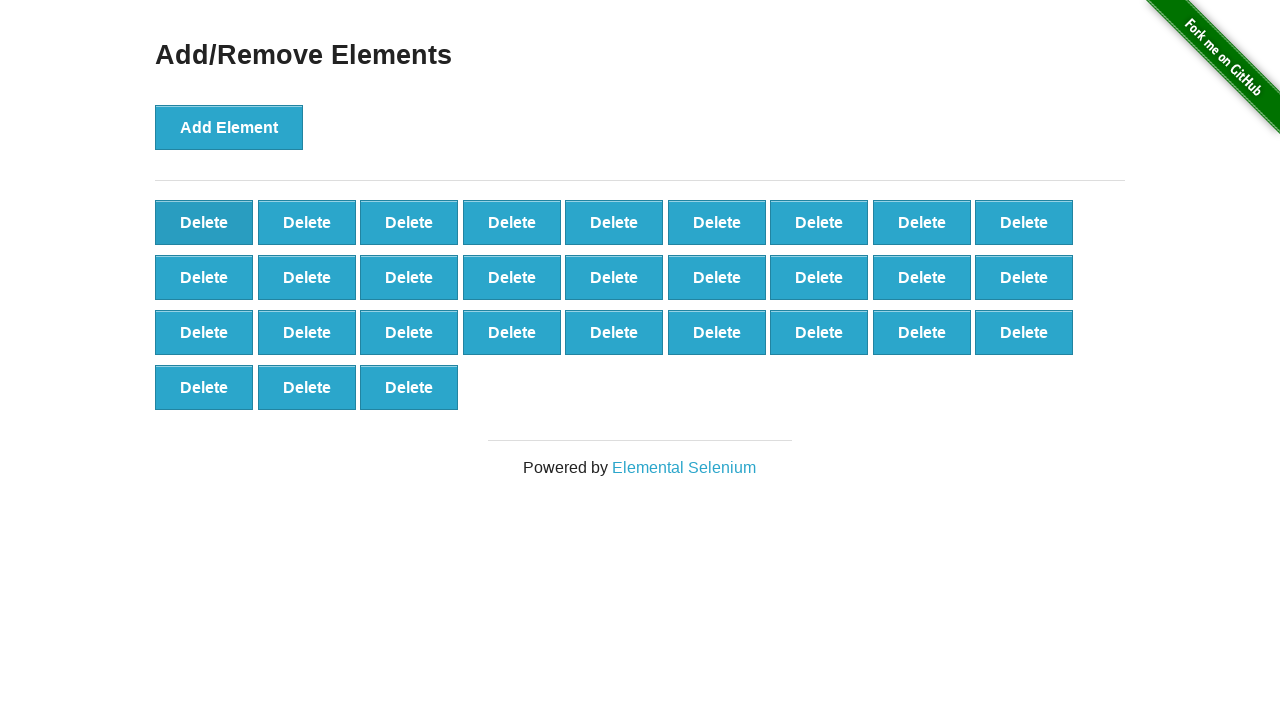

Clicked Delete button (iteration 71/90) at (204, 222) on xpath=//*[@onclick='deleteElement()'] >> nth=0
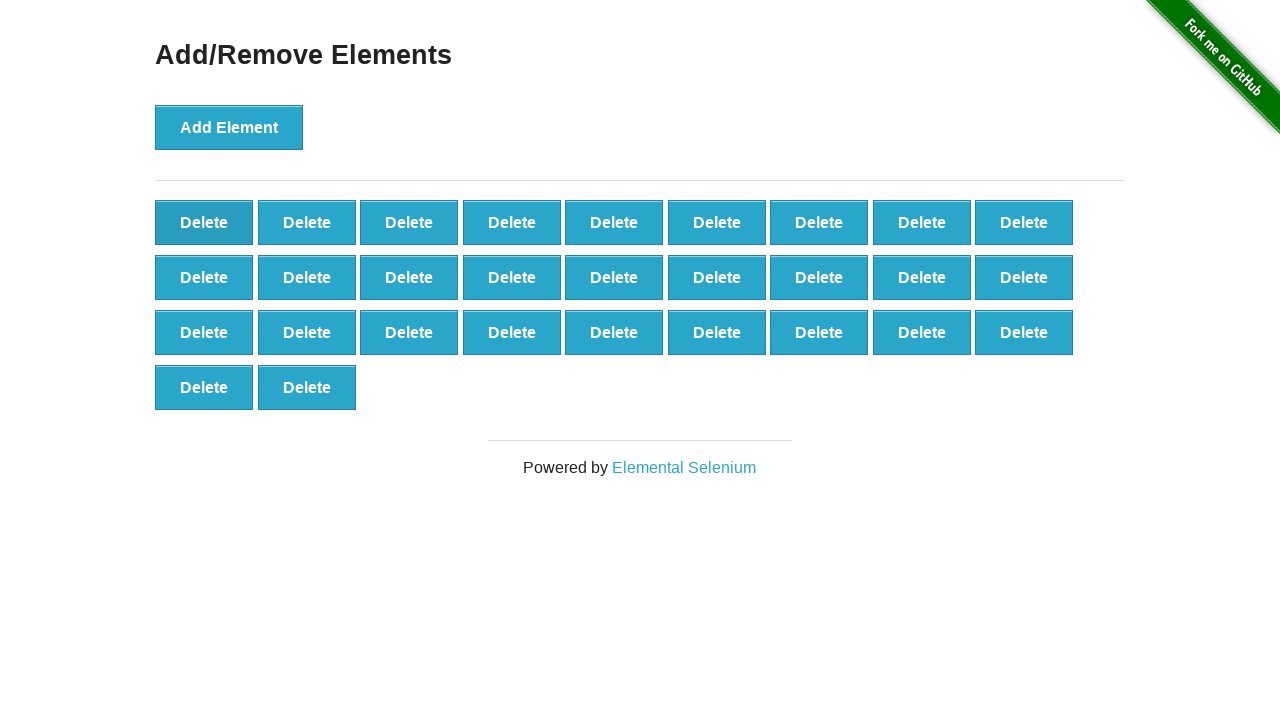

Clicked Delete button (iteration 72/90) at (204, 222) on xpath=//*[@onclick='deleteElement()'] >> nth=0
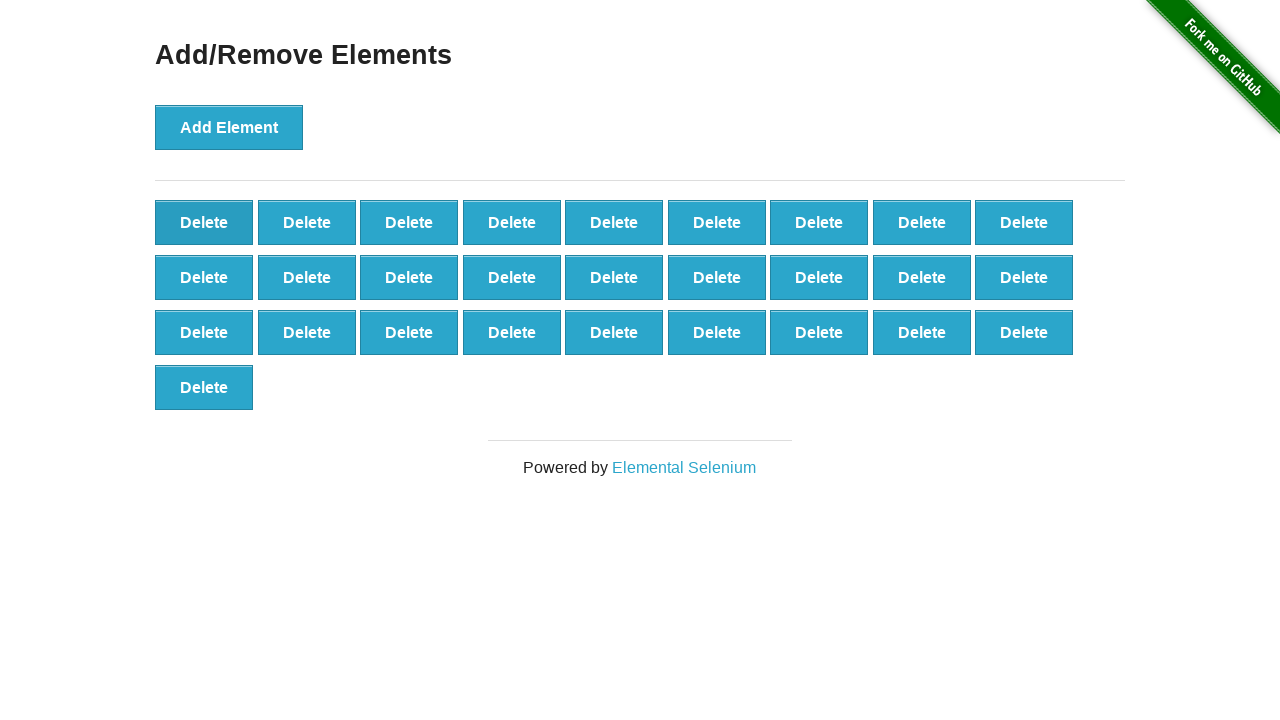

Clicked Delete button (iteration 73/90) at (204, 222) on xpath=//*[@onclick='deleteElement()'] >> nth=0
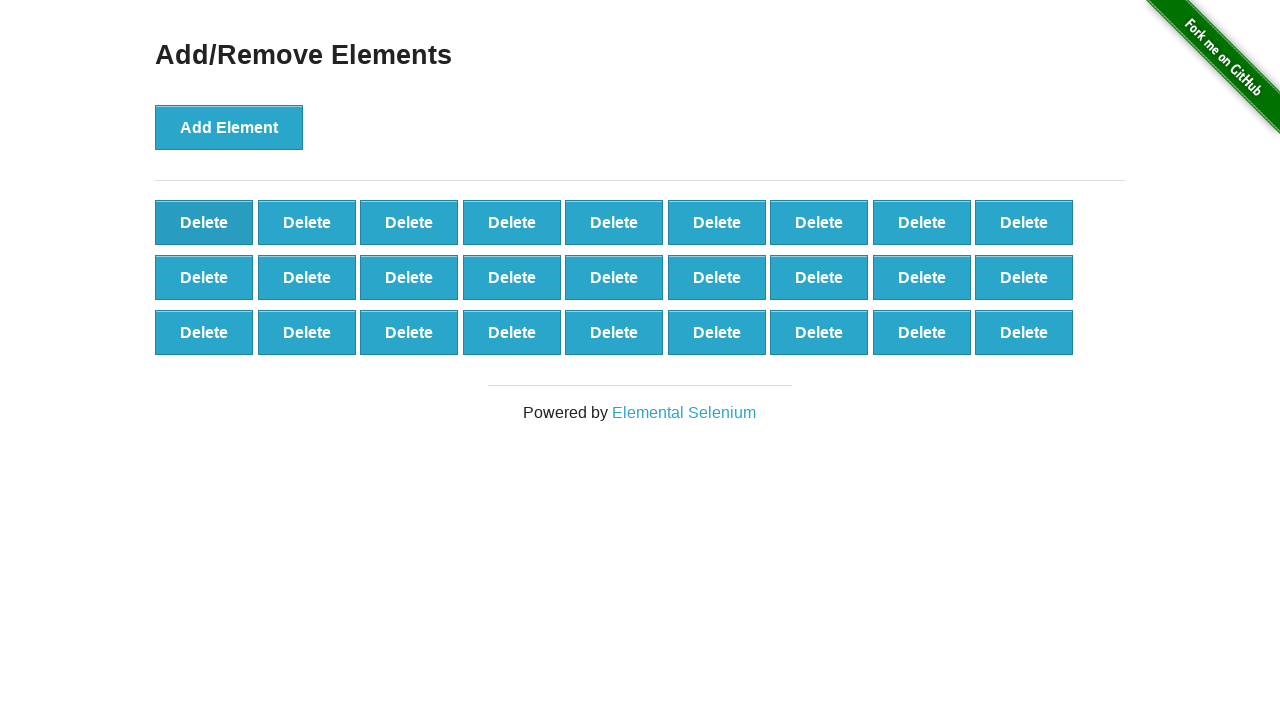

Clicked Delete button (iteration 74/90) at (204, 222) on xpath=//*[@onclick='deleteElement()'] >> nth=0
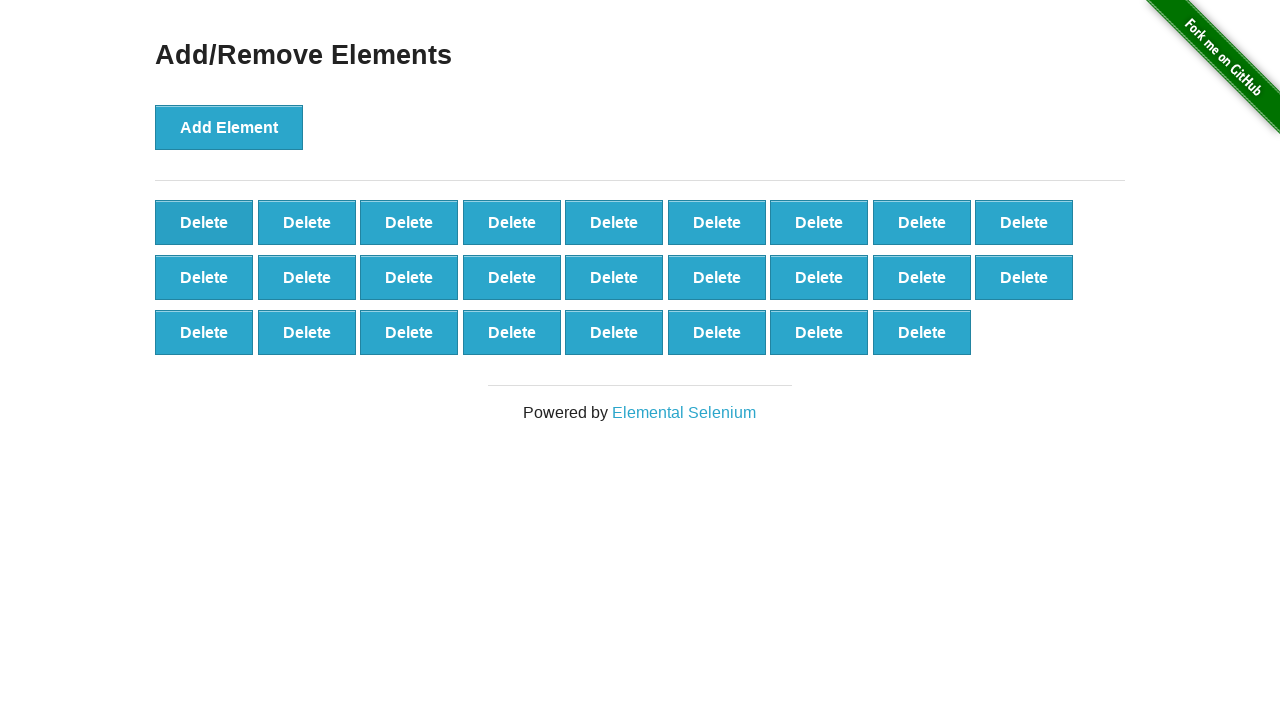

Clicked Delete button (iteration 75/90) at (204, 222) on xpath=//*[@onclick='deleteElement()'] >> nth=0
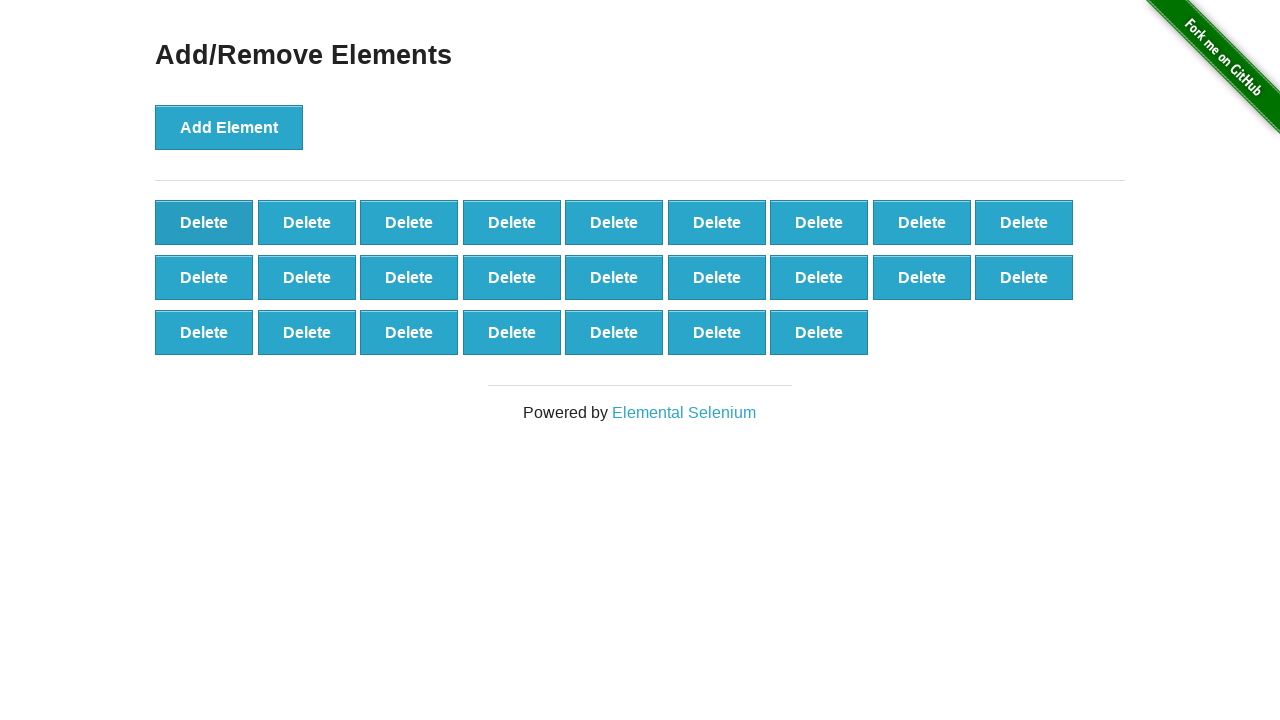

Clicked Delete button (iteration 76/90) at (204, 222) on xpath=//*[@onclick='deleteElement()'] >> nth=0
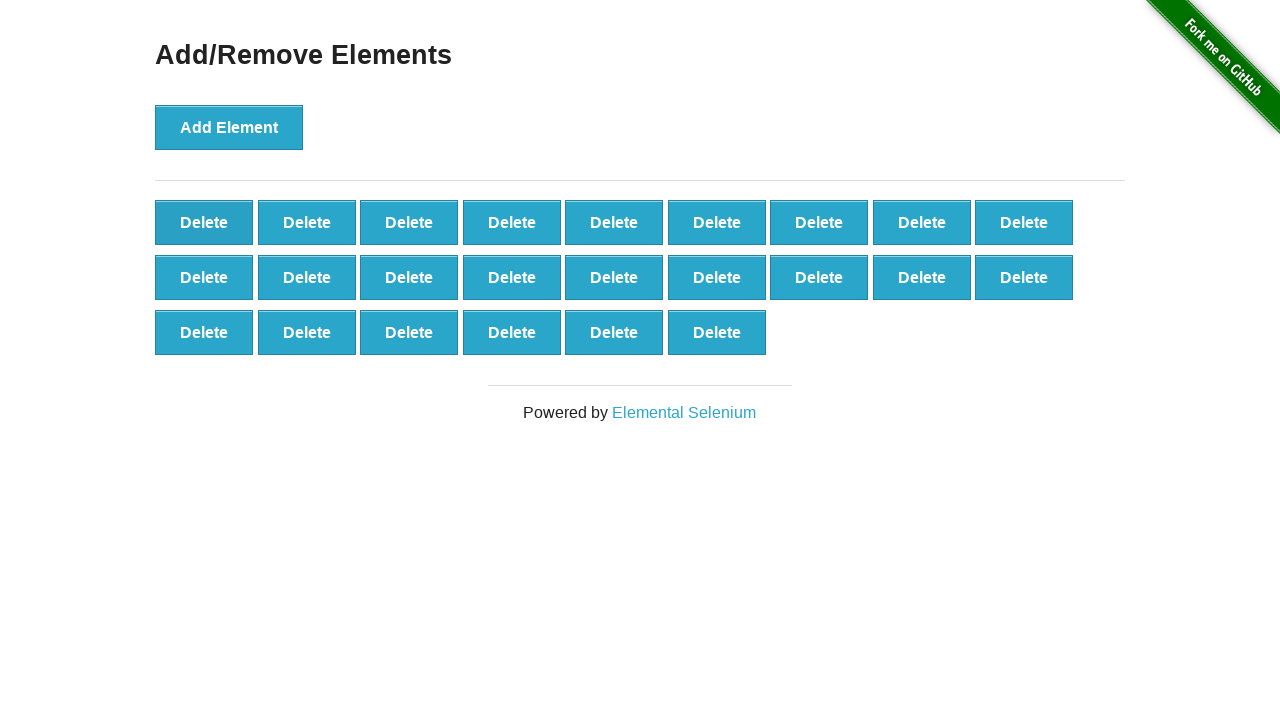

Clicked Delete button (iteration 77/90) at (204, 222) on xpath=//*[@onclick='deleteElement()'] >> nth=0
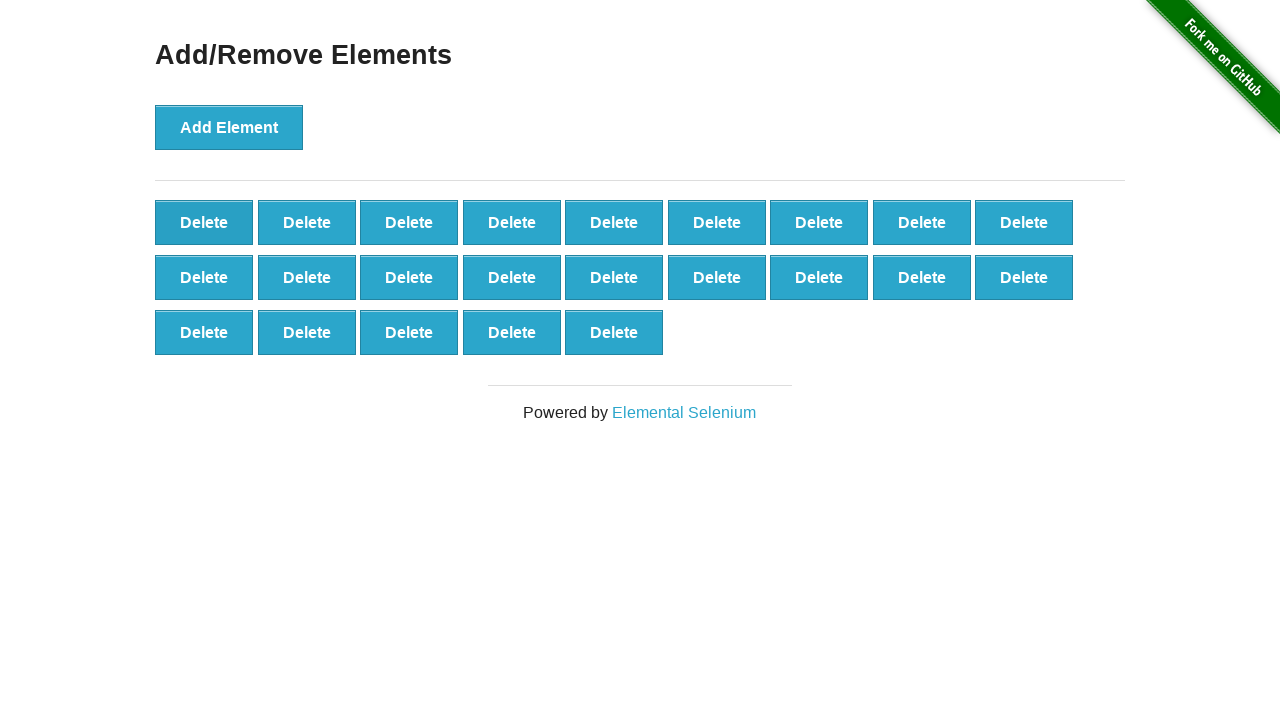

Clicked Delete button (iteration 78/90) at (204, 222) on xpath=//*[@onclick='deleteElement()'] >> nth=0
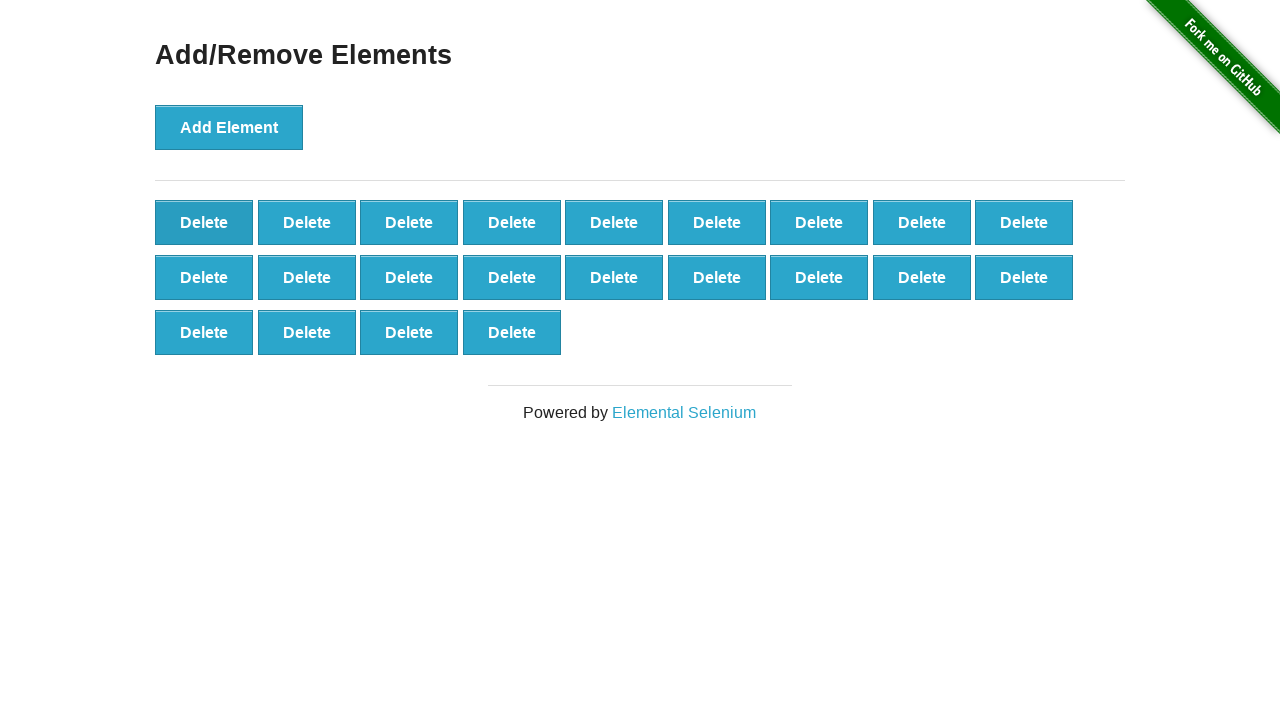

Clicked Delete button (iteration 79/90) at (204, 222) on xpath=//*[@onclick='deleteElement()'] >> nth=0
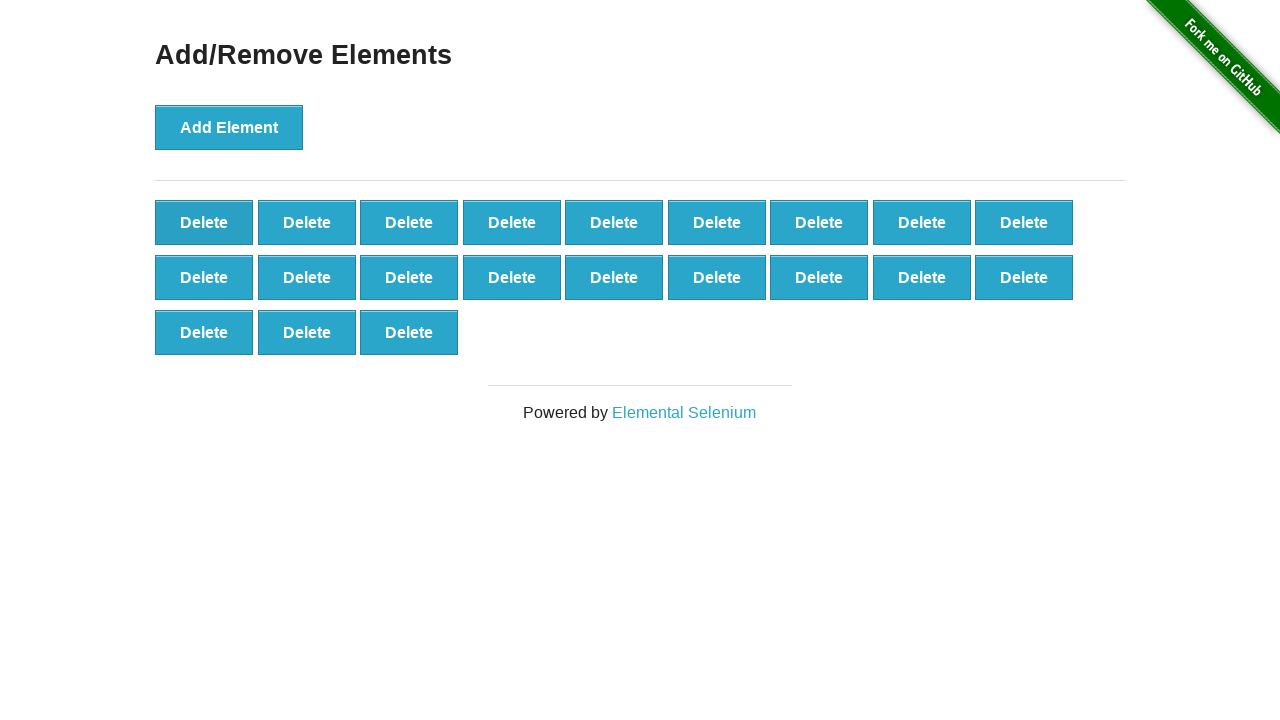

Clicked Delete button (iteration 80/90) at (204, 222) on xpath=//*[@onclick='deleteElement()'] >> nth=0
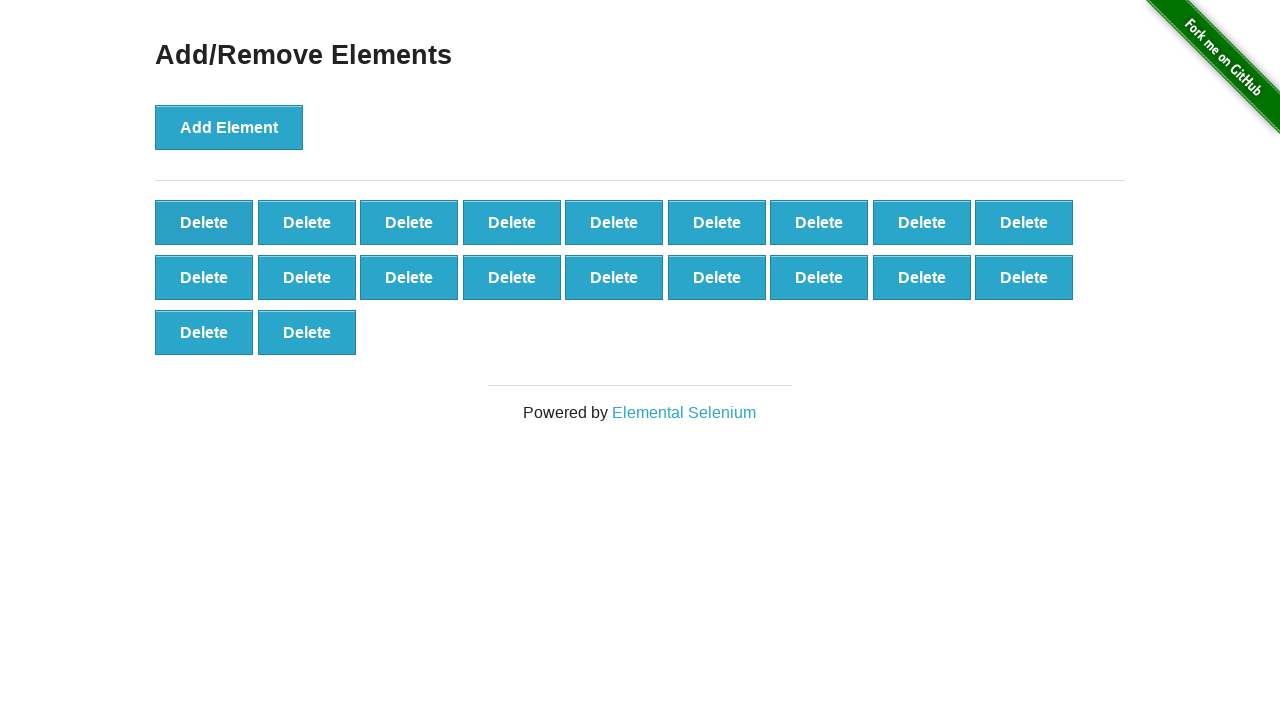

Clicked Delete button (iteration 81/90) at (204, 222) on xpath=//*[@onclick='deleteElement()'] >> nth=0
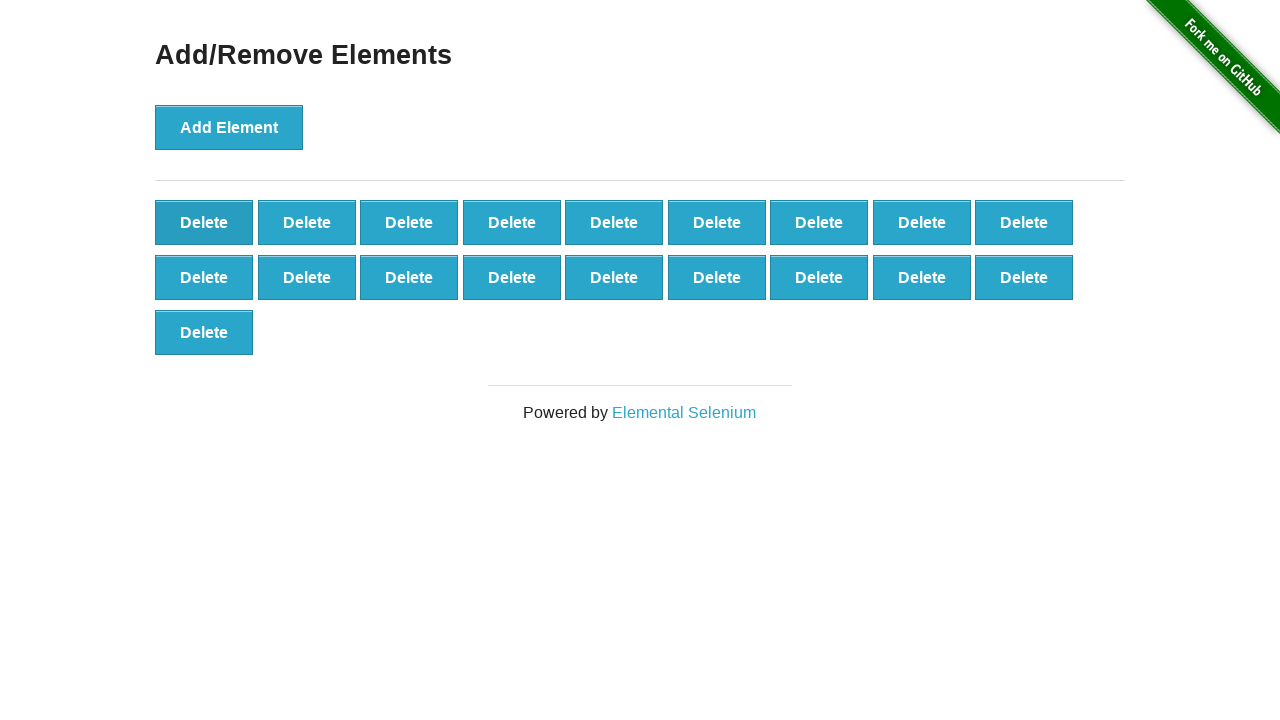

Clicked Delete button (iteration 82/90) at (204, 222) on xpath=//*[@onclick='deleteElement()'] >> nth=0
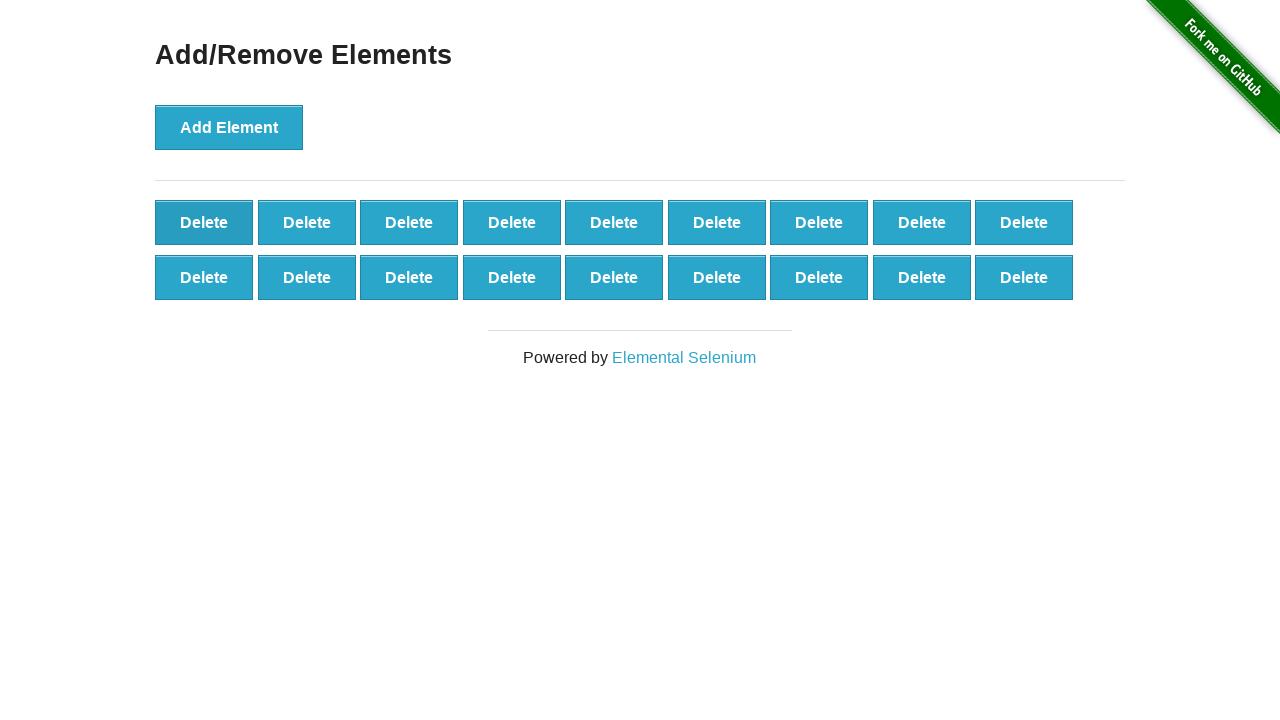

Clicked Delete button (iteration 83/90) at (204, 222) on xpath=//*[@onclick='deleteElement()'] >> nth=0
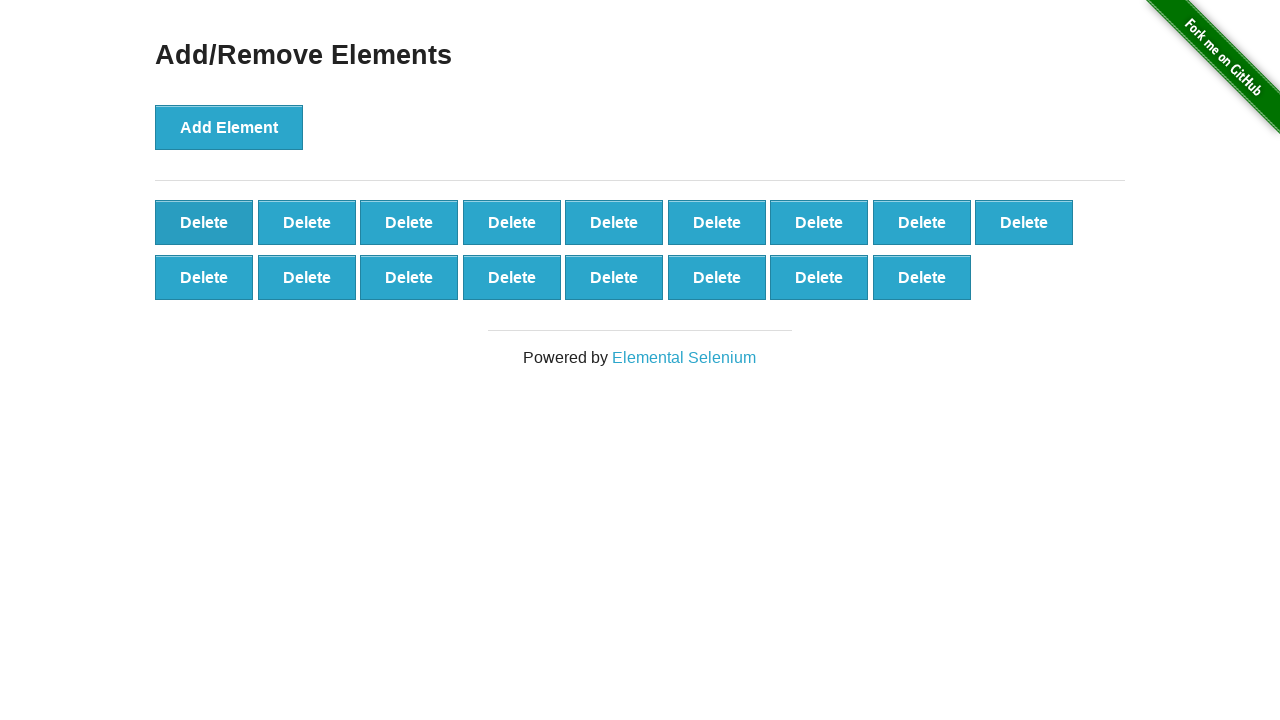

Clicked Delete button (iteration 84/90) at (204, 222) on xpath=//*[@onclick='deleteElement()'] >> nth=0
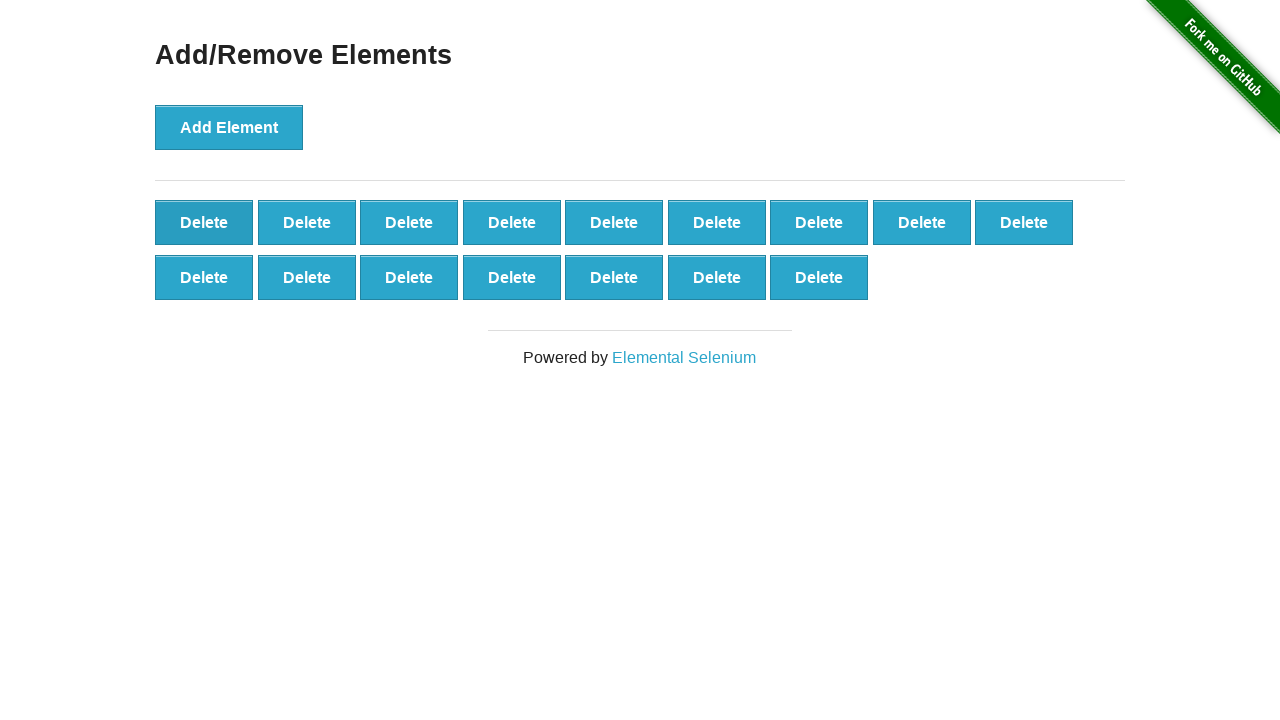

Clicked Delete button (iteration 85/90) at (204, 222) on xpath=//*[@onclick='deleteElement()'] >> nth=0
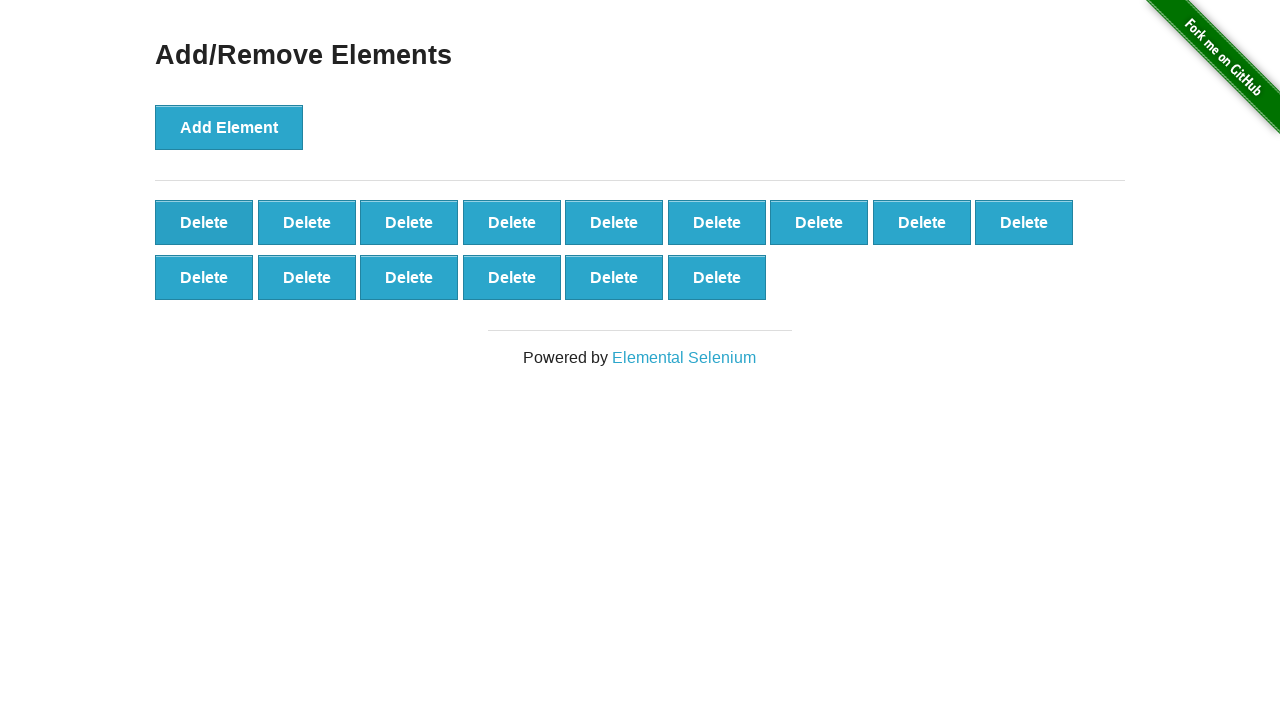

Clicked Delete button (iteration 86/90) at (204, 222) on xpath=//*[@onclick='deleteElement()'] >> nth=0
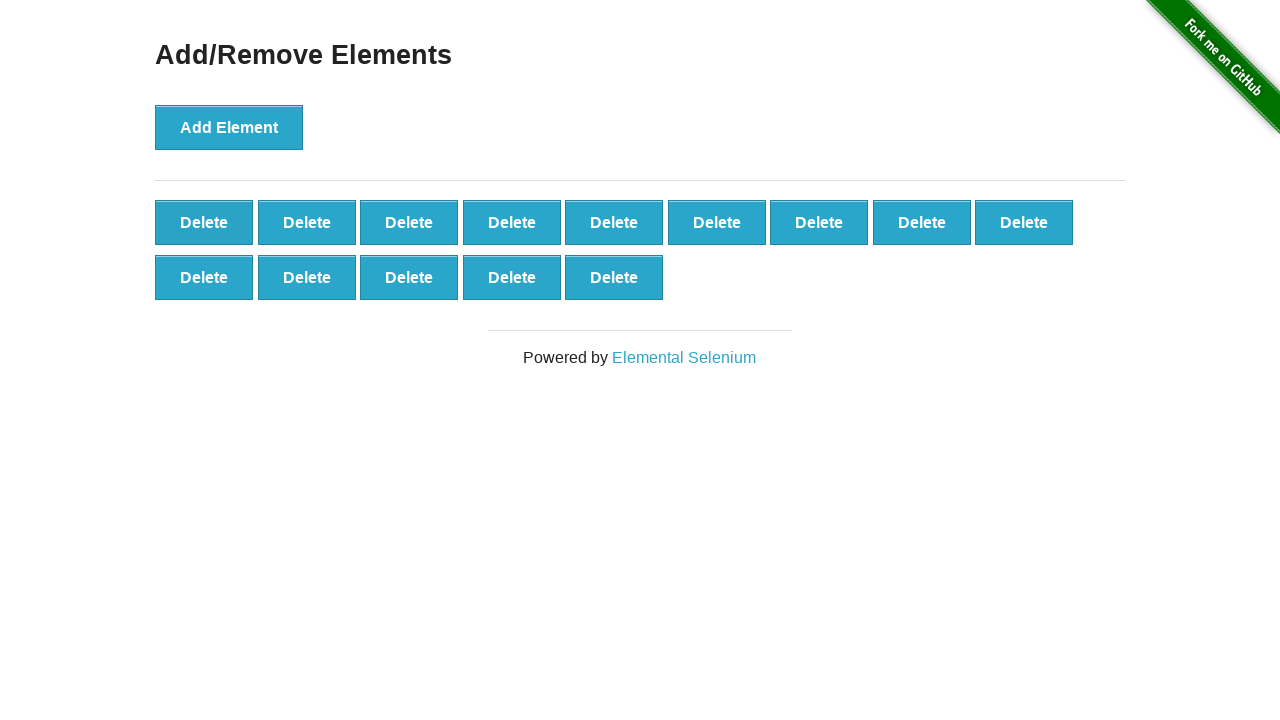

Clicked Delete button (iteration 87/90) at (204, 222) on xpath=//*[@onclick='deleteElement()'] >> nth=0
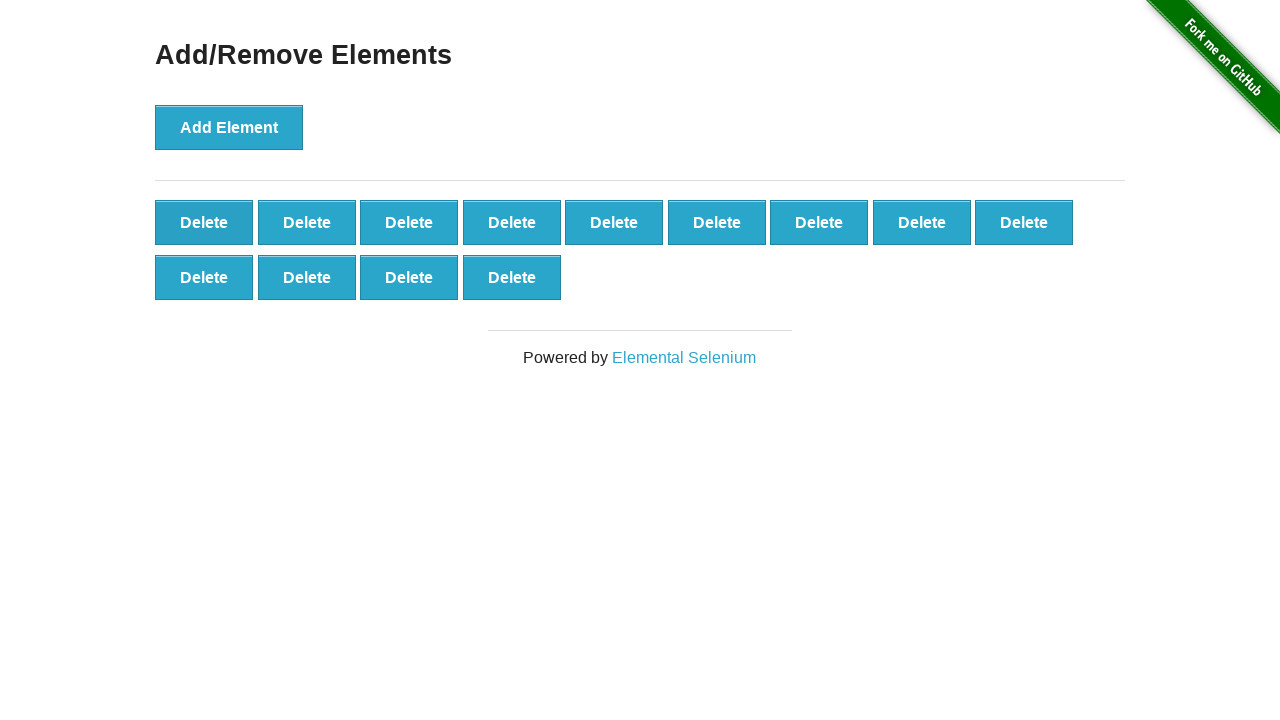

Clicked Delete button (iteration 88/90) at (204, 222) on xpath=//*[@onclick='deleteElement()'] >> nth=0
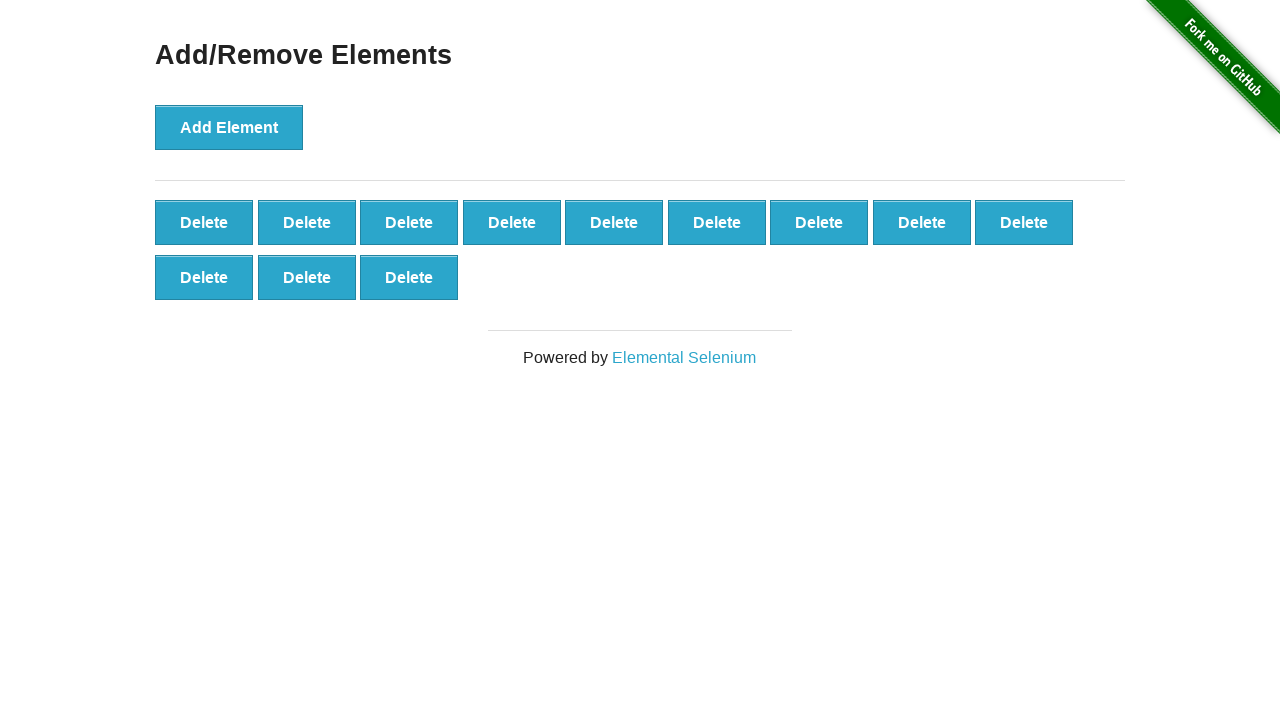

Clicked Delete button (iteration 89/90) at (204, 222) on xpath=//*[@onclick='deleteElement()'] >> nth=0
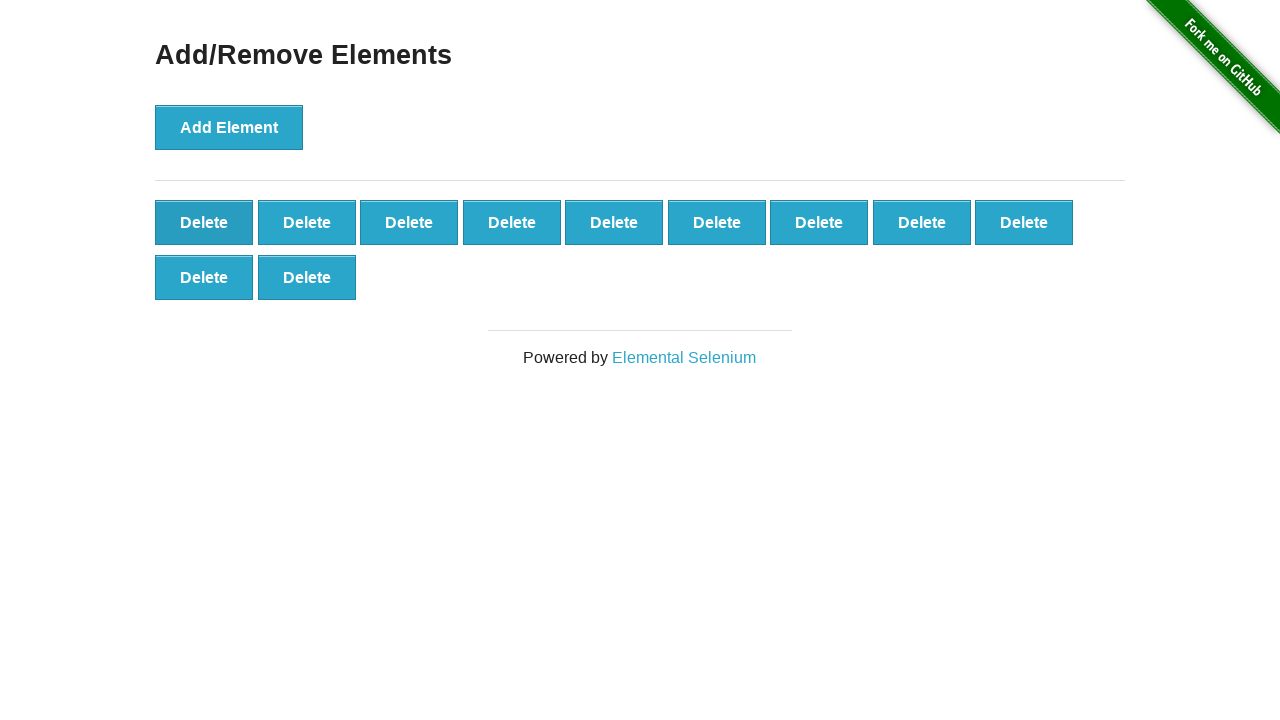

Clicked Delete button (iteration 90/90) at (204, 222) on xpath=//*[@onclick='deleteElement()'] >> nth=0
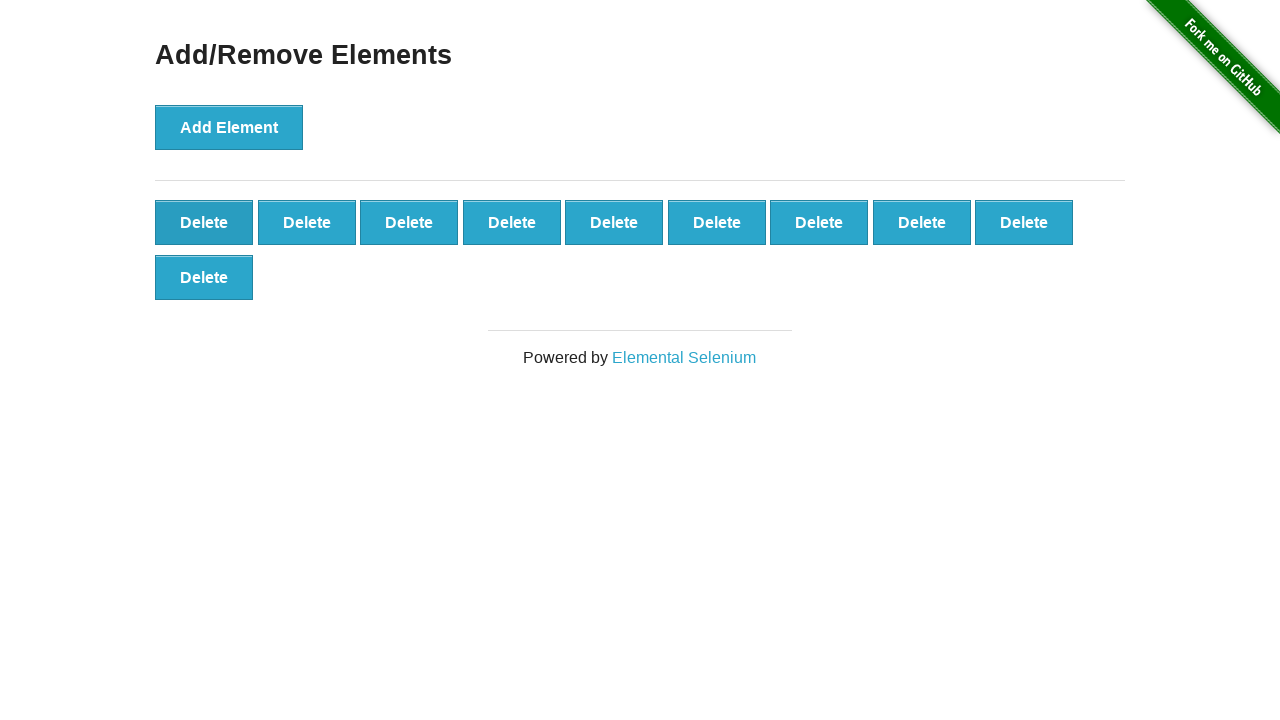

Verified 10 delete buttons remain after deleting 90
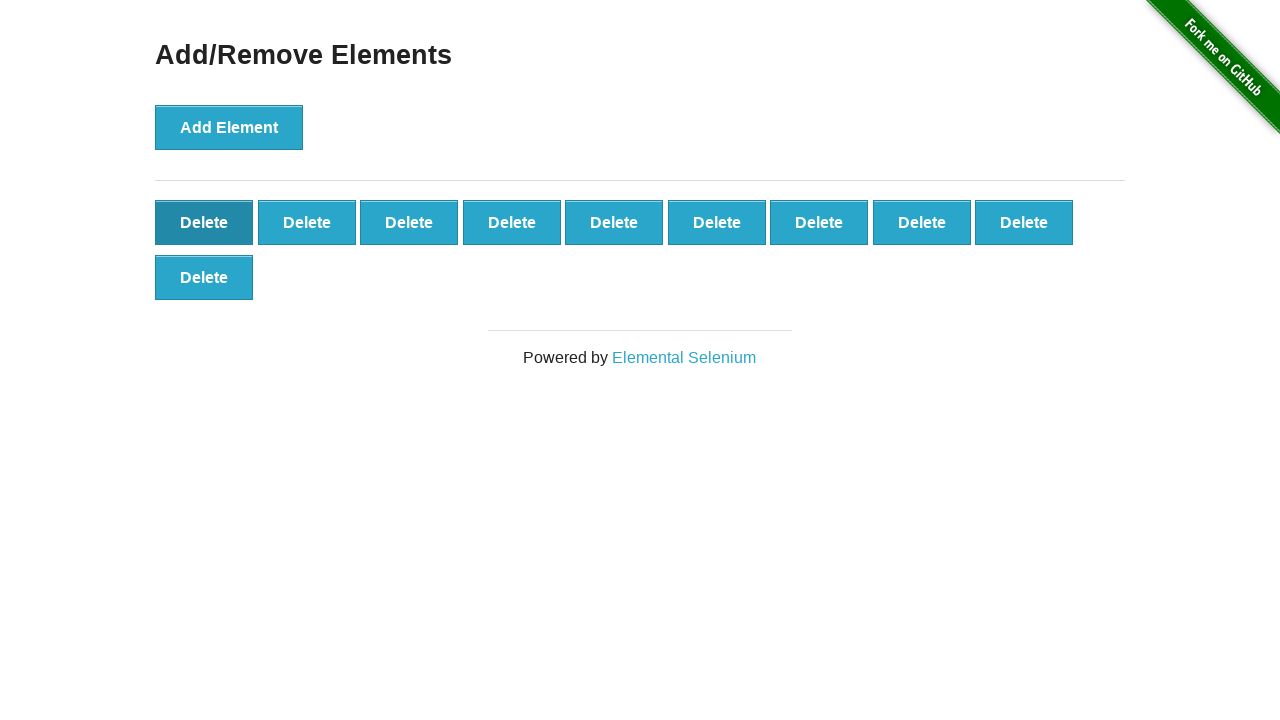

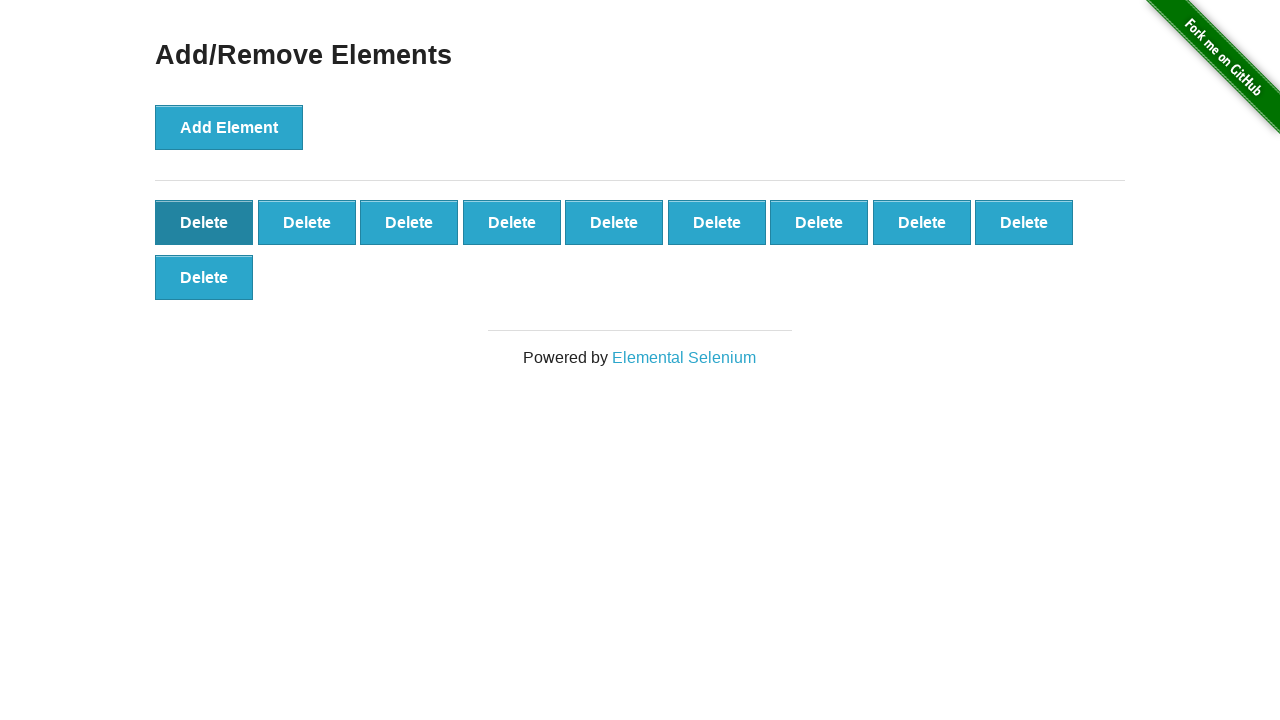